Navigates through all pages of a book catalog website by clicking the "next" pagination button until reaching the last page

Starting URL: https://books.toscrape.com/

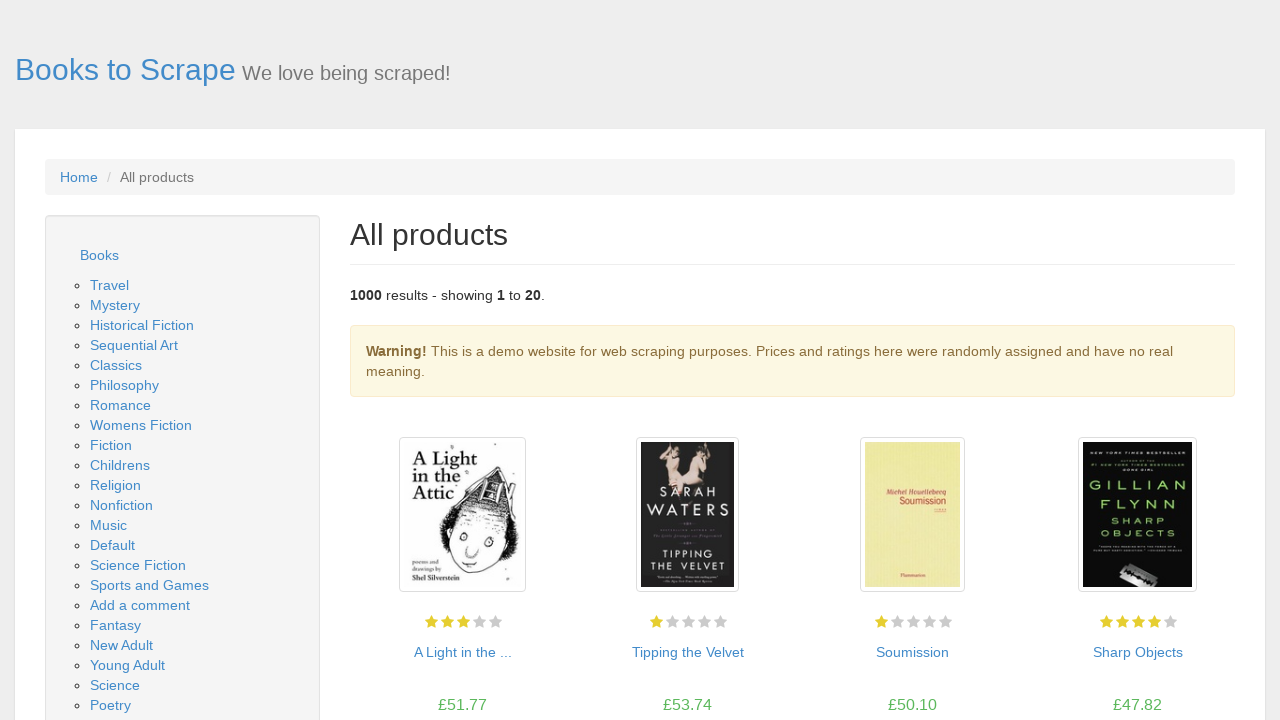

Waited for book titles to load on current page
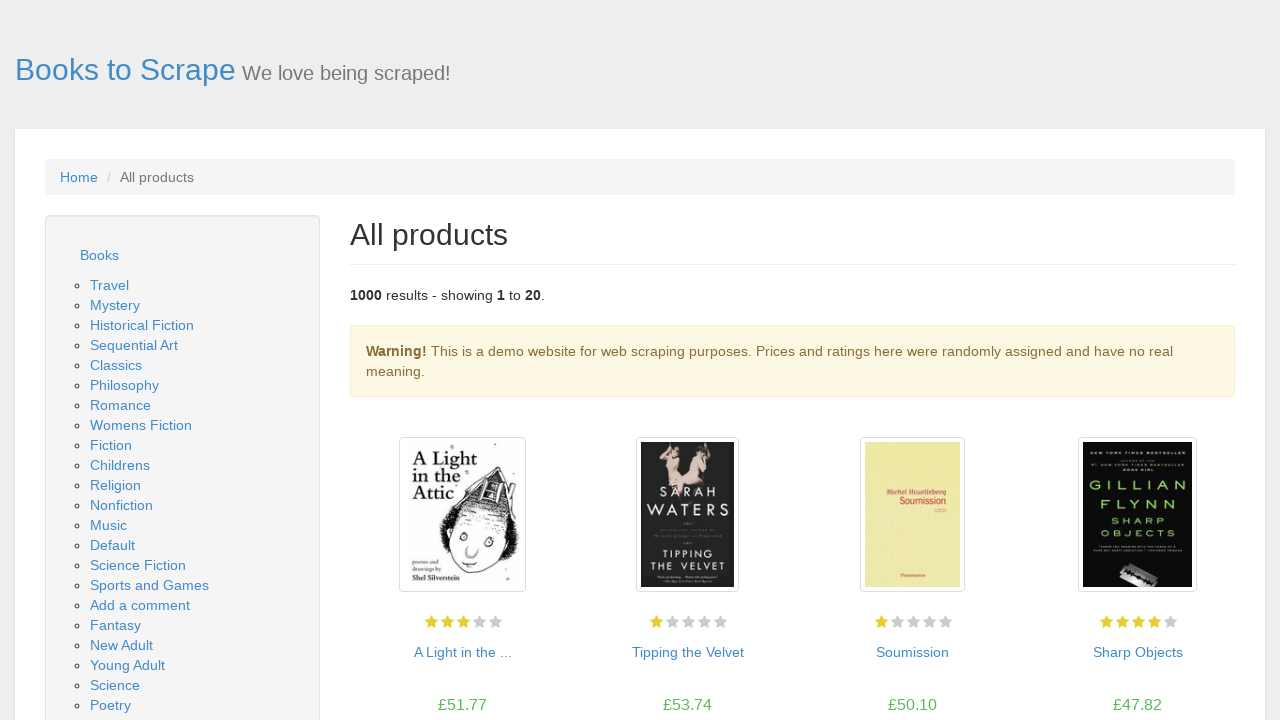

Retrieved all anchor elements from page
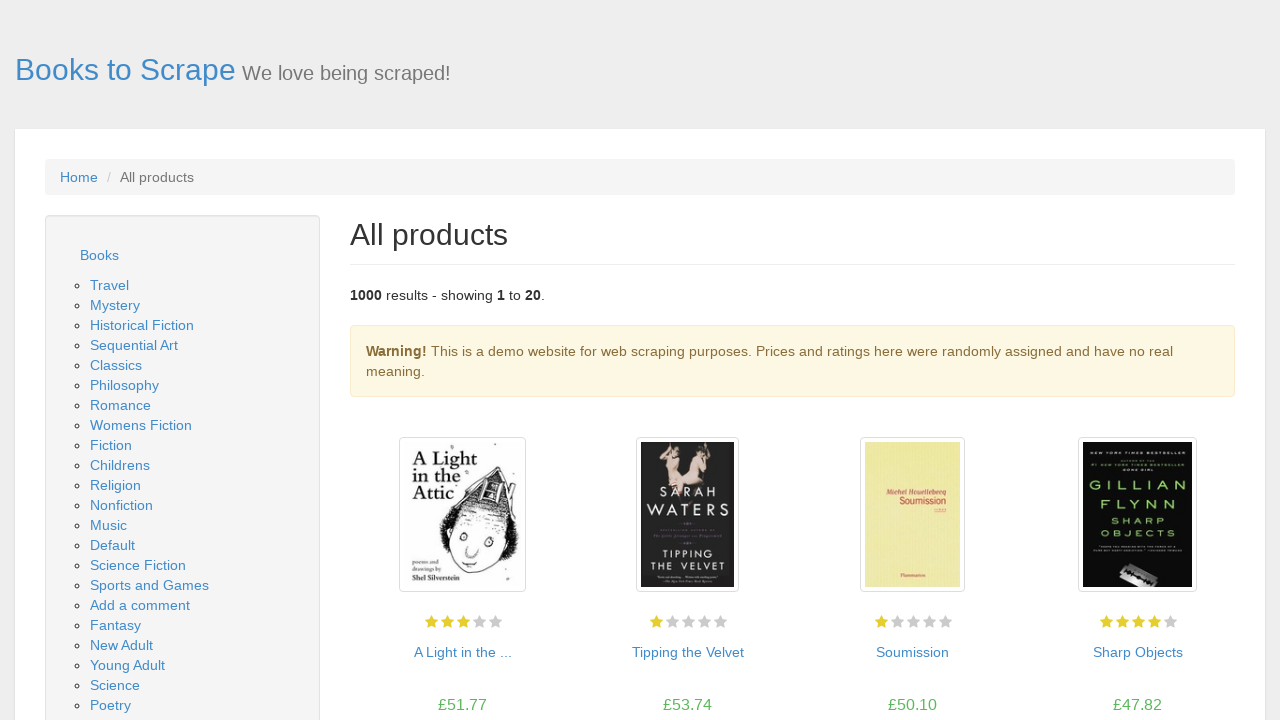

Searched for 'next' pagination button
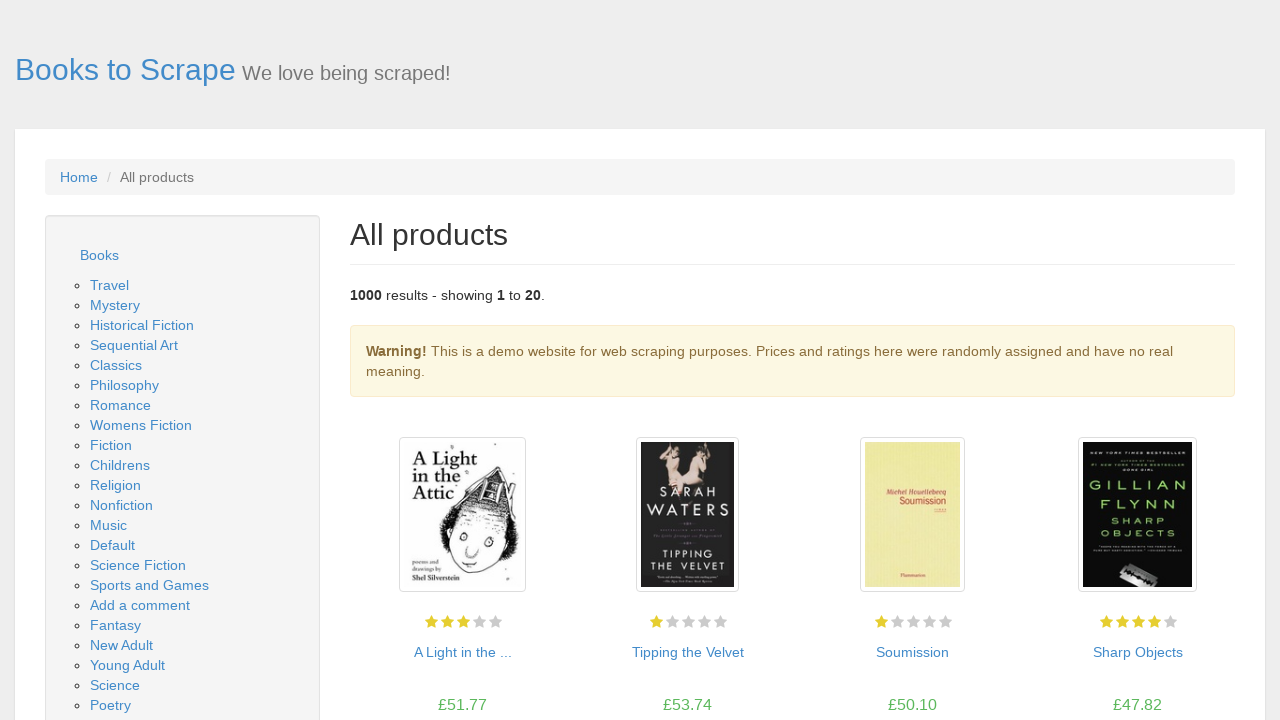

Clicked 'next' pagination button to navigate to next page
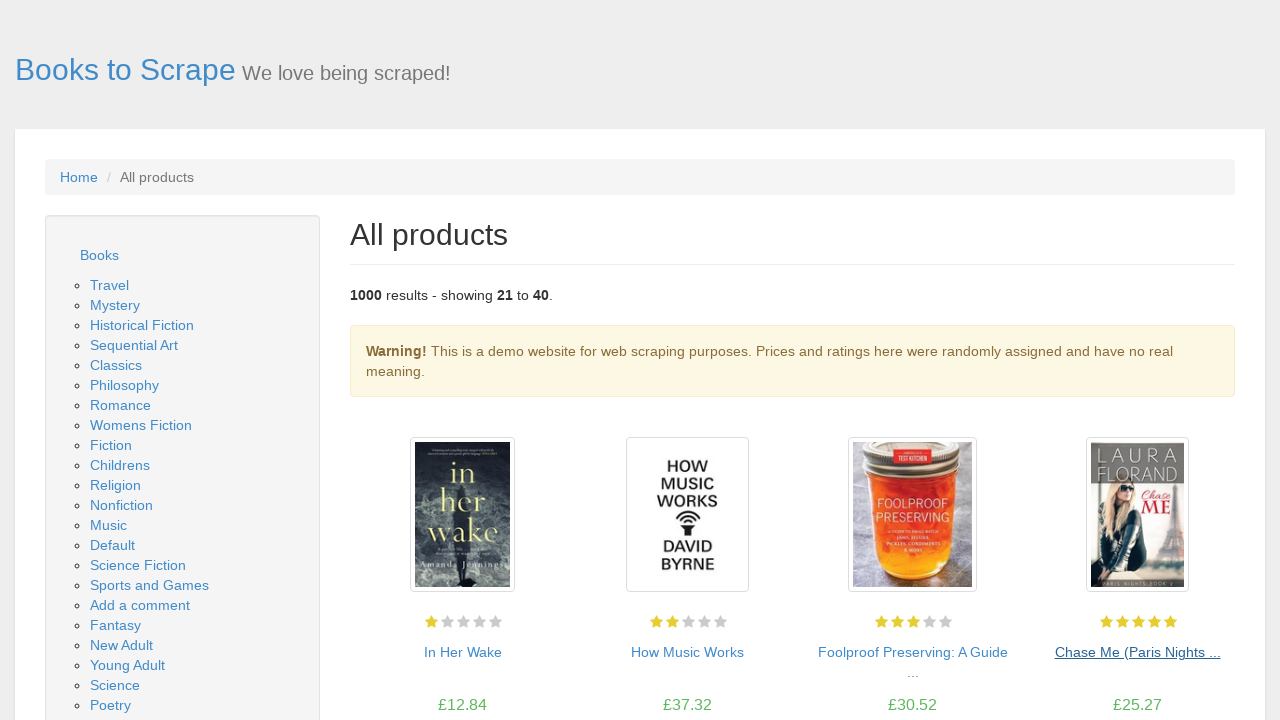

Waited for new page to load (network idle)
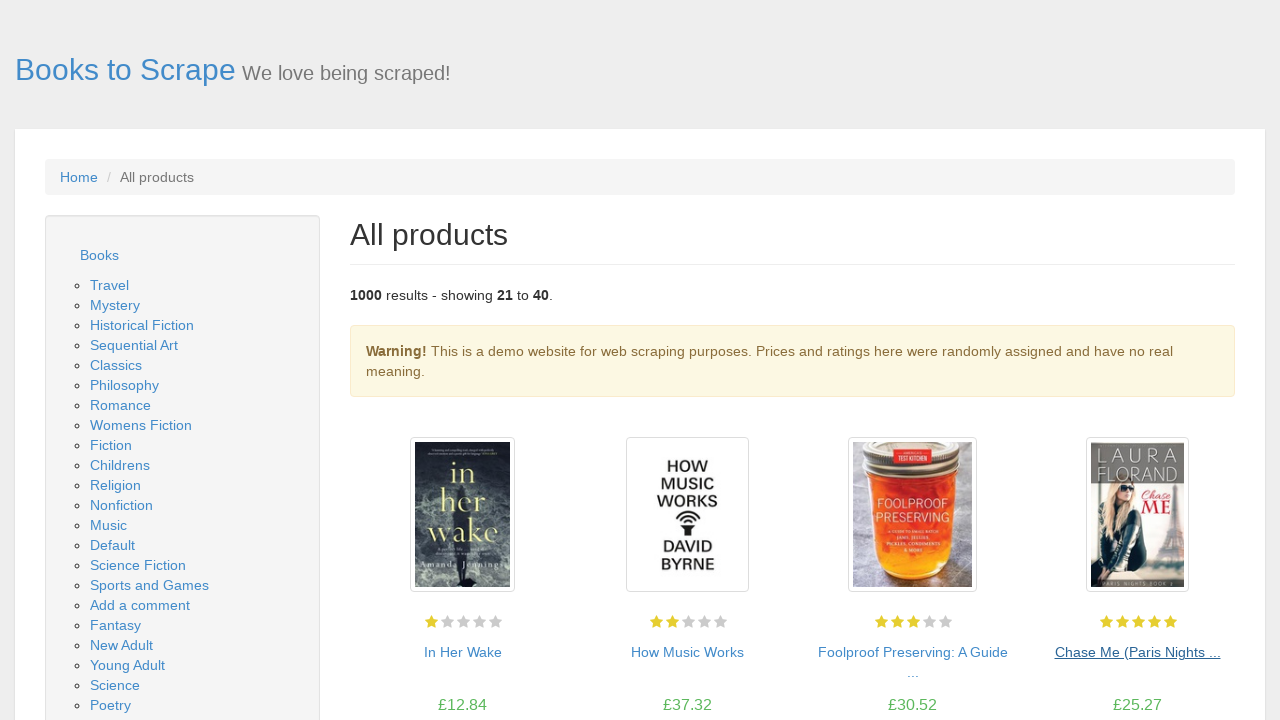

Waited for book titles to load on current page
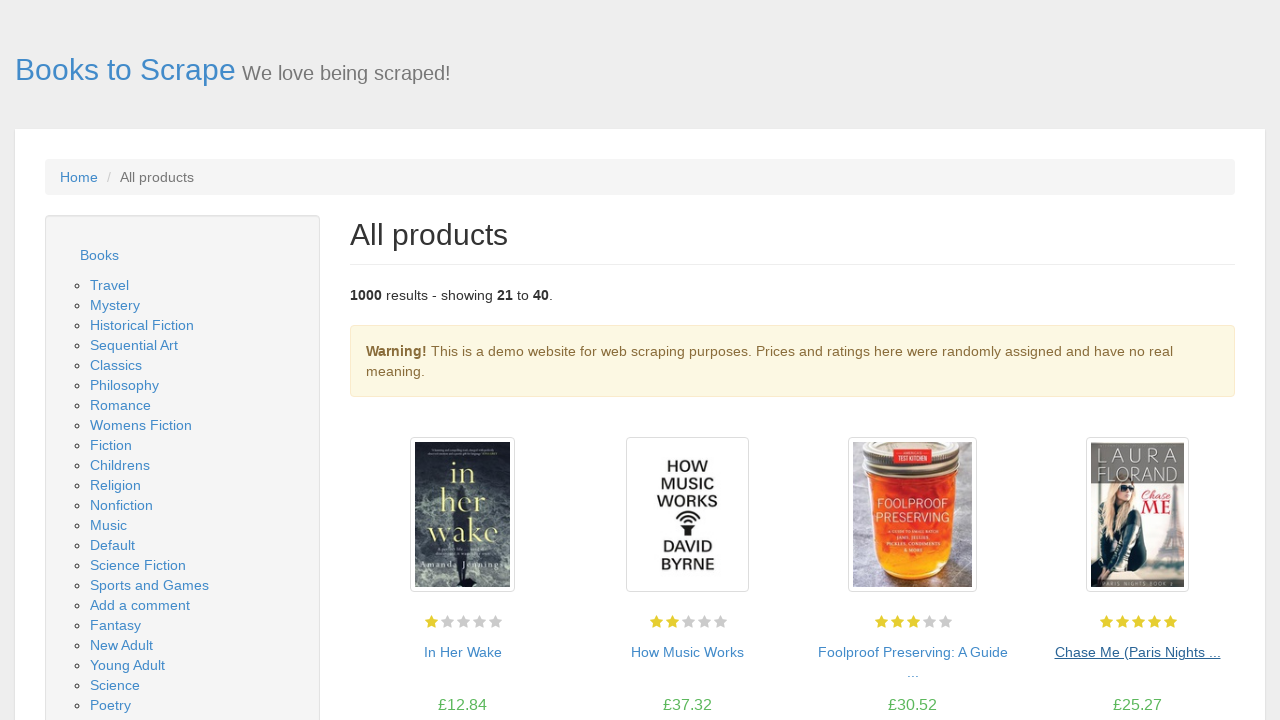

Retrieved all anchor elements from page
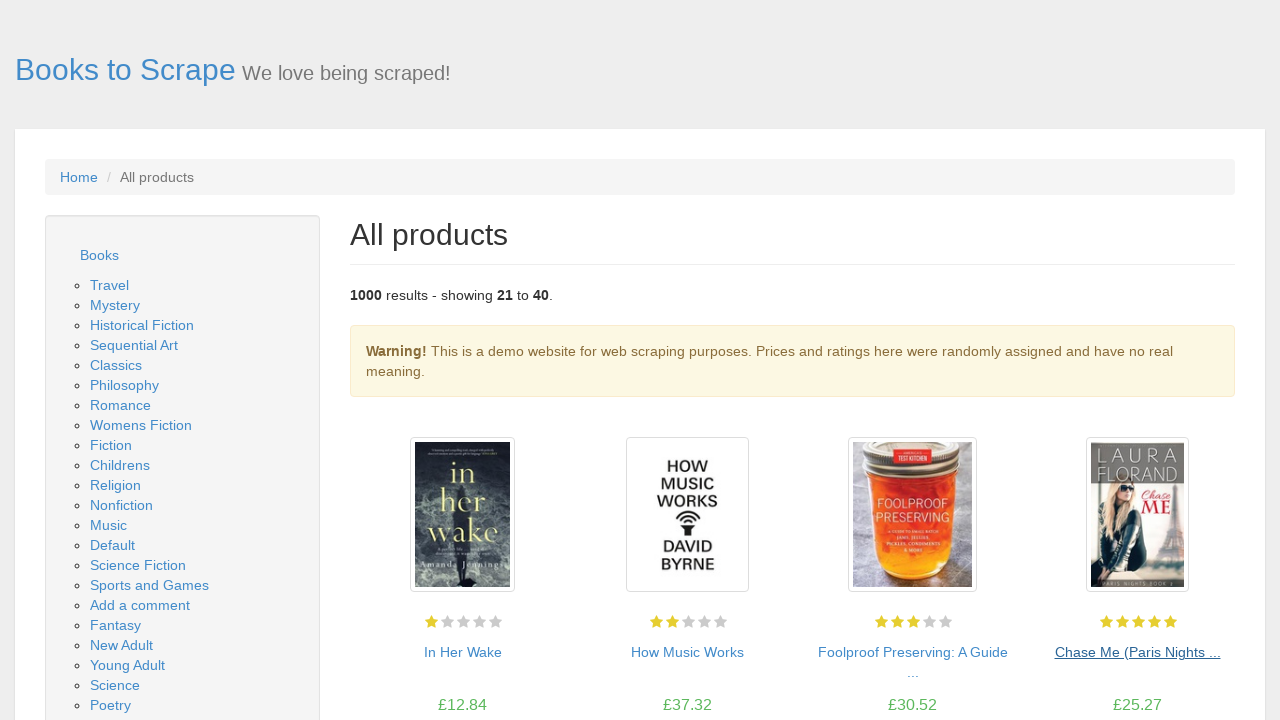

Searched for 'next' pagination button
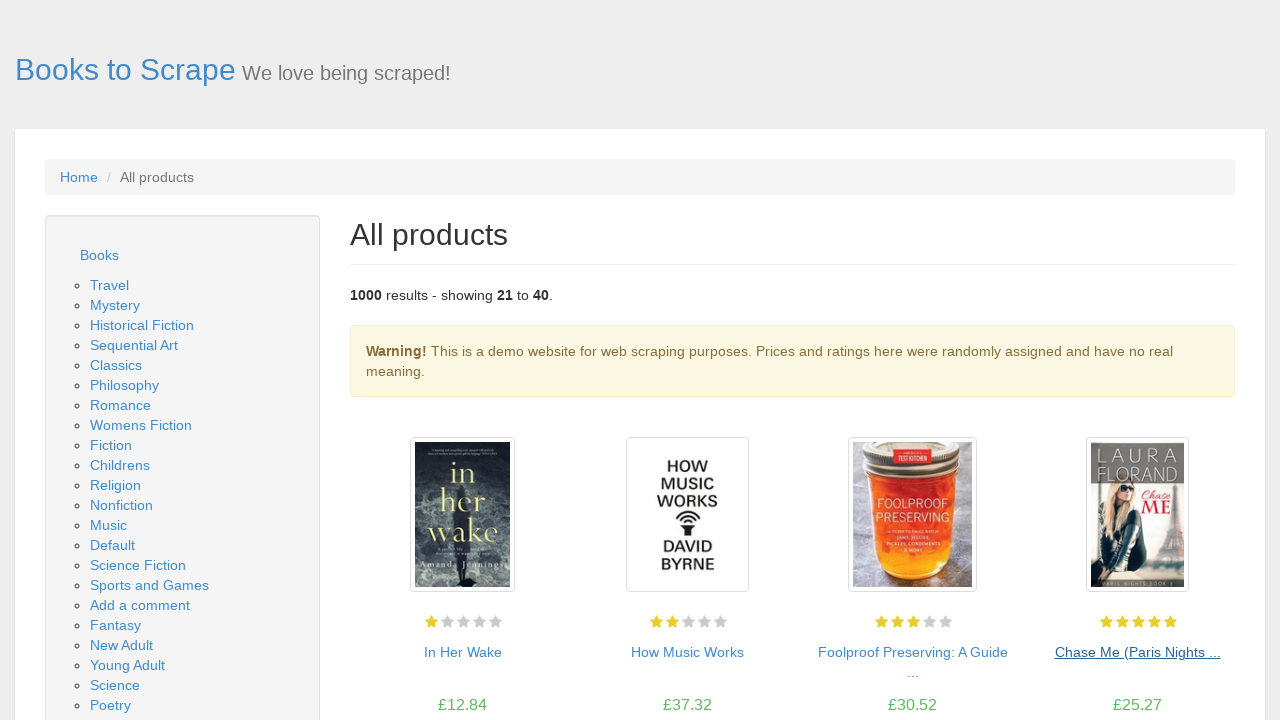

Clicked 'next' pagination button to navigate to next page
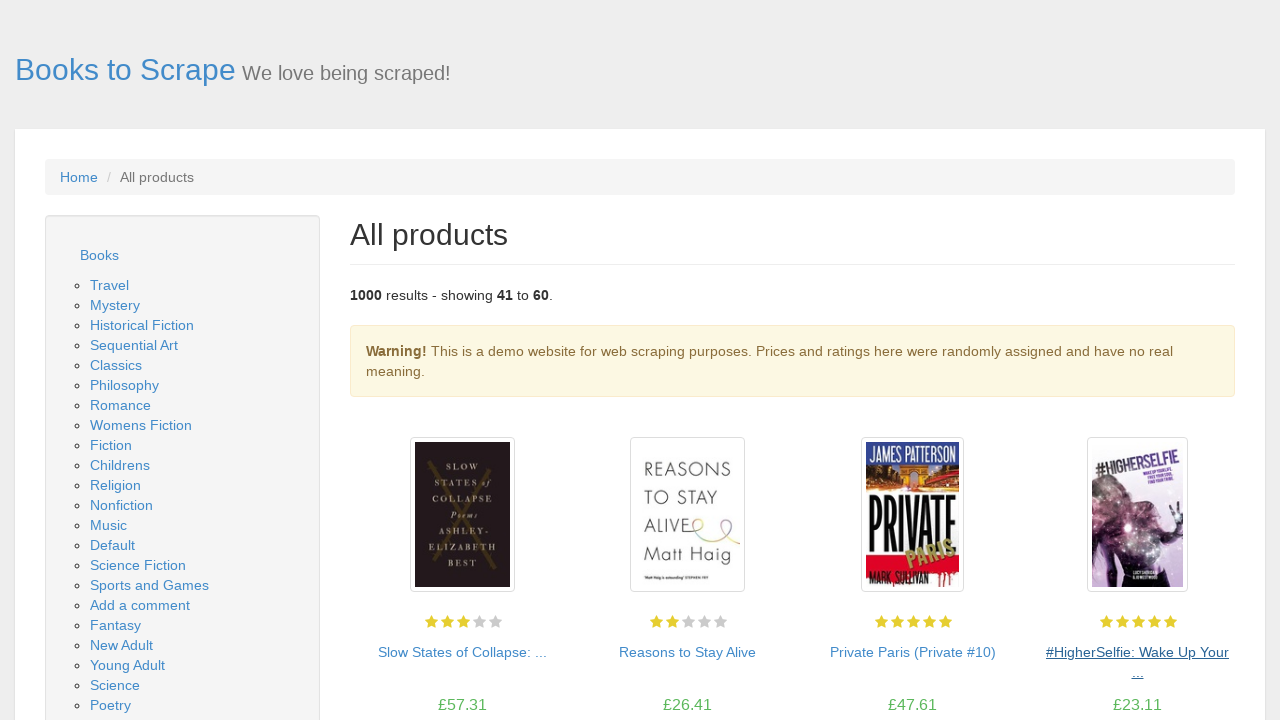

Waited for new page to load (network idle)
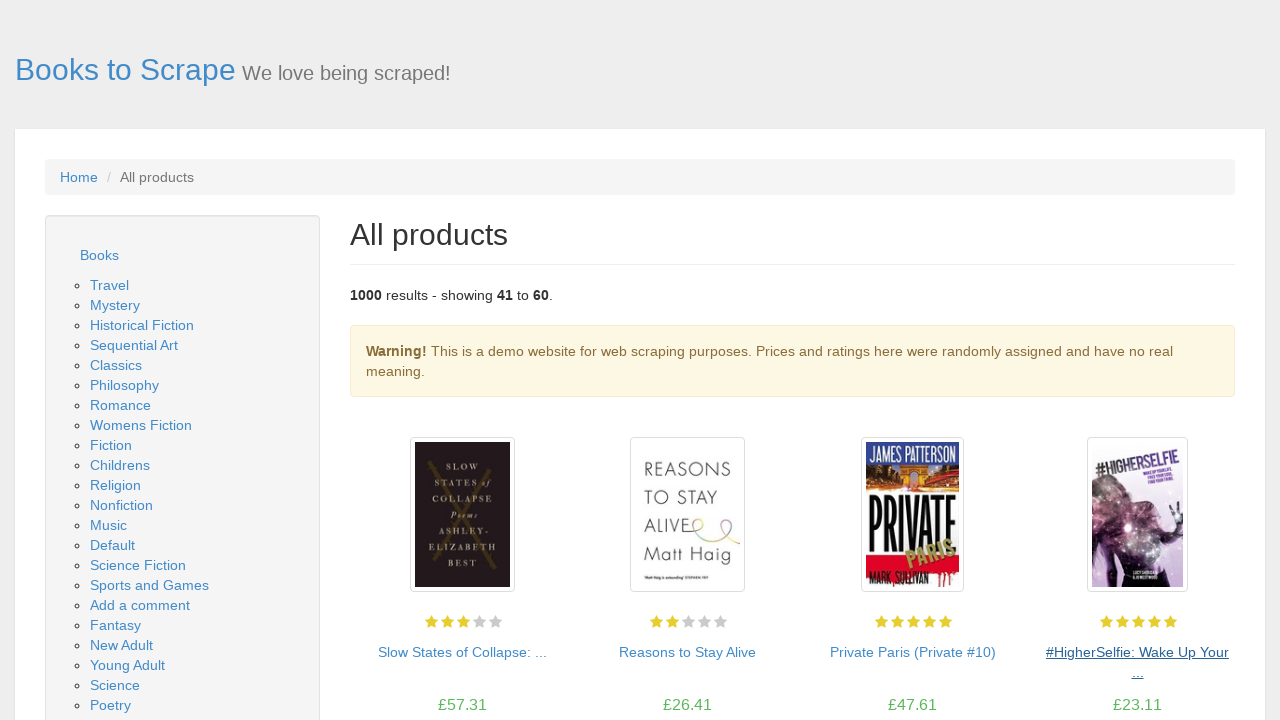

Waited for book titles to load on current page
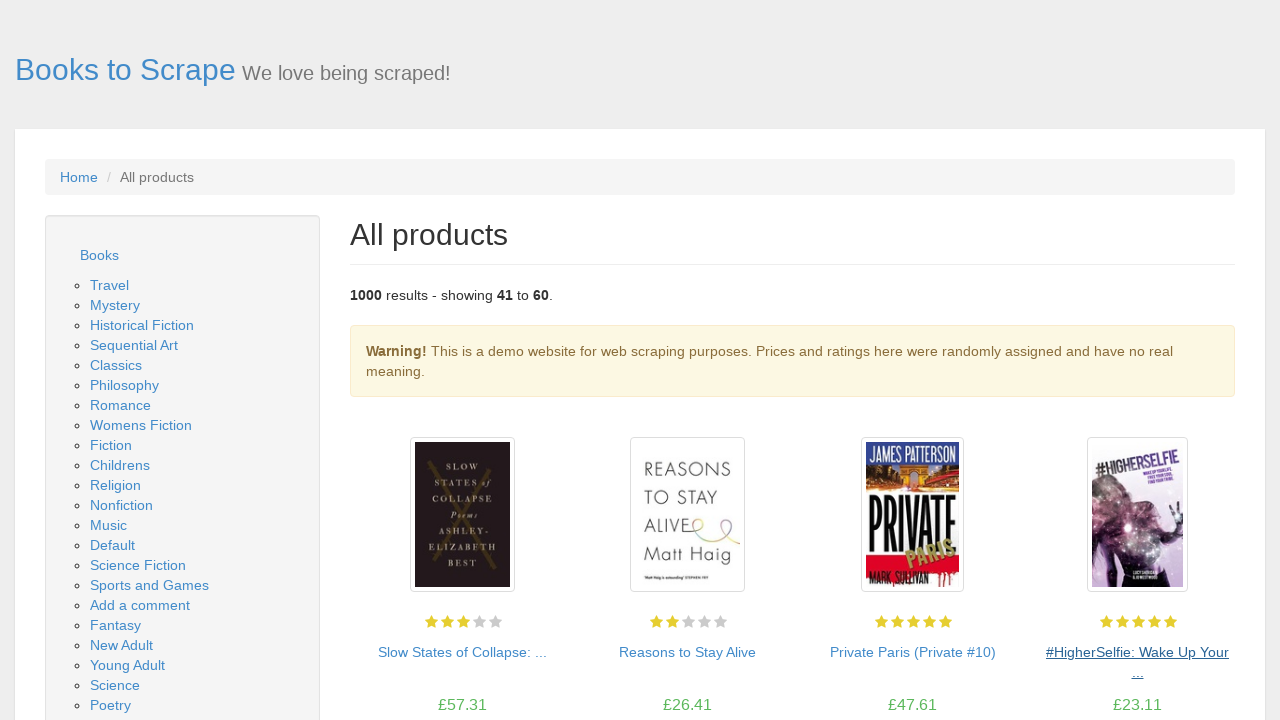

Retrieved all anchor elements from page
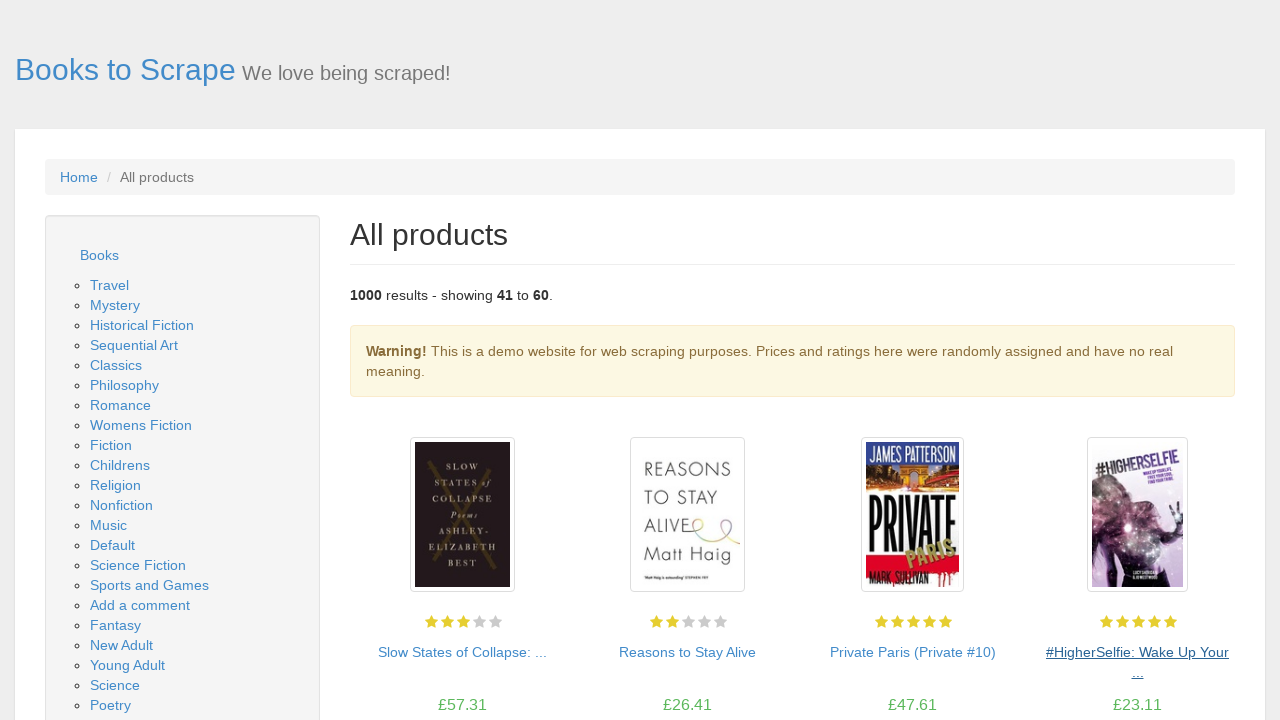

Searched for 'next' pagination button
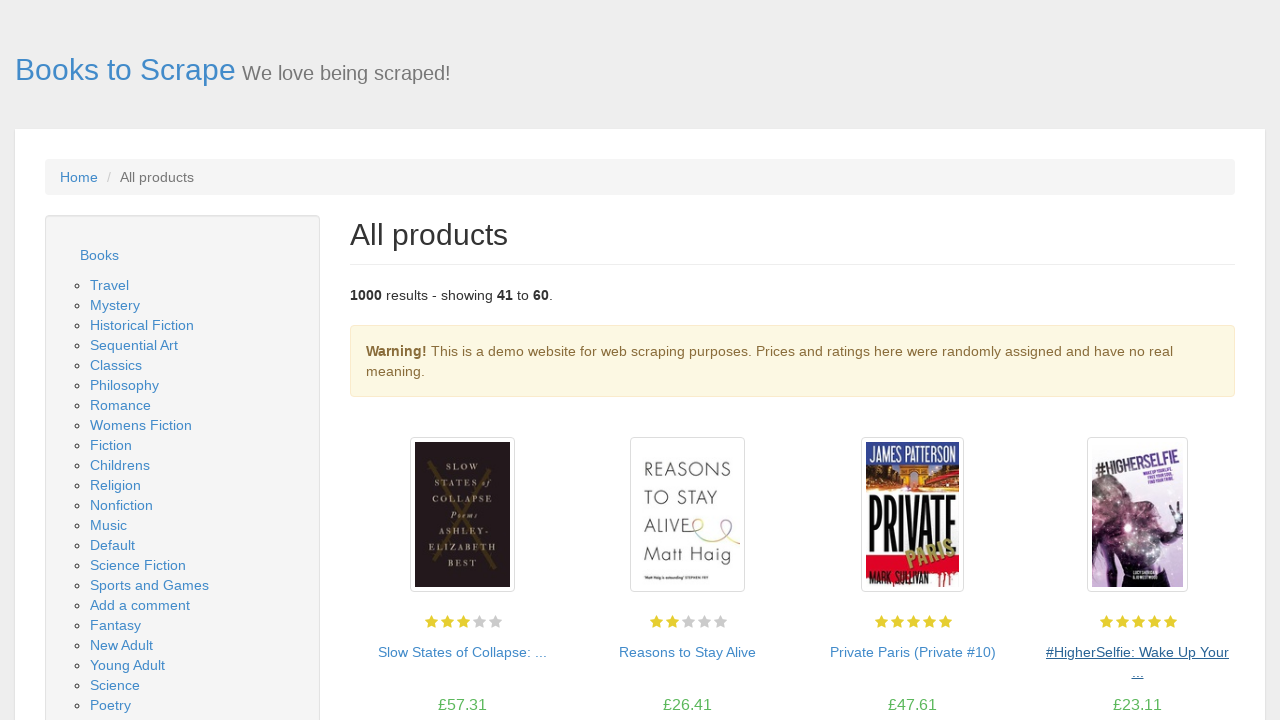

Clicked 'next' pagination button to navigate to next page
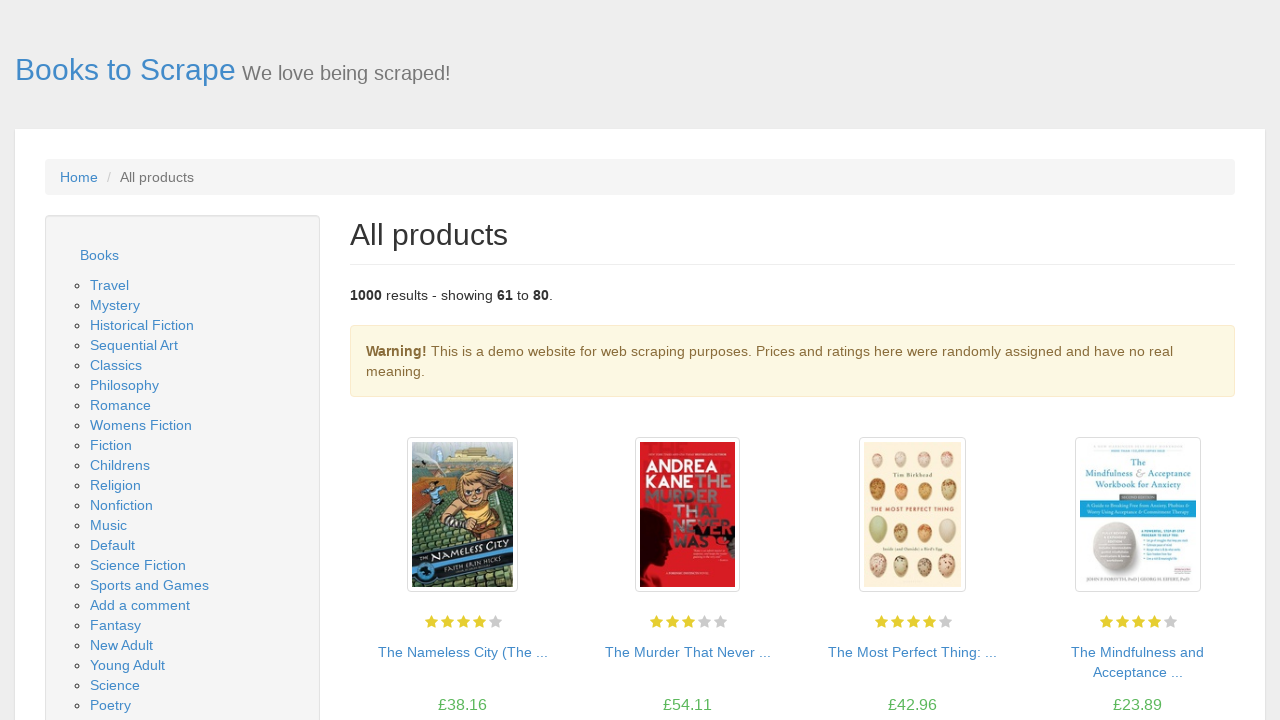

Waited for new page to load (network idle)
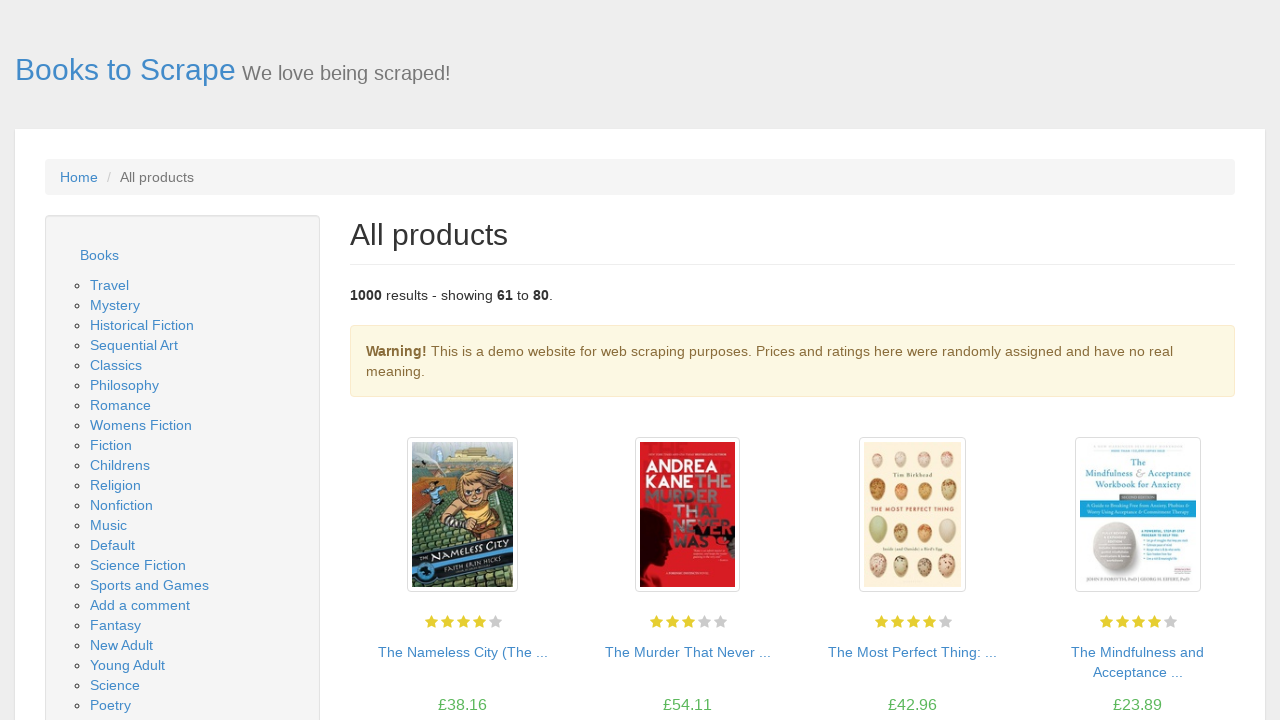

Waited for book titles to load on current page
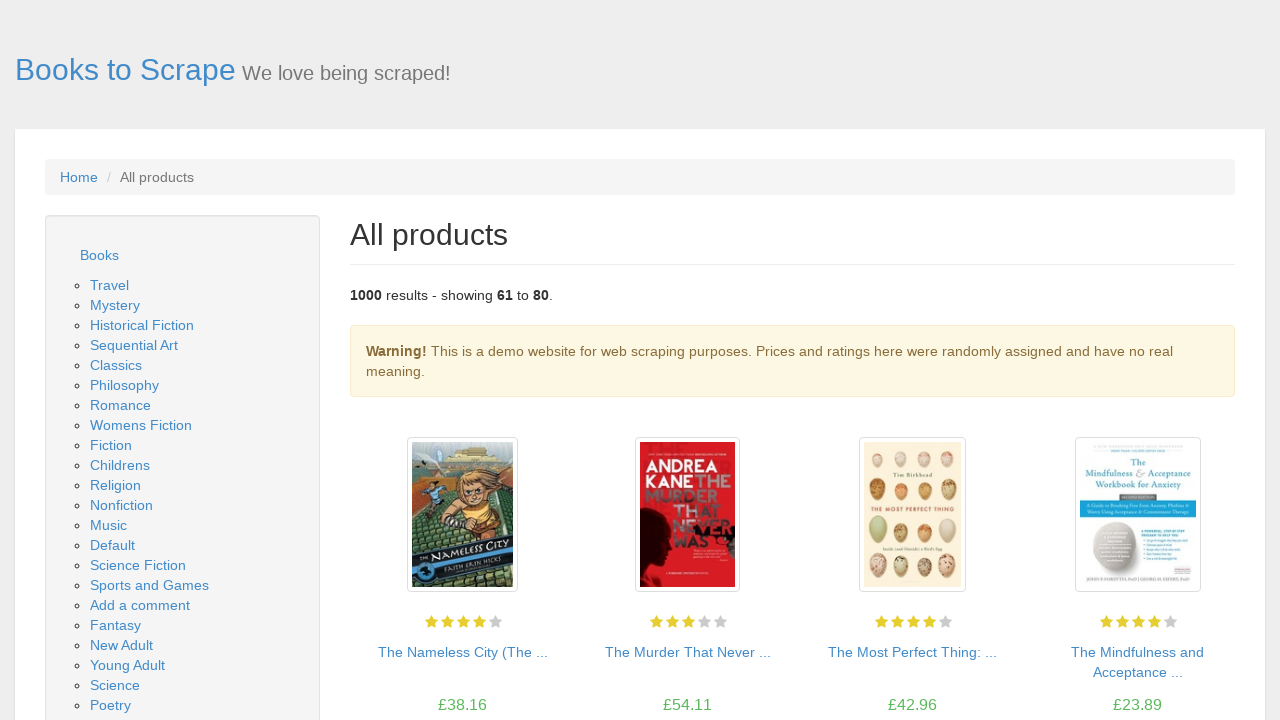

Retrieved all anchor elements from page
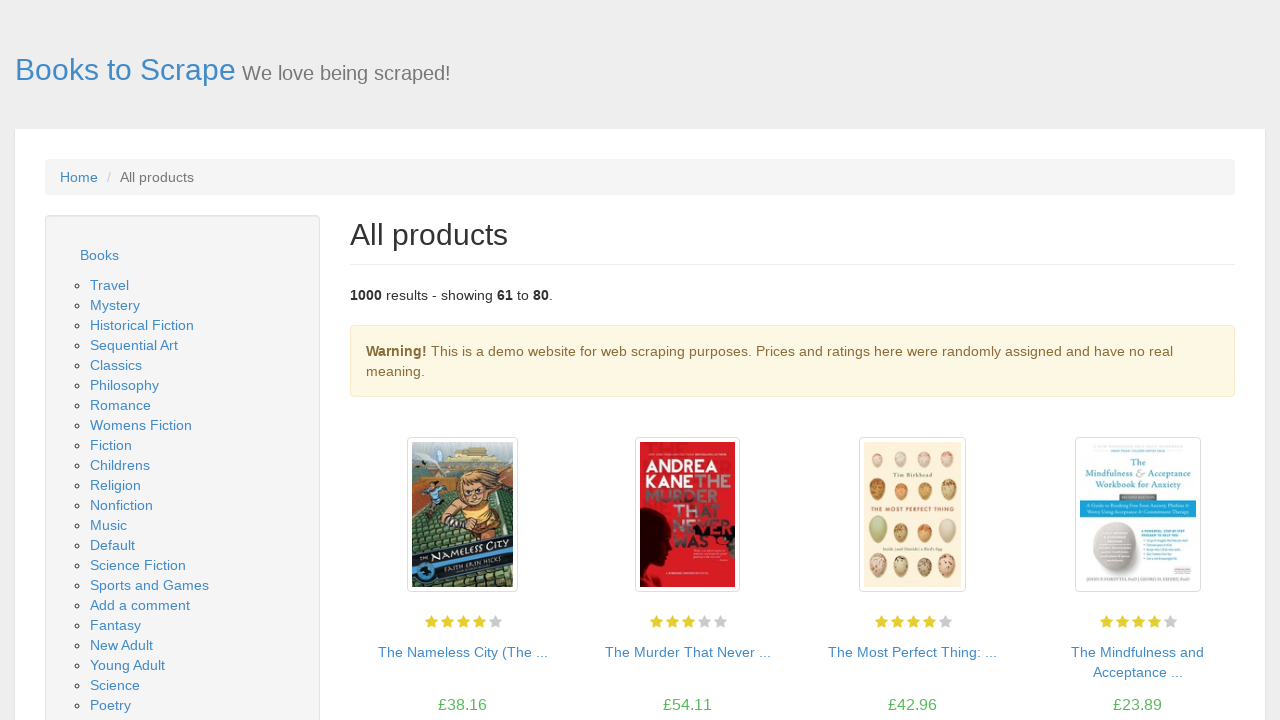

Searched for 'next' pagination button
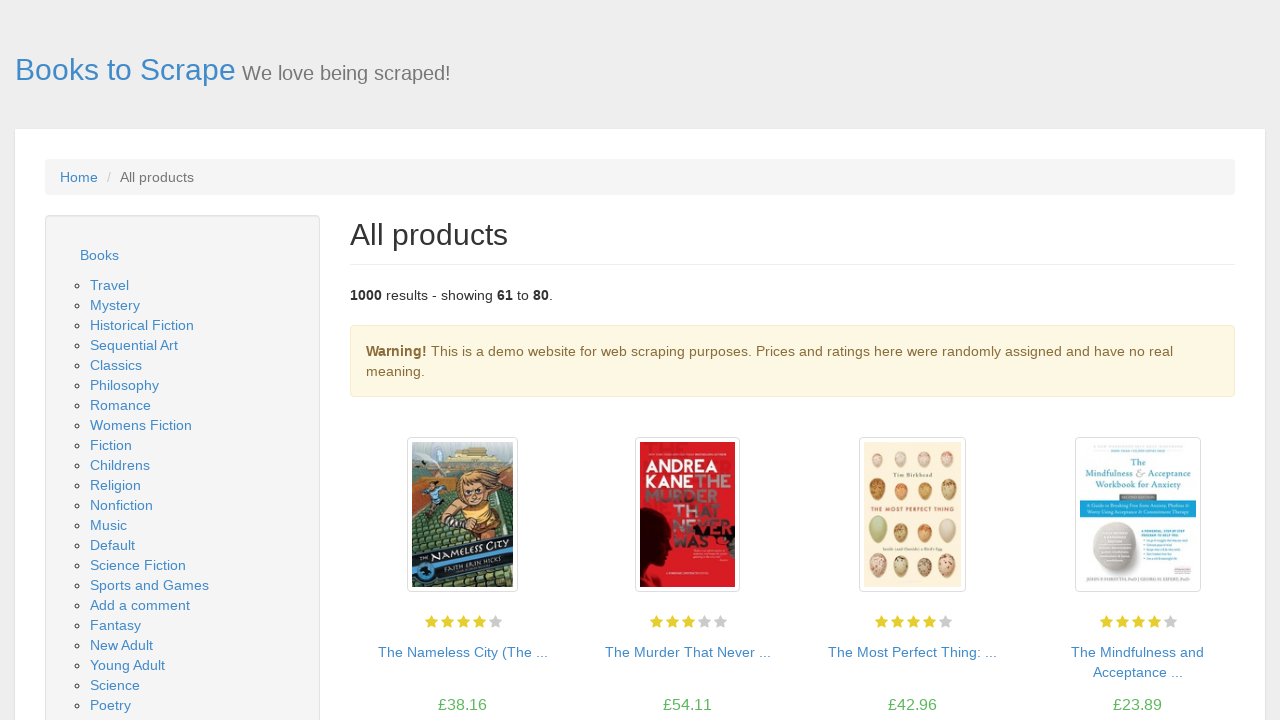

Clicked 'next' pagination button to navigate to next page
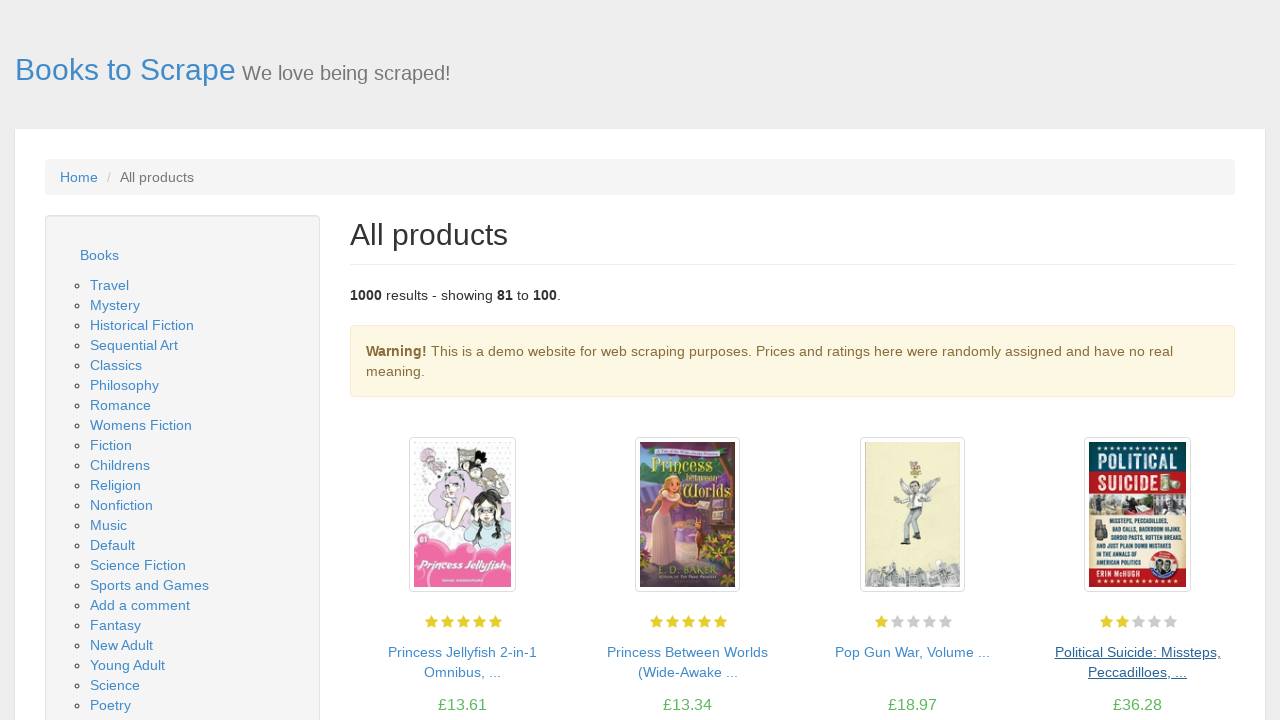

Waited for new page to load (network idle)
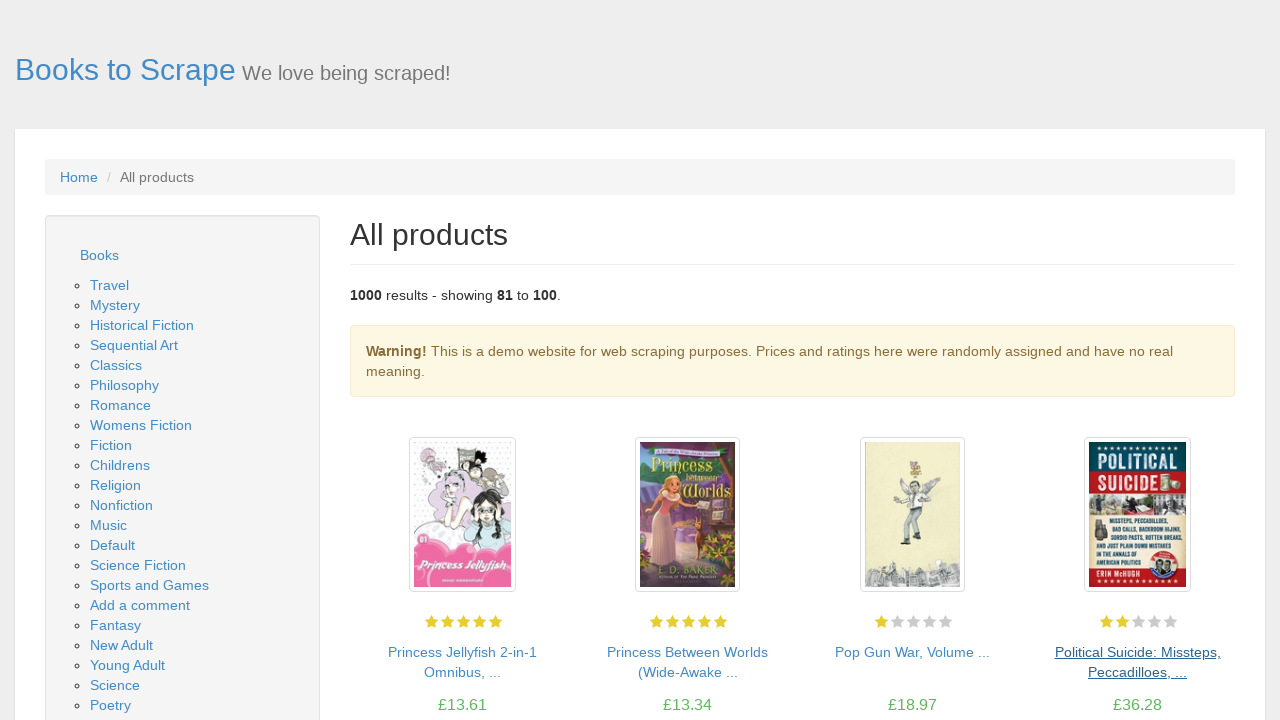

Waited for book titles to load on current page
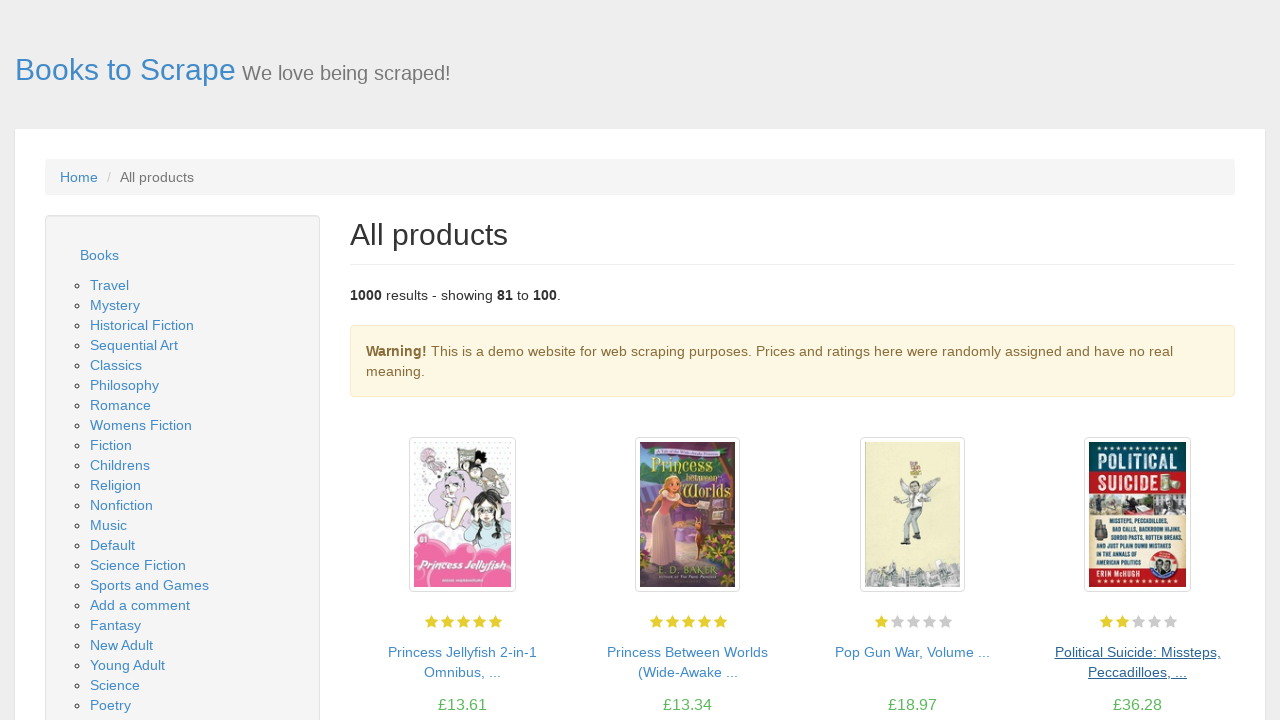

Retrieved all anchor elements from page
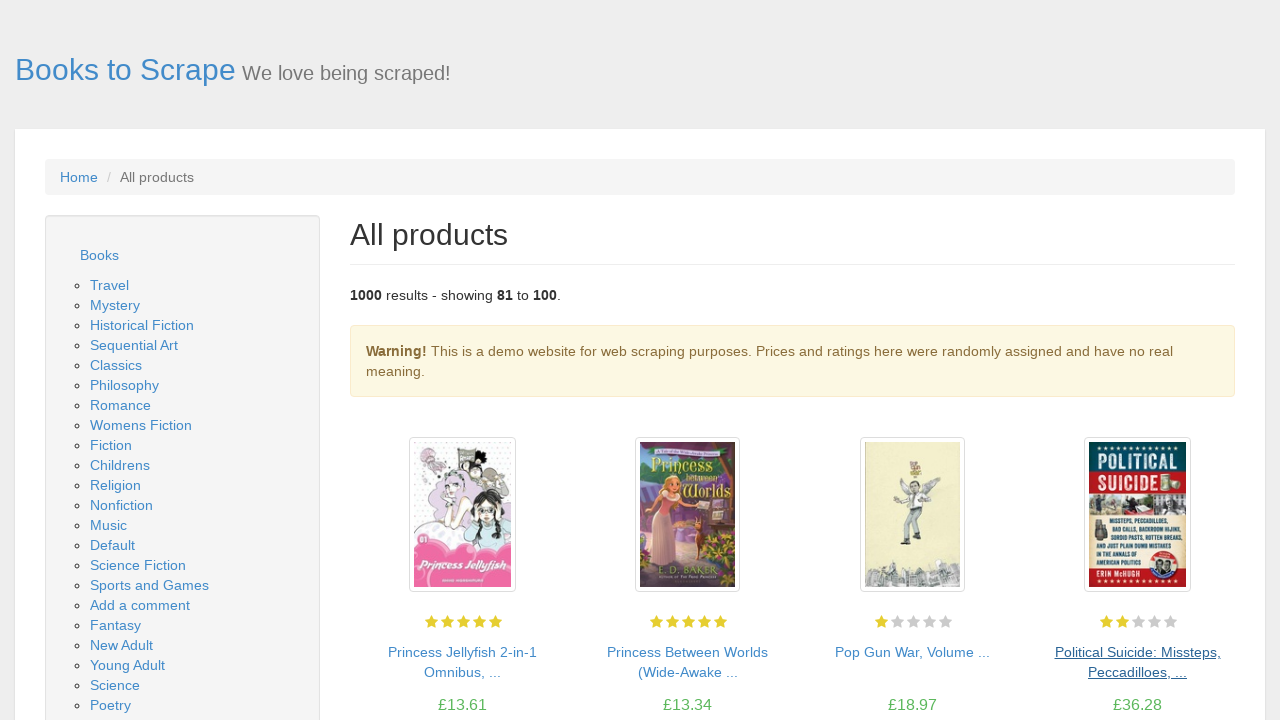

Searched for 'next' pagination button
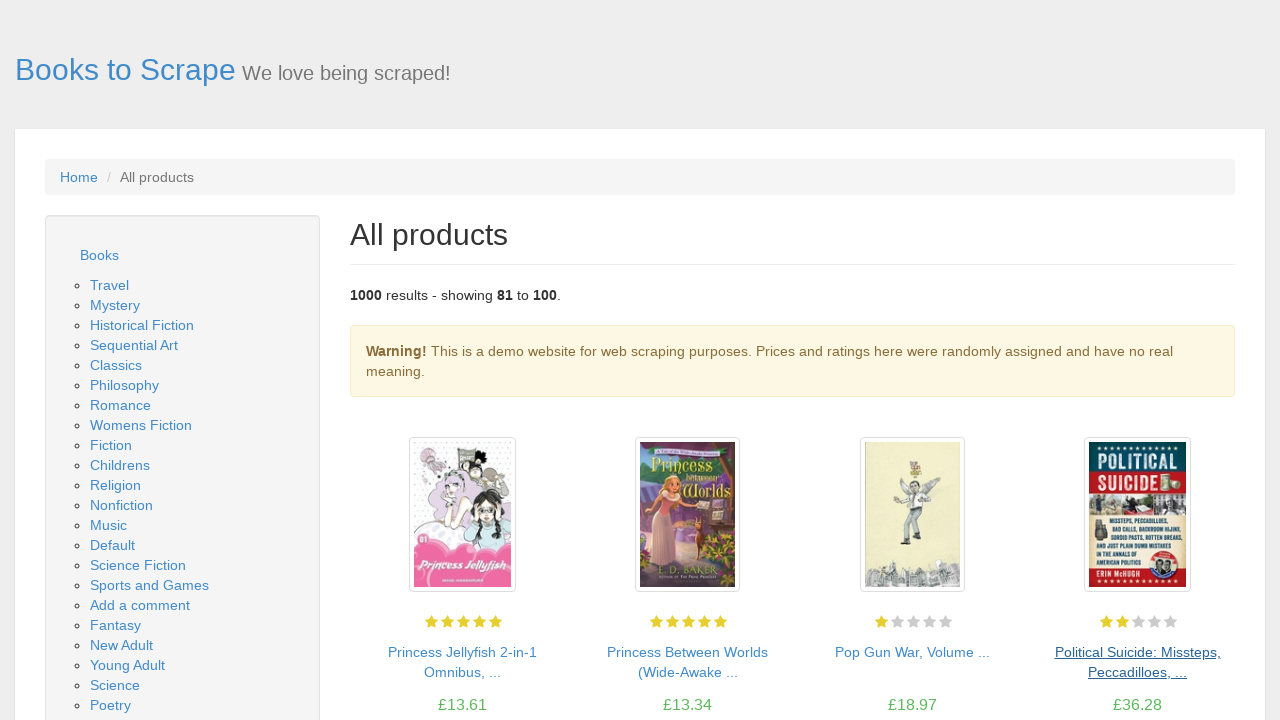

Clicked 'next' pagination button to navigate to next page
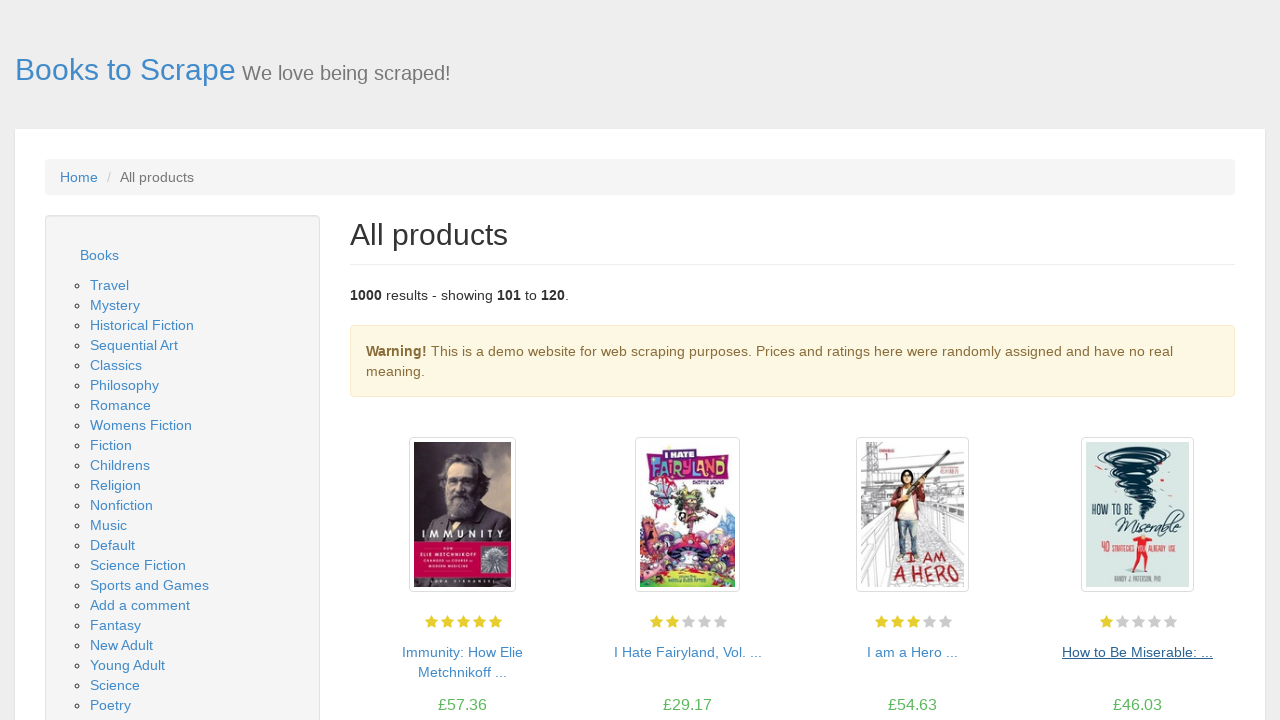

Waited for new page to load (network idle)
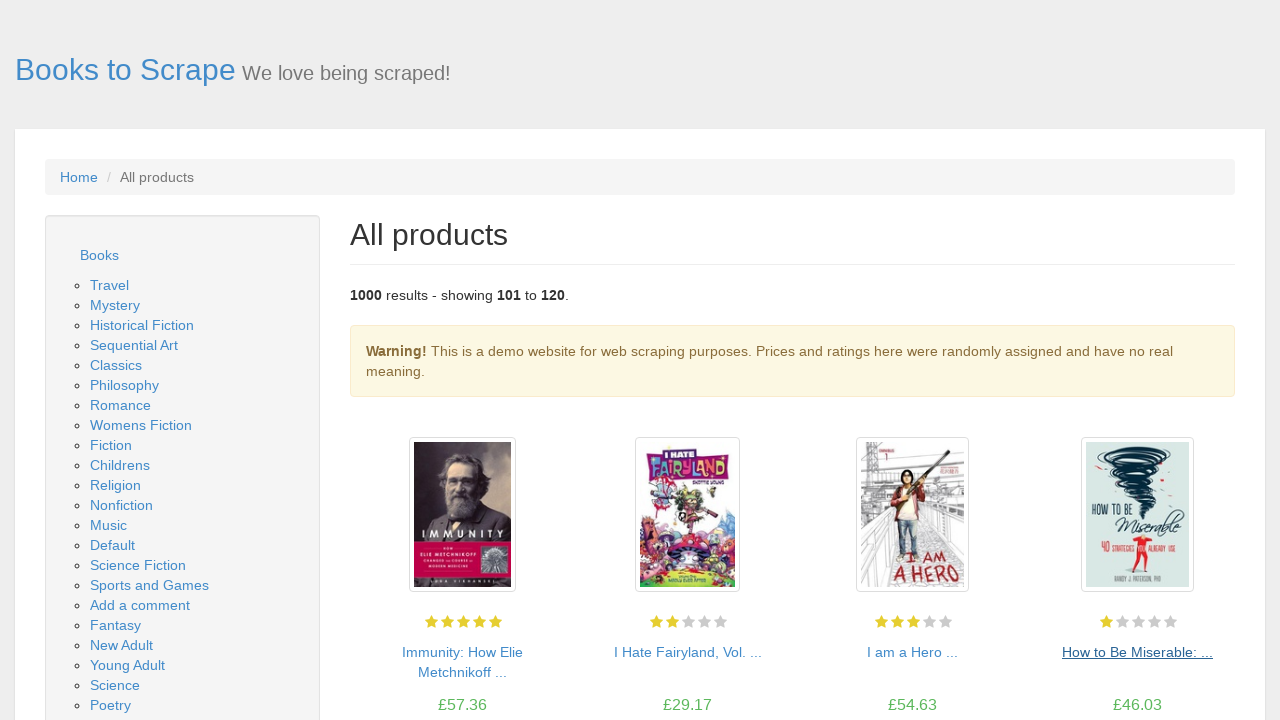

Waited for book titles to load on current page
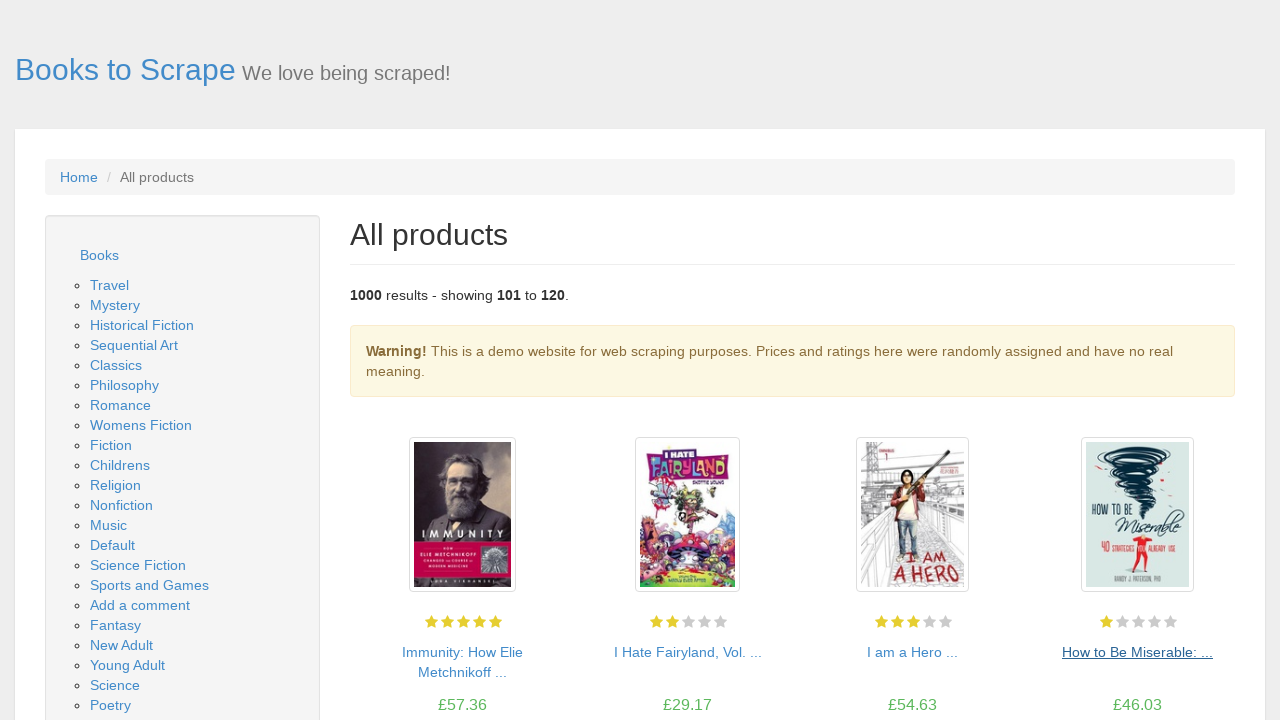

Retrieved all anchor elements from page
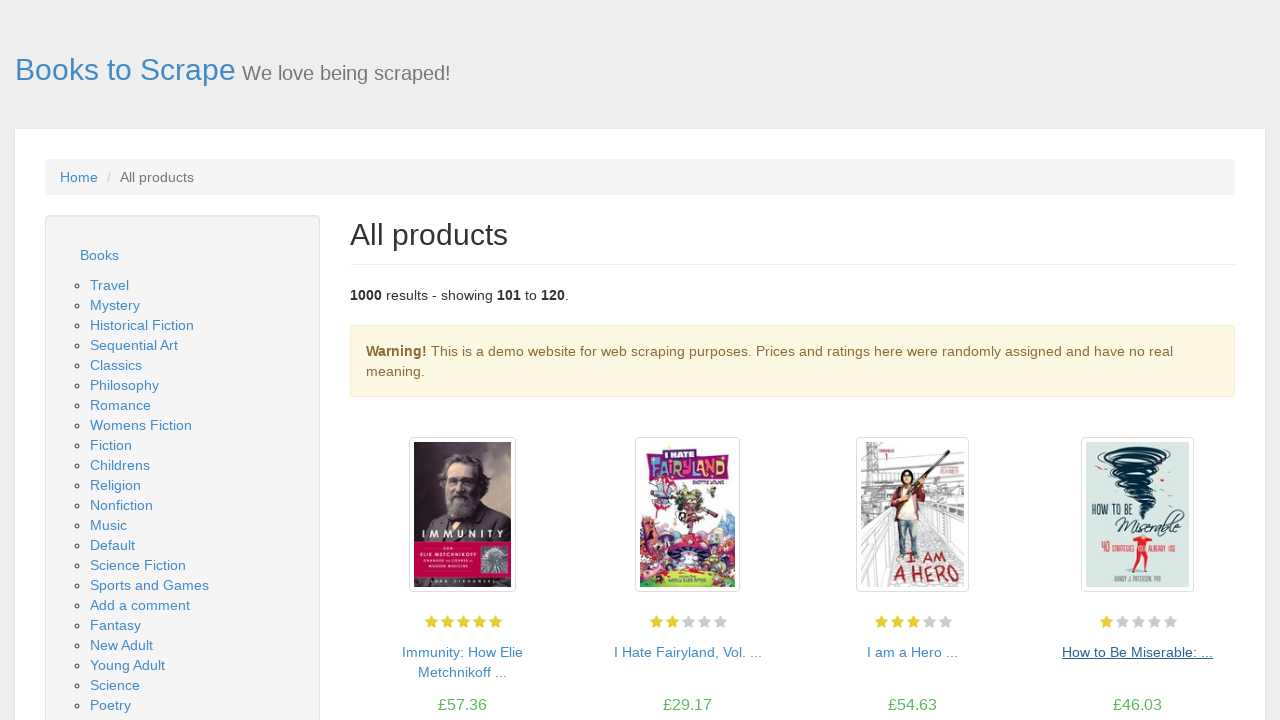

Searched for 'next' pagination button
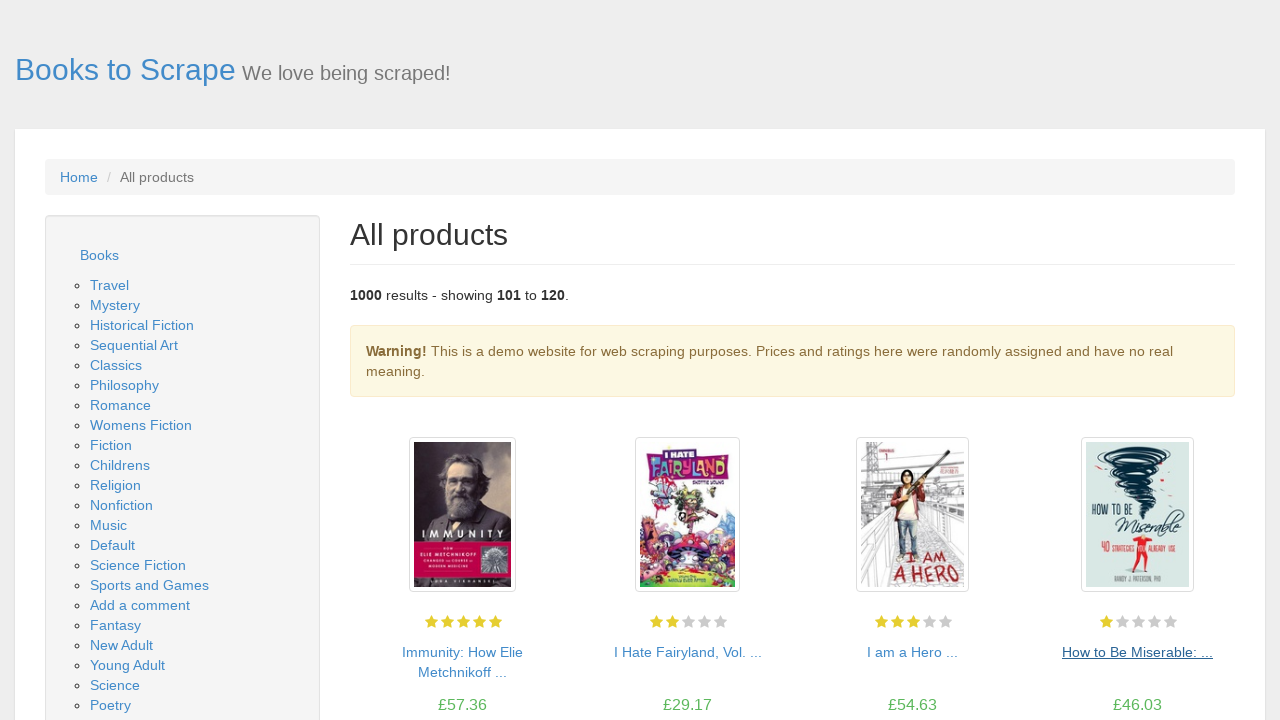

Clicked 'next' pagination button to navigate to next page
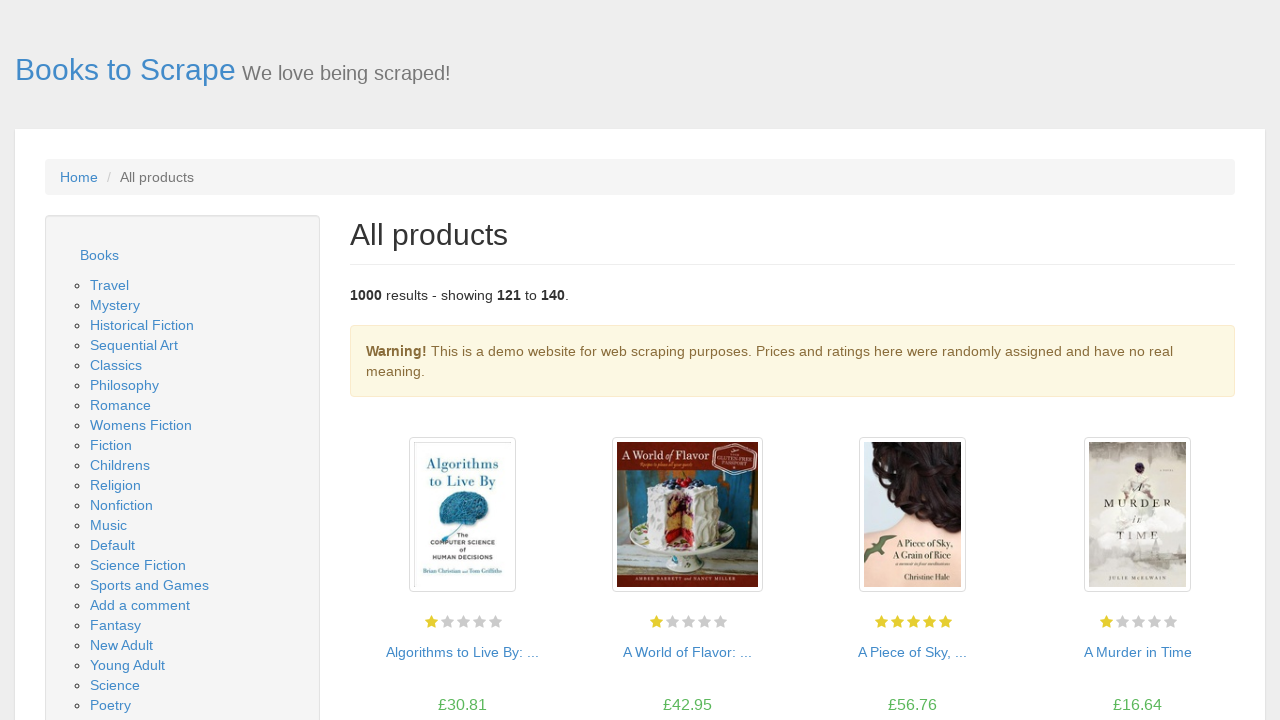

Waited for new page to load (network idle)
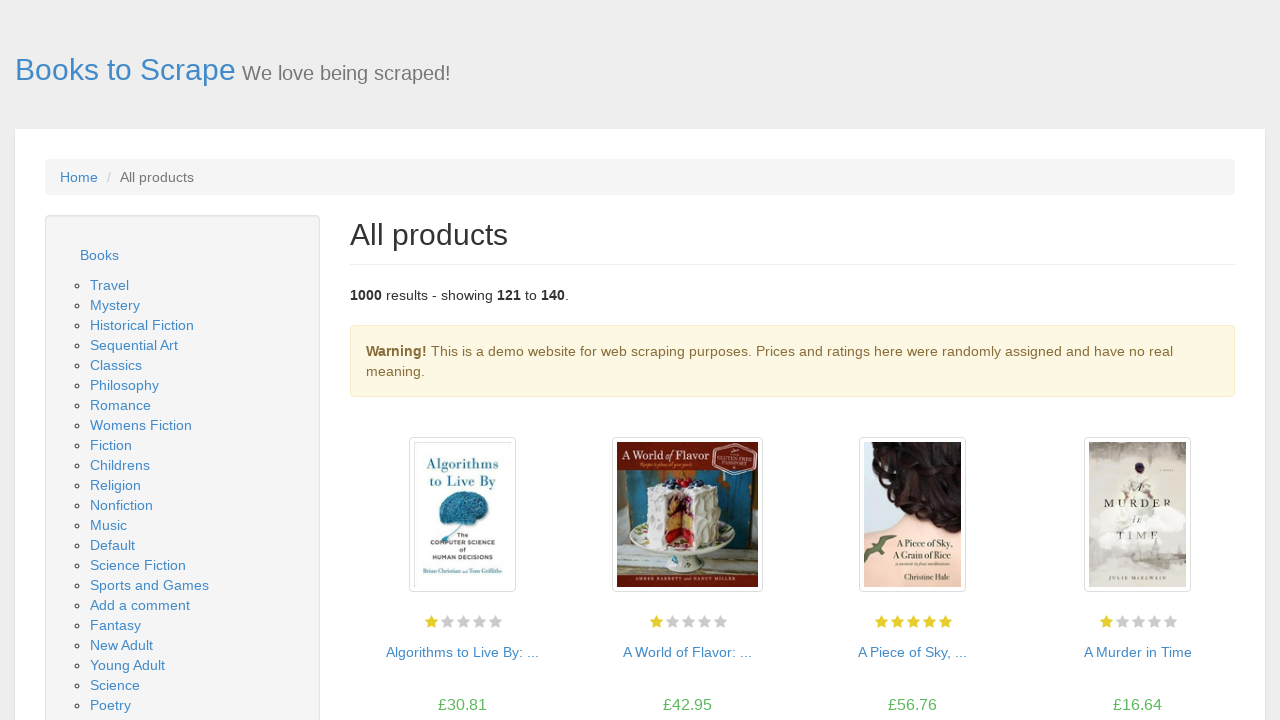

Waited for book titles to load on current page
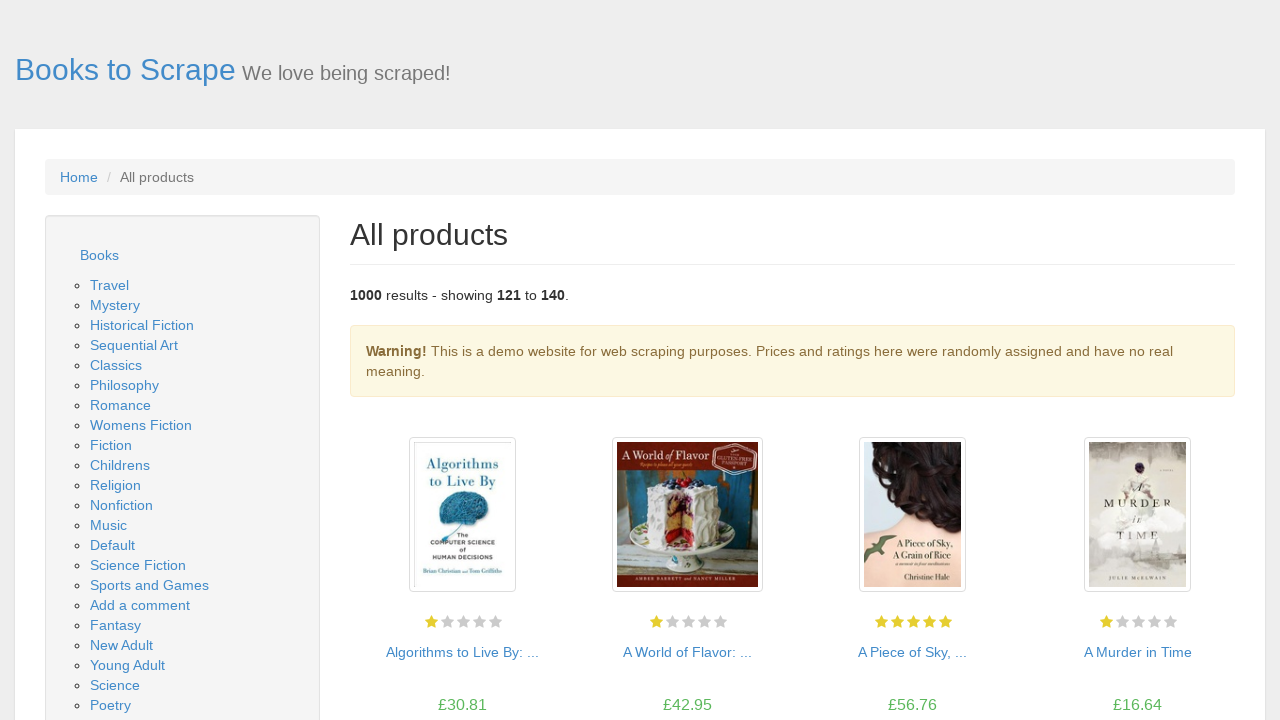

Retrieved all anchor elements from page
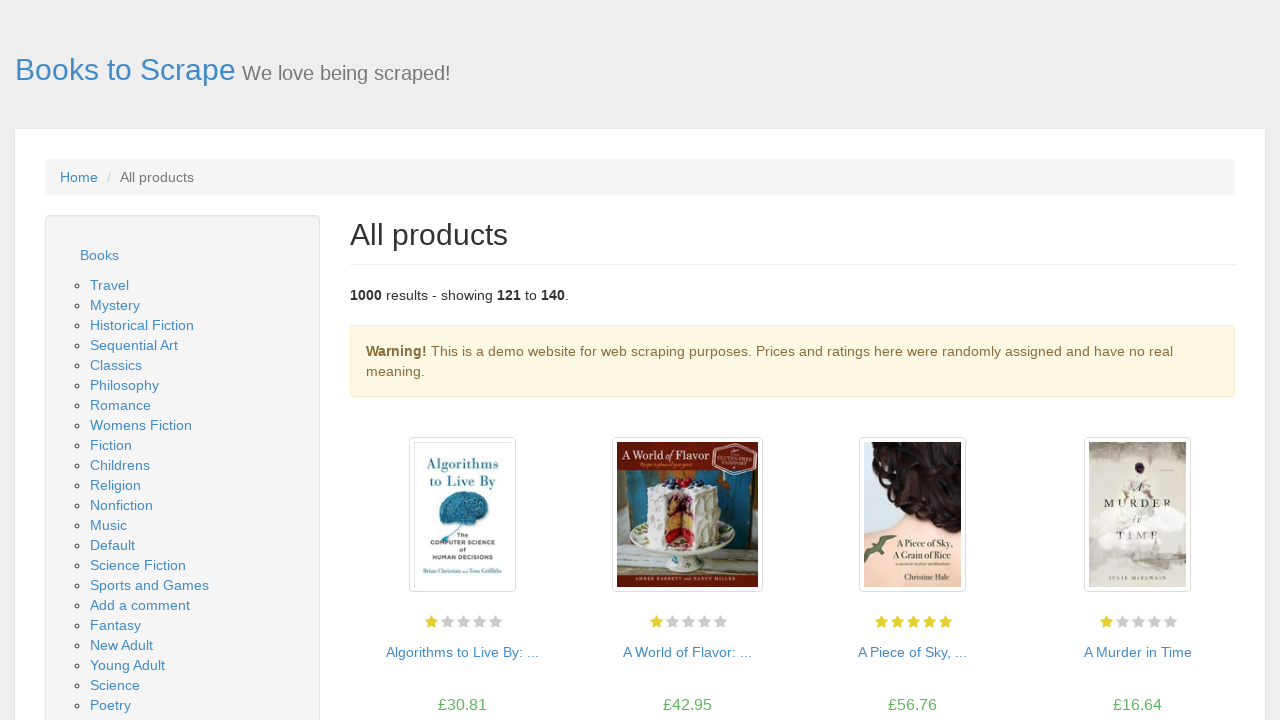

Searched for 'next' pagination button
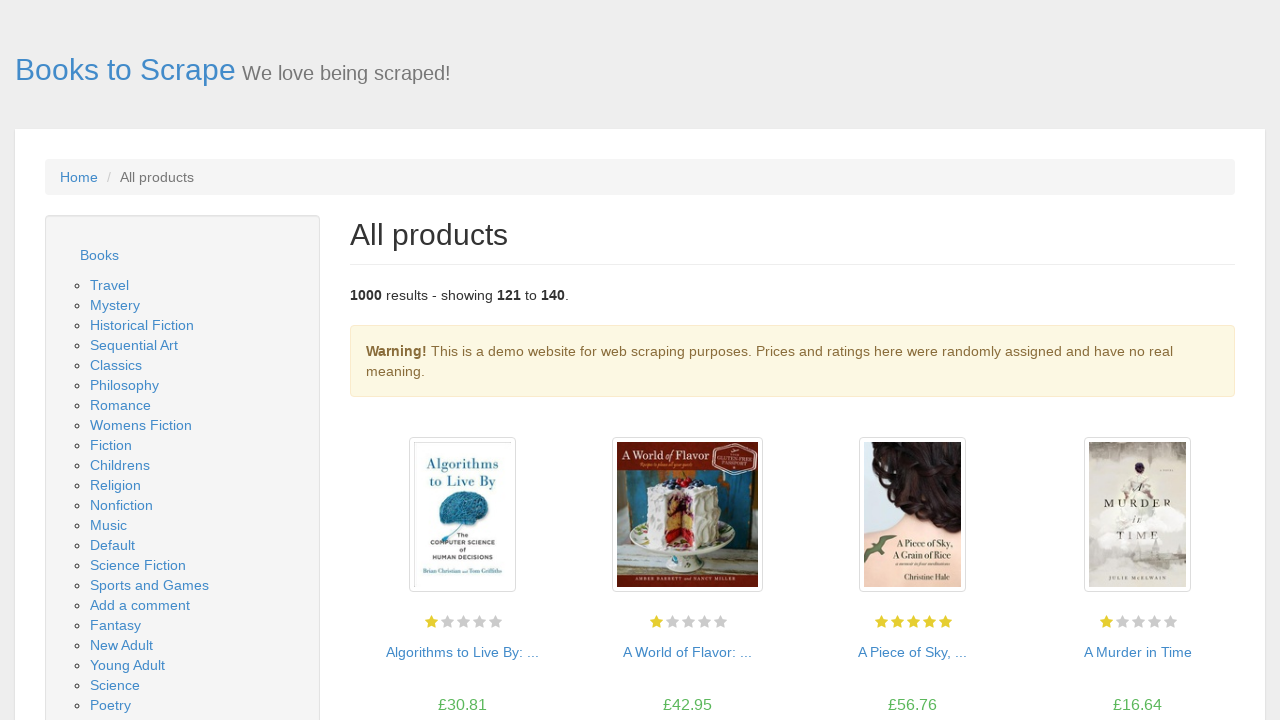

Clicked 'next' pagination button to navigate to next page
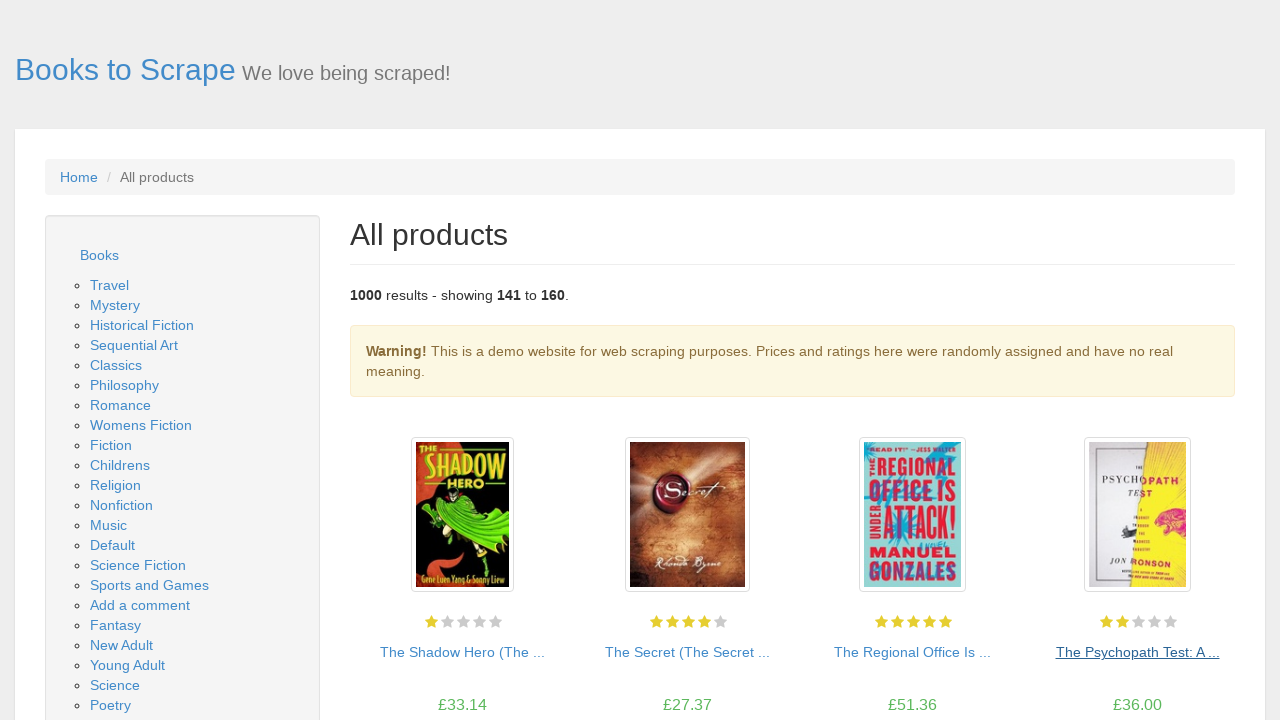

Waited for new page to load (network idle)
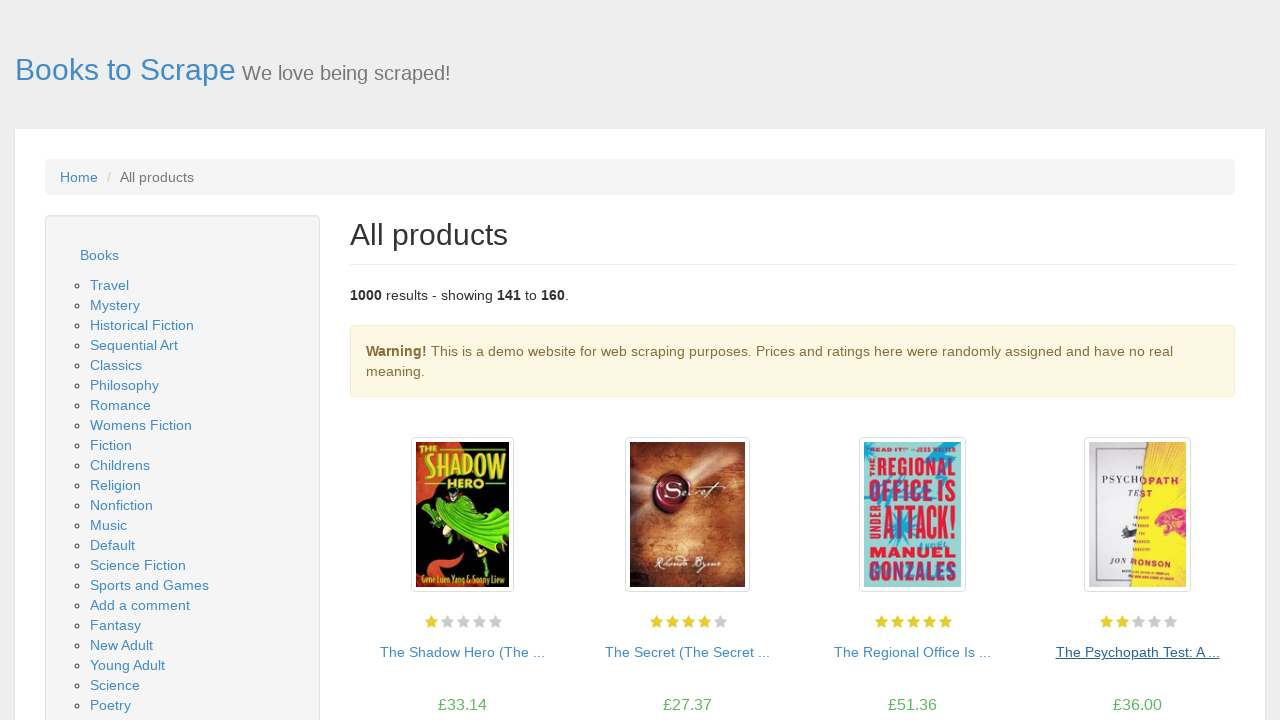

Waited for book titles to load on current page
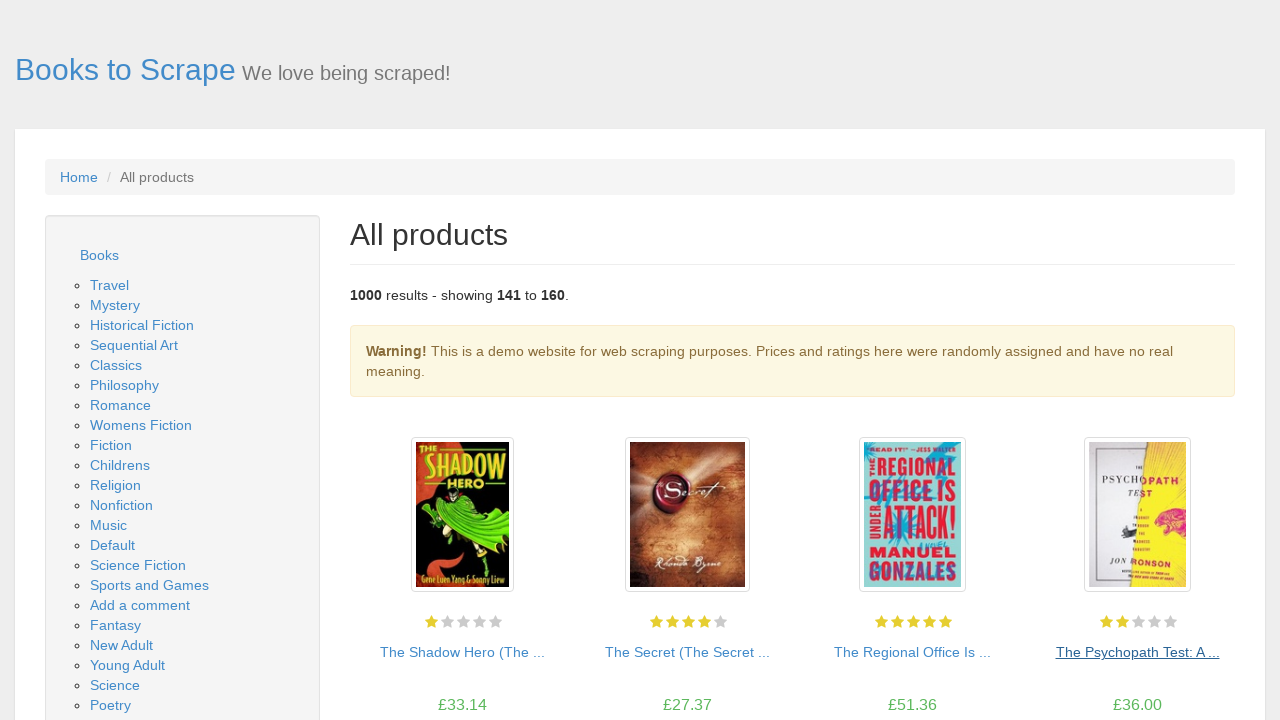

Retrieved all anchor elements from page
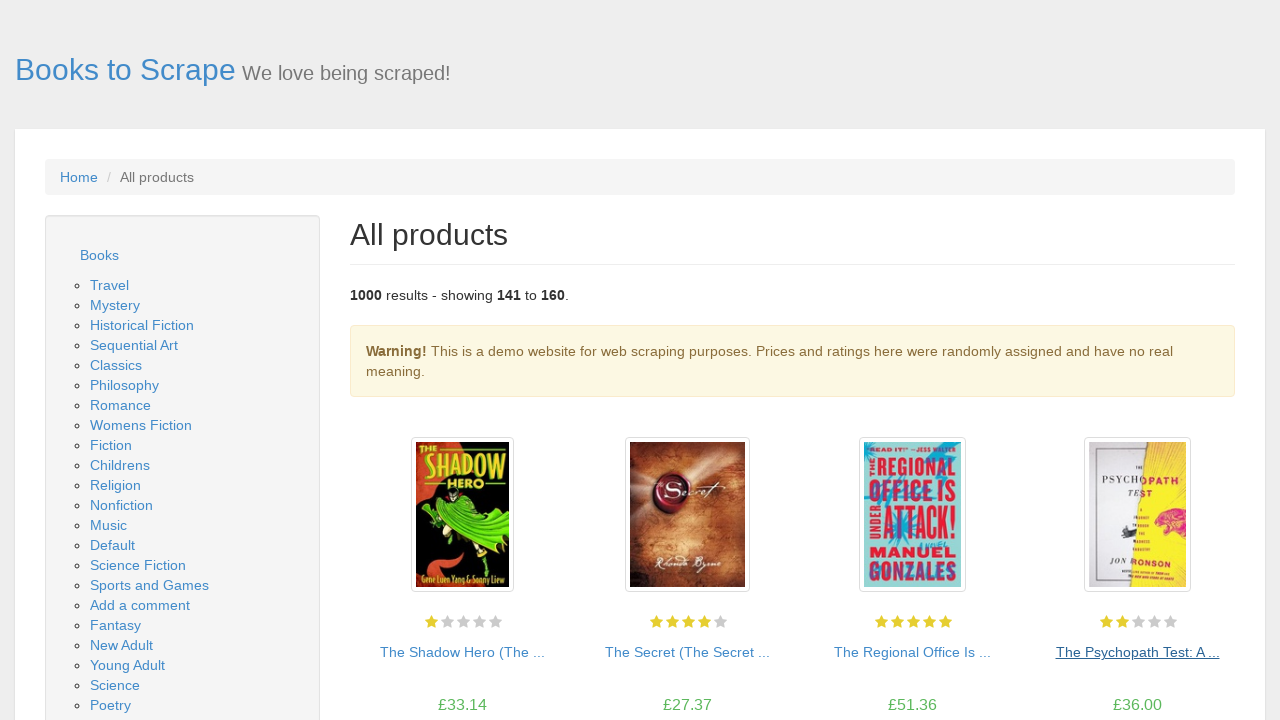

Searched for 'next' pagination button
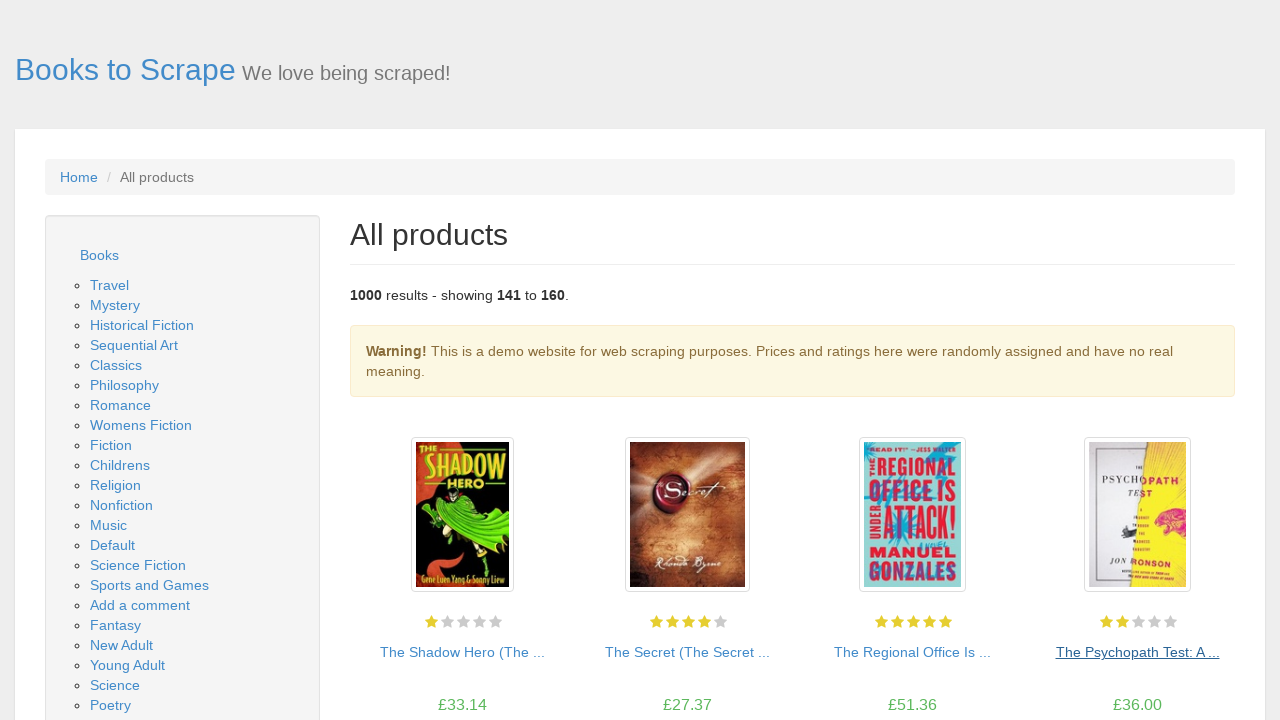

Clicked 'next' pagination button to navigate to next page
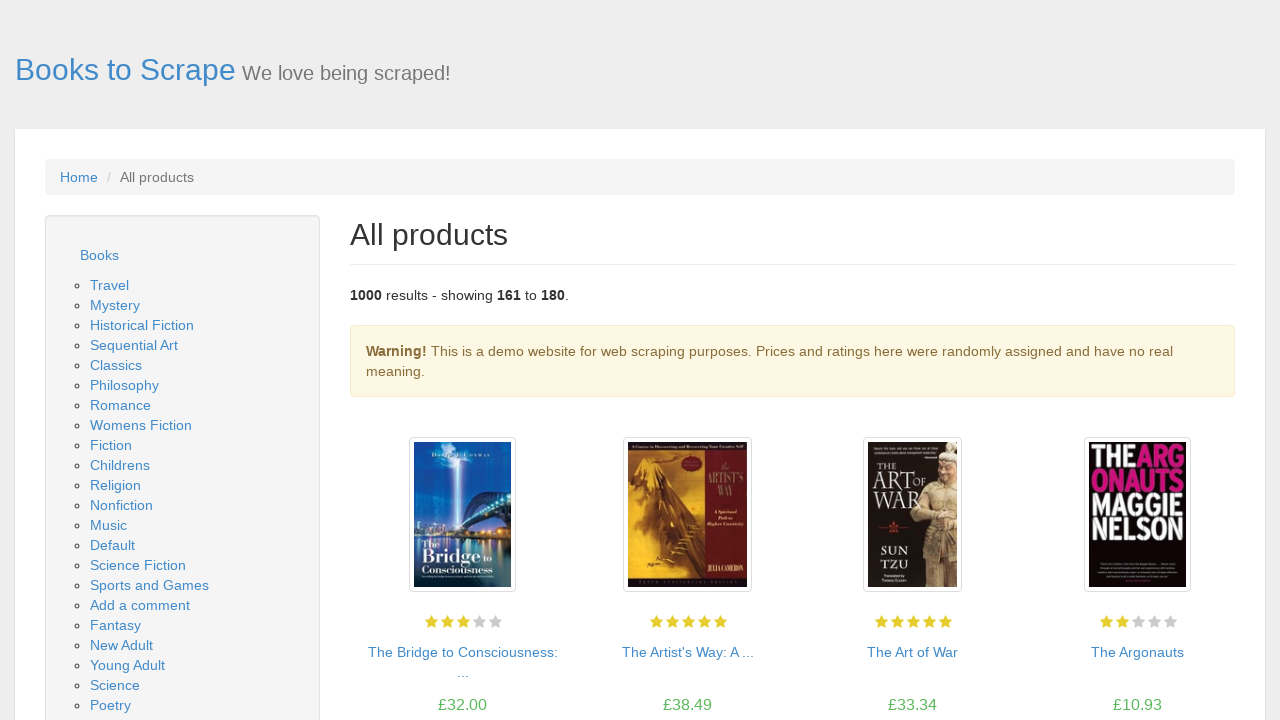

Waited for new page to load (network idle)
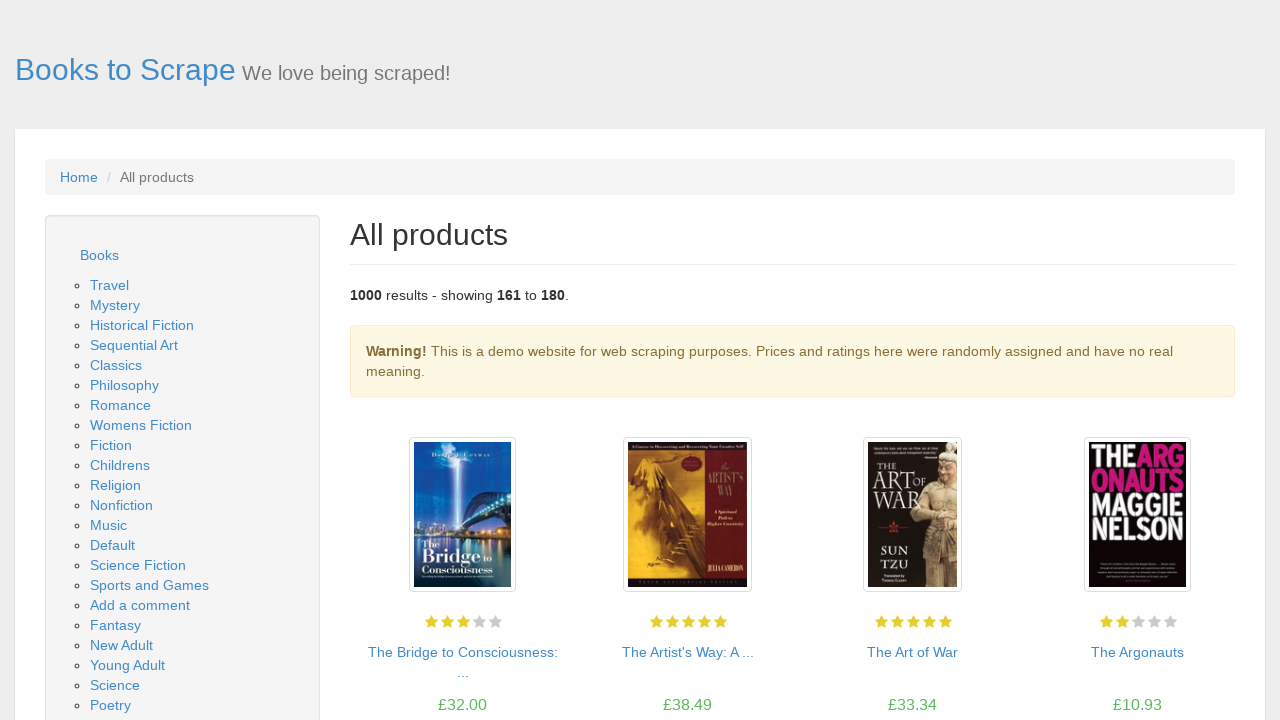

Waited for book titles to load on current page
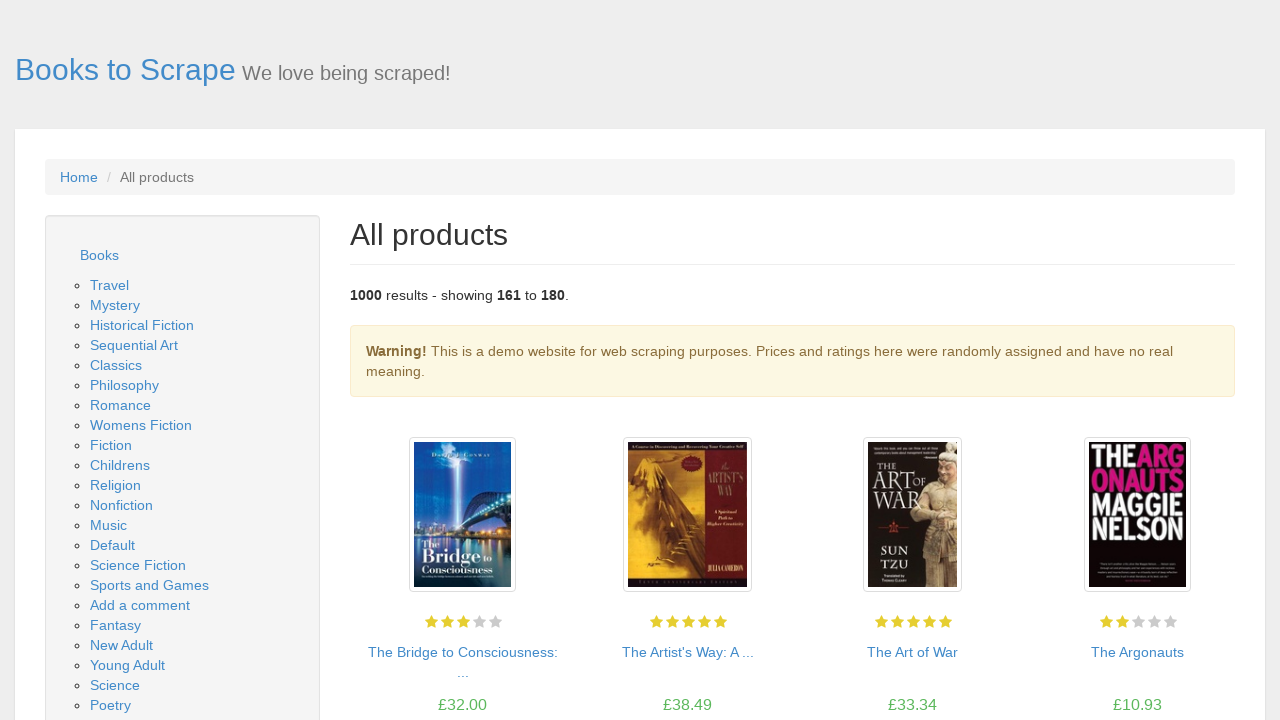

Retrieved all anchor elements from page
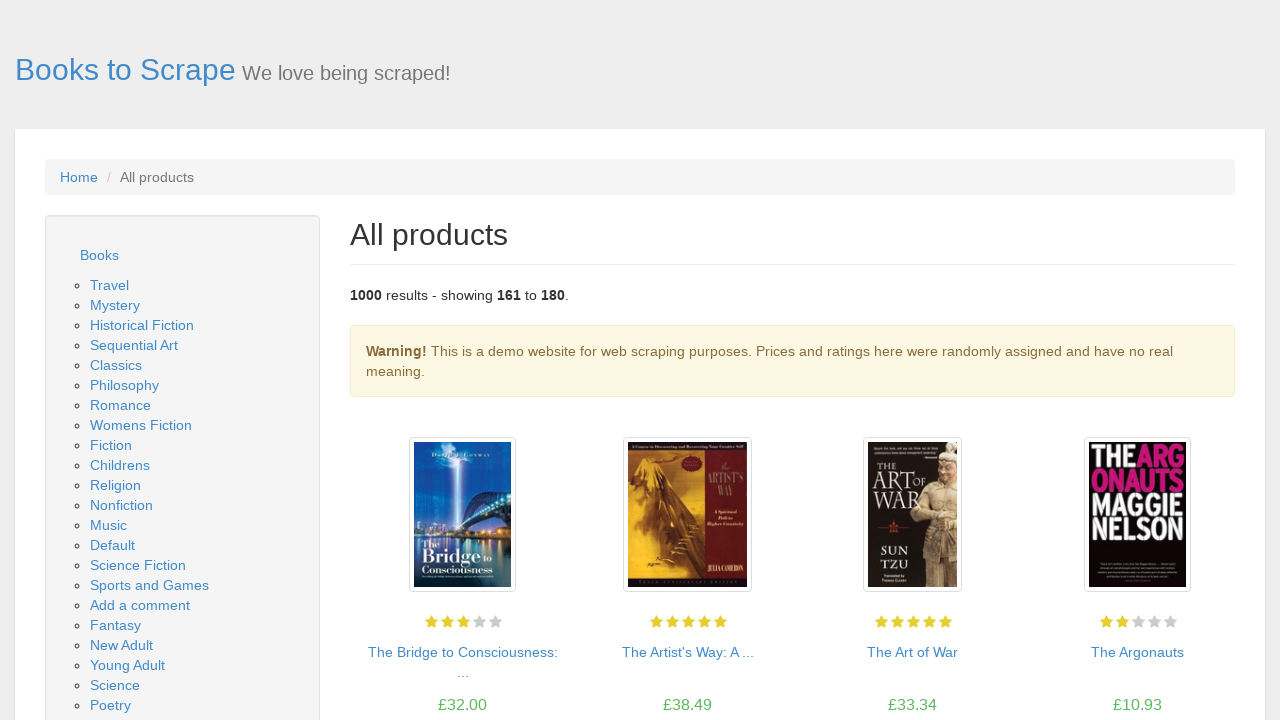

Searched for 'next' pagination button
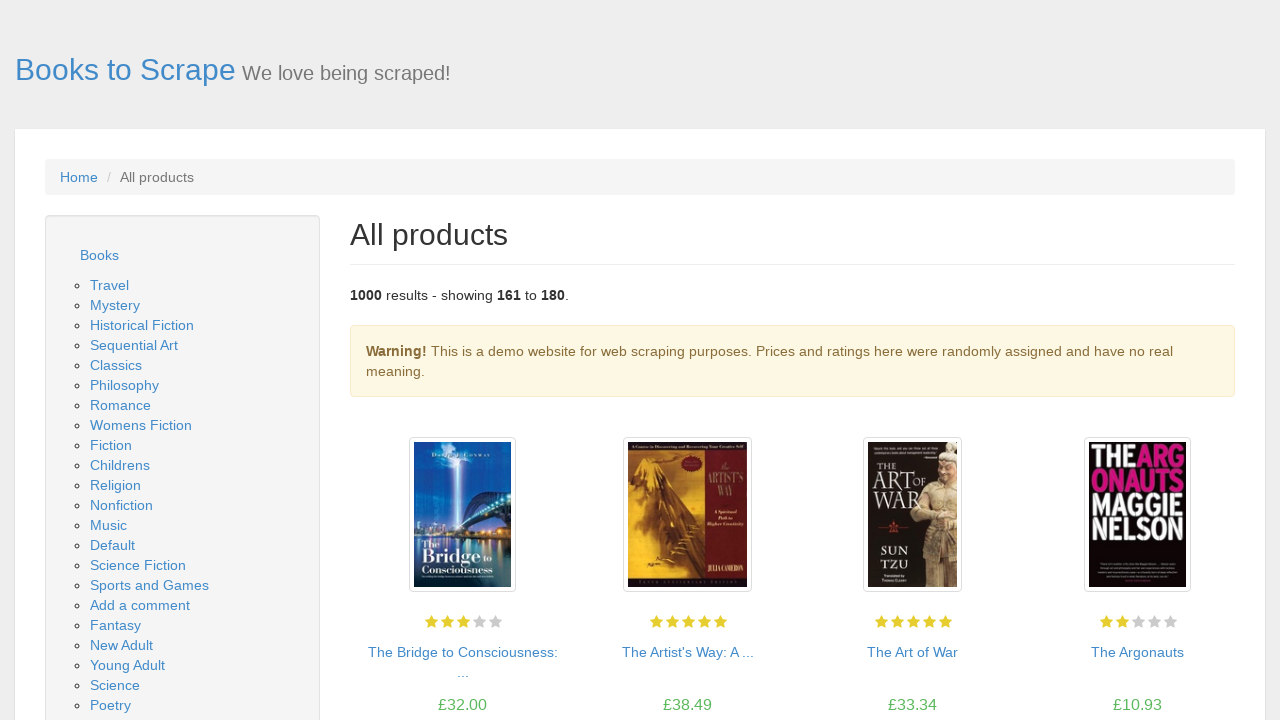

Clicked 'next' pagination button to navigate to next page
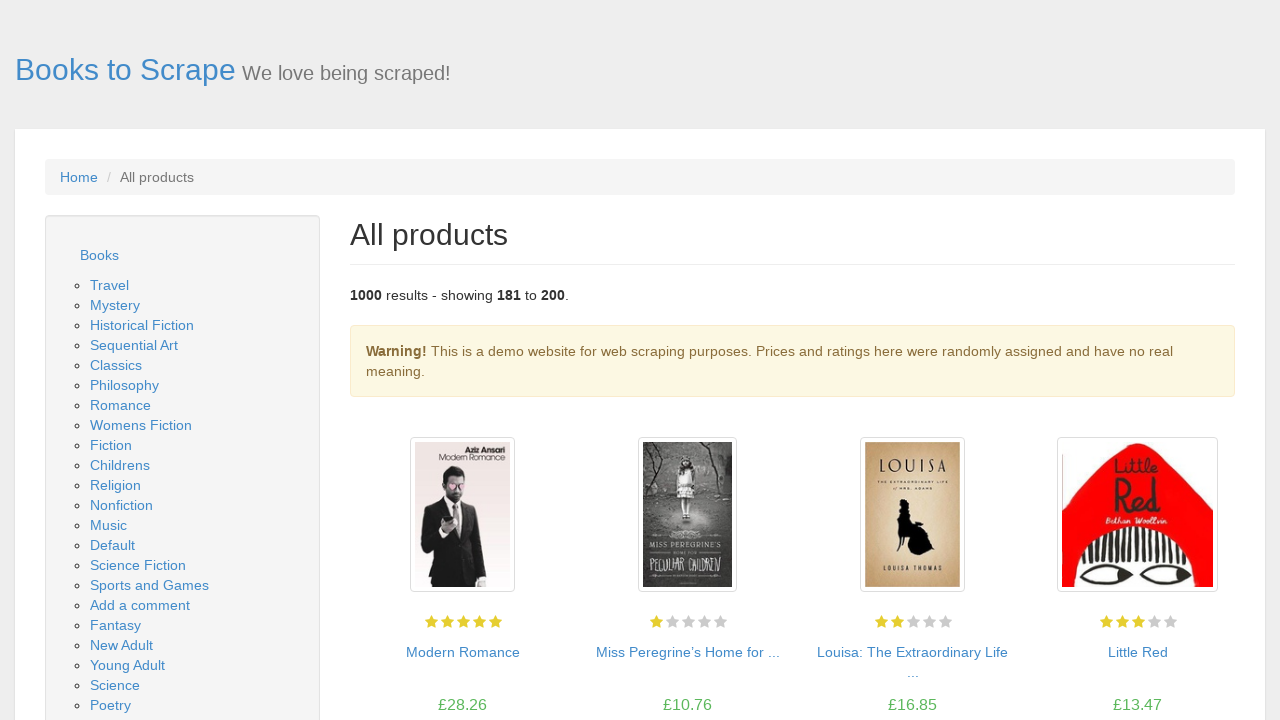

Waited for new page to load (network idle)
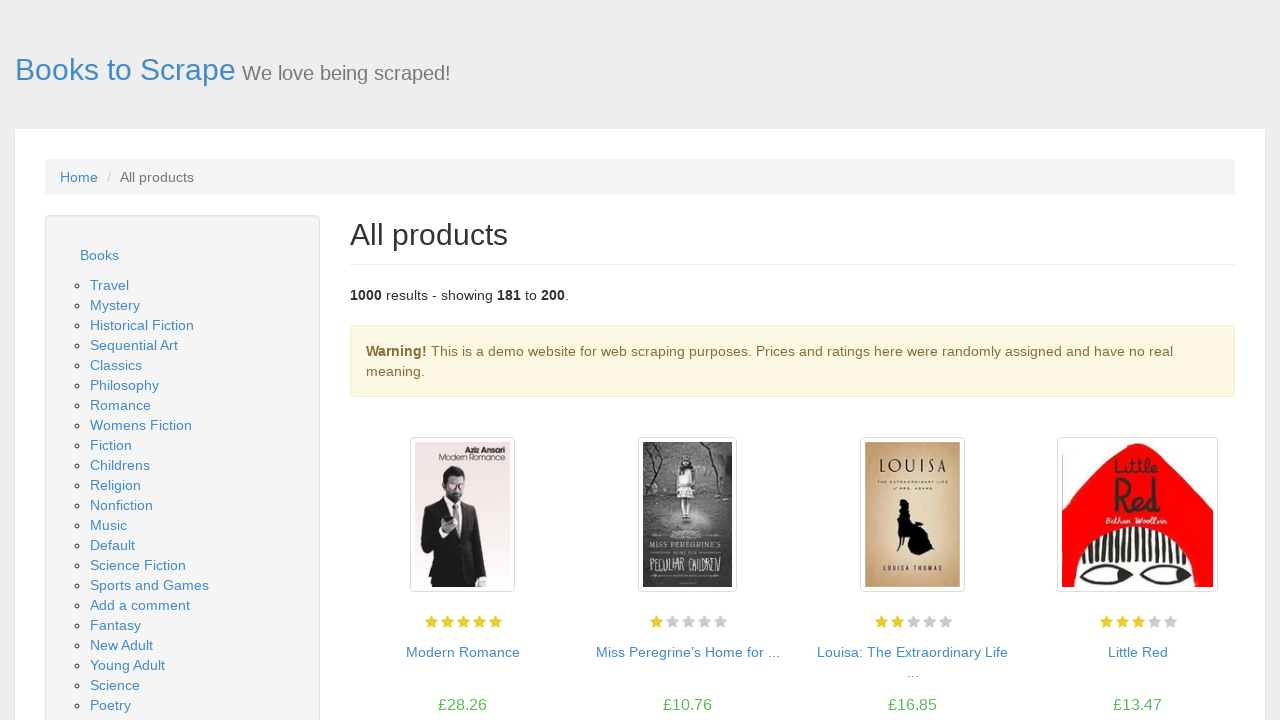

Waited for book titles to load on current page
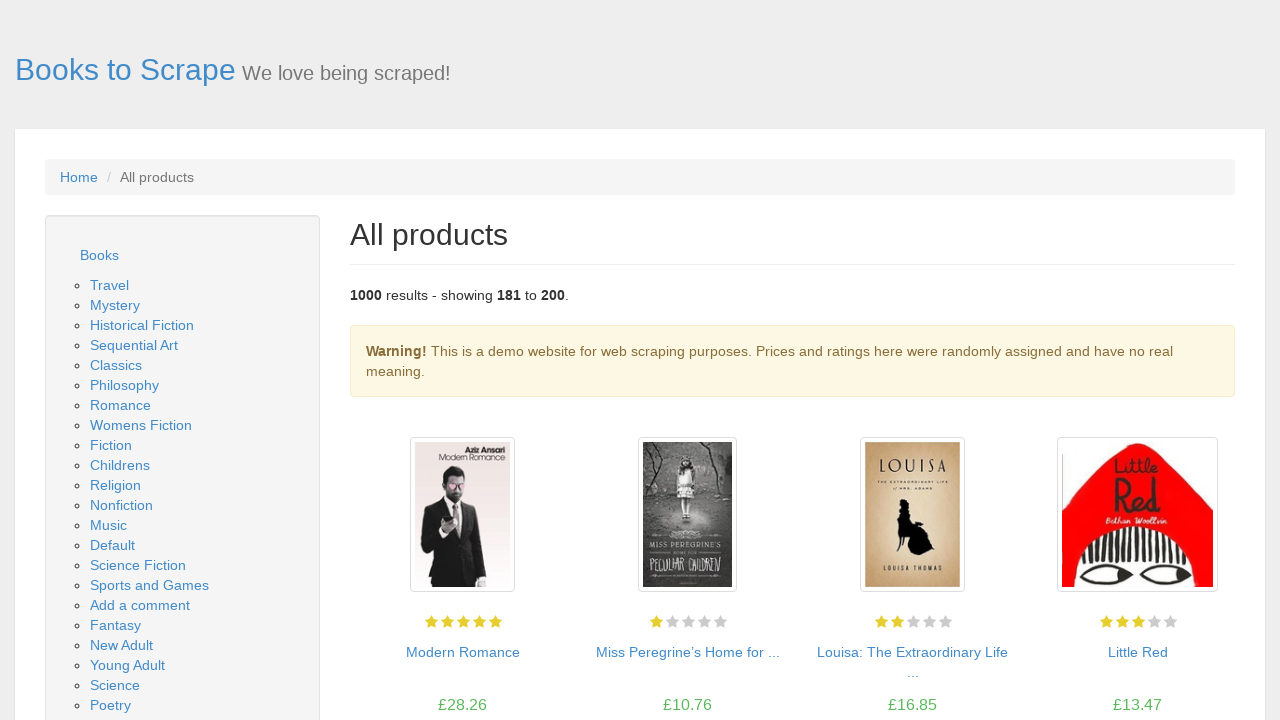

Retrieved all anchor elements from page
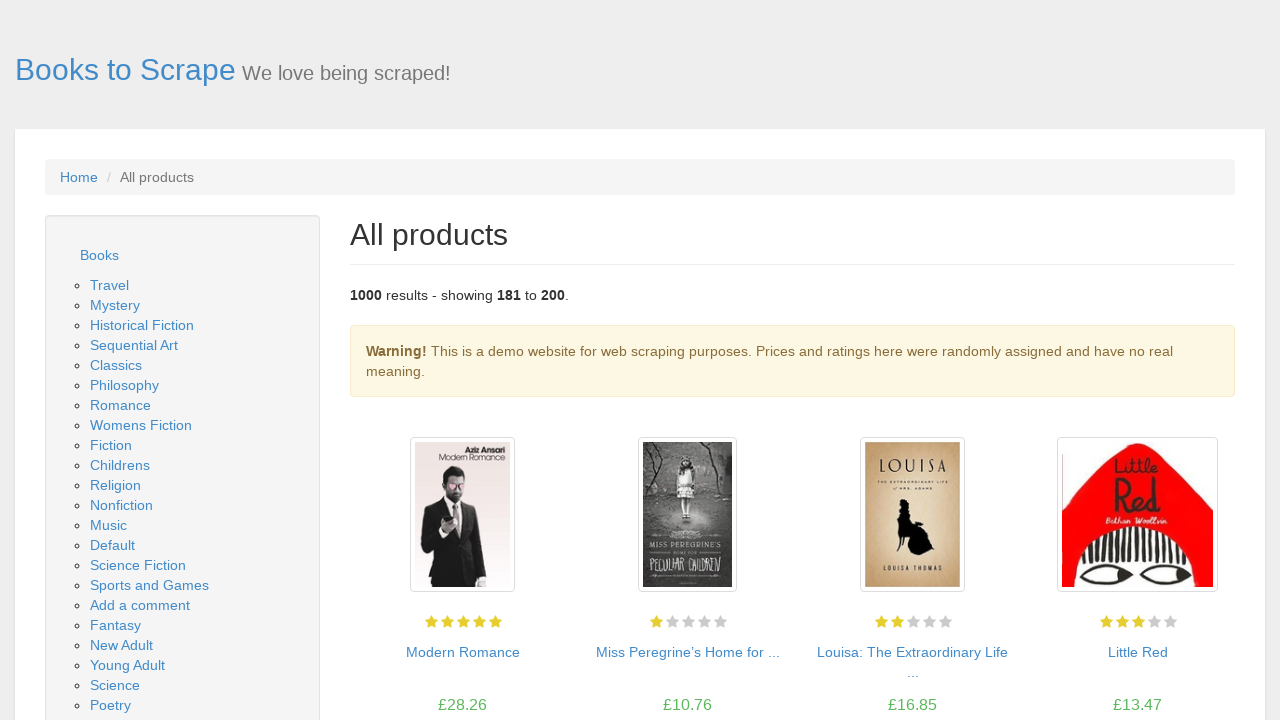

Searched for 'next' pagination button
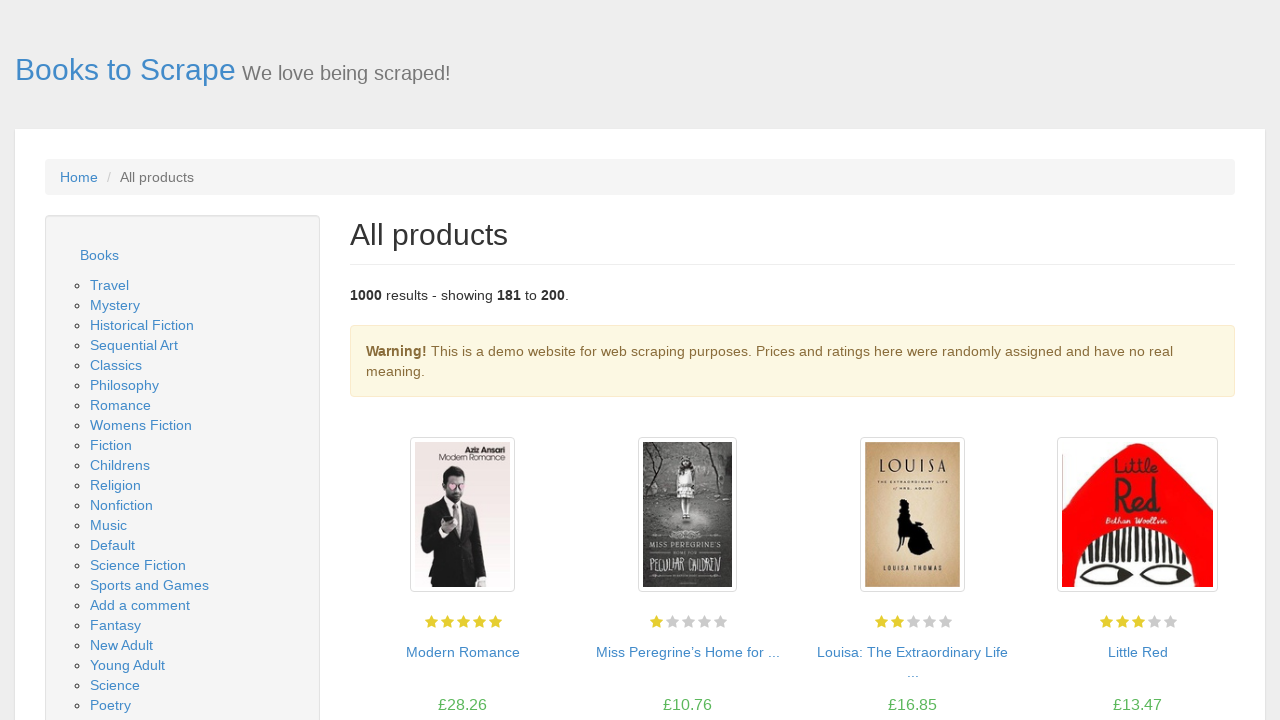

Clicked 'next' pagination button to navigate to next page
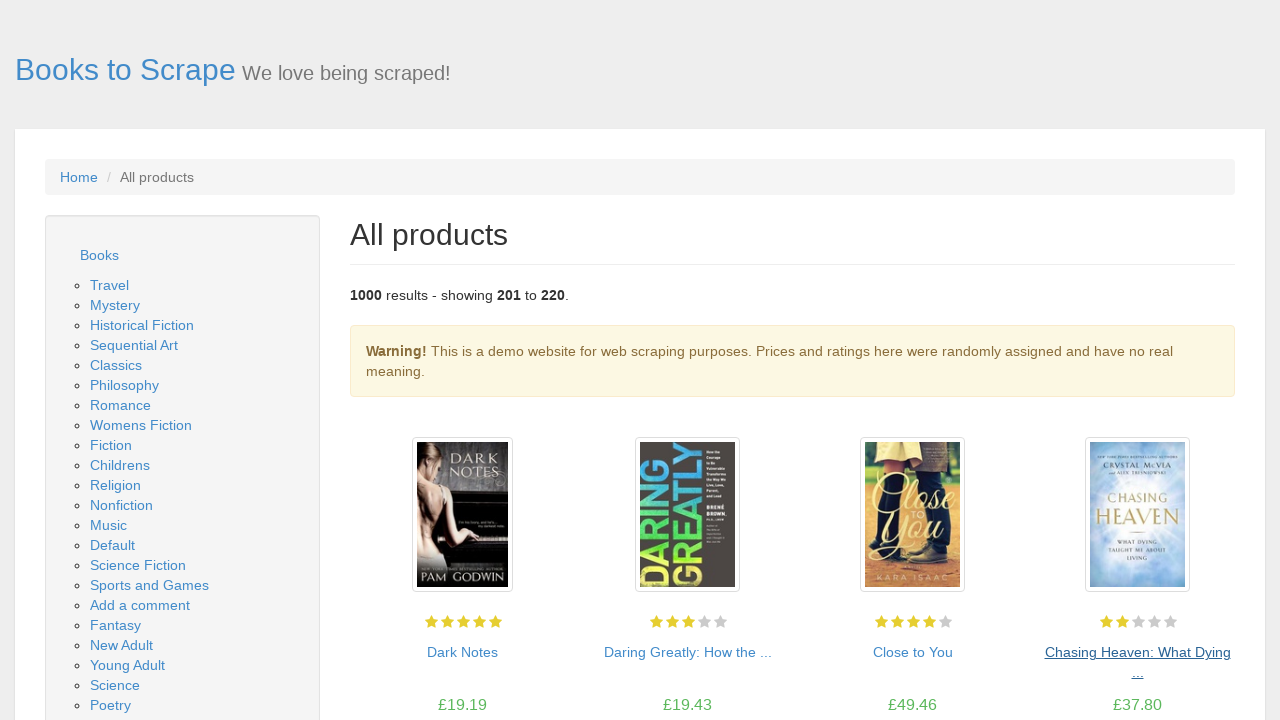

Waited for new page to load (network idle)
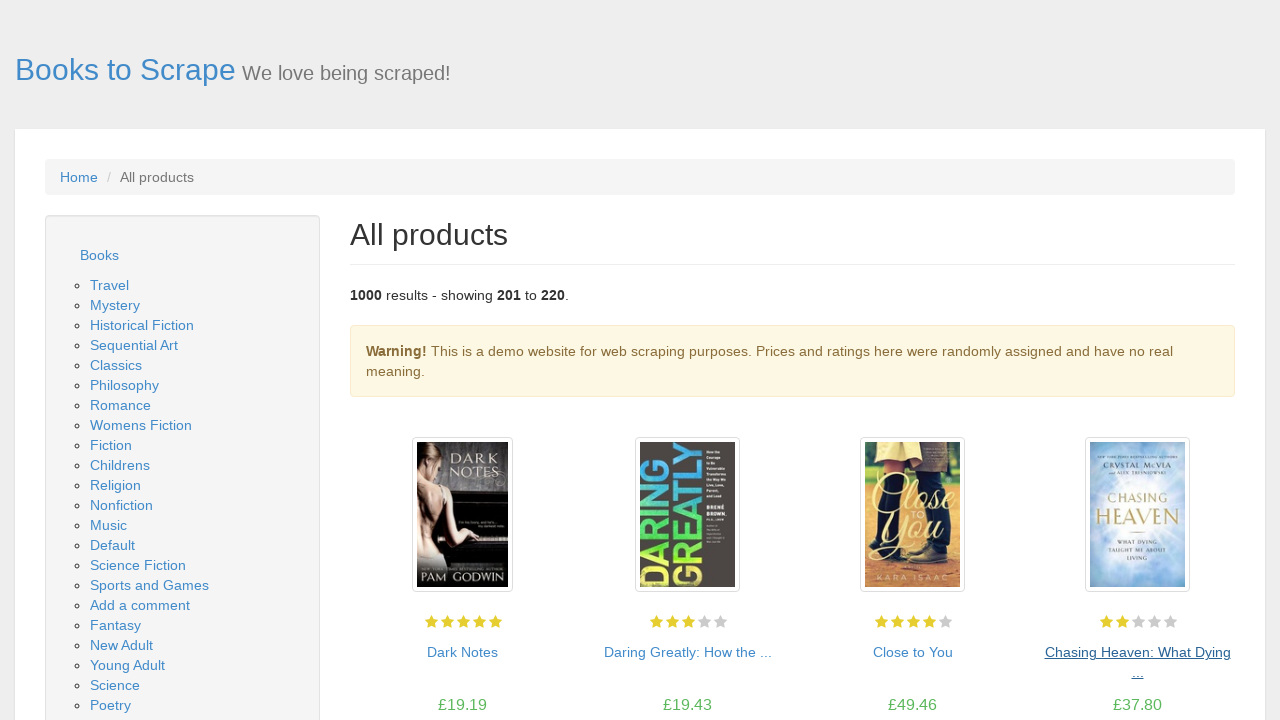

Waited for book titles to load on current page
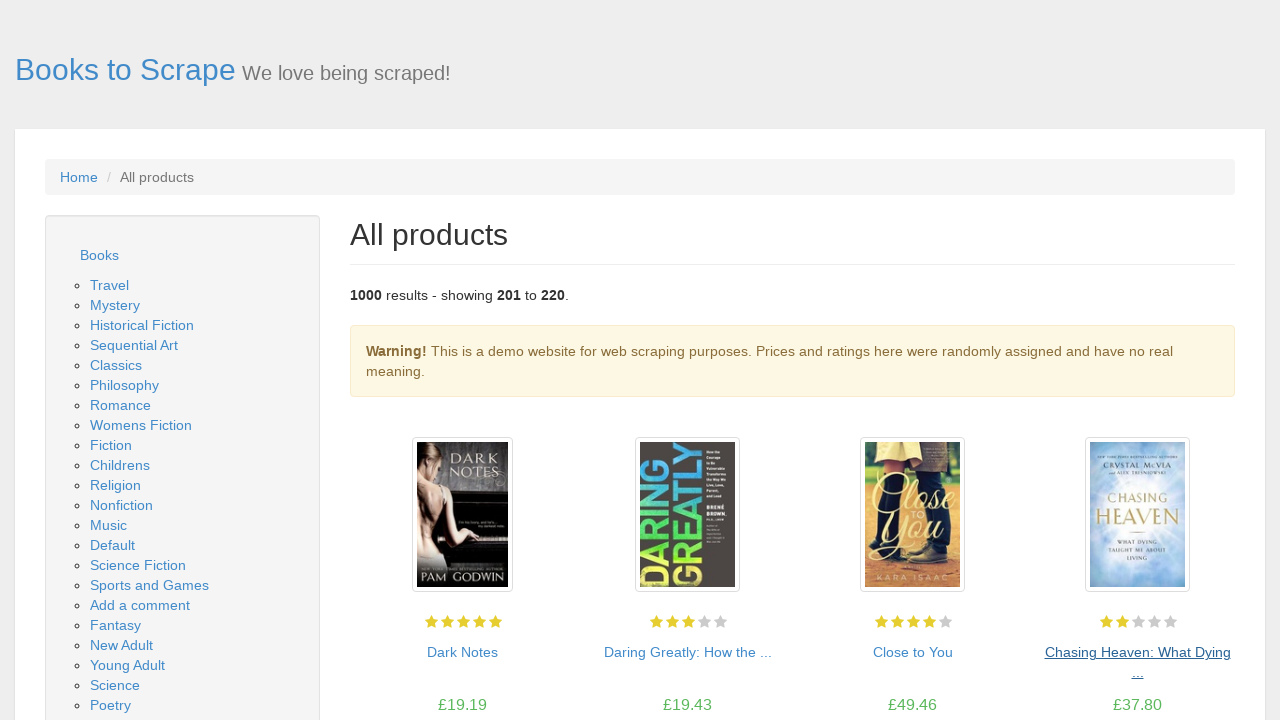

Retrieved all anchor elements from page
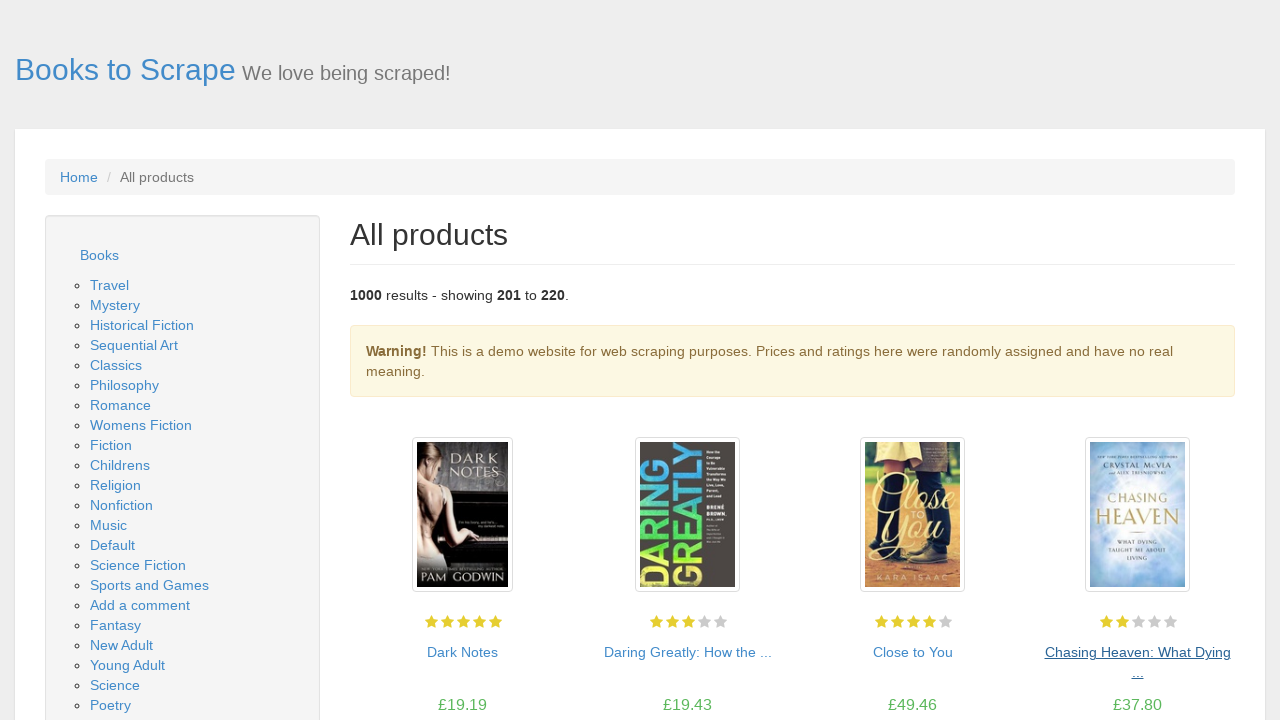

Searched for 'next' pagination button
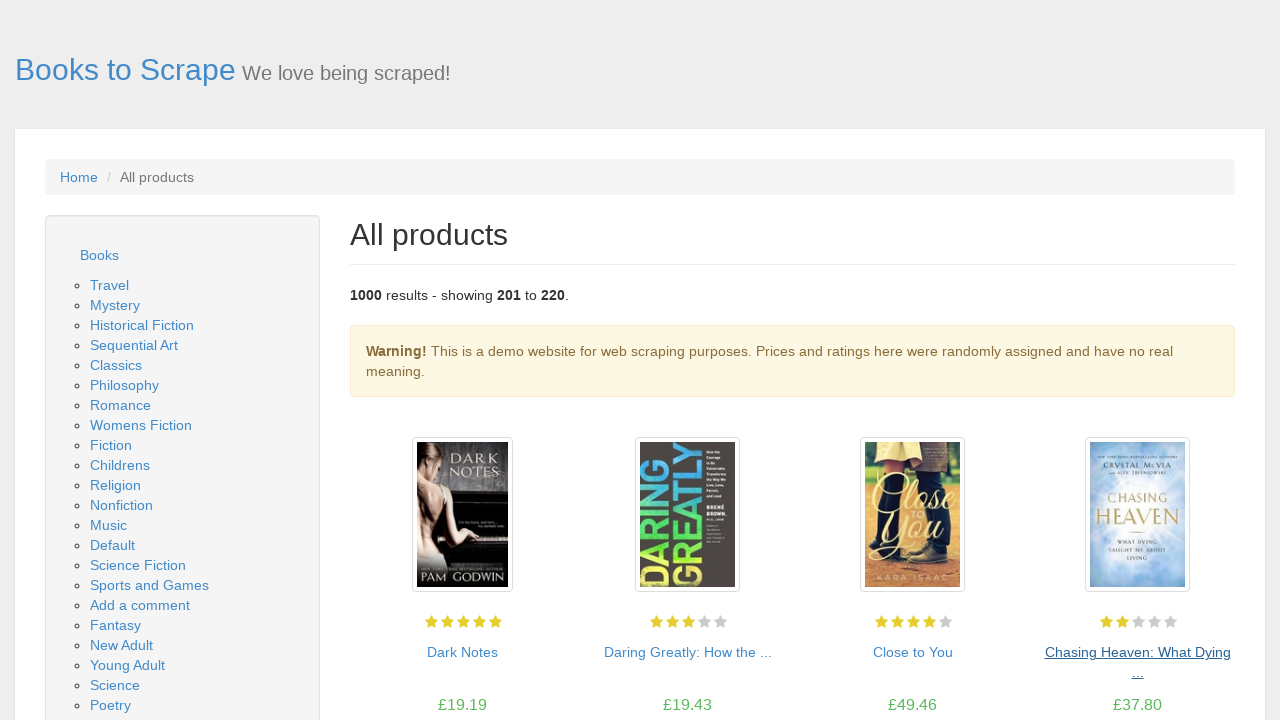

Clicked 'next' pagination button to navigate to next page
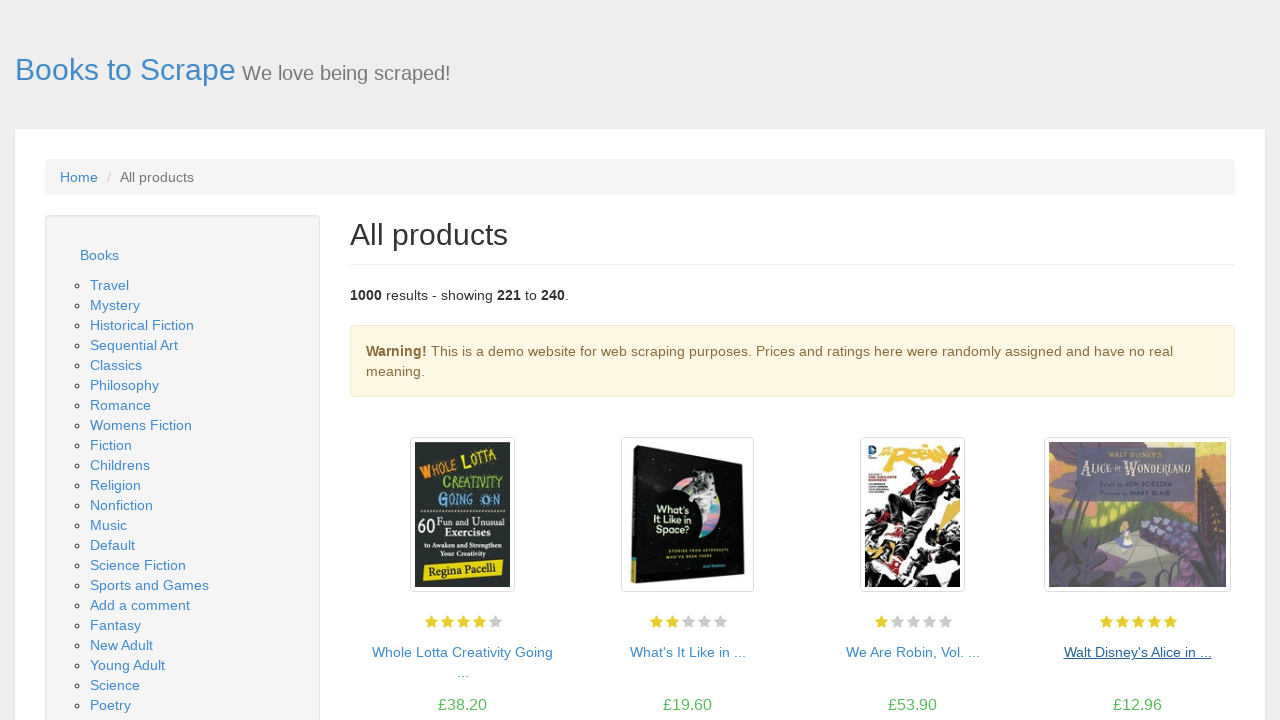

Waited for new page to load (network idle)
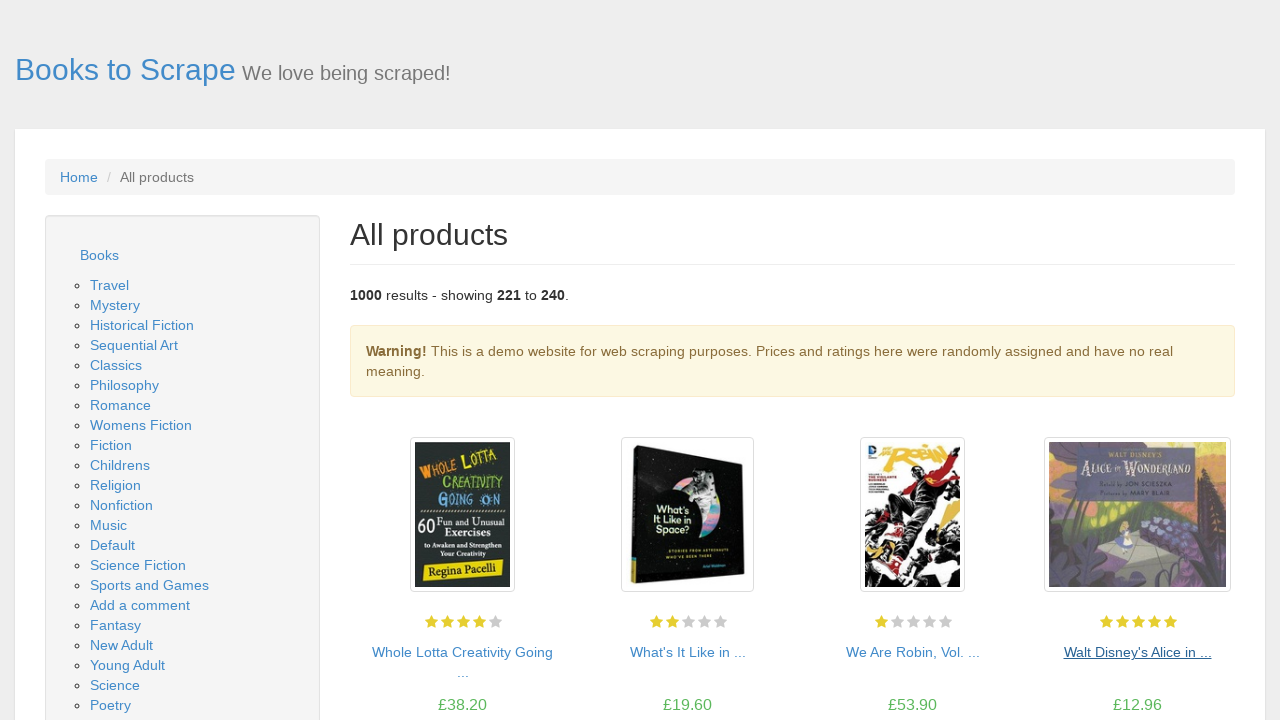

Waited for book titles to load on current page
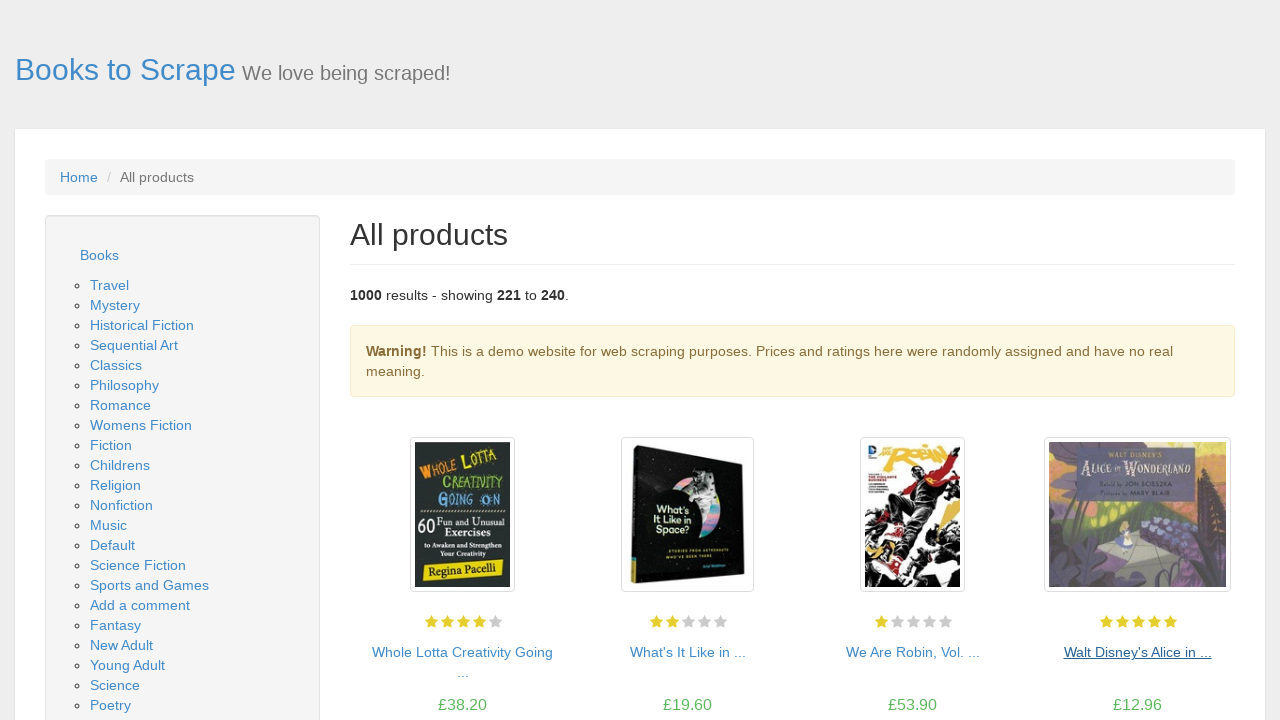

Retrieved all anchor elements from page
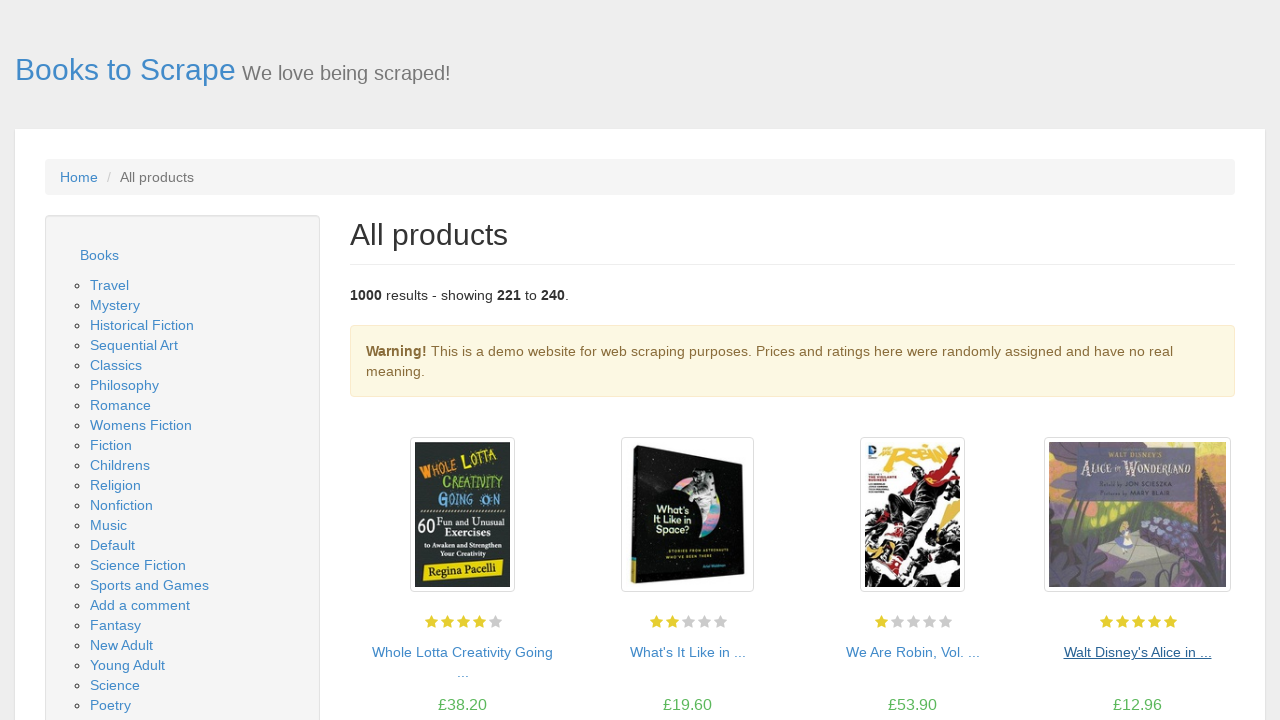

Searched for 'next' pagination button
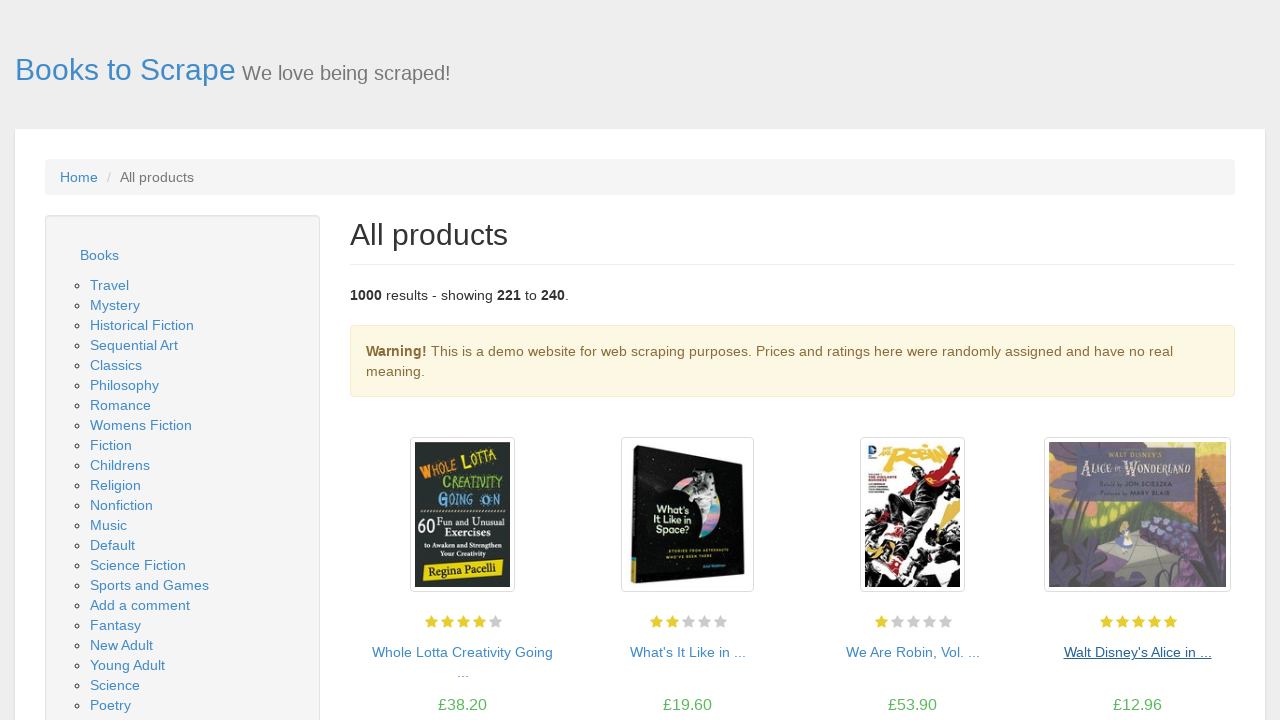

Clicked 'next' pagination button to navigate to next page
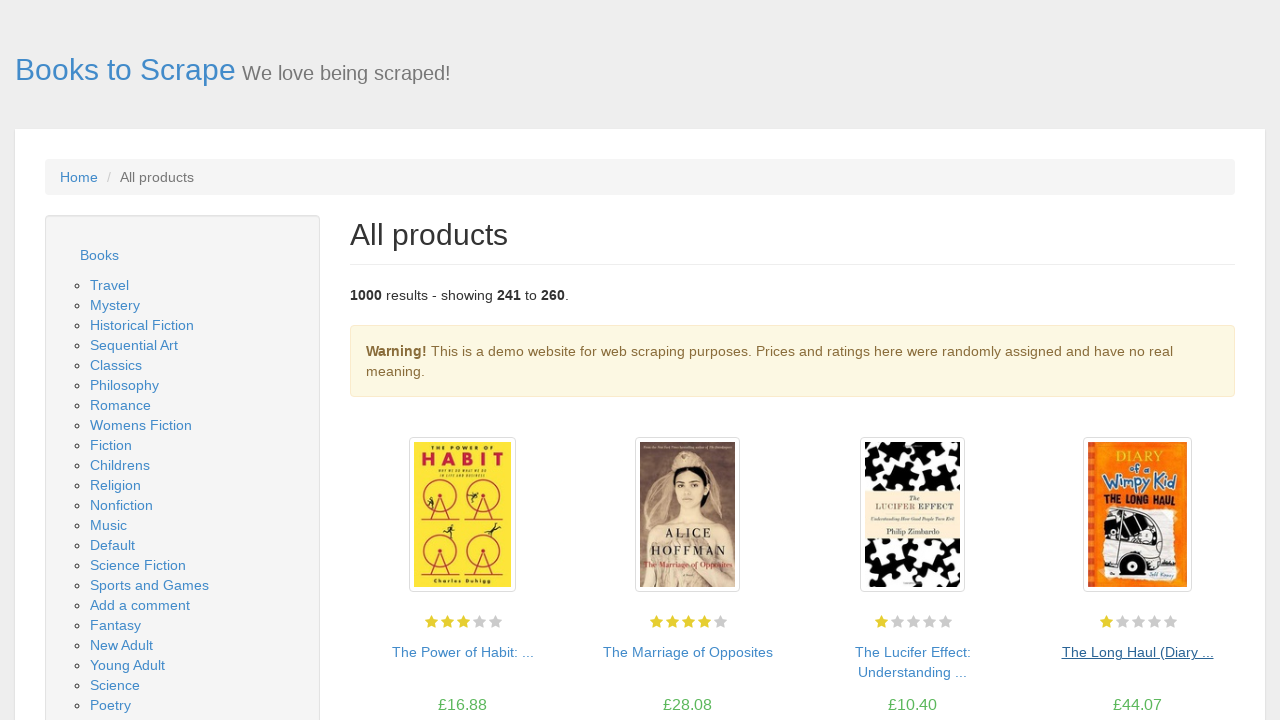

Waited for new page to load (network idle)
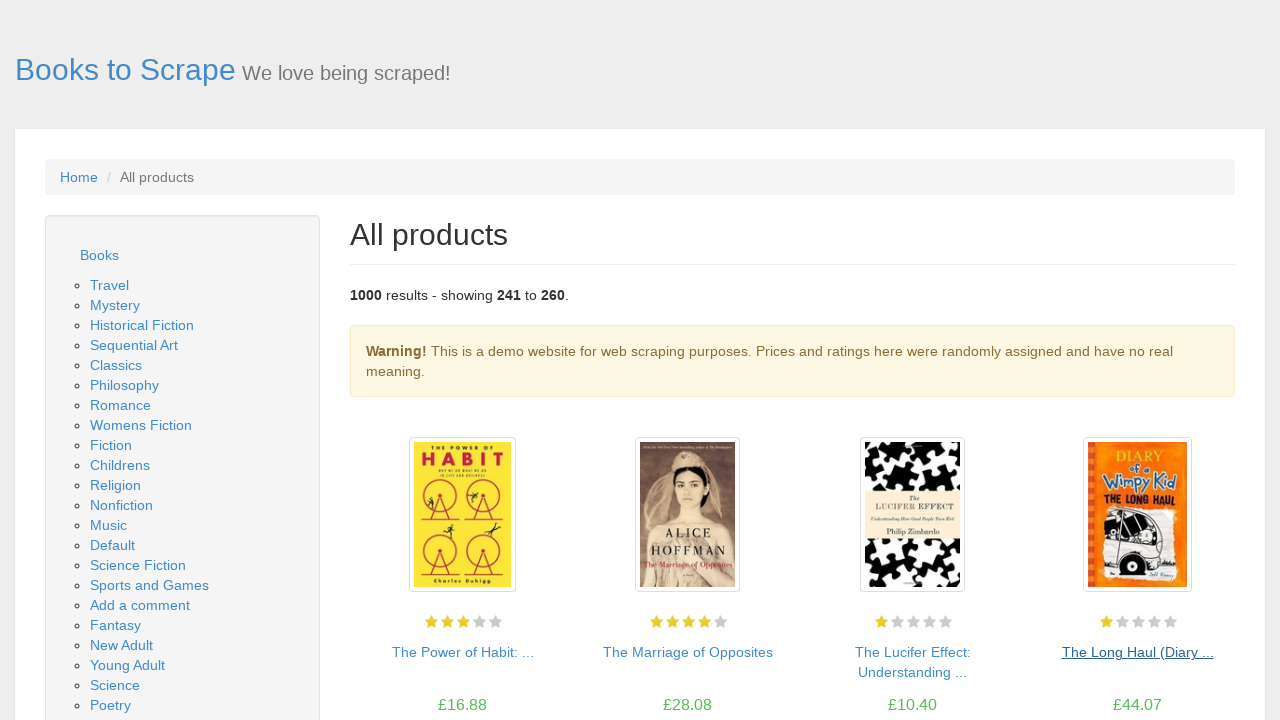

Waited for book titles to load on current page
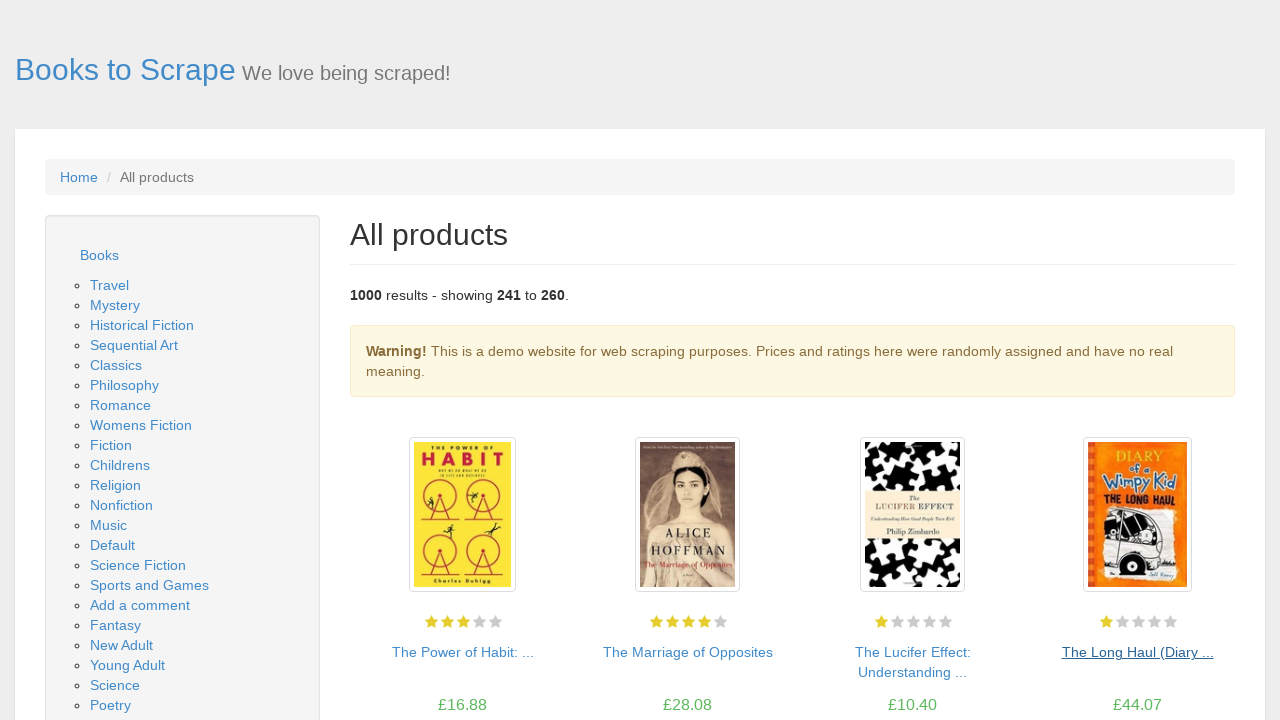

Retrieved all anchor elements from page
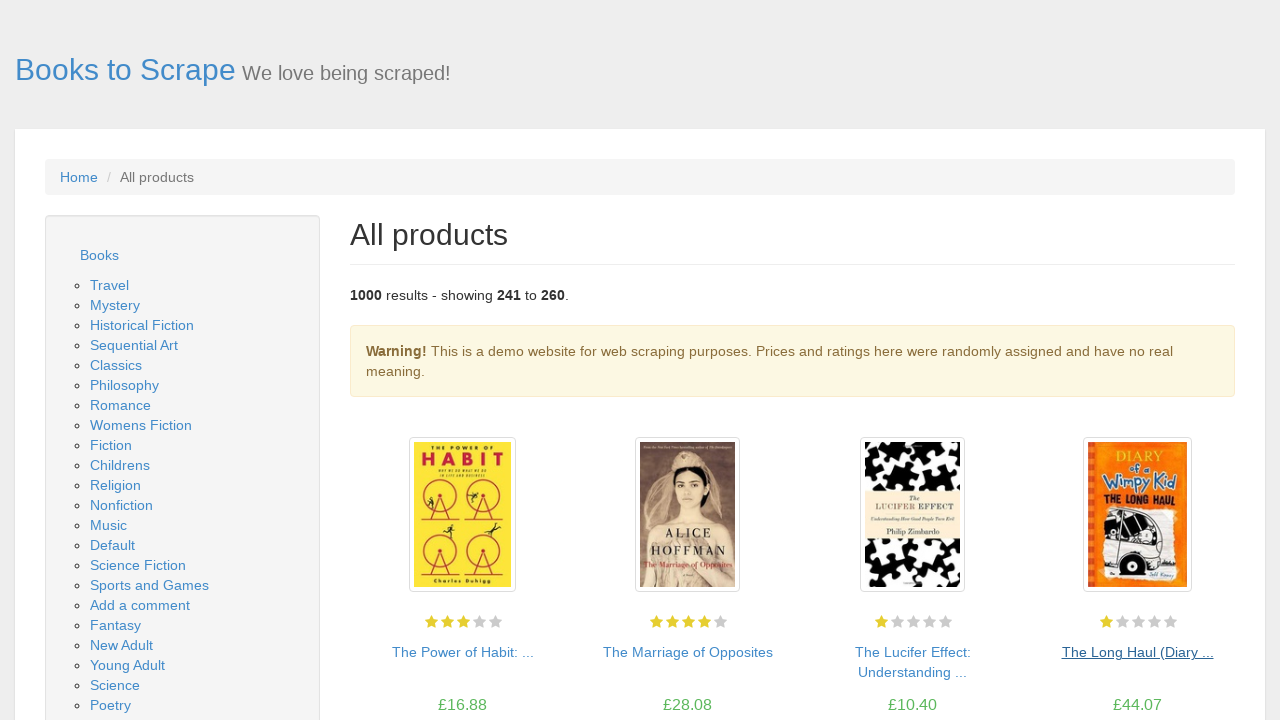

Searched for 'next' pagination button
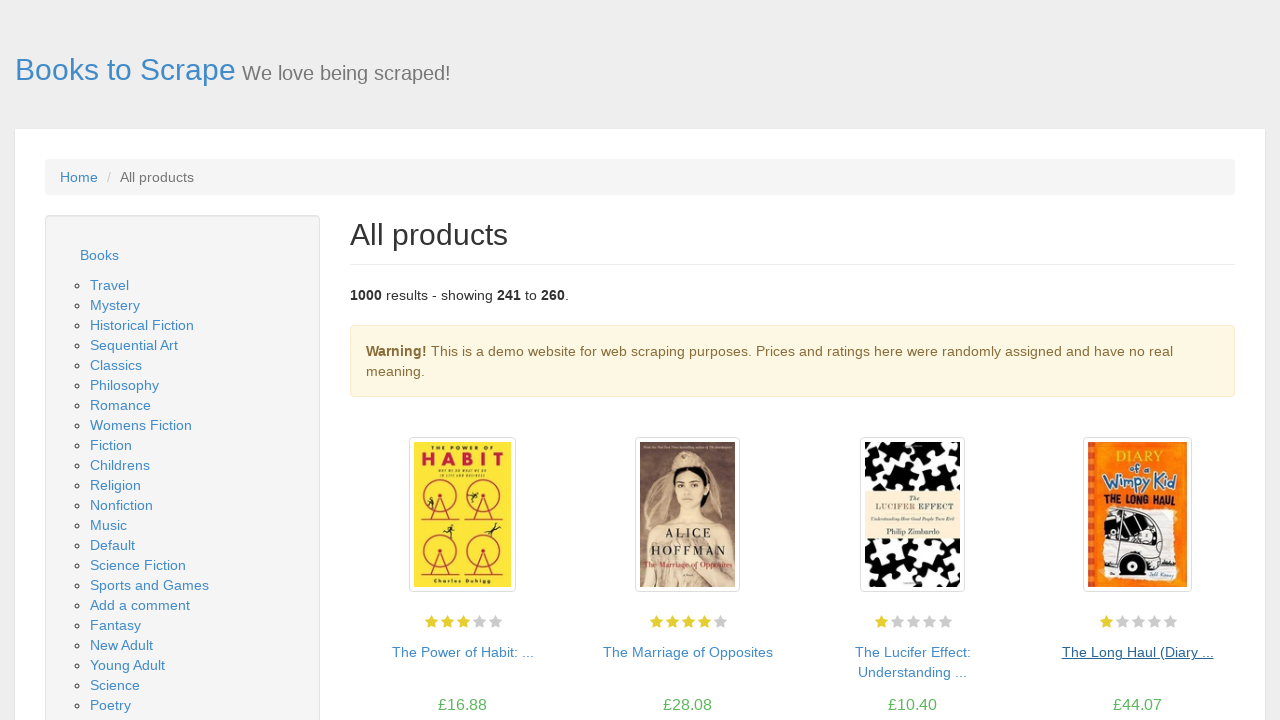

Clicked 'next' pagination button to navigate to next page
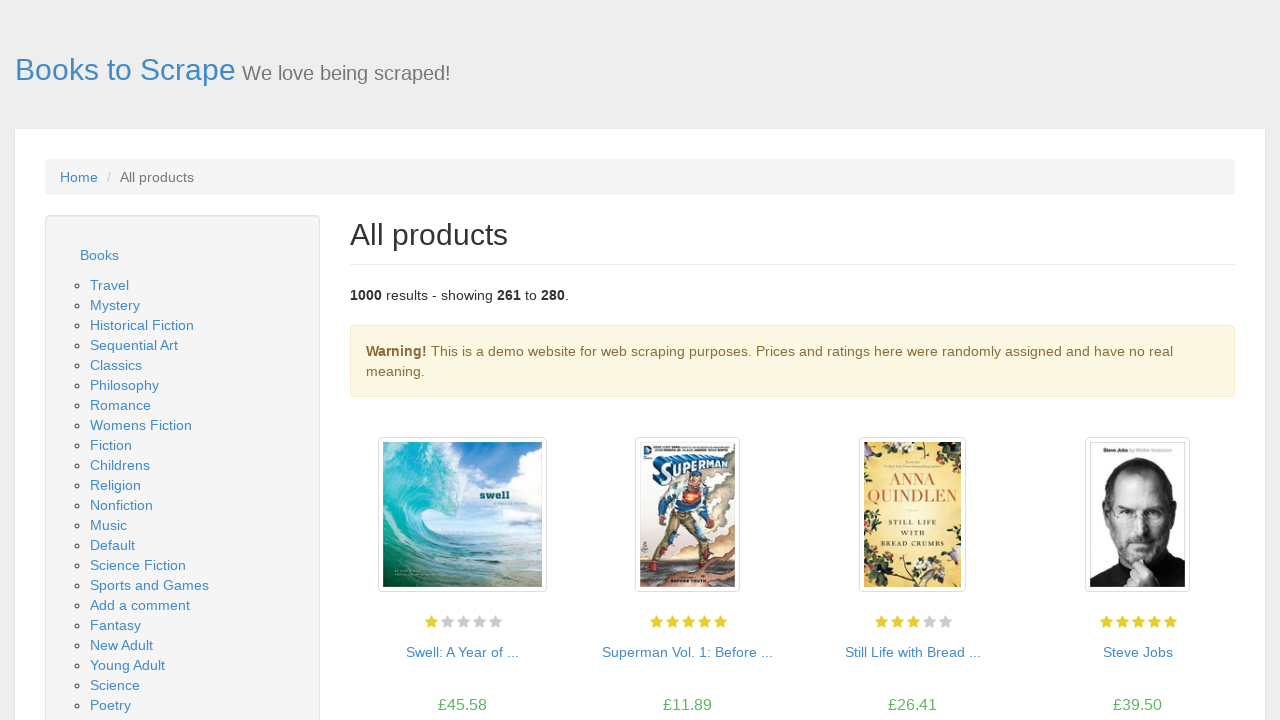

Waited for new page to load (network idle)
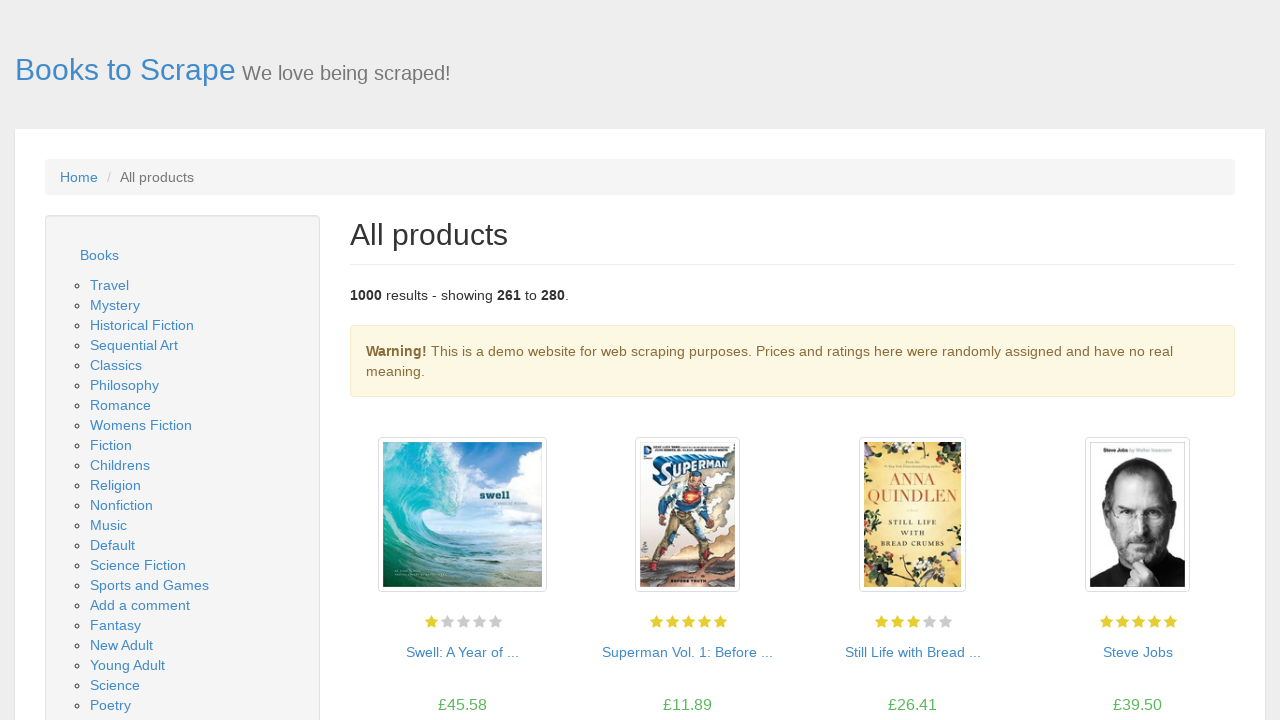

Waited for book titles to load on current page
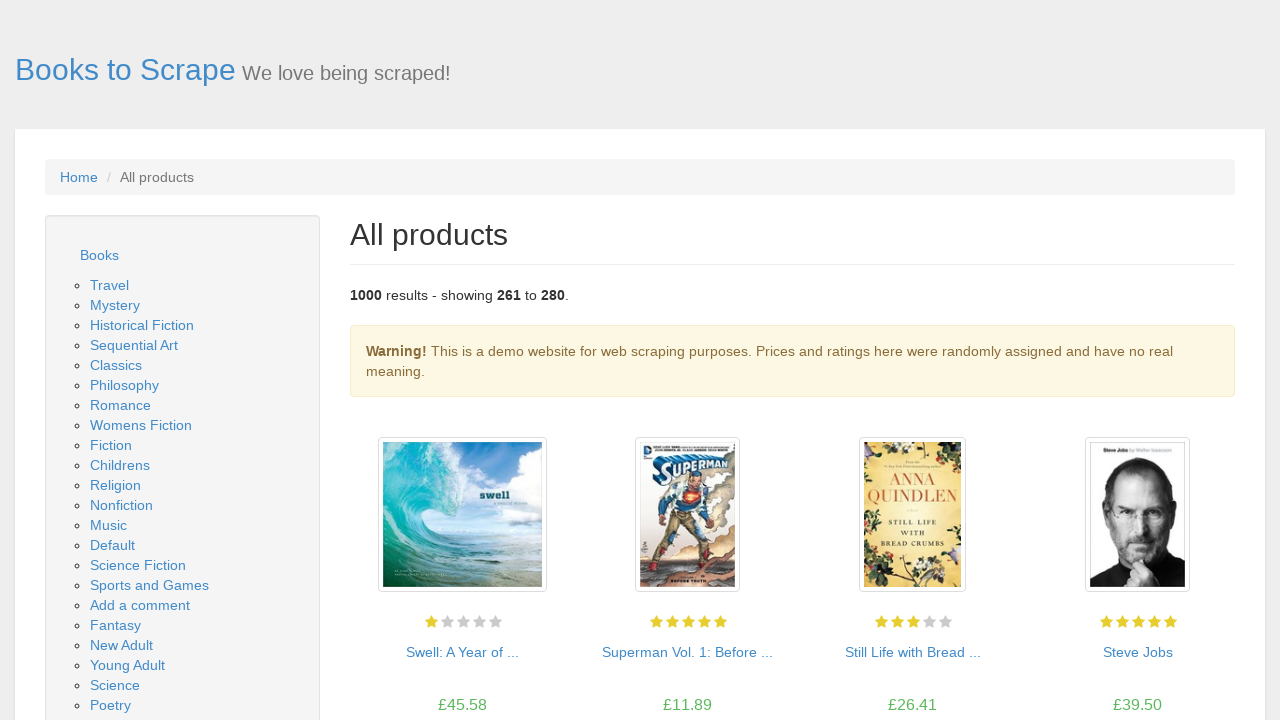

Retrieved all anchor elements from page
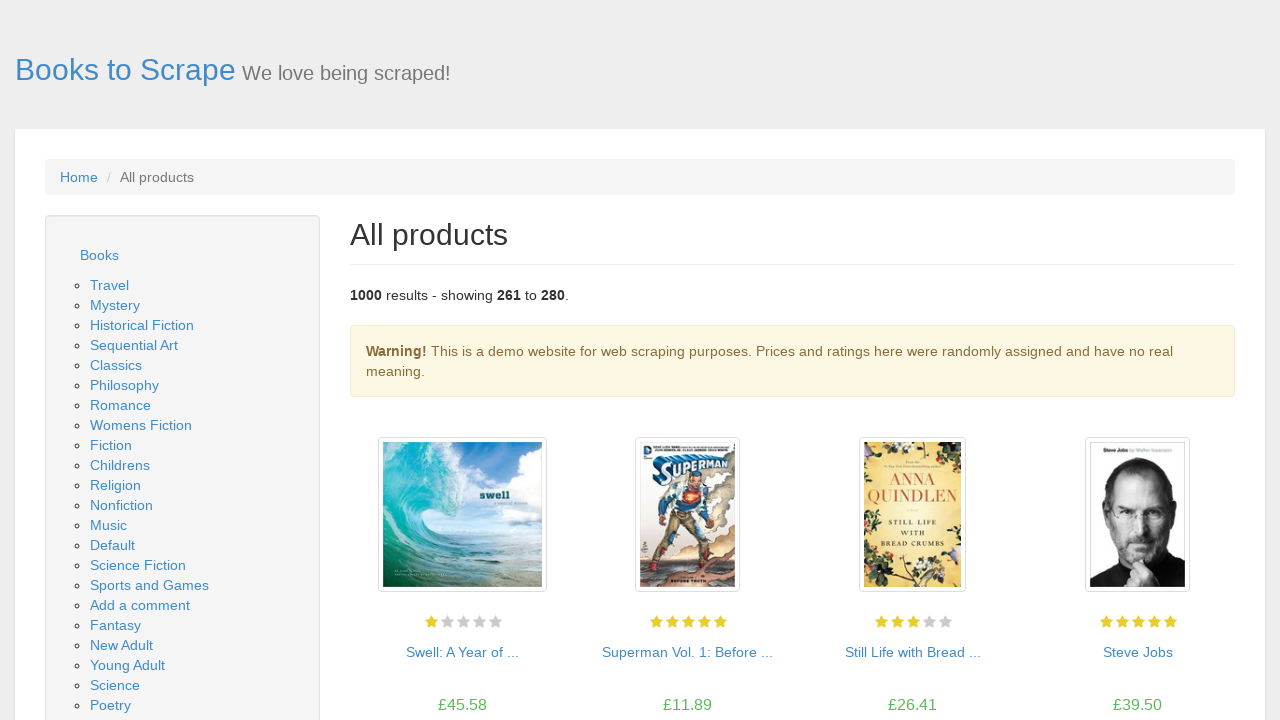

Searched for 'next' pagination button
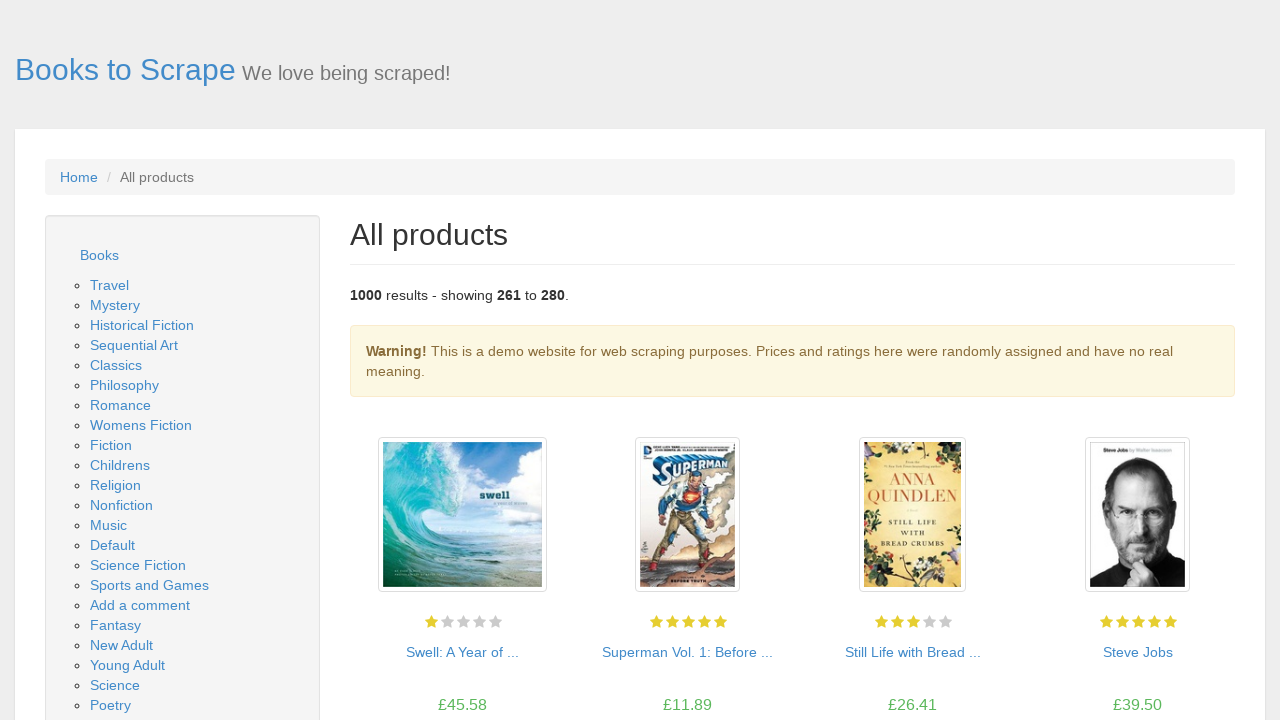

Clicked 'next' pagination button to navigate to next page
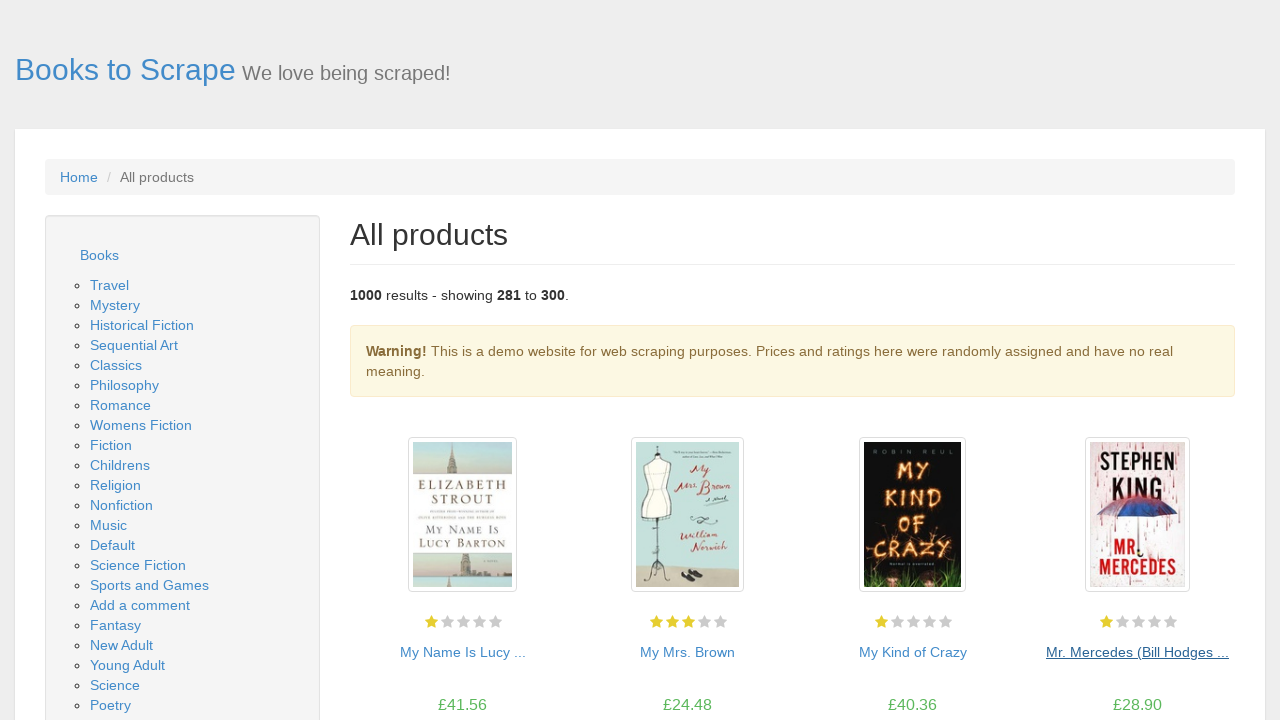

Waited for new page to load (network idle)
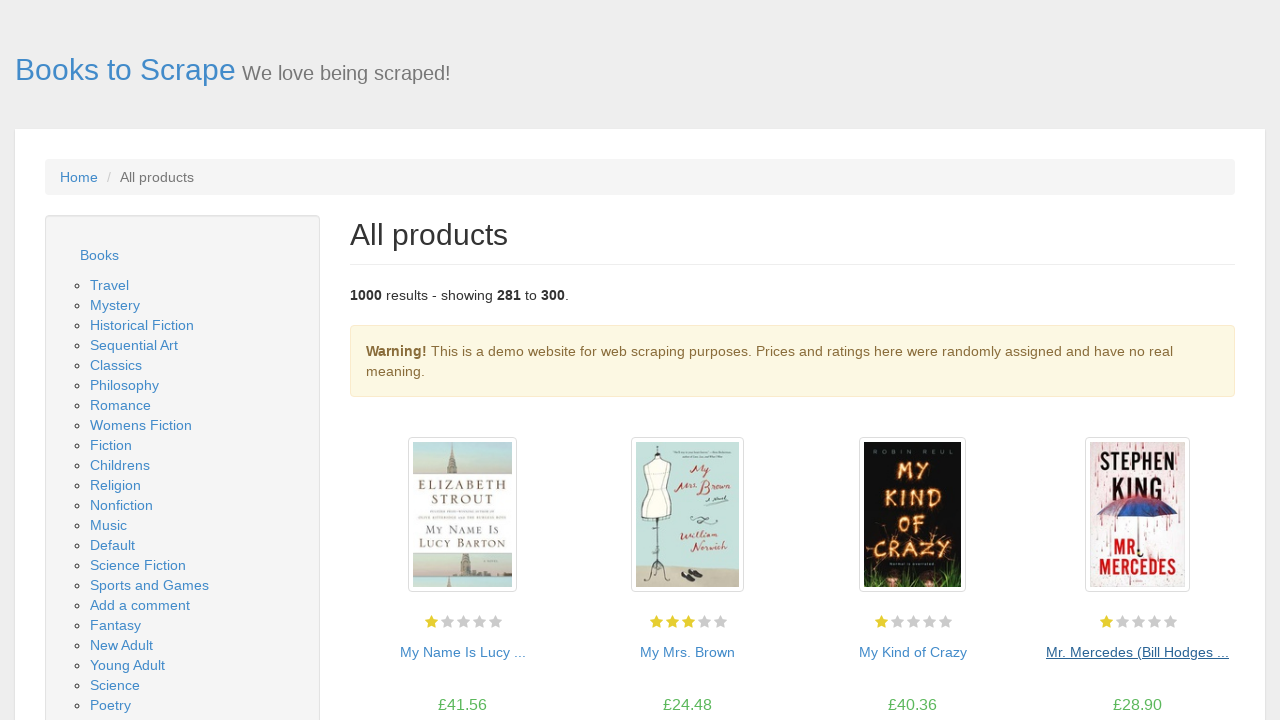

Waited for book titles to load on current page
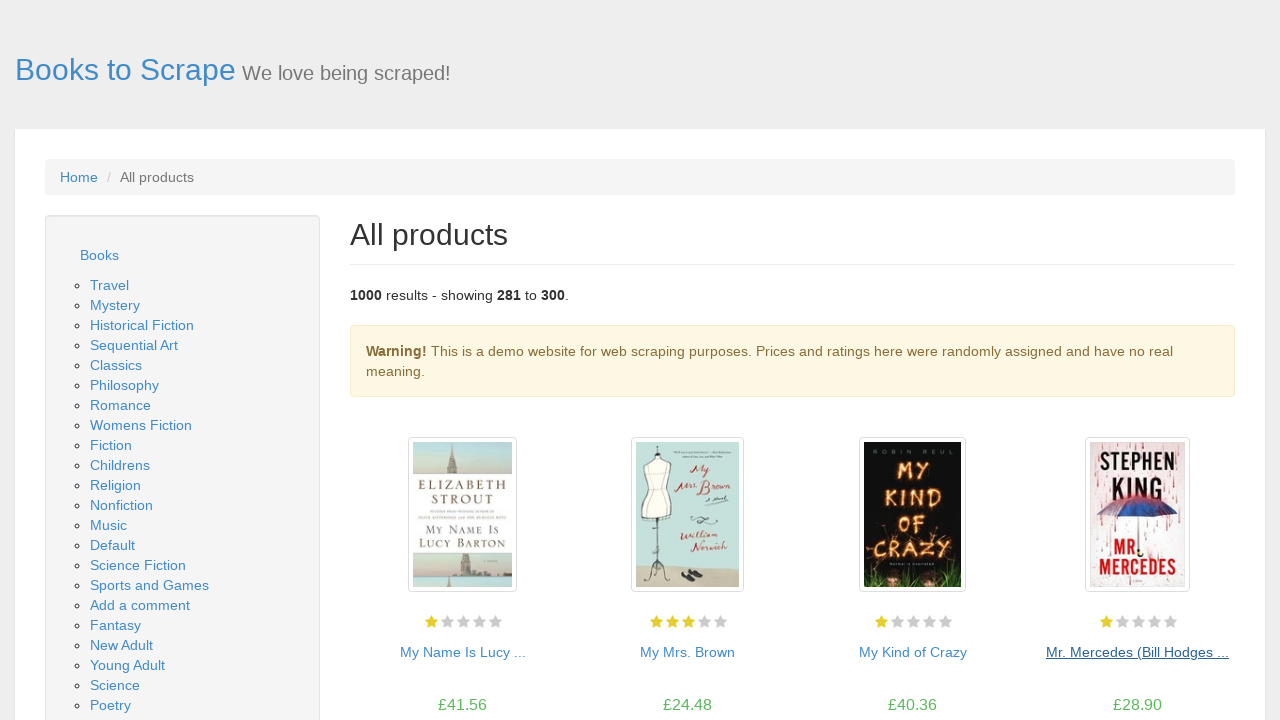

Retrieved all anchor elements from page
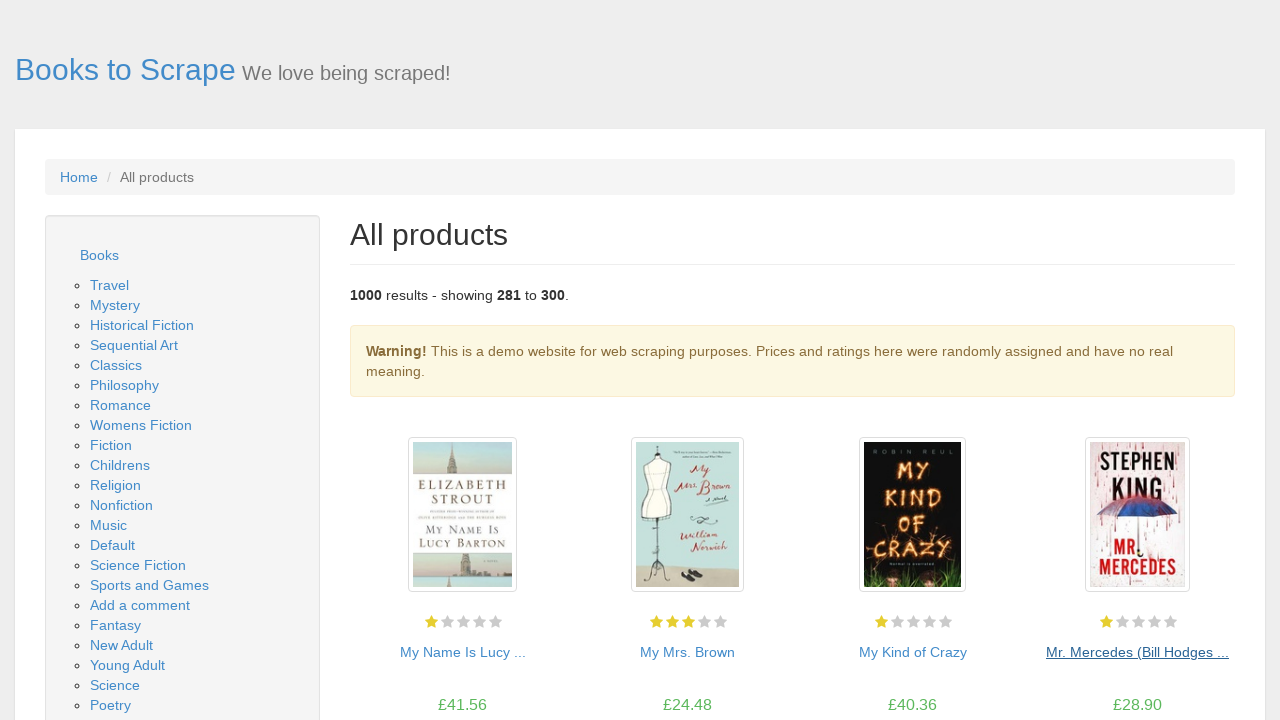

Searched for 'next' pagination button
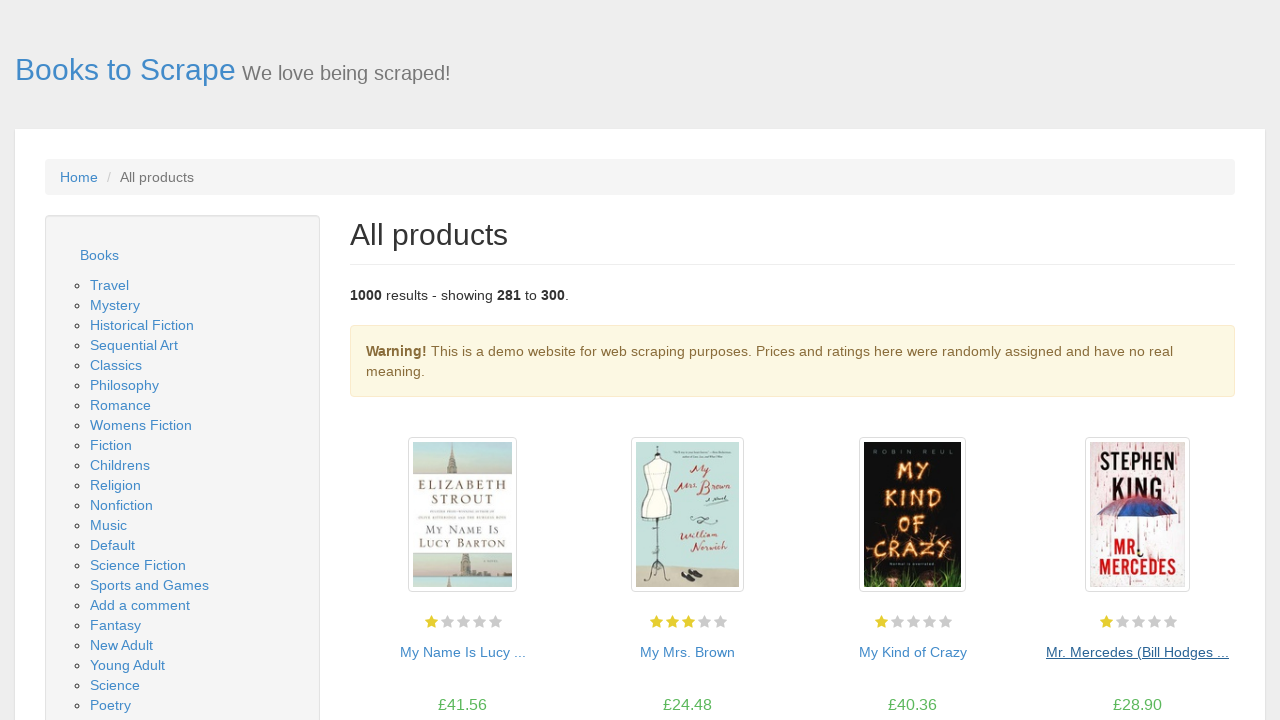

Clicked 'next' pagination button to navigate to next page
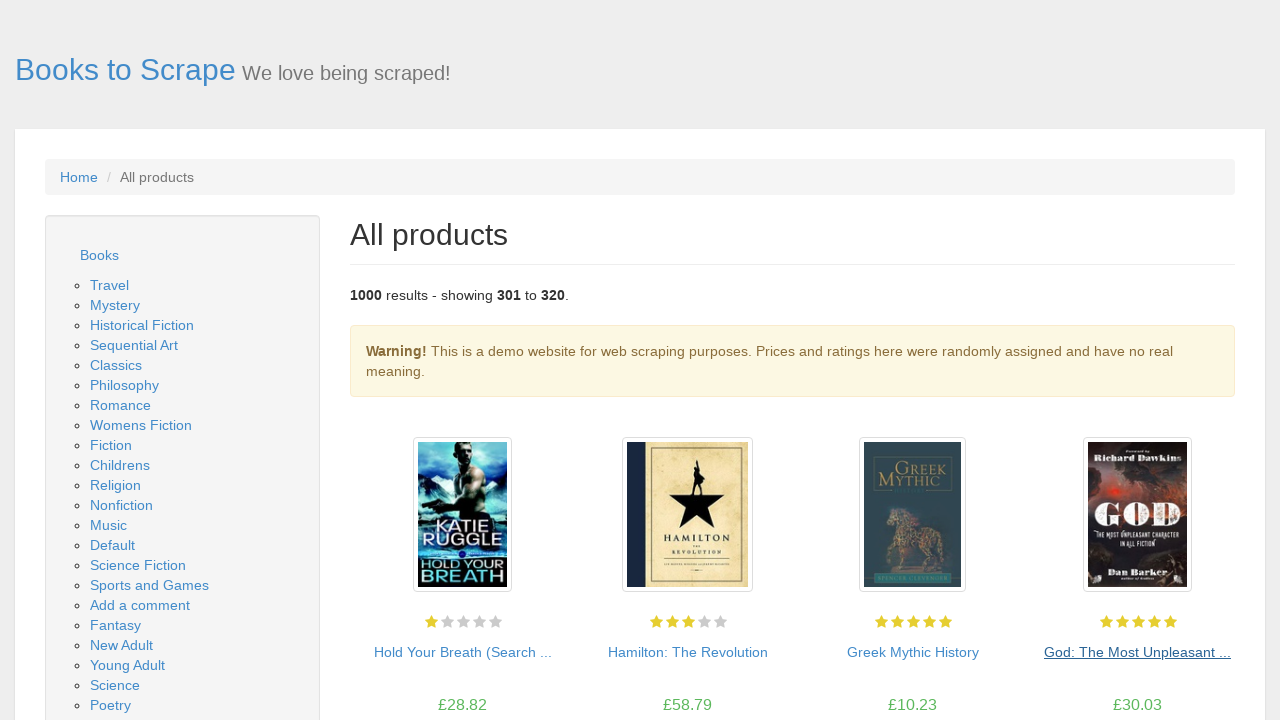

Waited for new page to load (network idle)
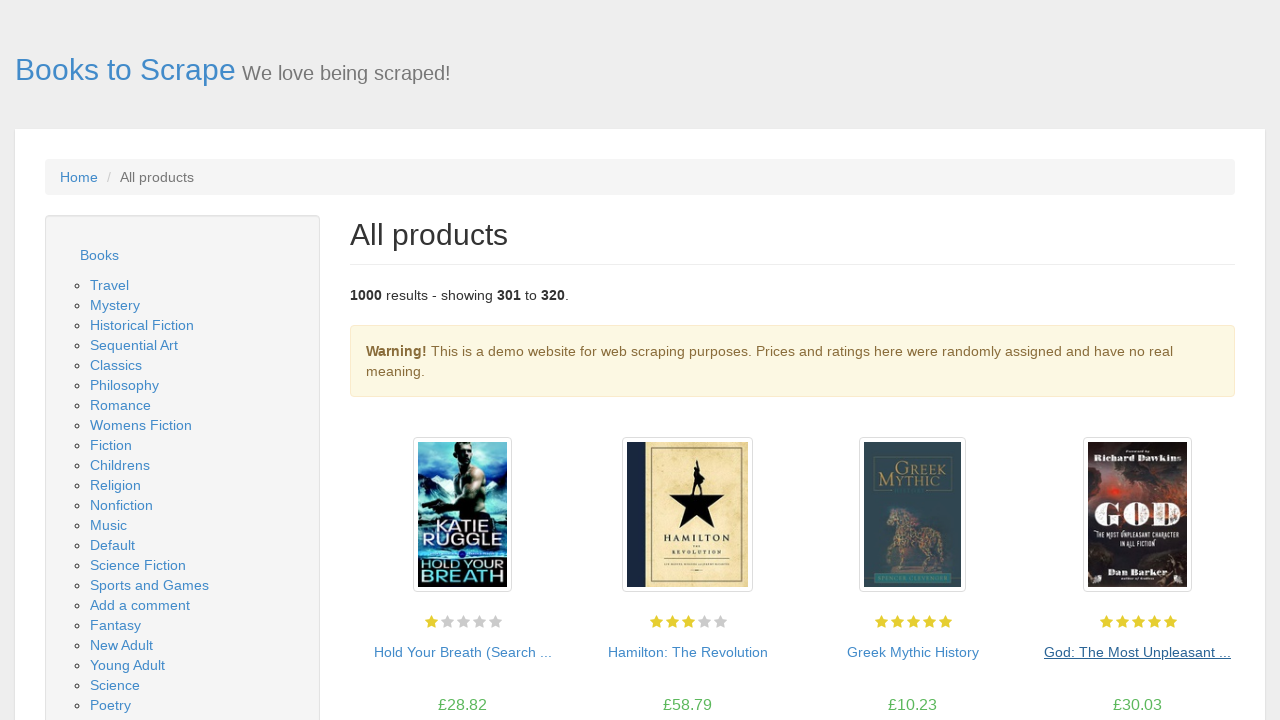

Waited for book titles to load on current page
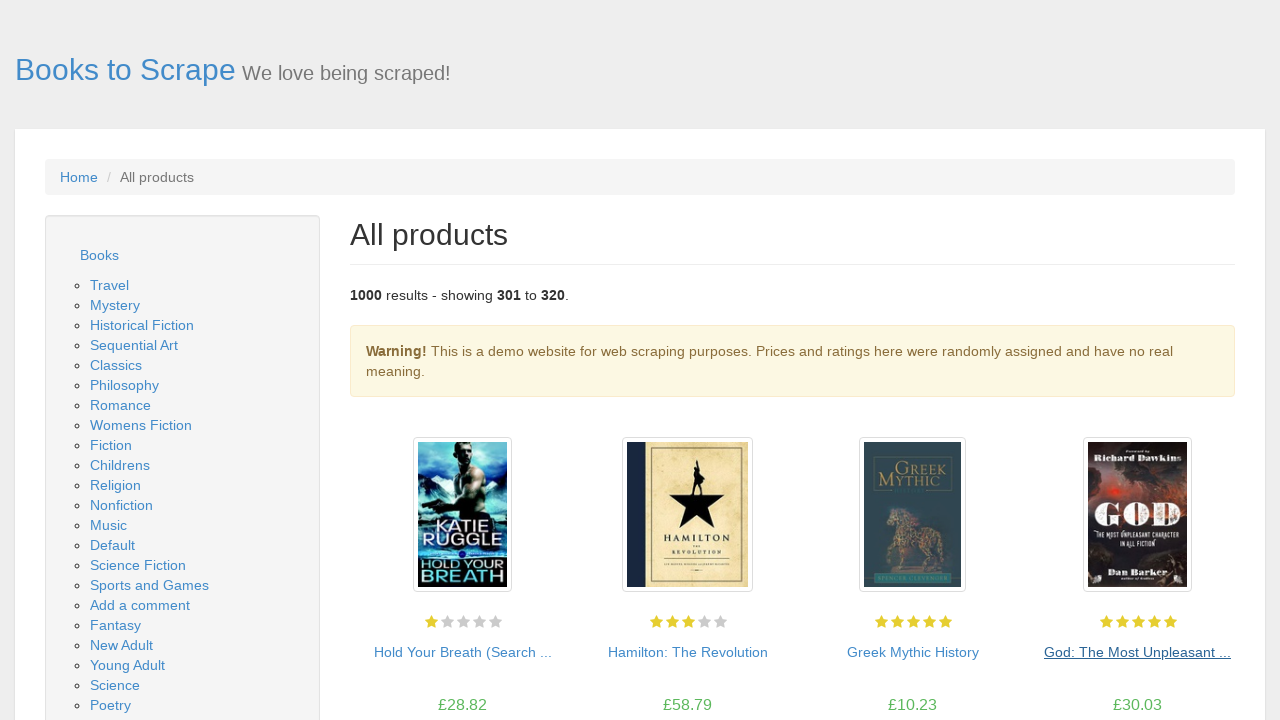

Retrieved all anchor elements from page
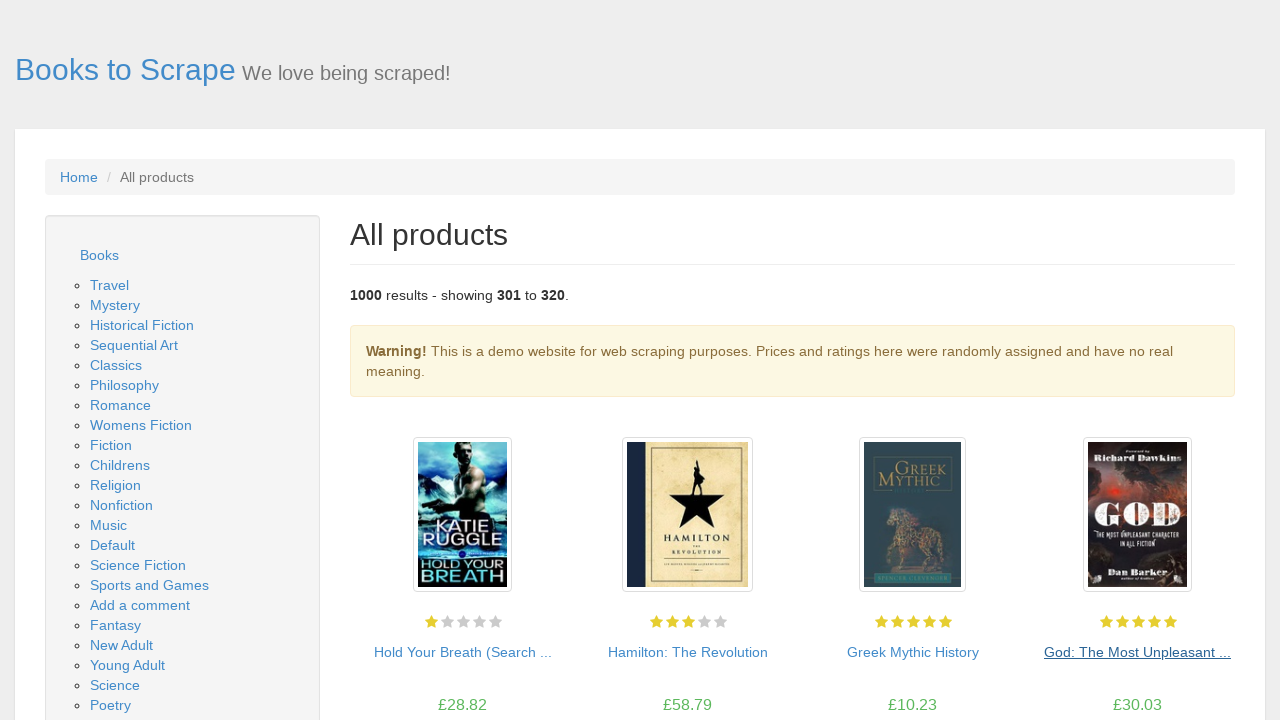

Searched for 'next' pagination button
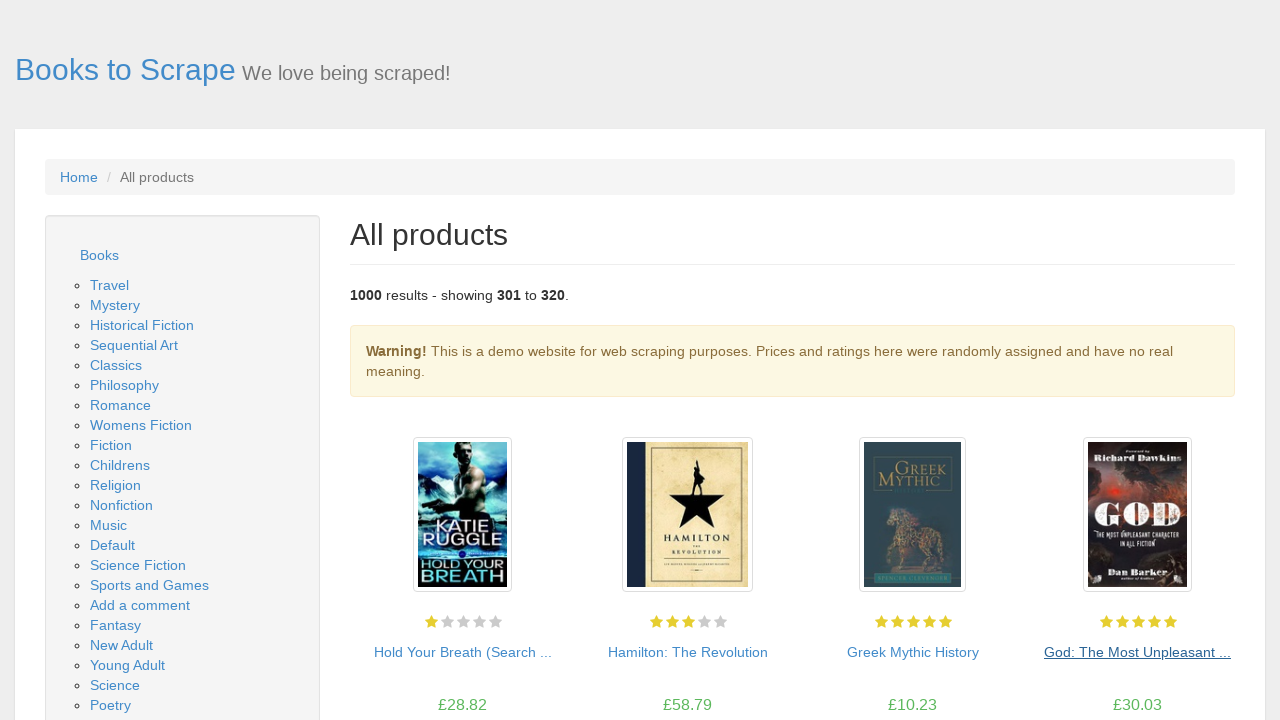

Clicked 'next' pagination button to navigate to next page
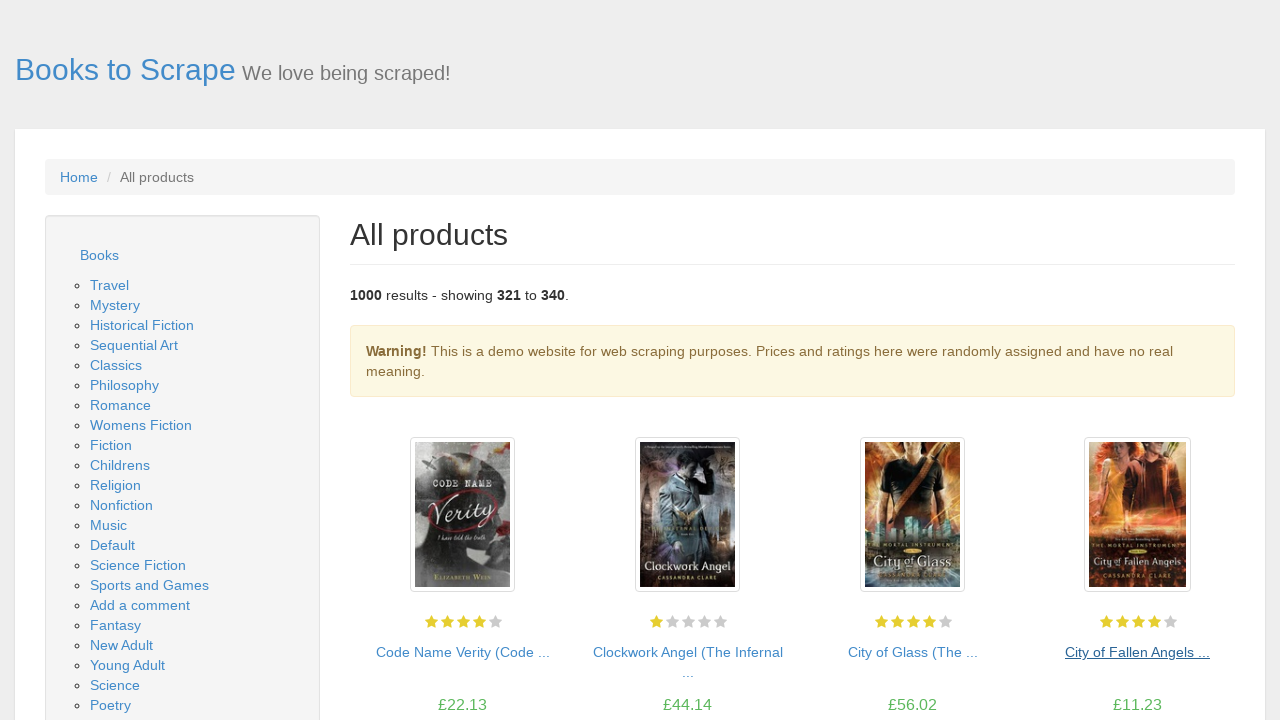

Waited for new page to load (network idle)
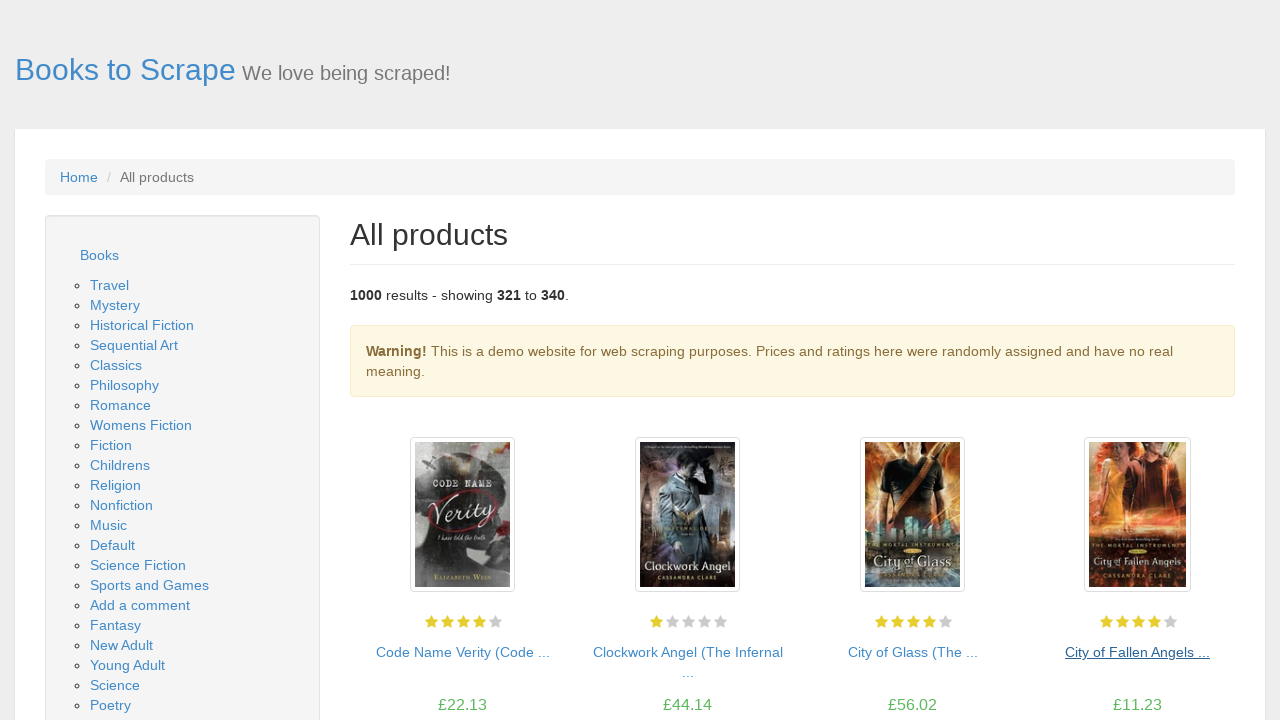

Waited for book titles to load on current page
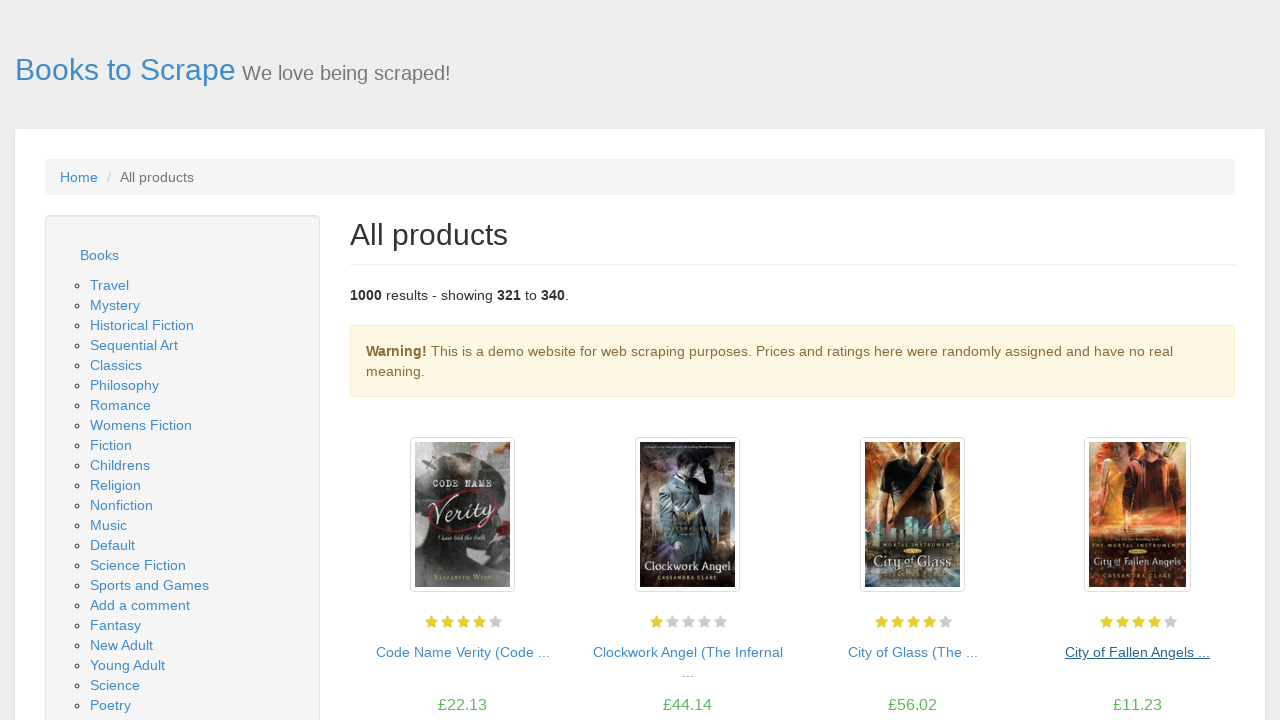

Retrieved all anchor elements from page
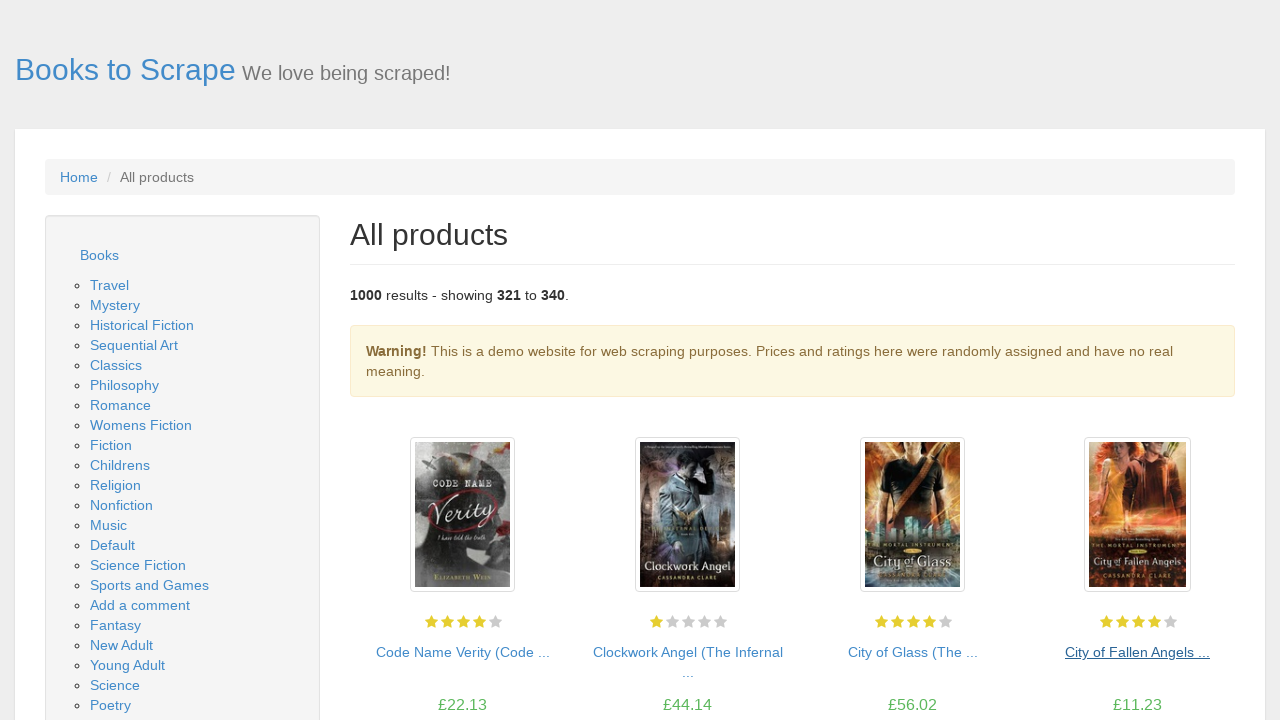

Searched for 'next' pagination button
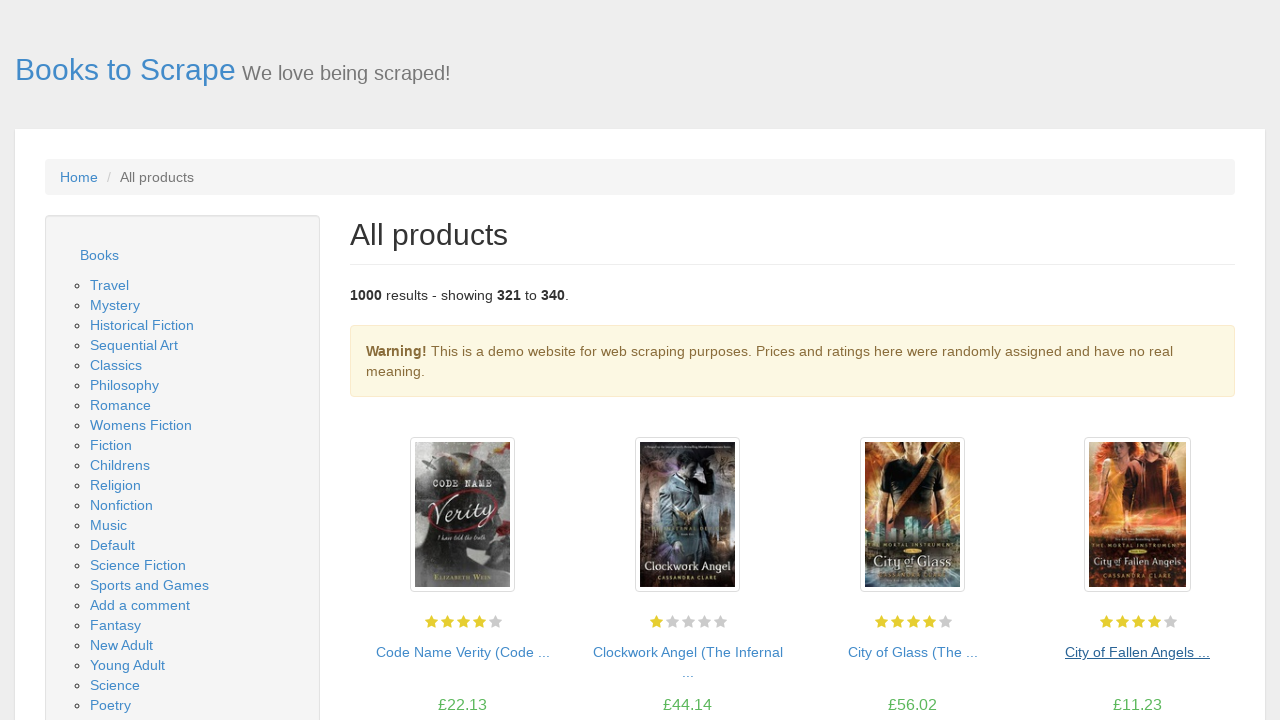

Clicked 'next' pagination button to navigate to next page
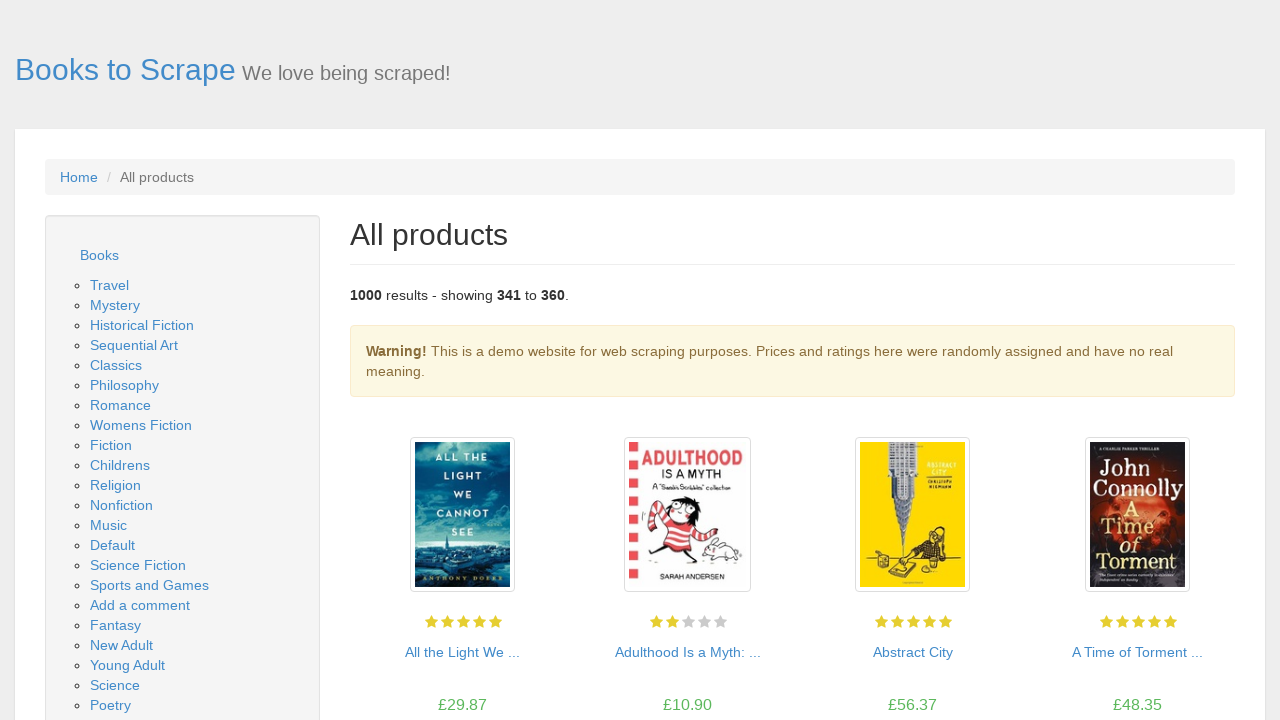

Waited for new page to load (network idle)
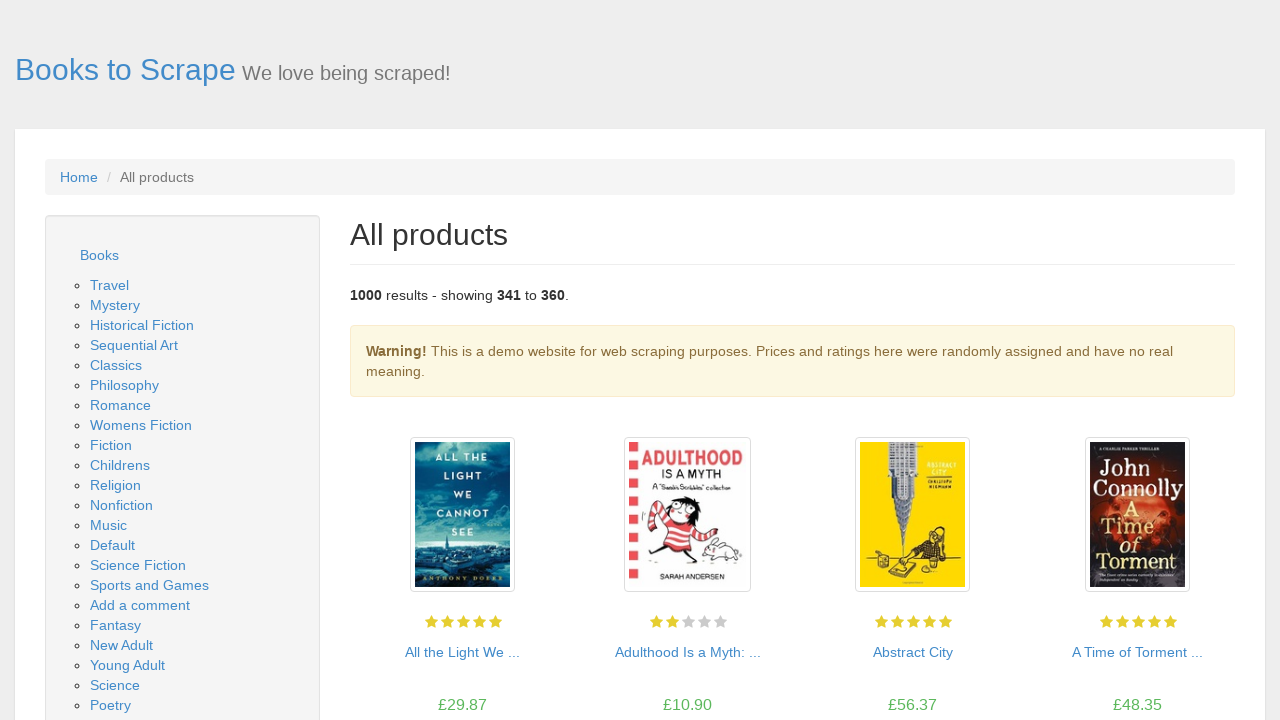

Waited for book titles to load on current page
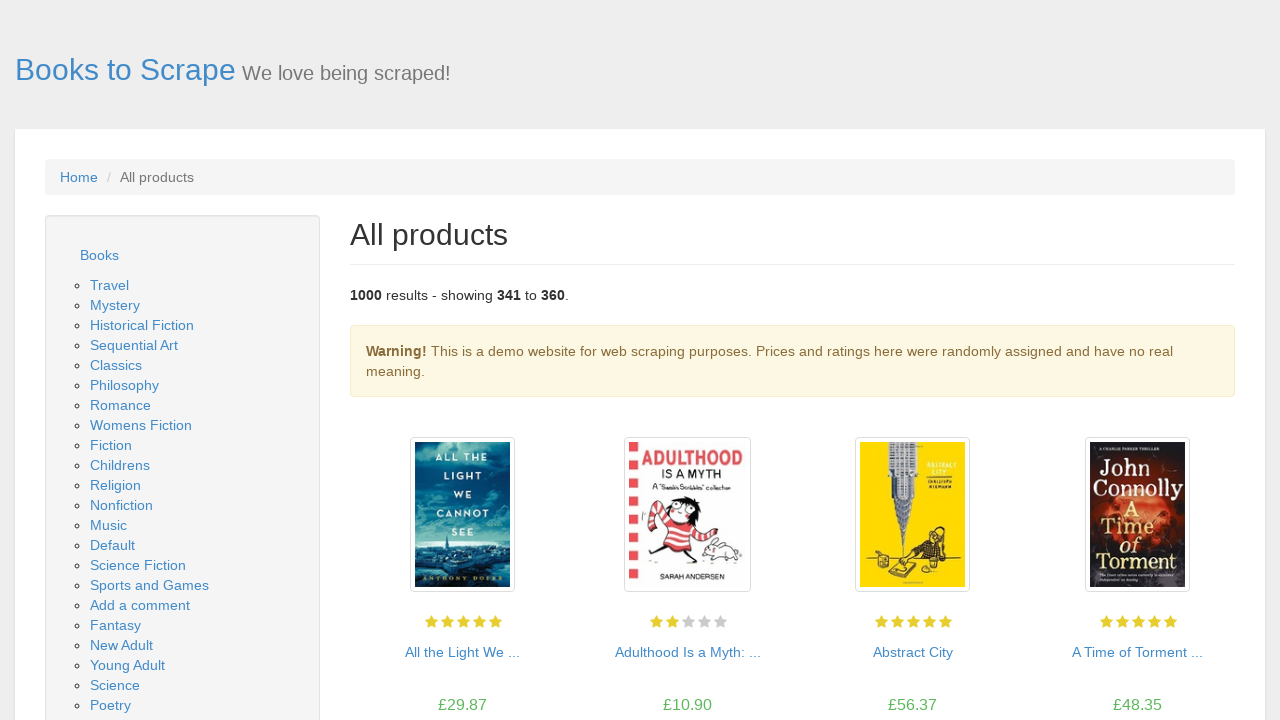

Retrieved all anchor elements from page
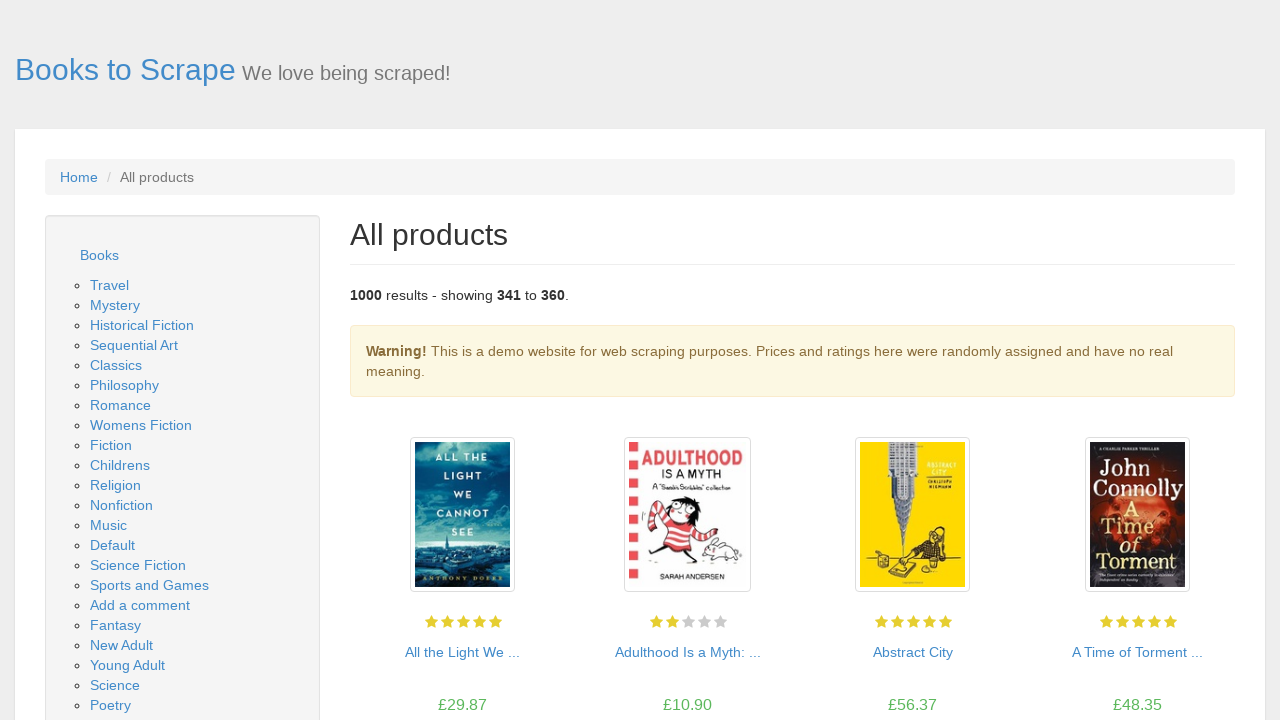

Searched for 'next' pagination button
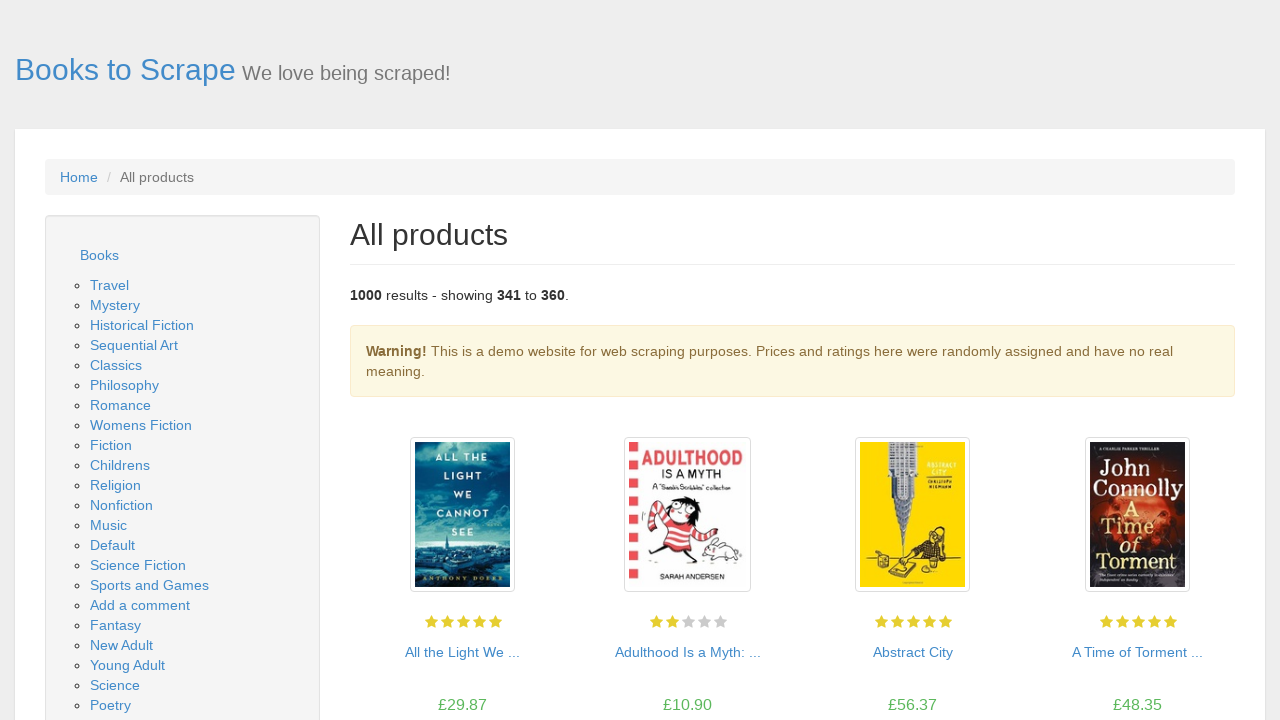

Clicked 'next' pagination button to navigate to next page
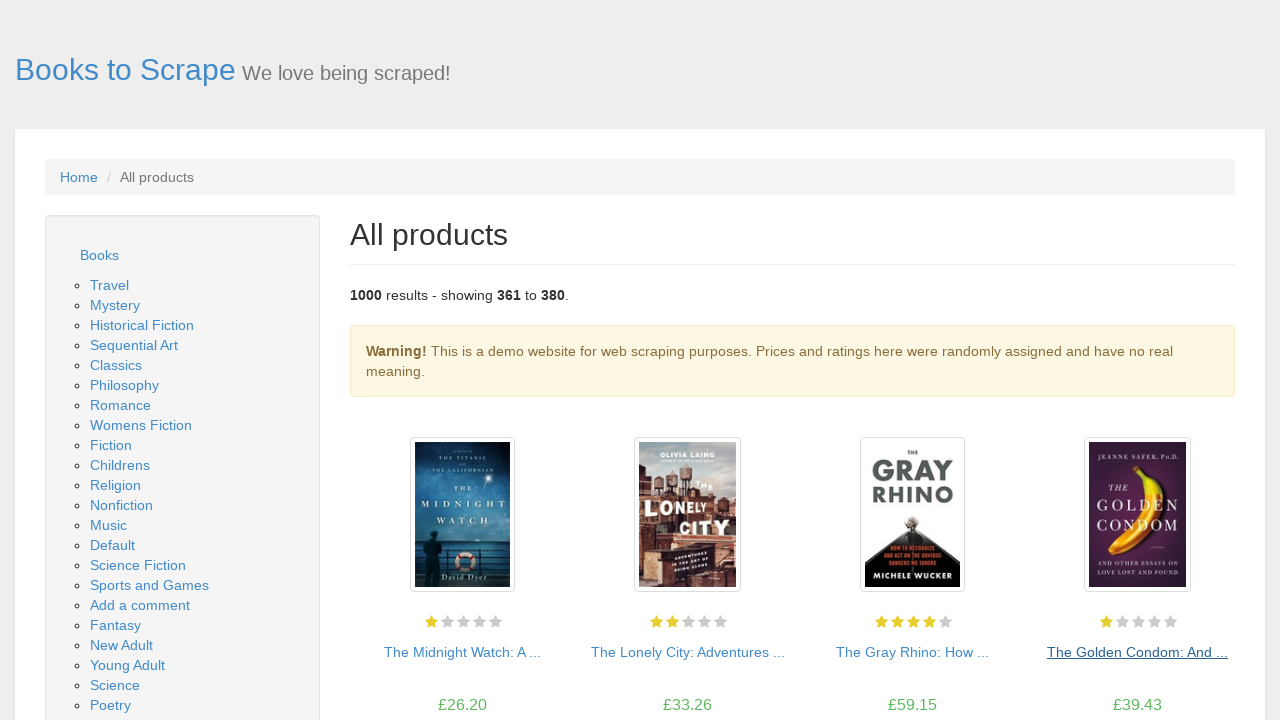

Waited for new page to load (network idle)
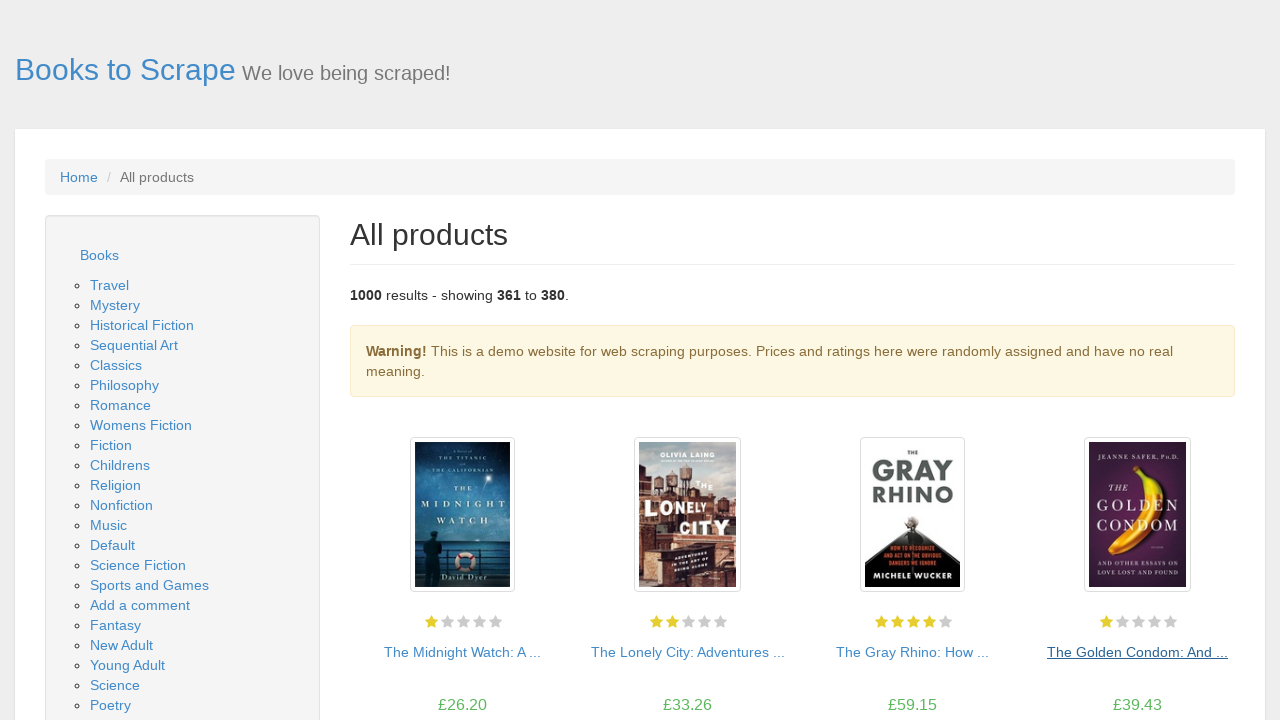

Waited for book titles to load on current page
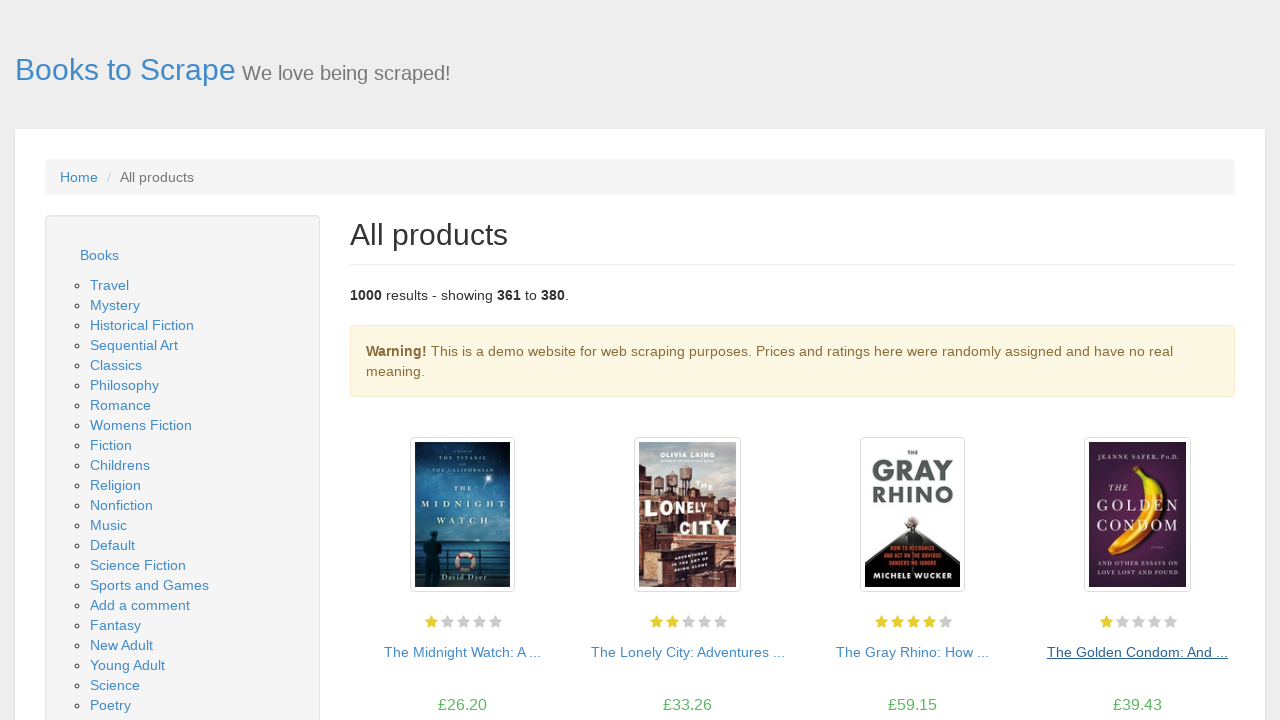

Retrieved all anchor elements from page
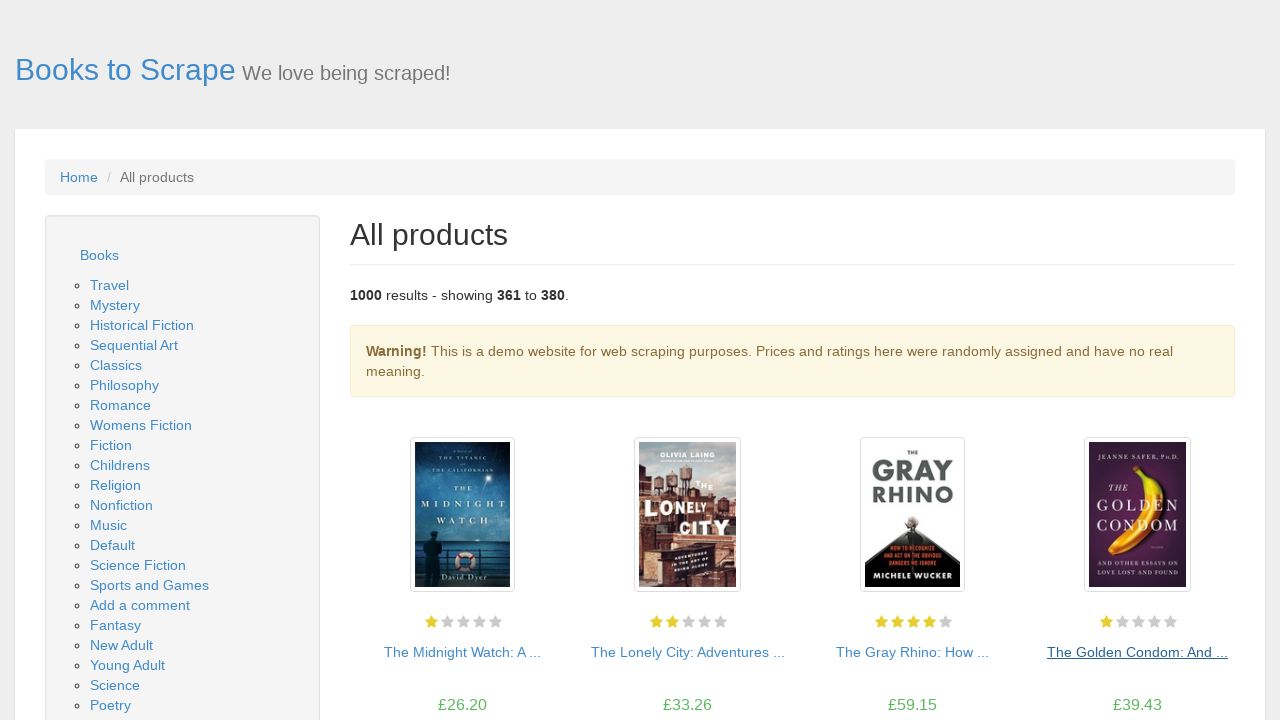

Searched for 'next' pagination button
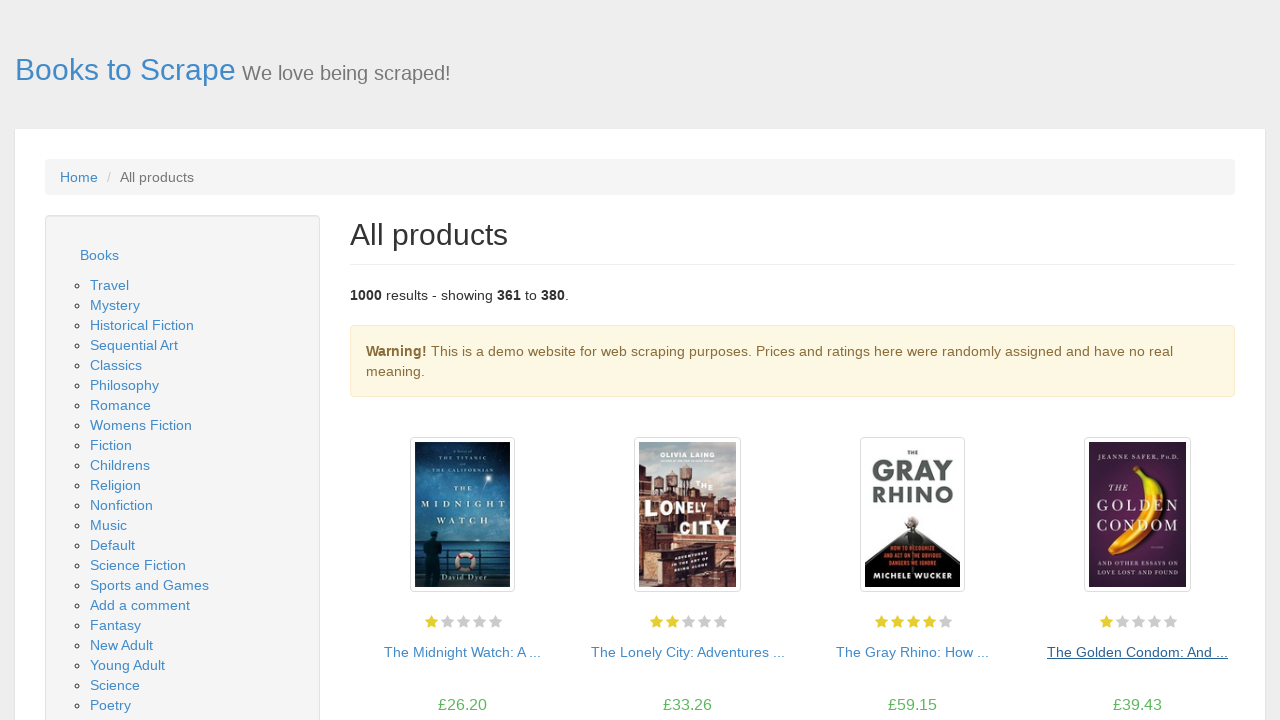

Clicked 'next' pagination button to navigate to next page
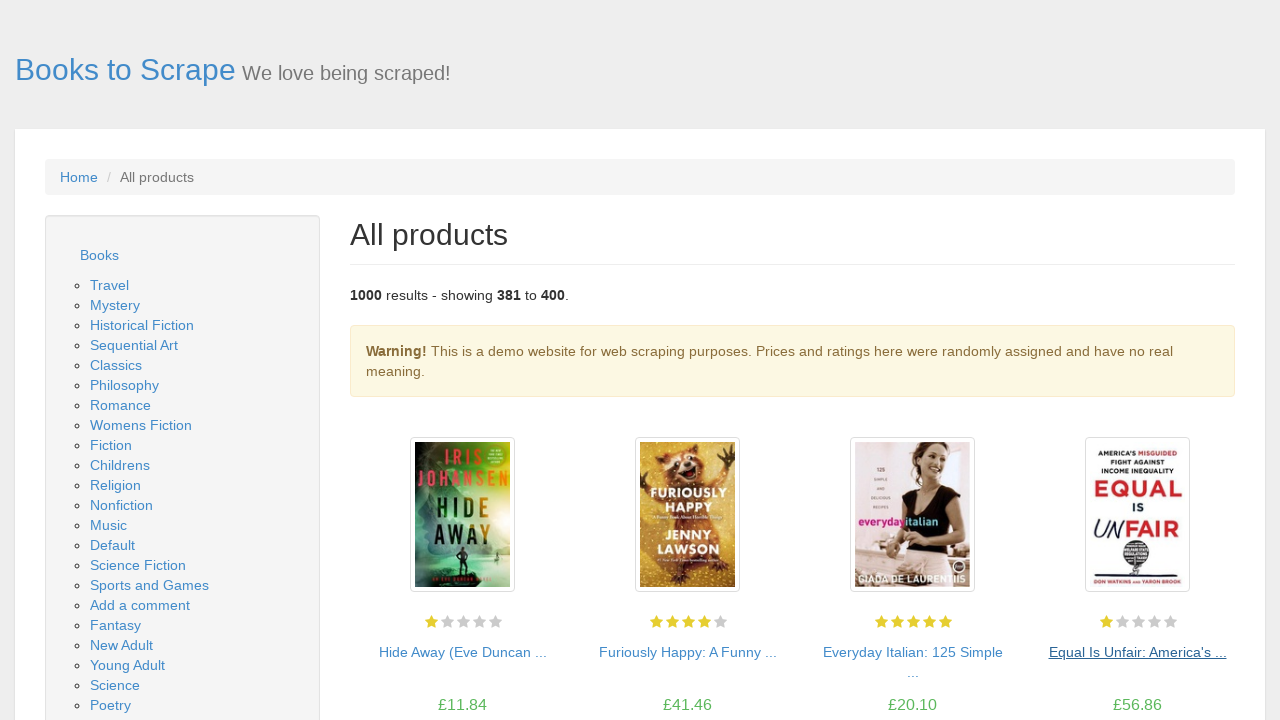

Waited for new page to load (network idle)
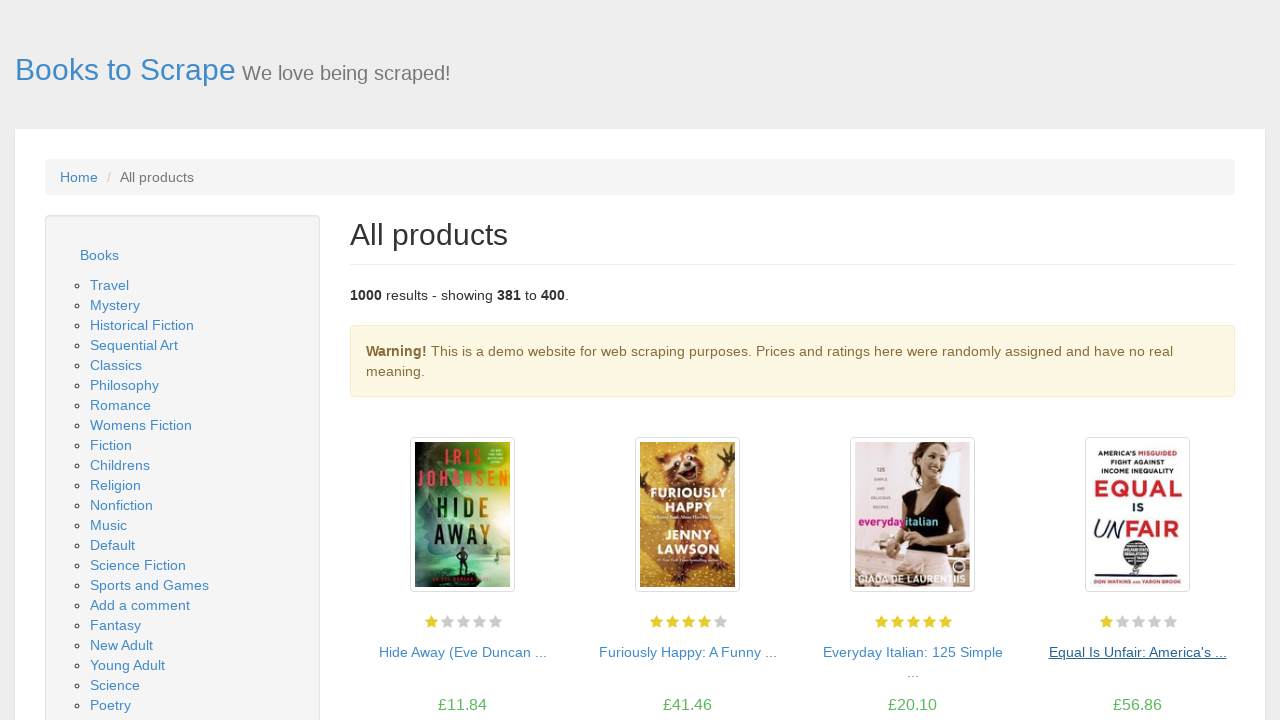

Waited for book titles to load on current page
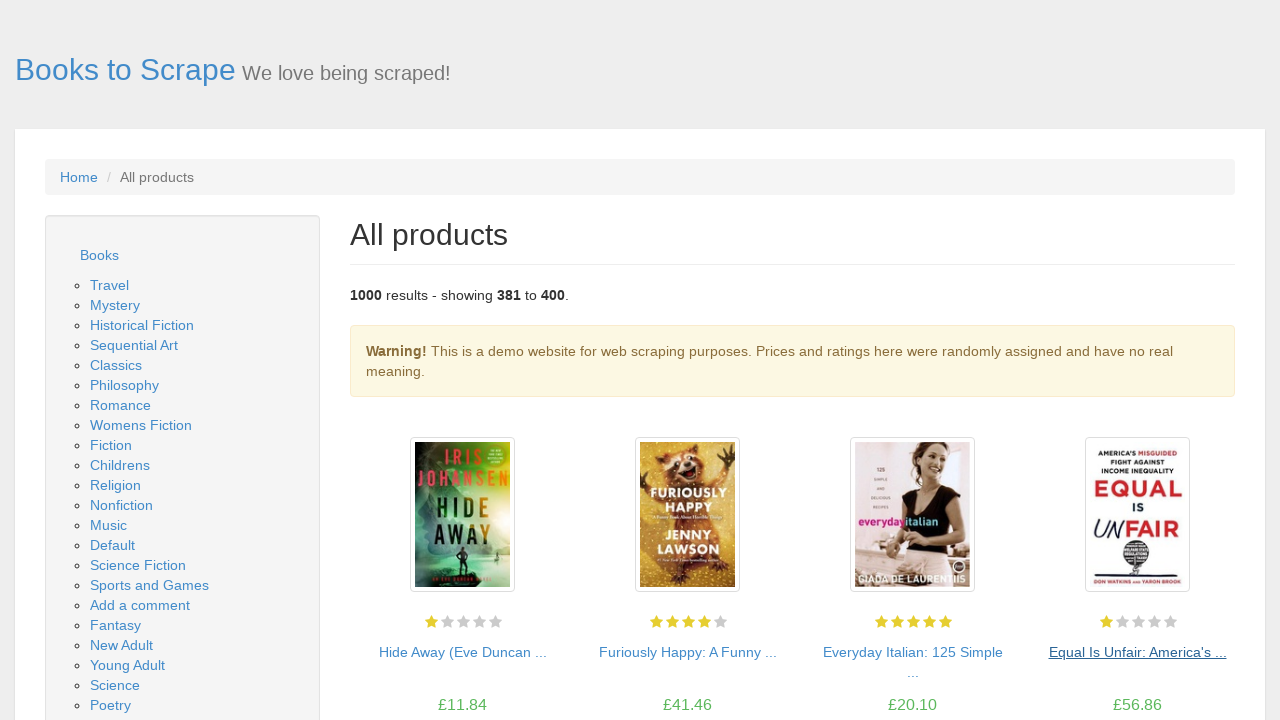

Retrieved all anchor elements from page
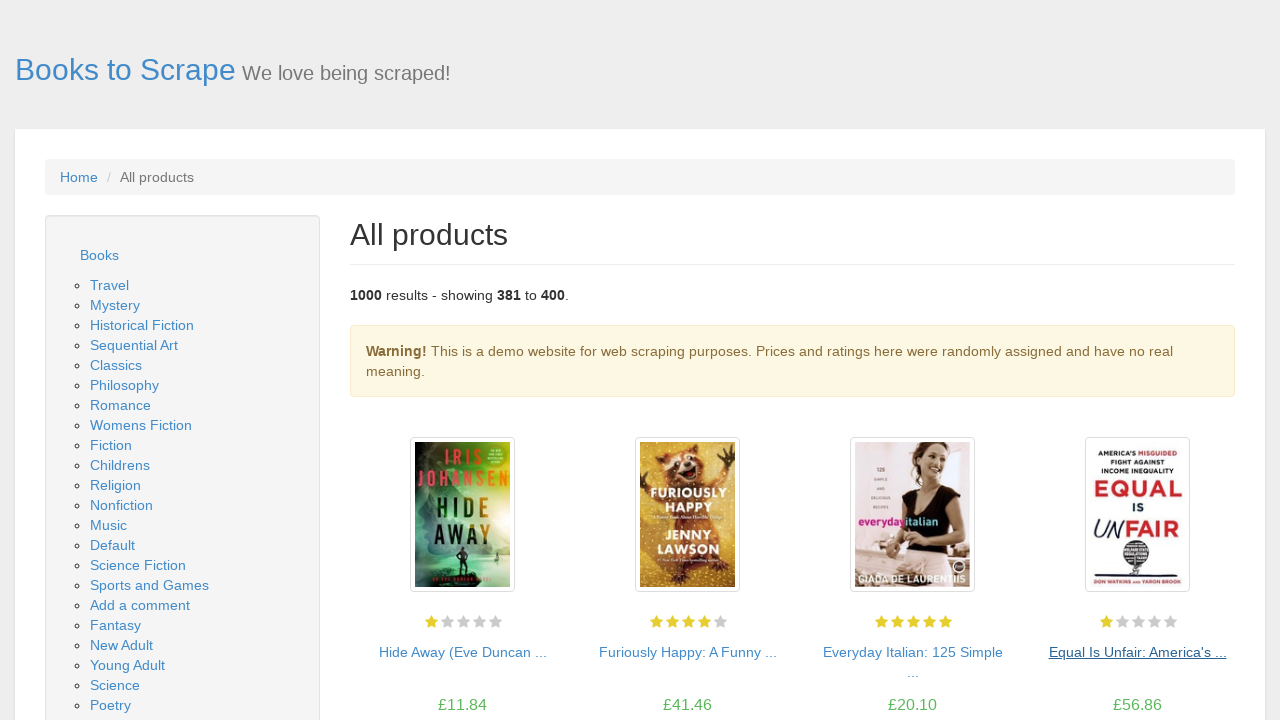

Searched for 'next' pagination button
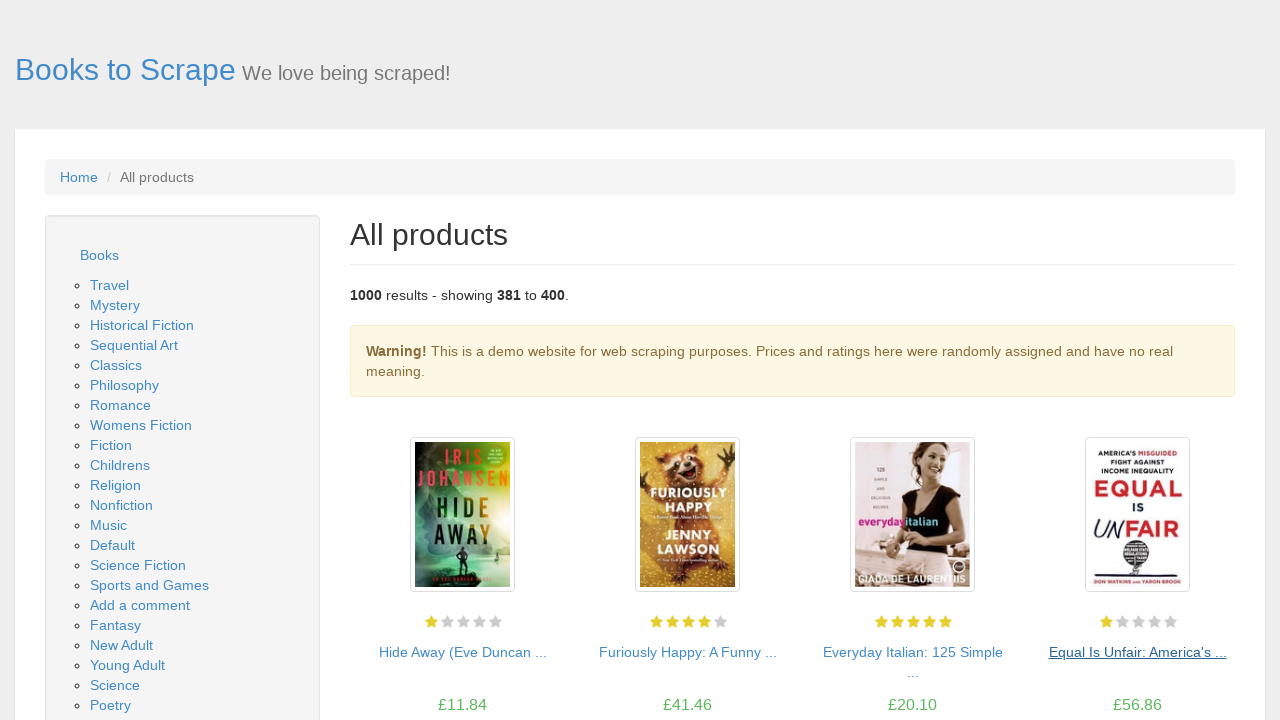

Clicked 'next' pagination button to navigate to next page
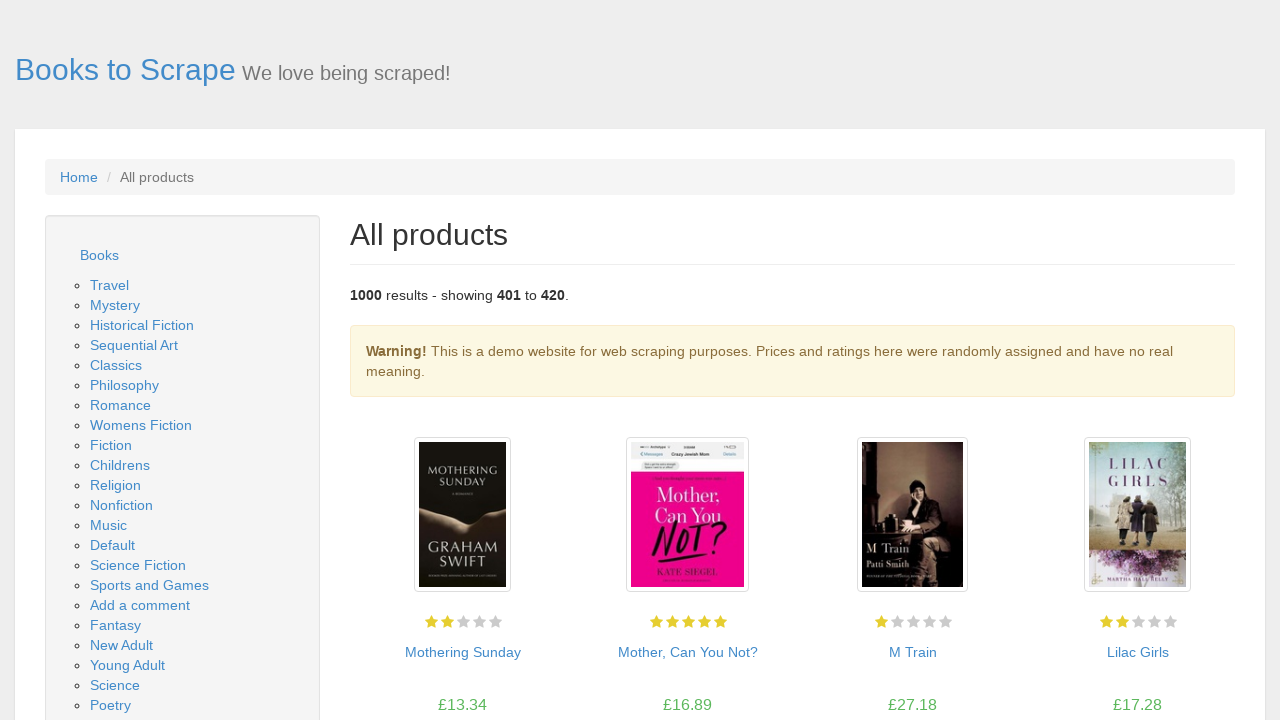

Waited for new page to load (network idle)
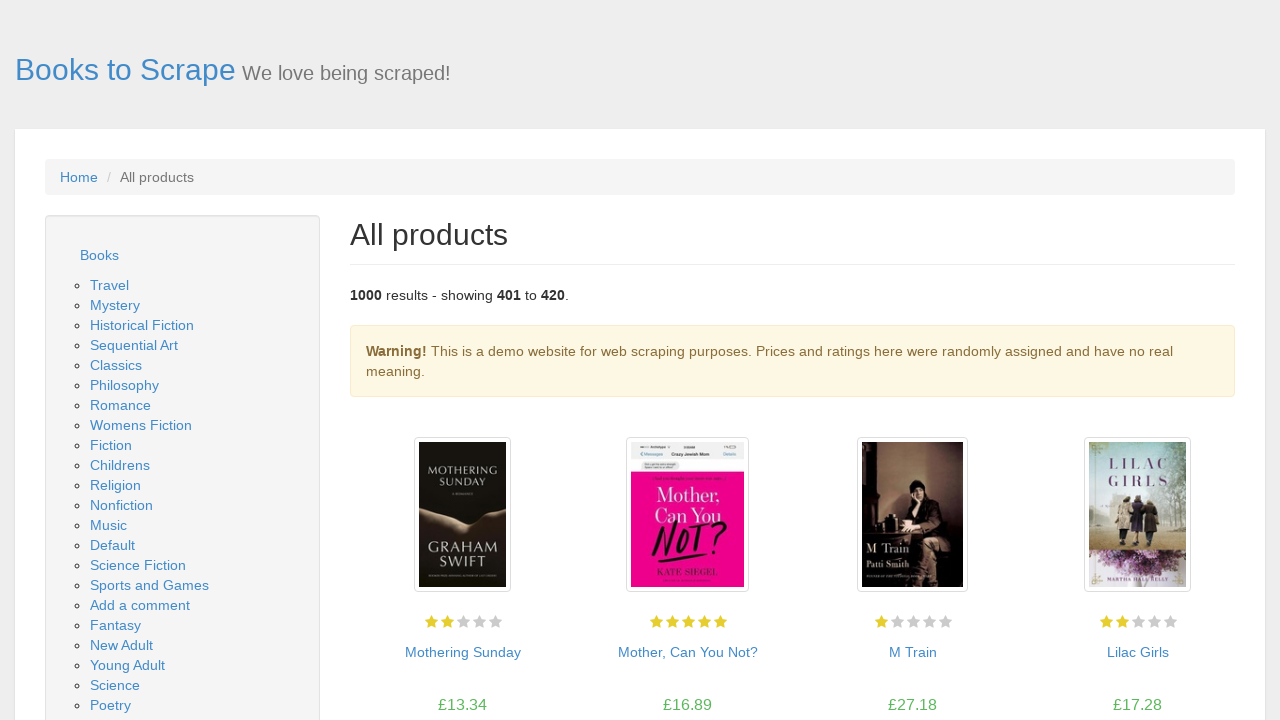

Waited for book titles to load on current page
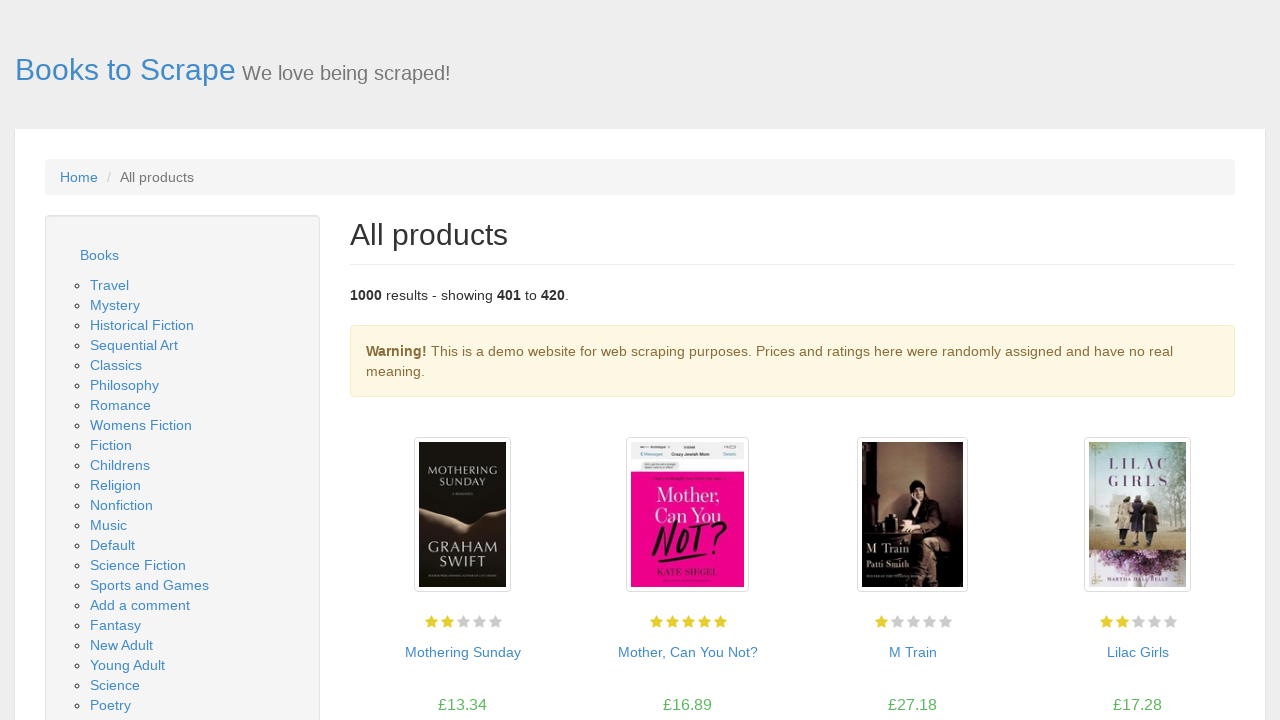

Retrieved all anchor elements from page
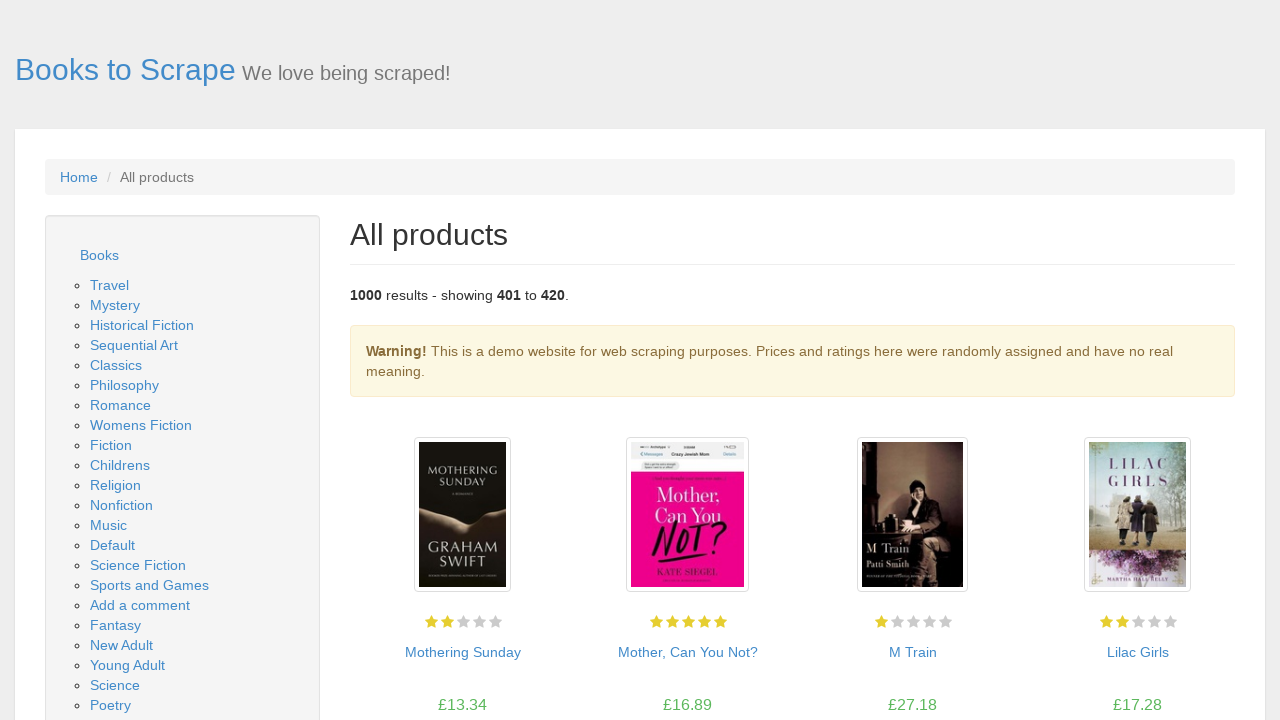

Searched for 'next' pagination button
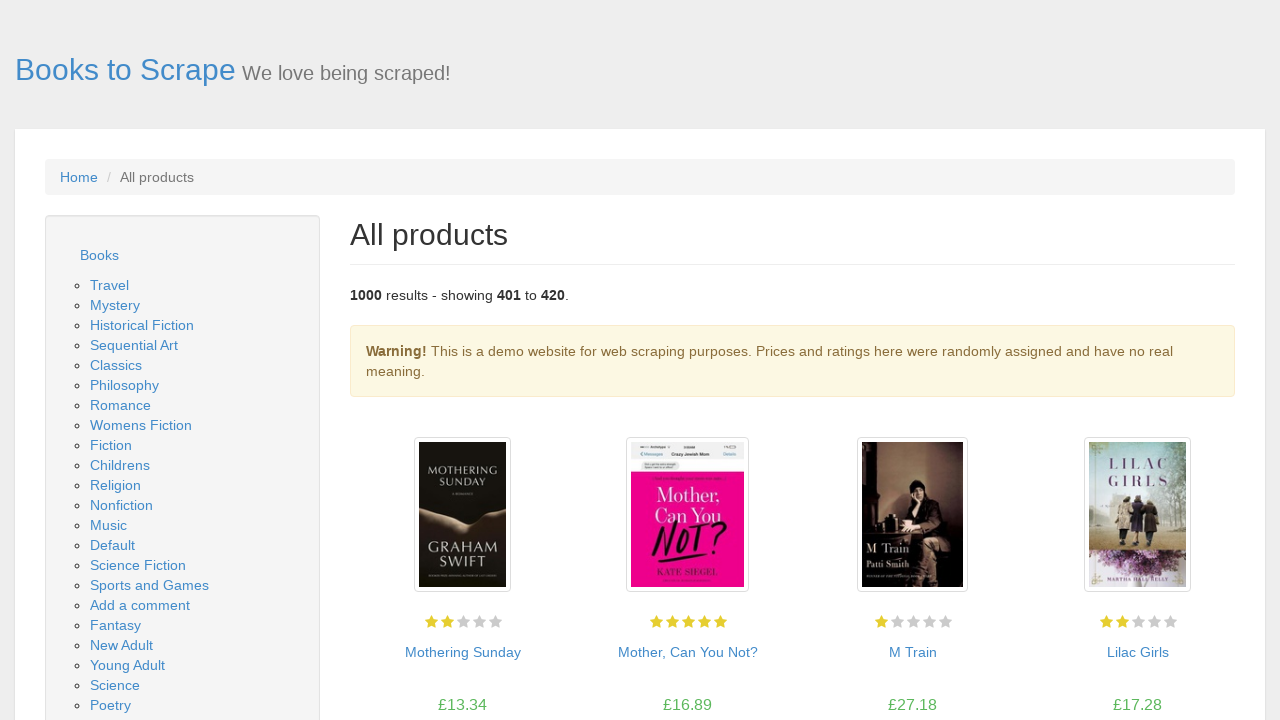

Clicked 'next' pagination button to navigate to next page
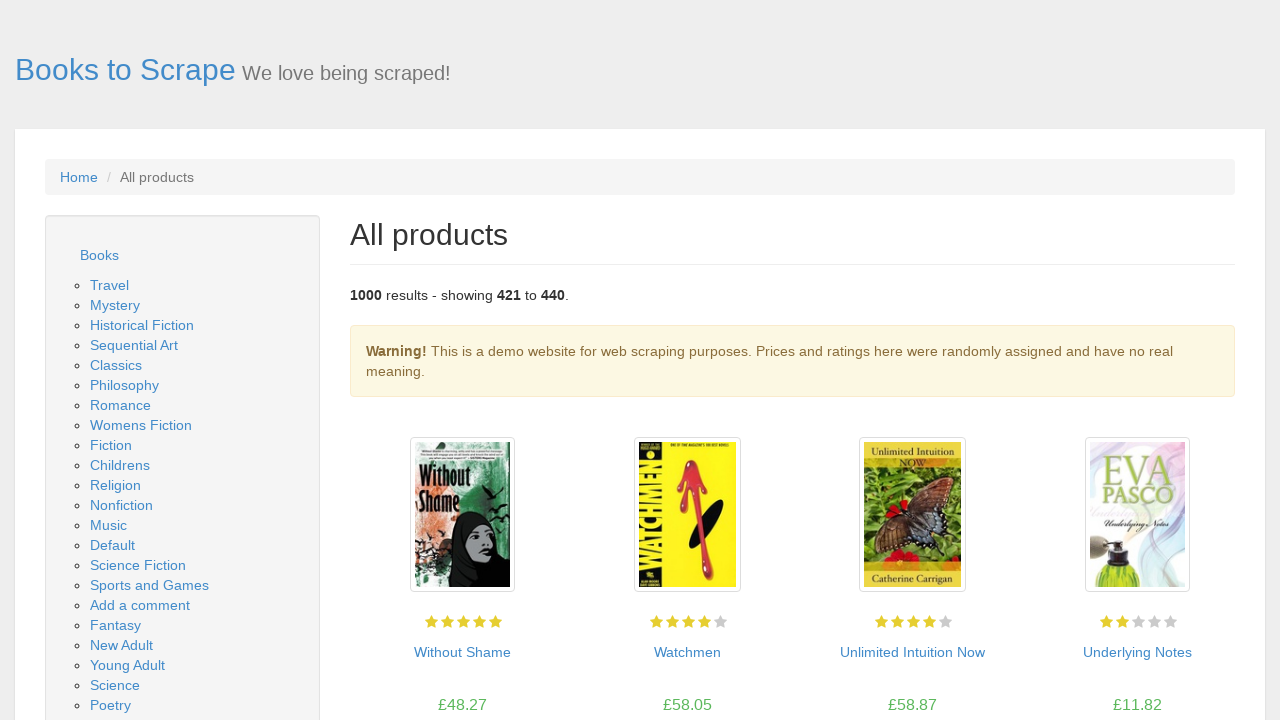

Waited for new page to load (network idle)
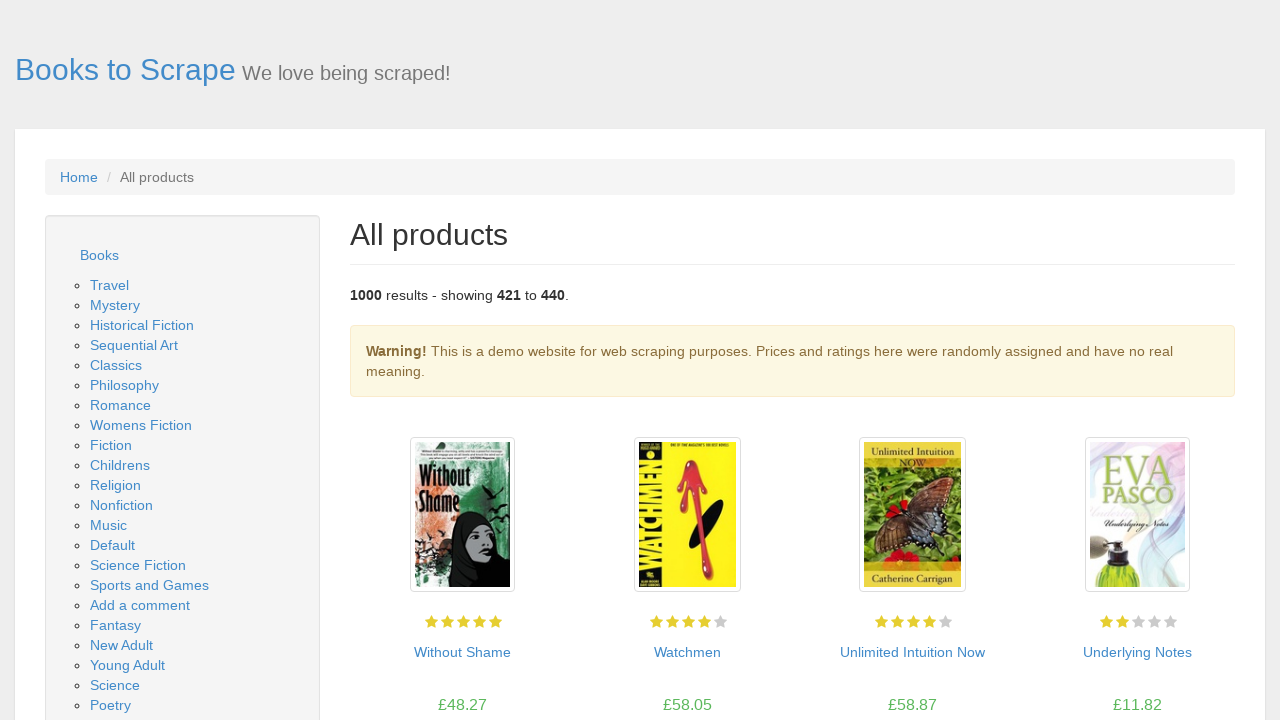

Waited for book titles to load on current page
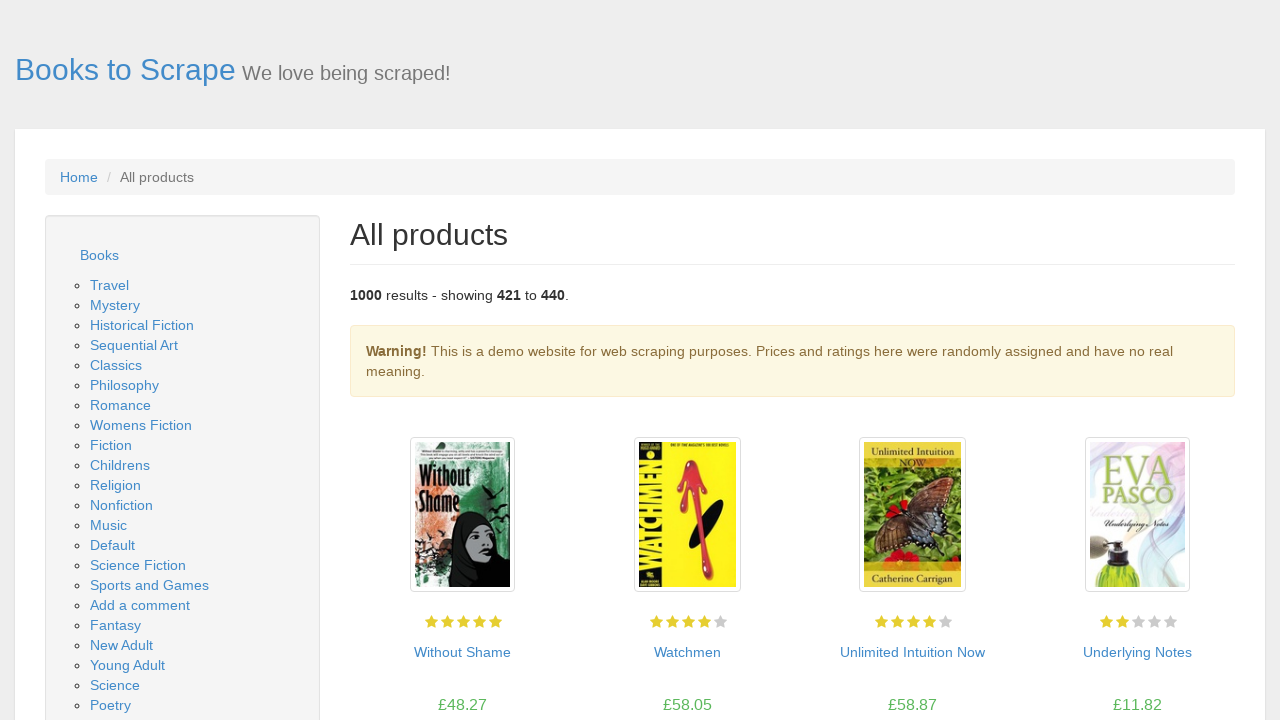

Retrieved all anchor elements from page
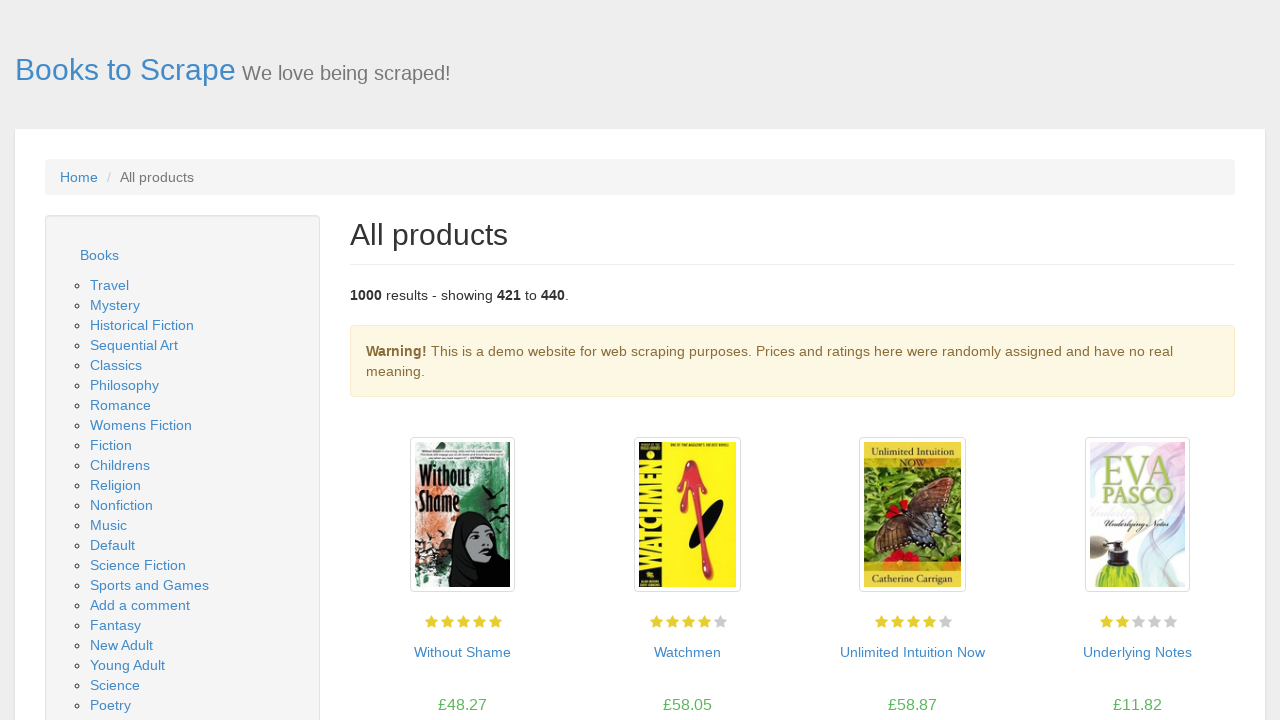

Searched for 'next' pagination button
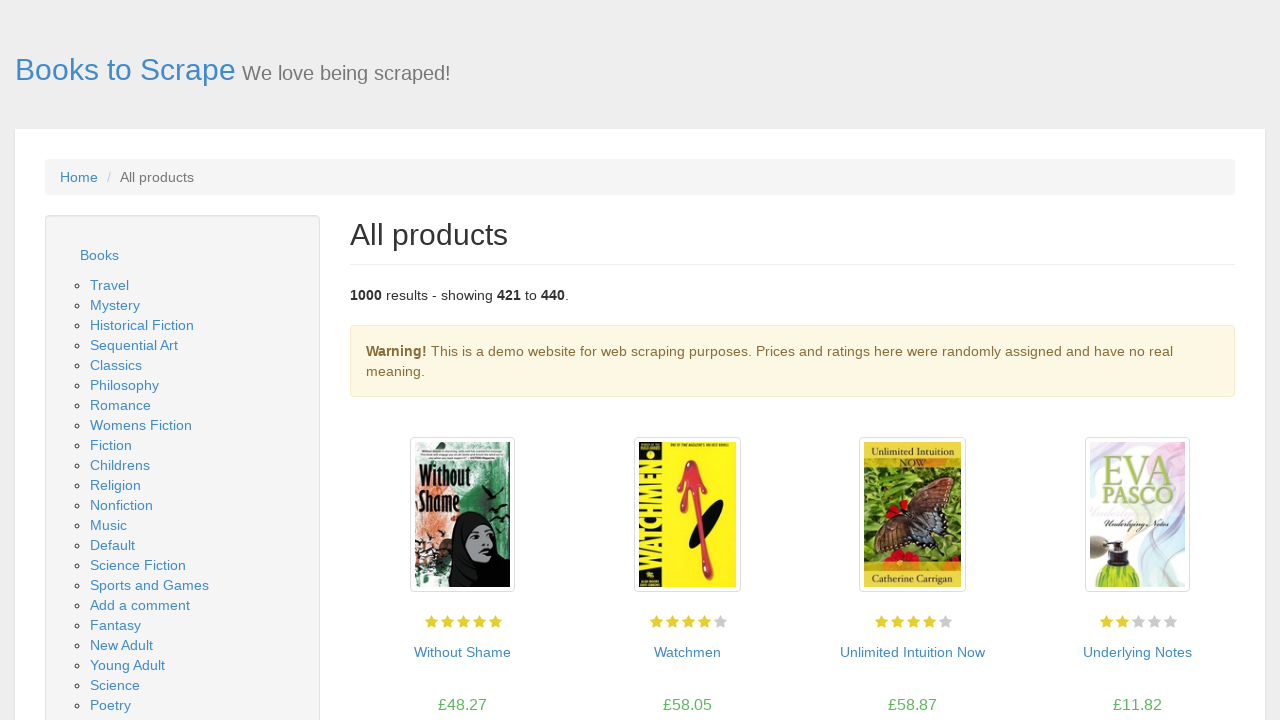

Clicked 'next' pagination button to navigate to next page
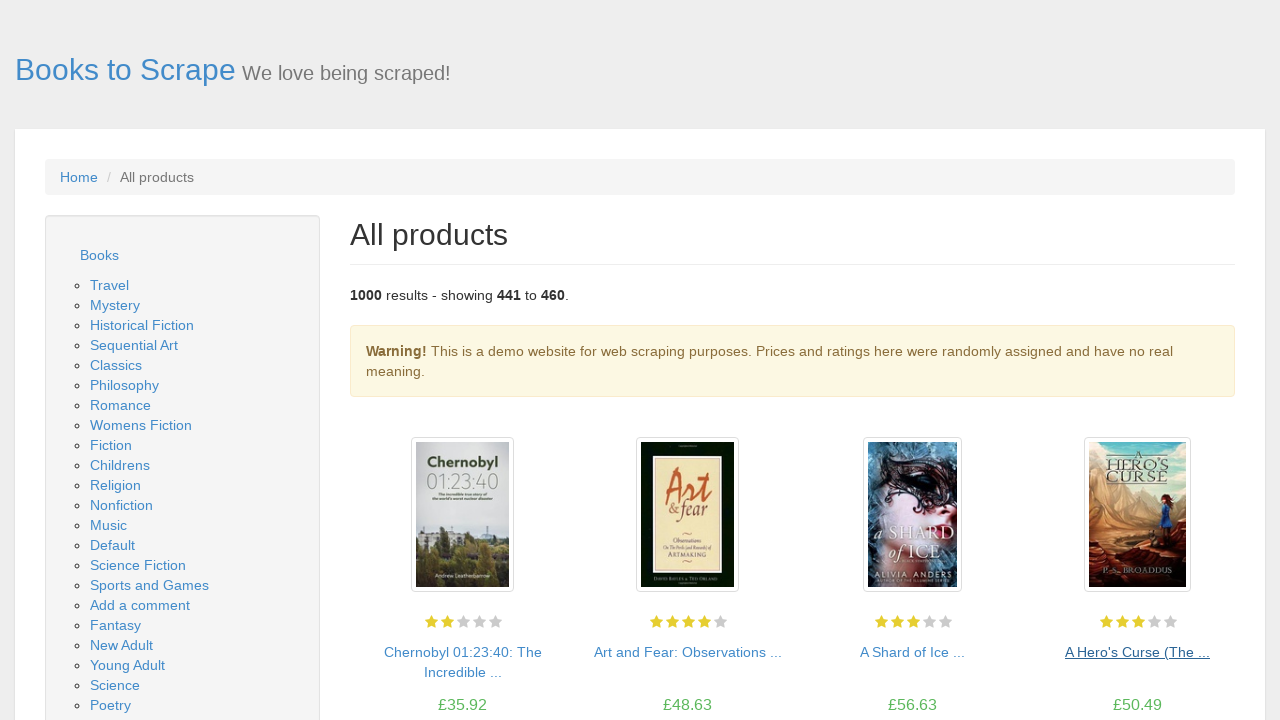

Waited for new page to load (network idle)
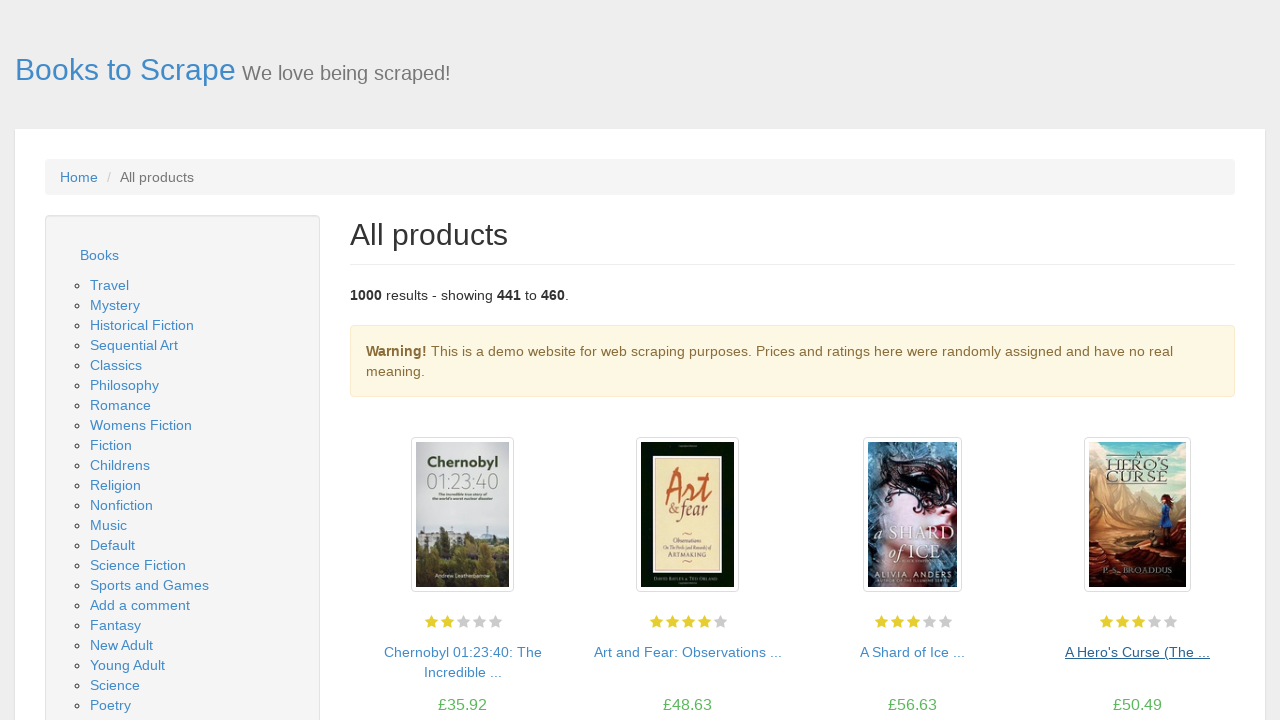

Waited for book titles to load on current page
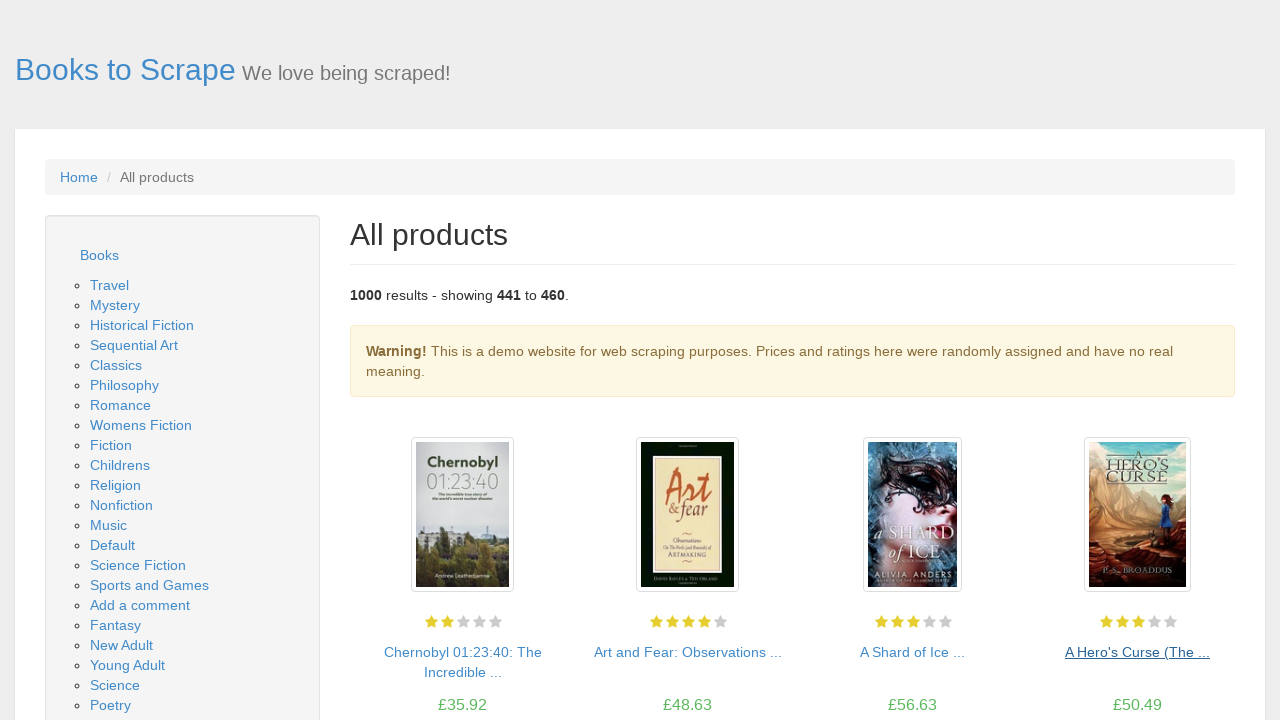

Retrieved all anchor elements from page
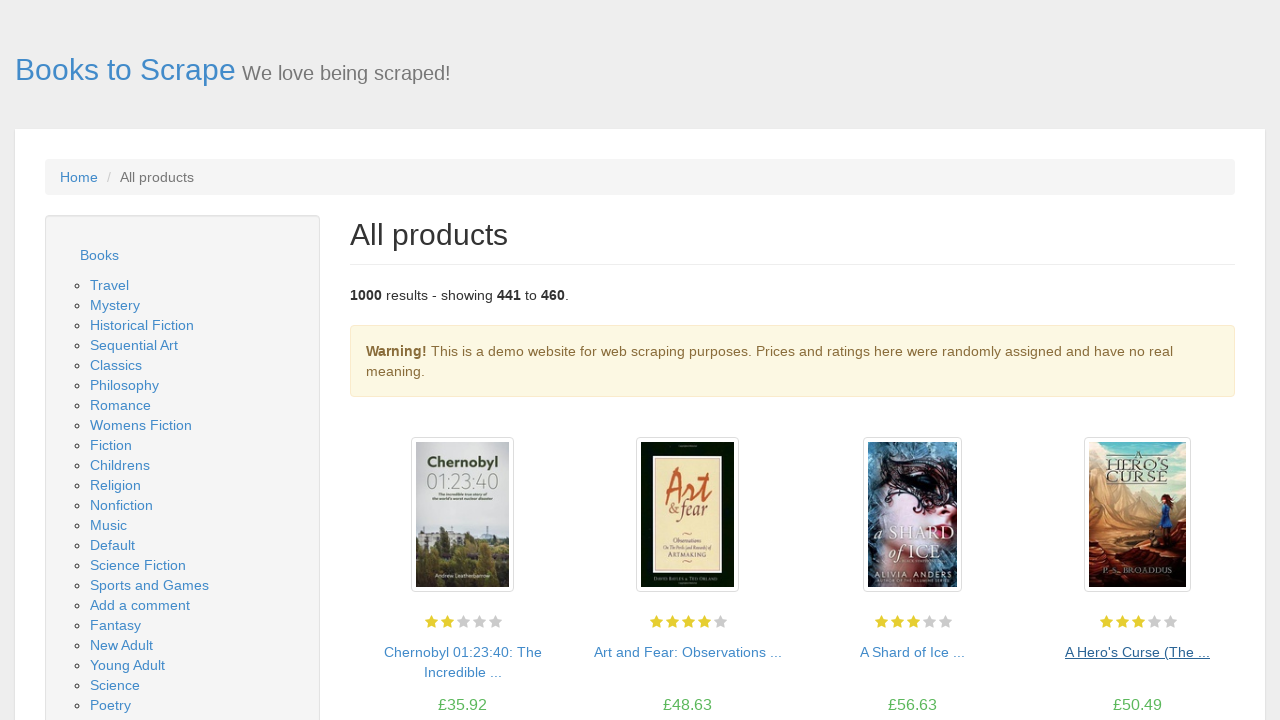

Searched for 'next' pagination button
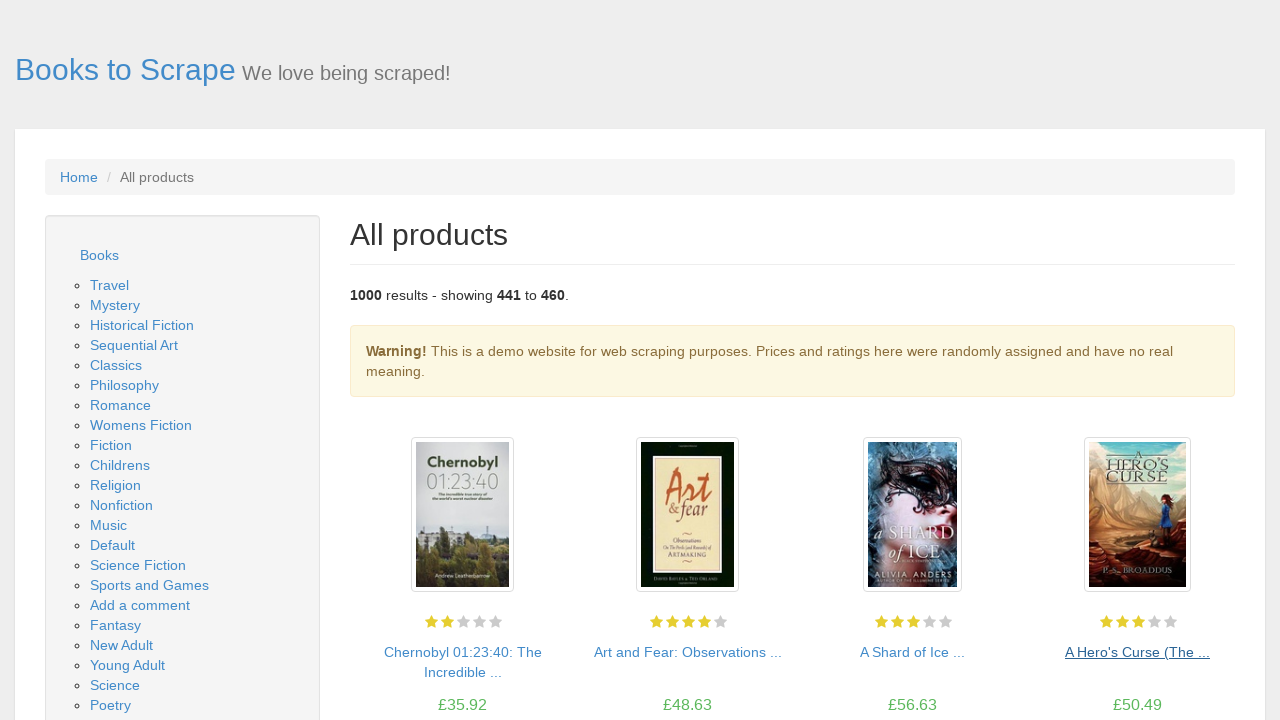

Clicked 'next' pagination button to navigate to next page
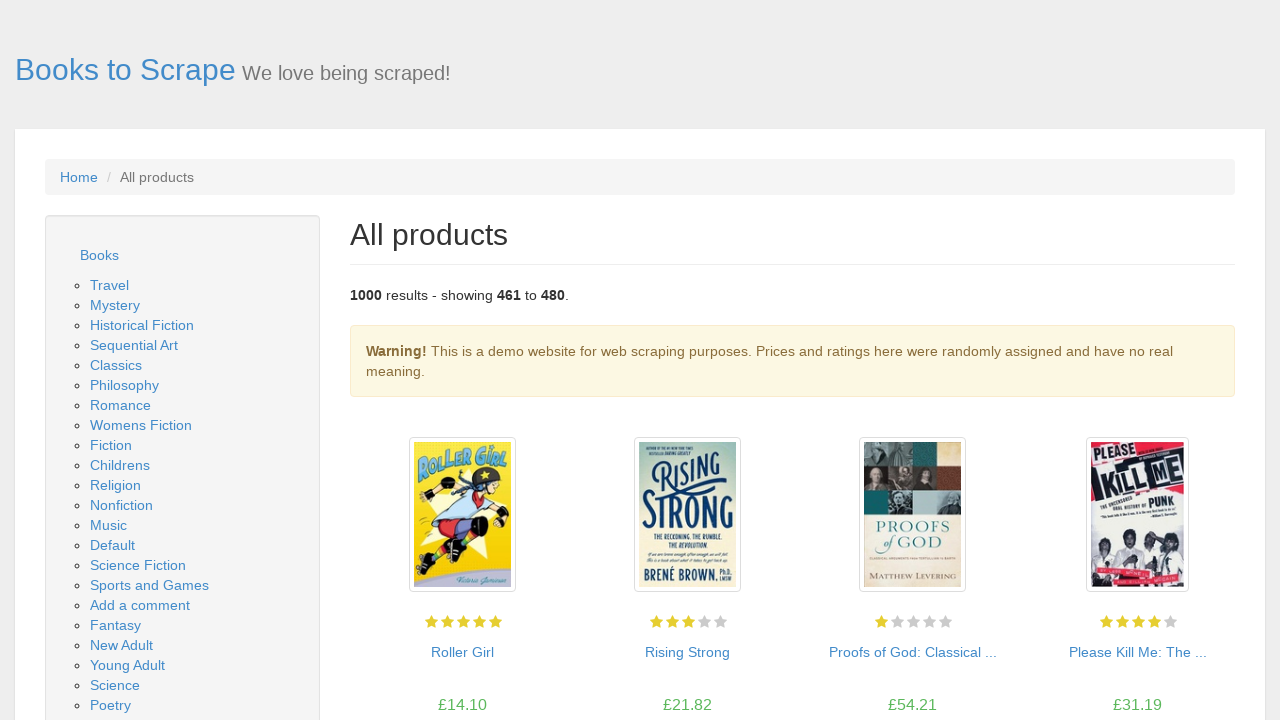

Waited for new page to load (network idle)
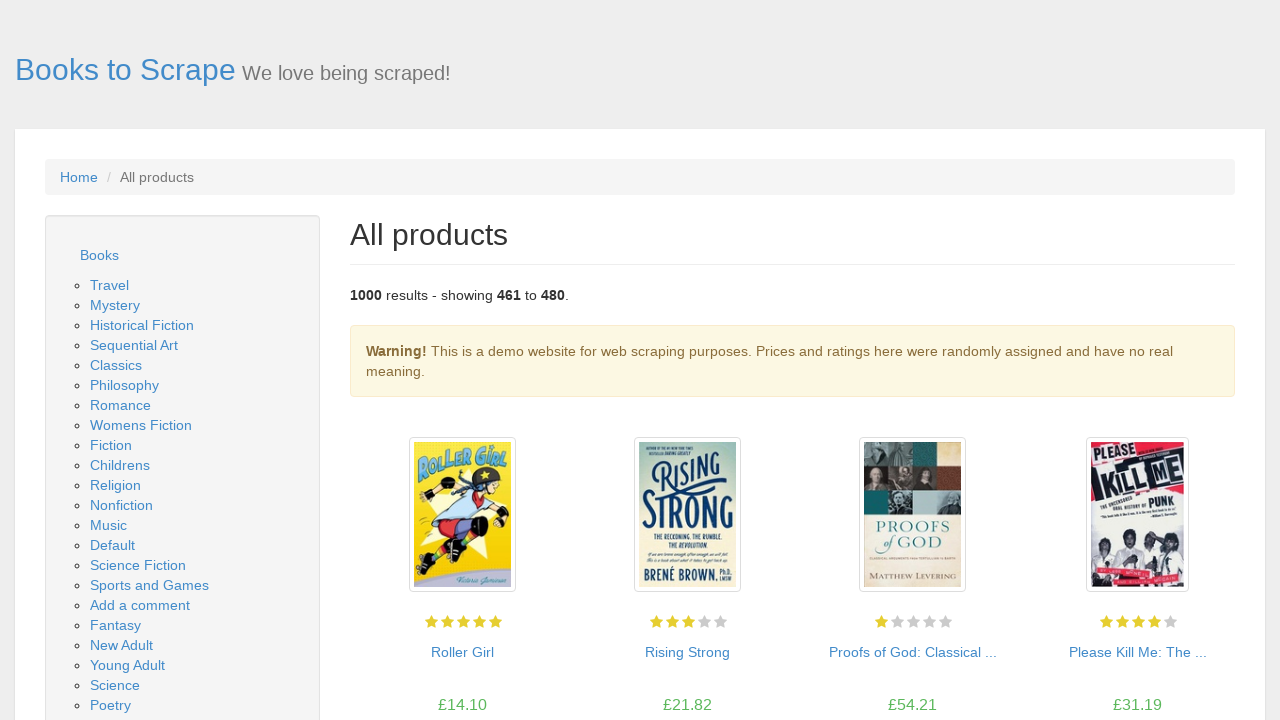

Waited for book titles to load on current page
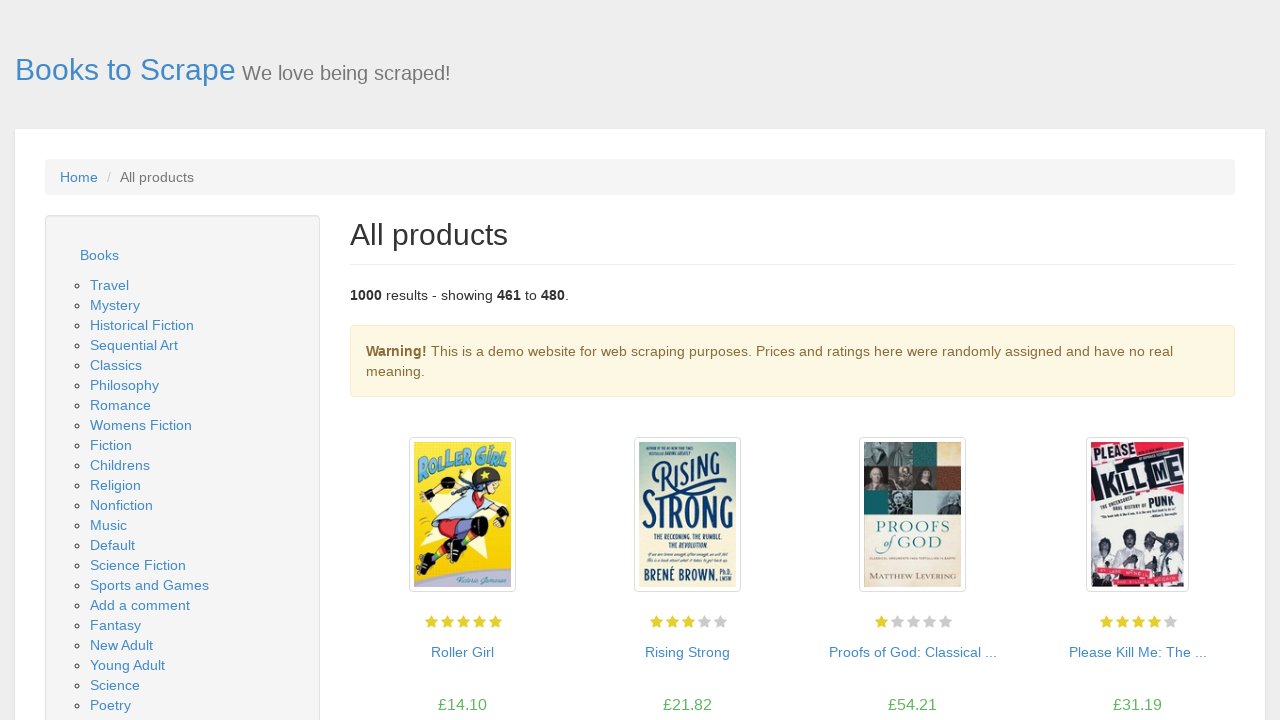

Retrieved all anchor elements from page
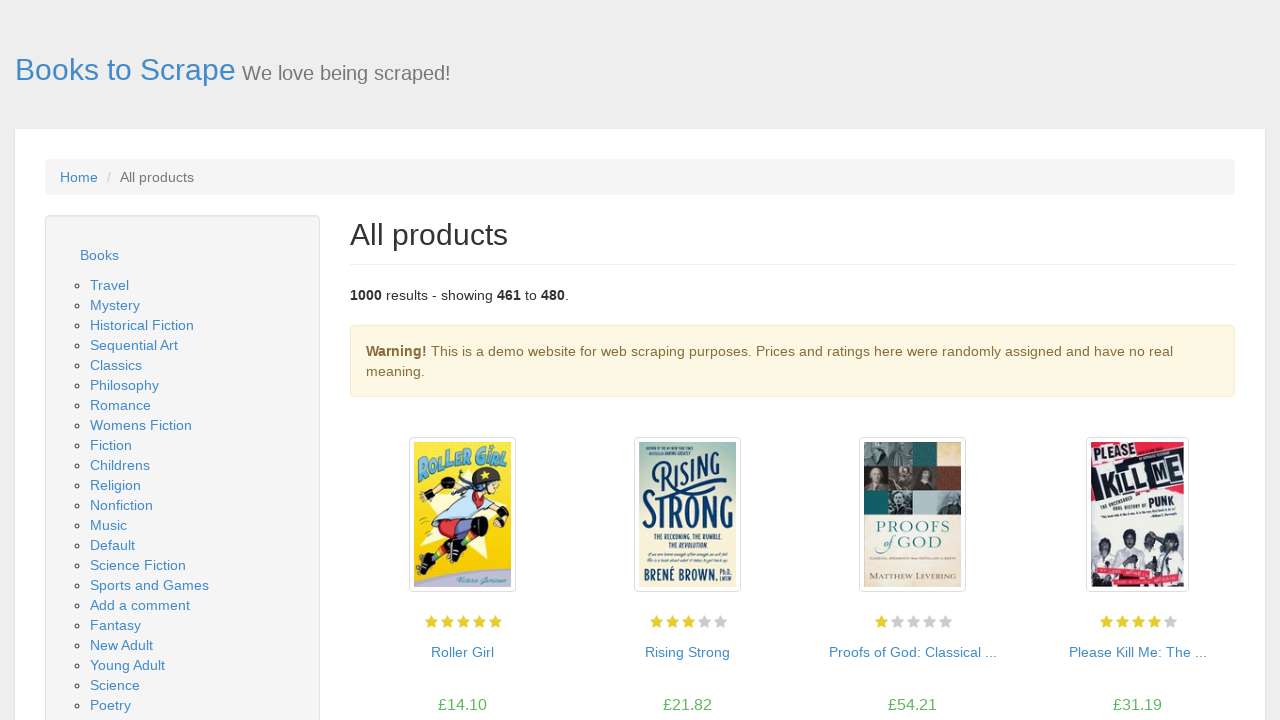

Searched for 'next' pagination button
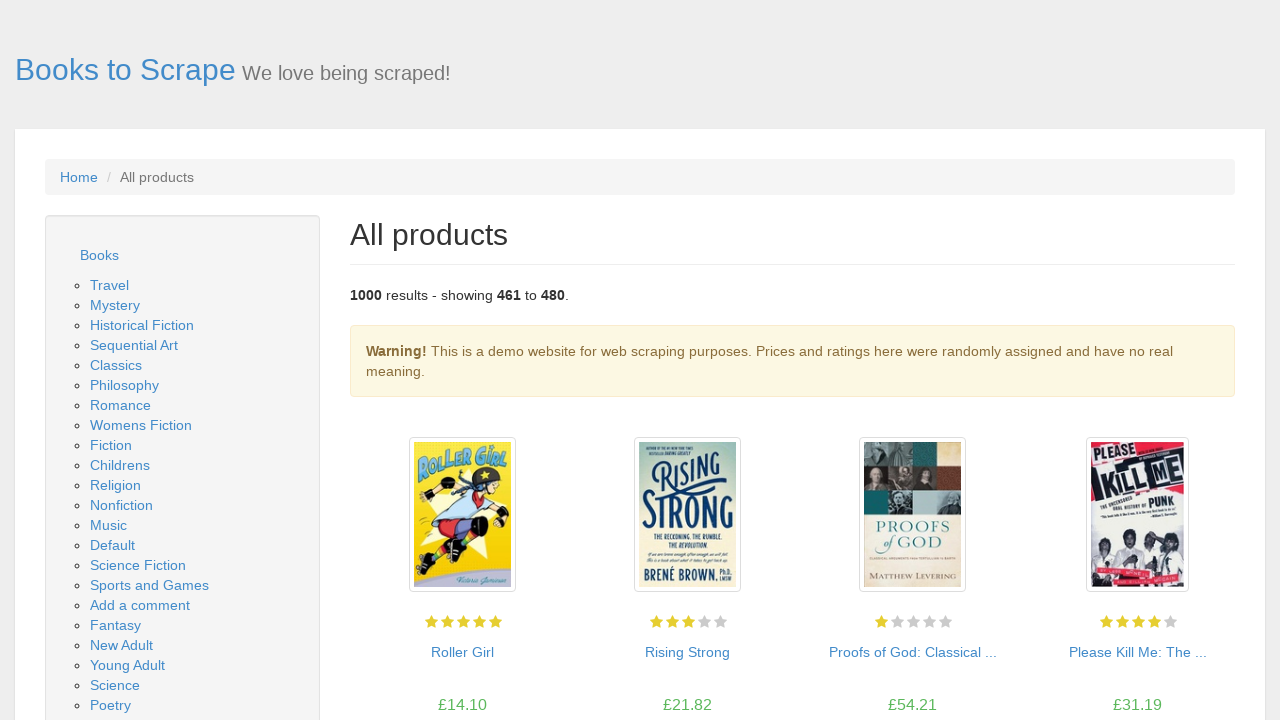

Clicked 'next' pagination button to navigate to next page
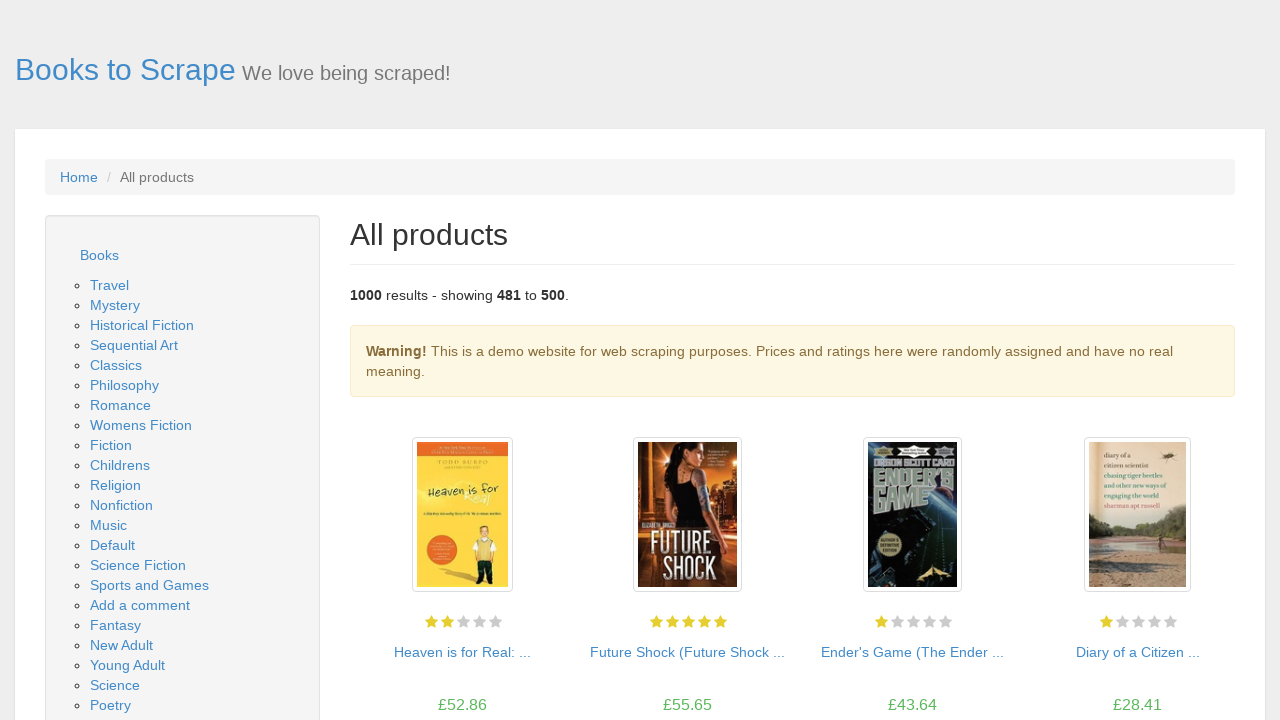

Waited for new page to load (network idle)
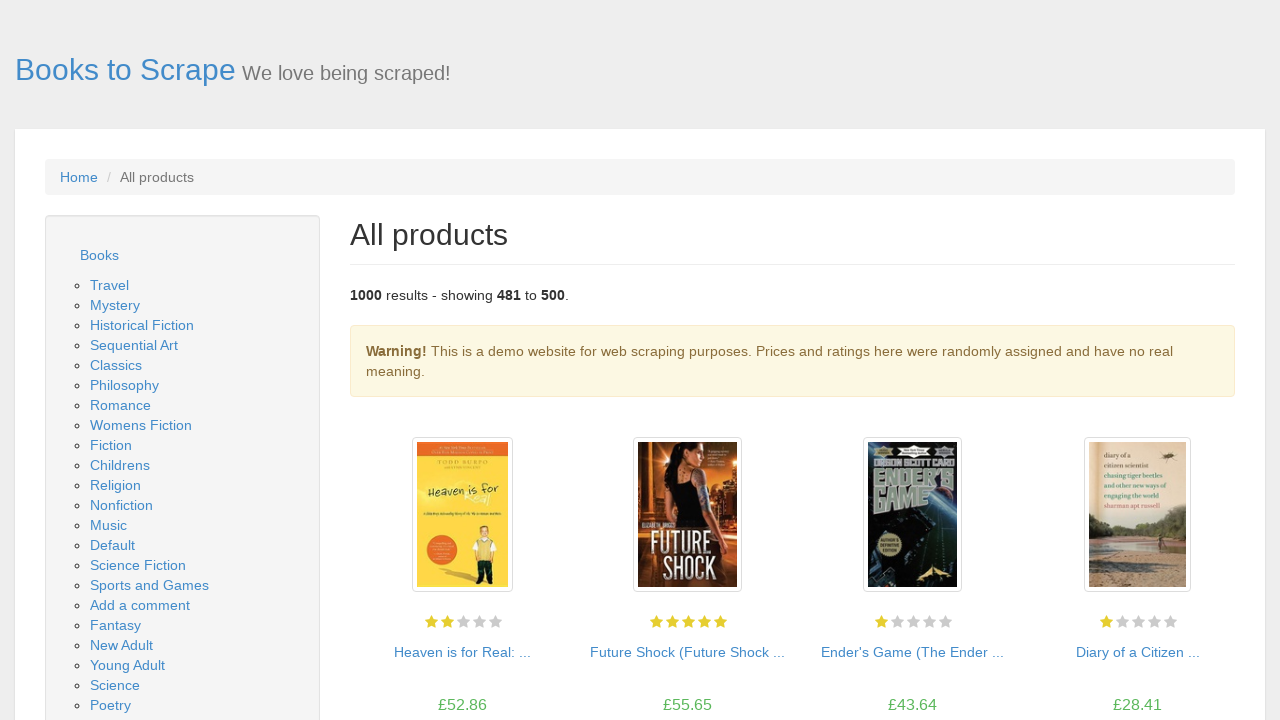

Waited for book titles to load on current page
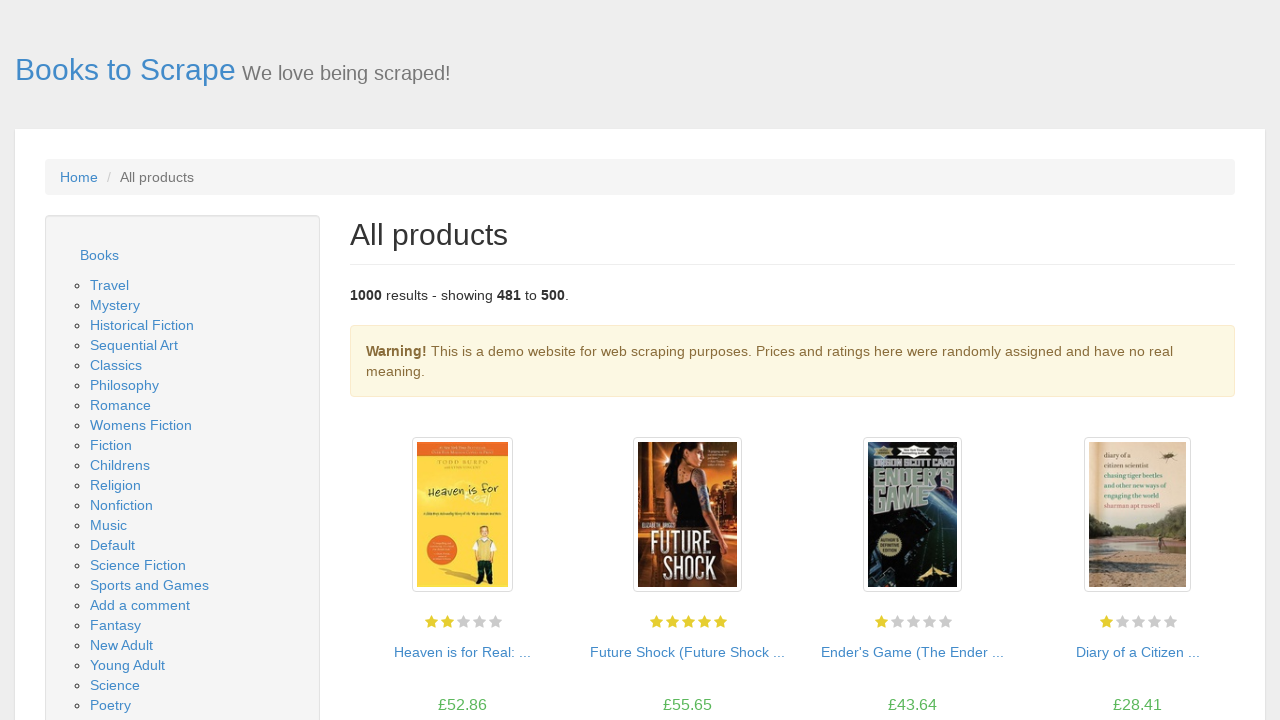

Retrieved all anchor elements from page
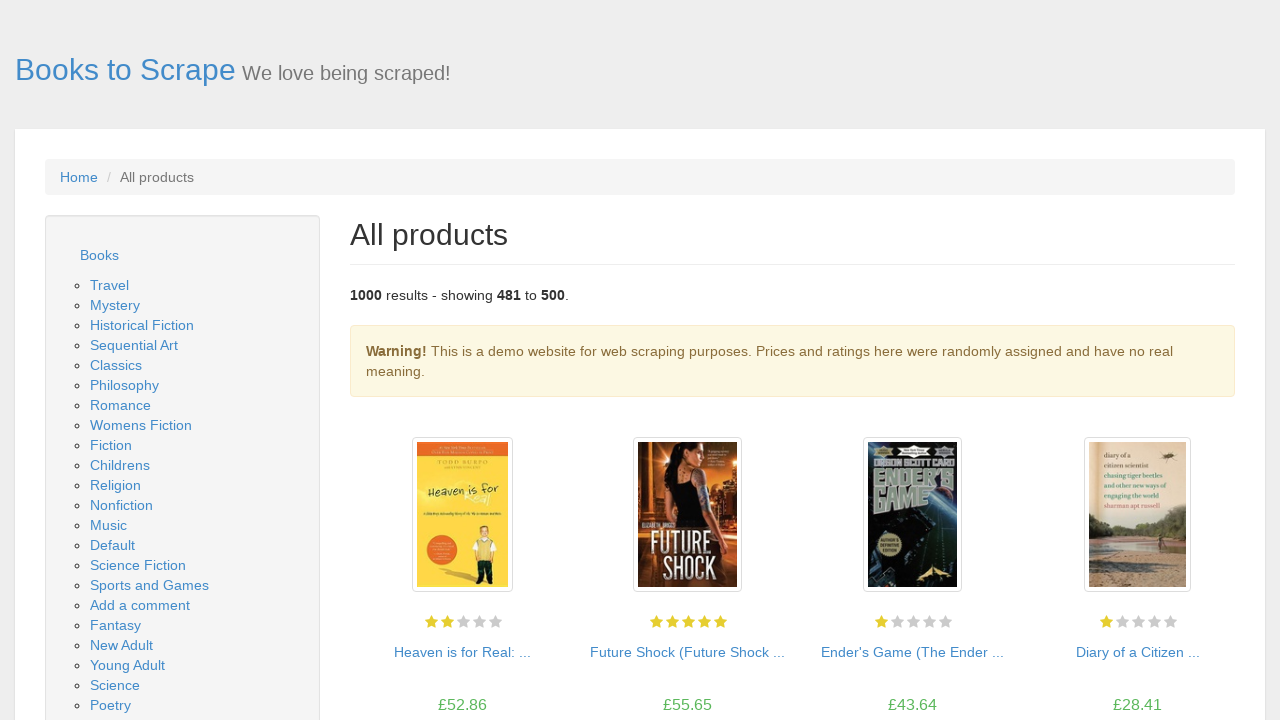

Searched for 'next' pagination button
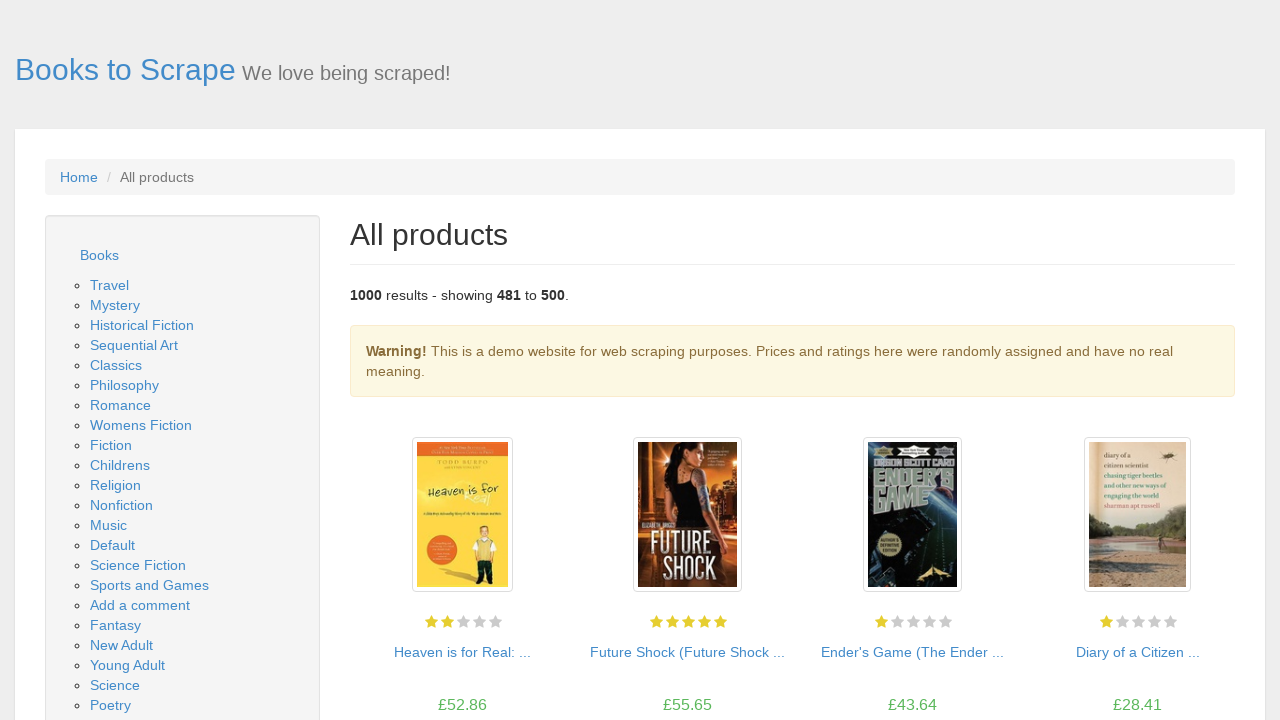

Clicked 'next' pagination button to navigate to next page
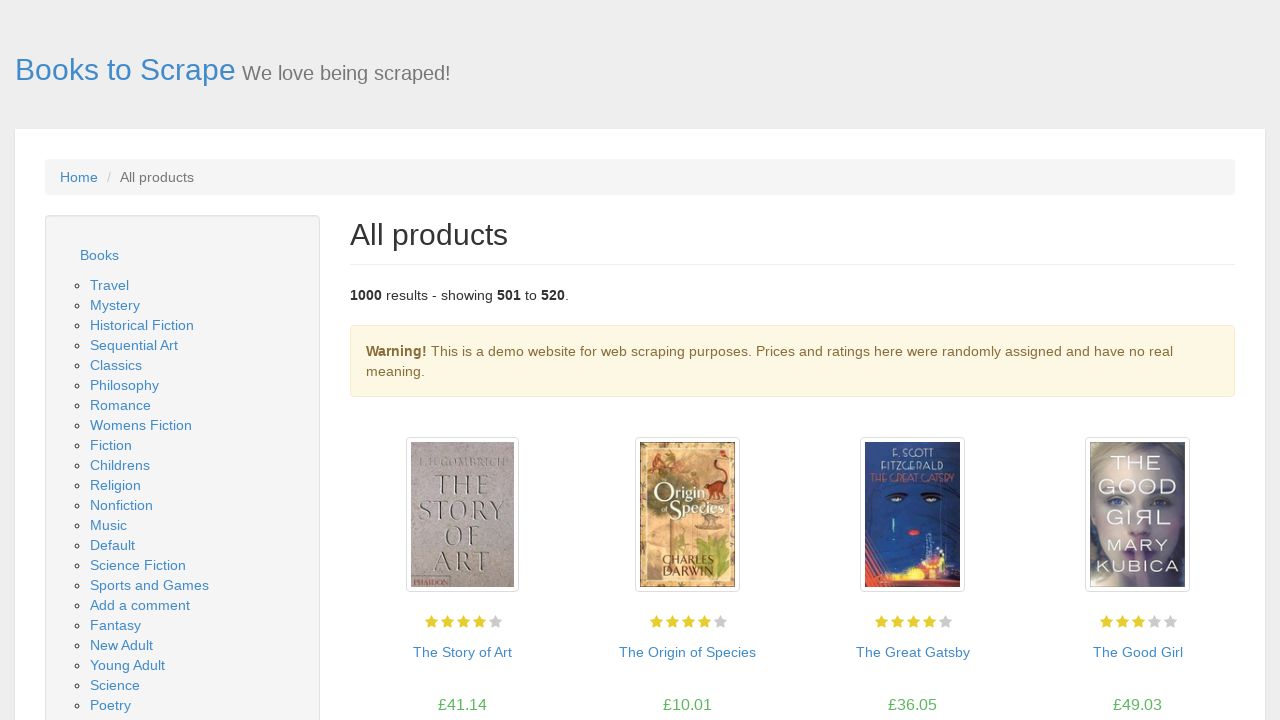

Waited for new page to load (network idle)
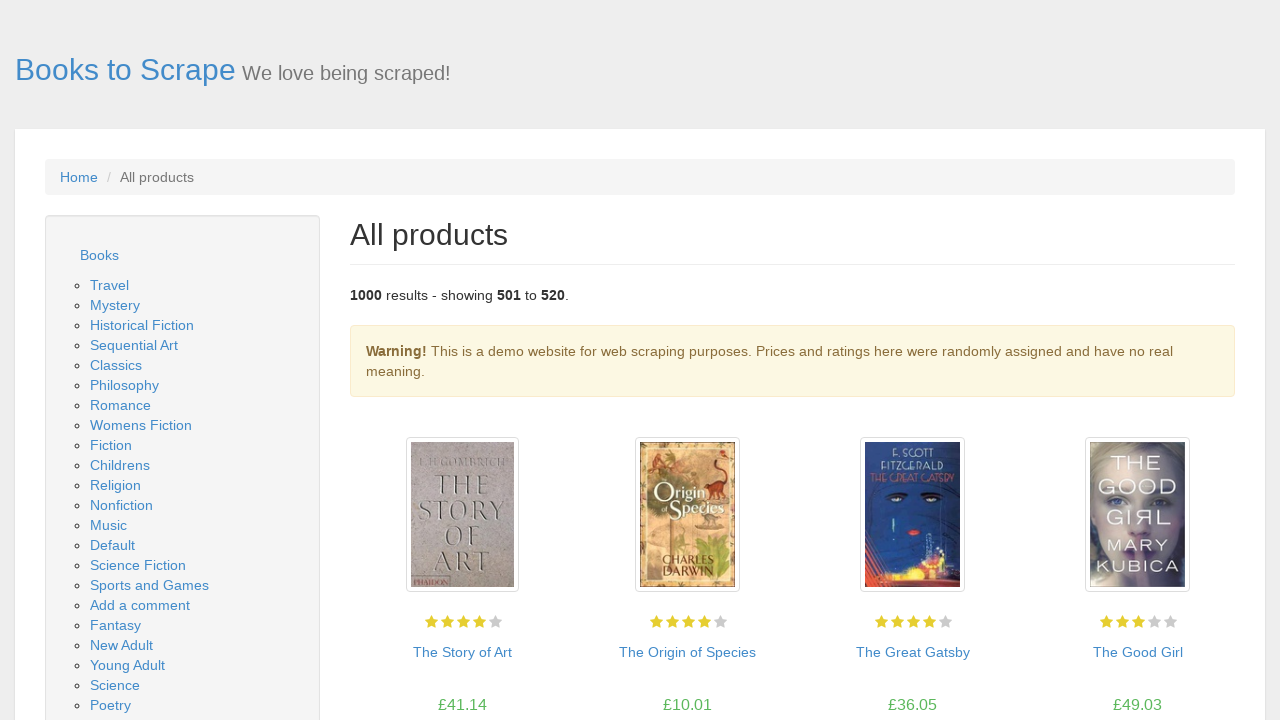

Waited for book titles to load on current page
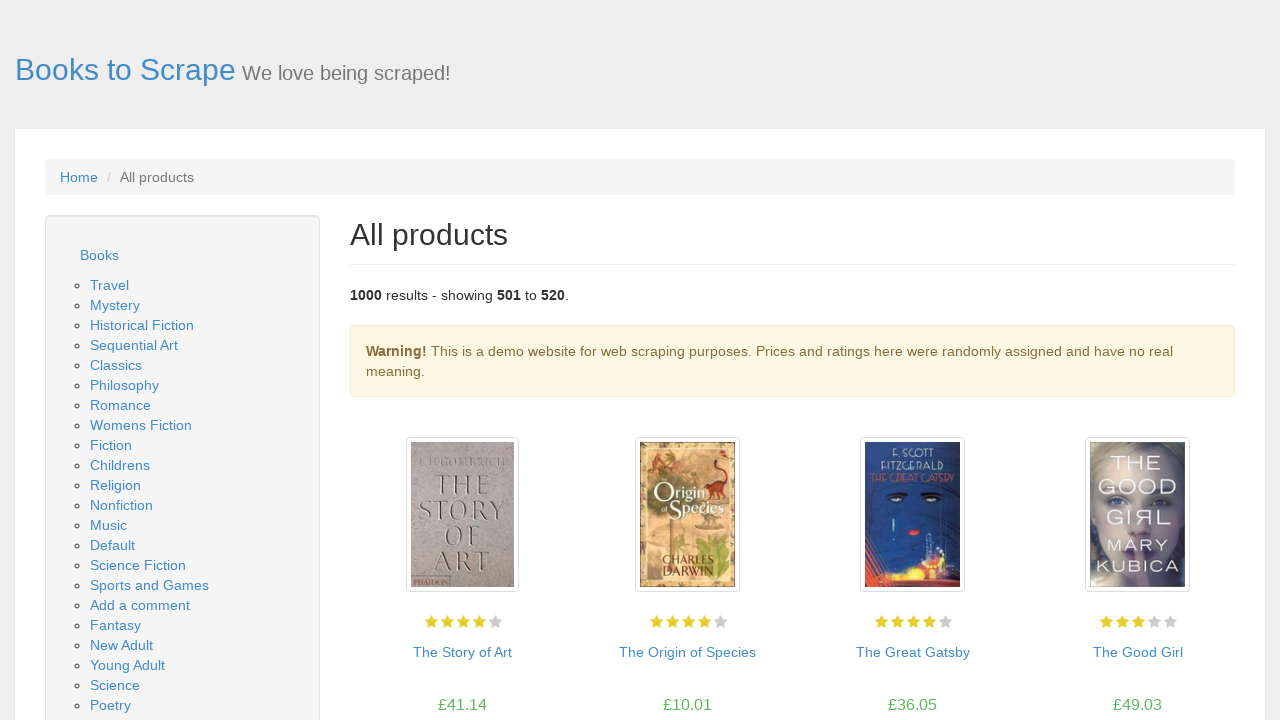

Retrieved all anchor elements from page
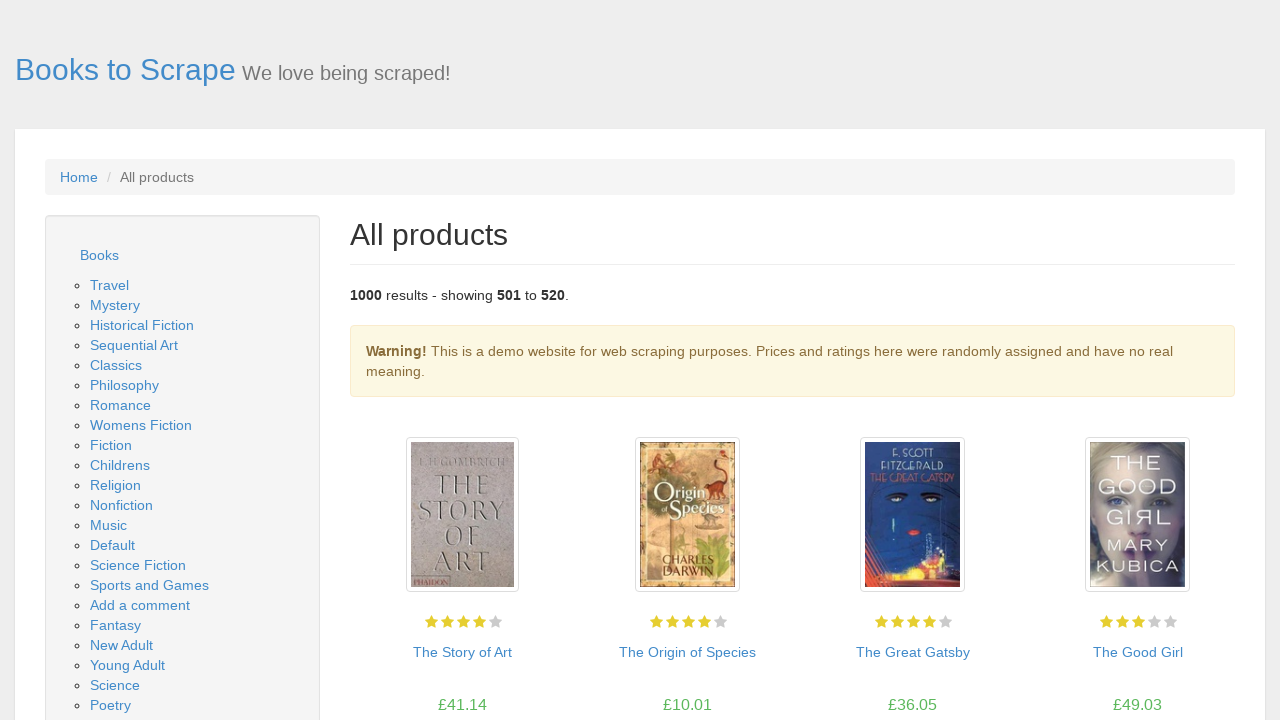

Searched for 'next' pagination button
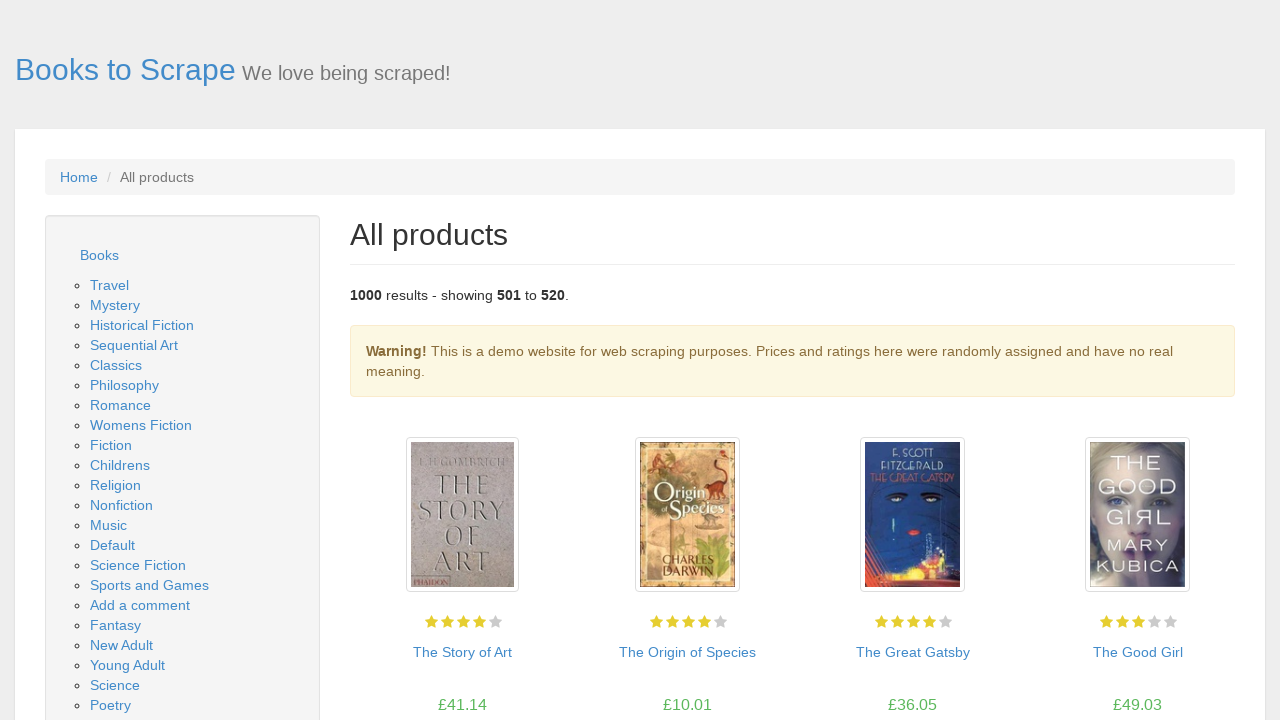

Clicked 'next' pagination button to navigate to next page
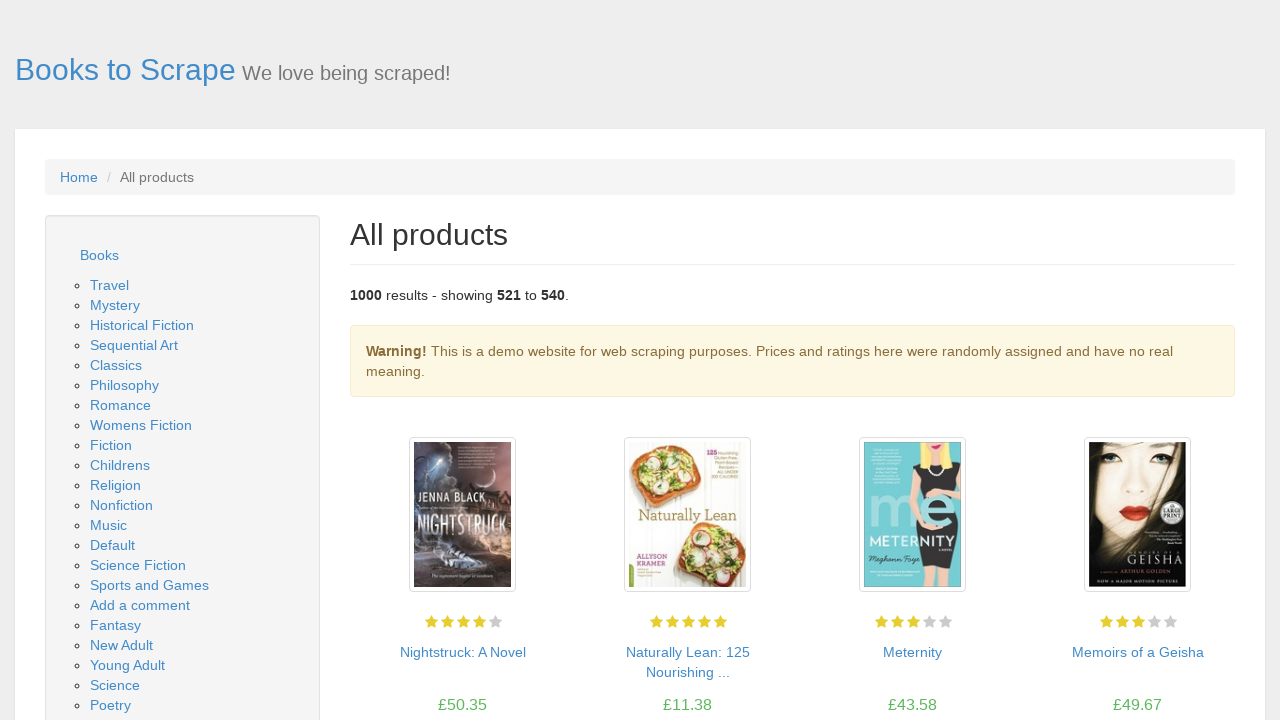

Waited for new page to load (network idle)
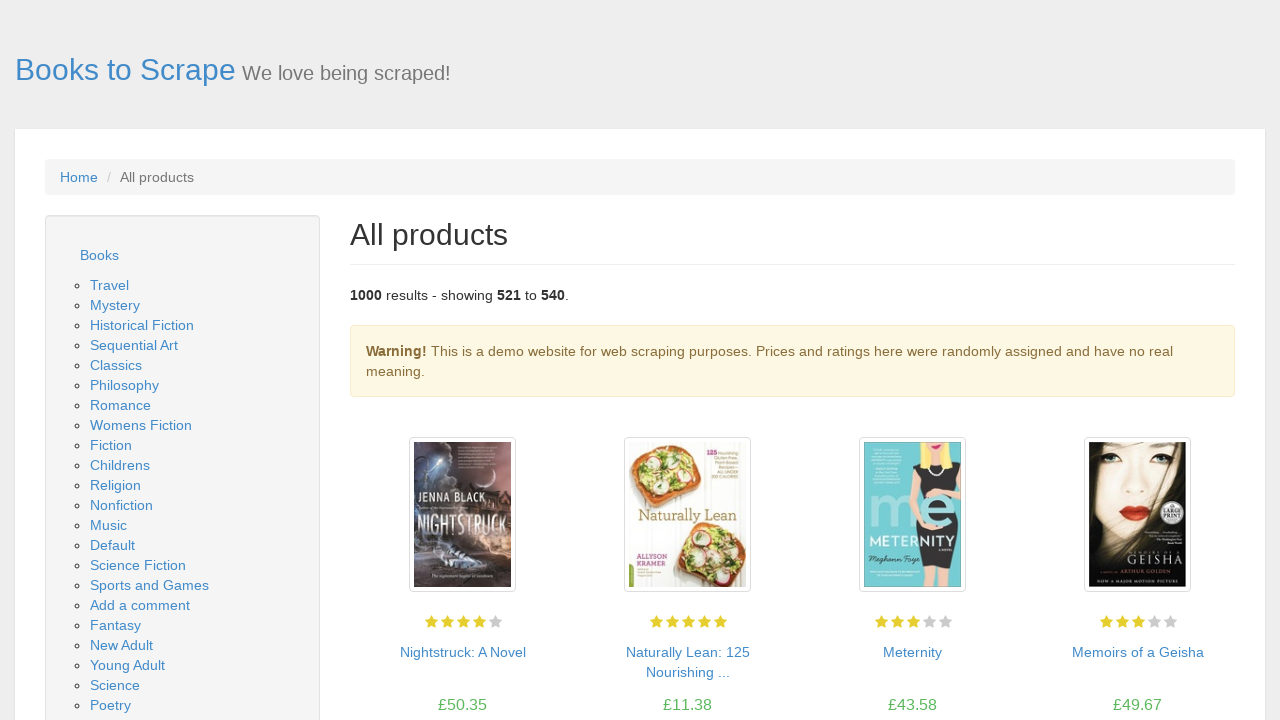

Waited for book titles to load on current page
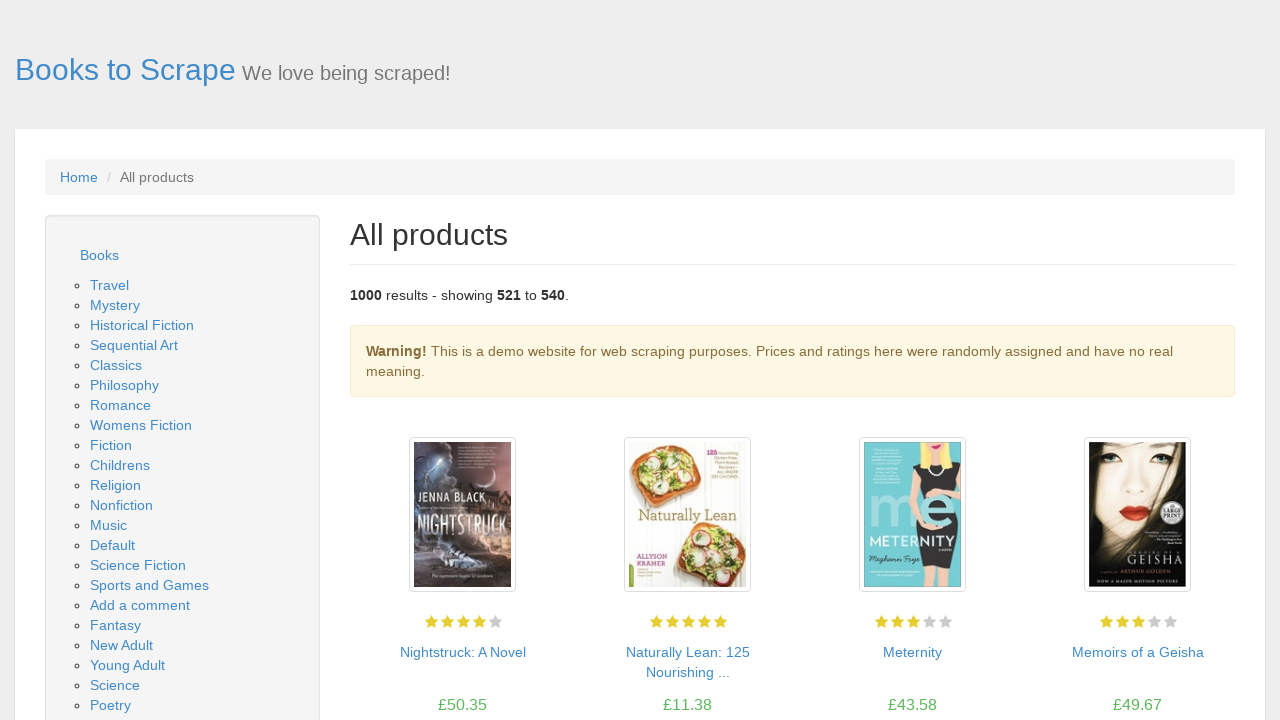

Retrieved all anchor elements from page
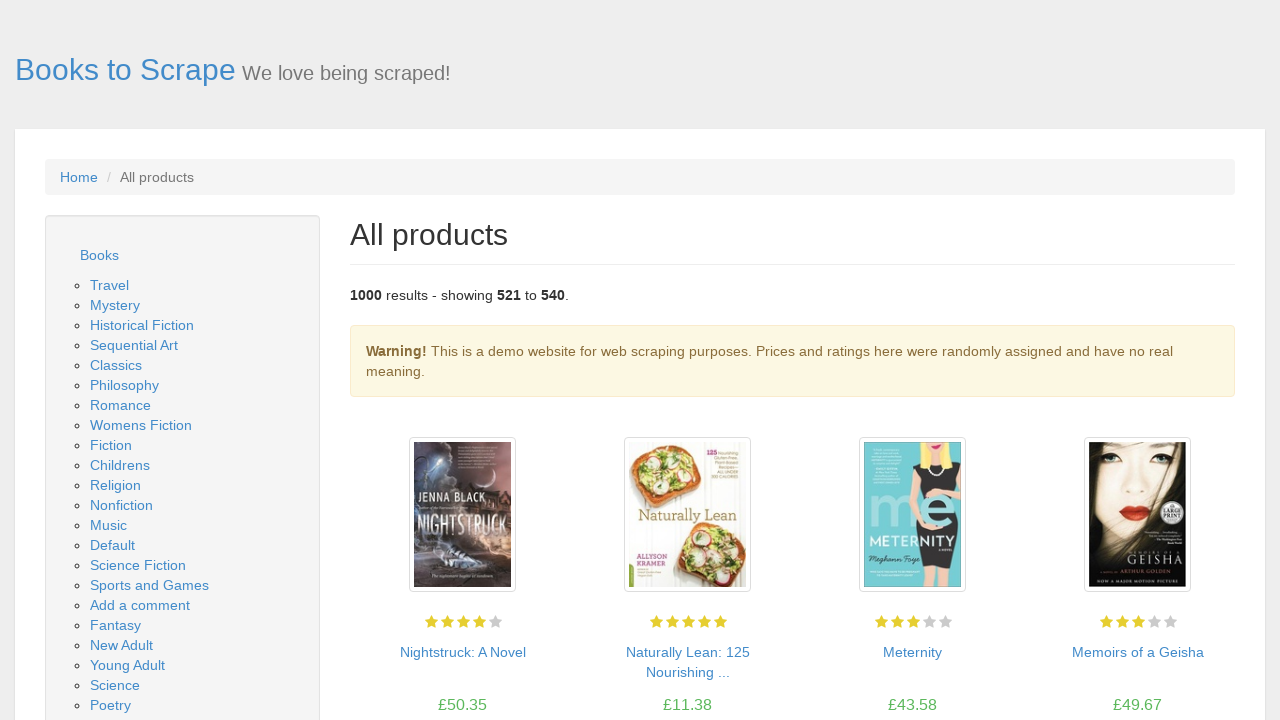

Searched for 'next' pagination button
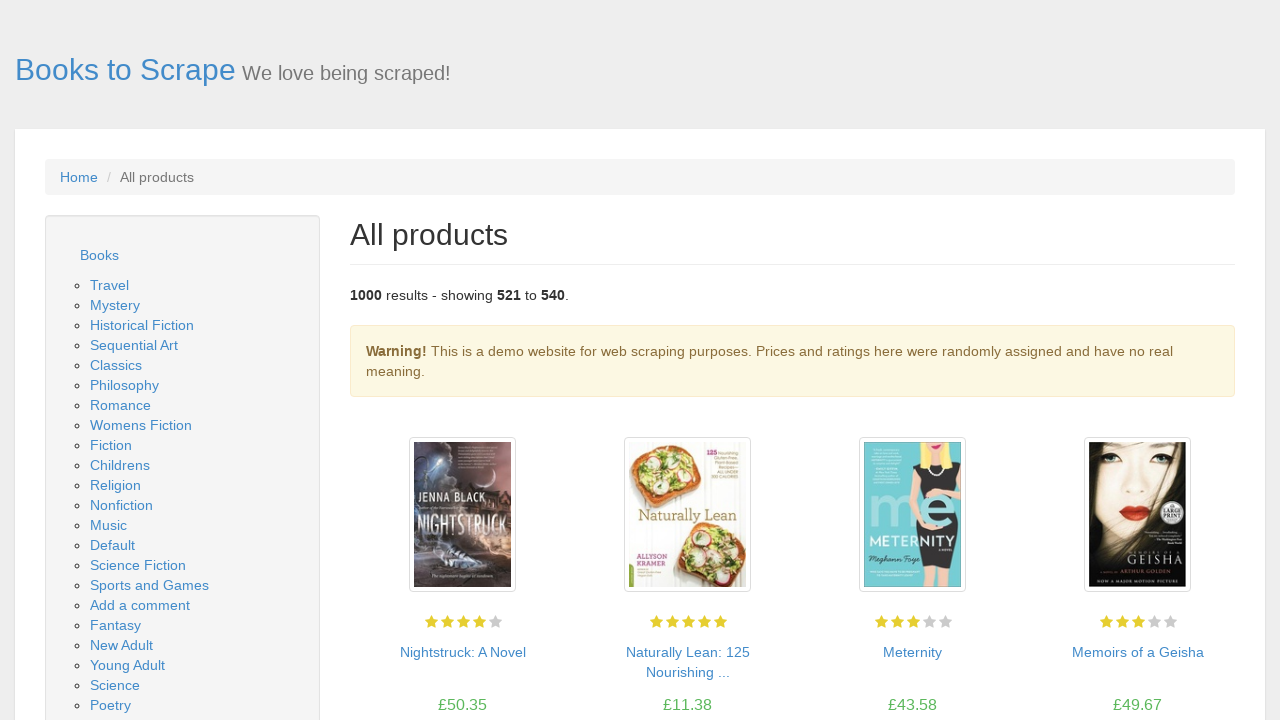

Clicked 'next' pagination button to navigate to next page
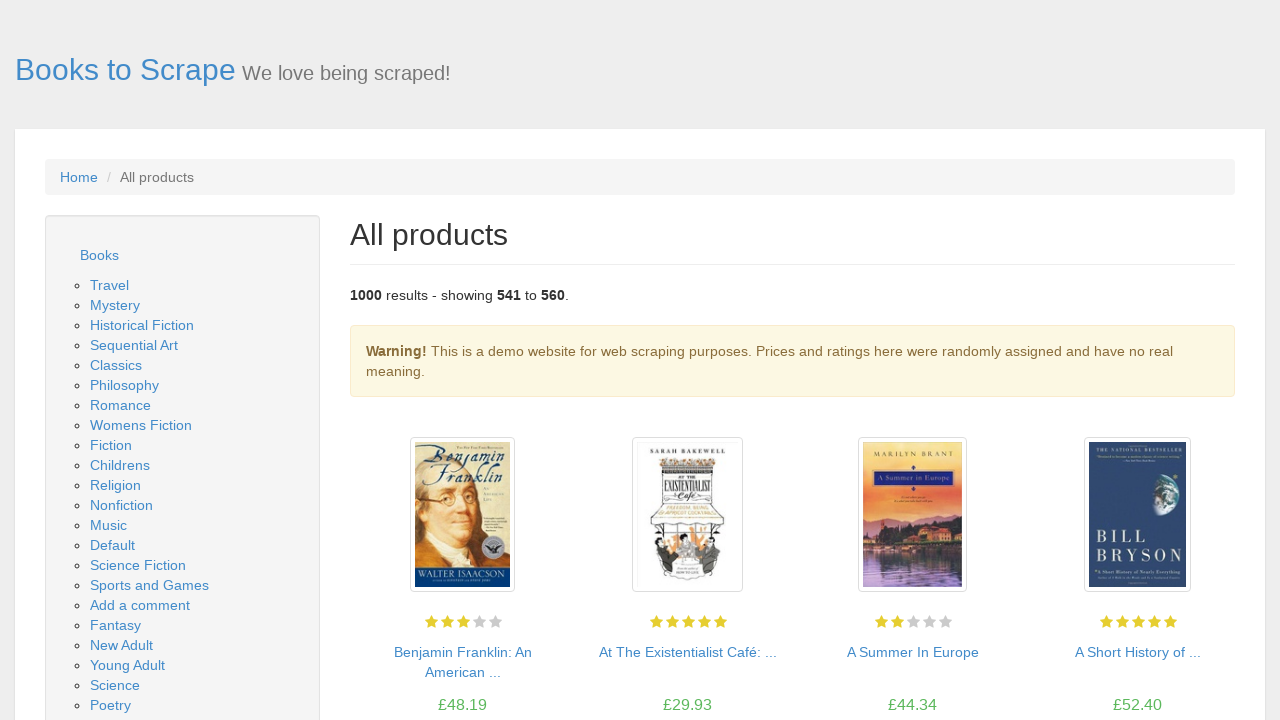

Waited for new page to load (network idle)
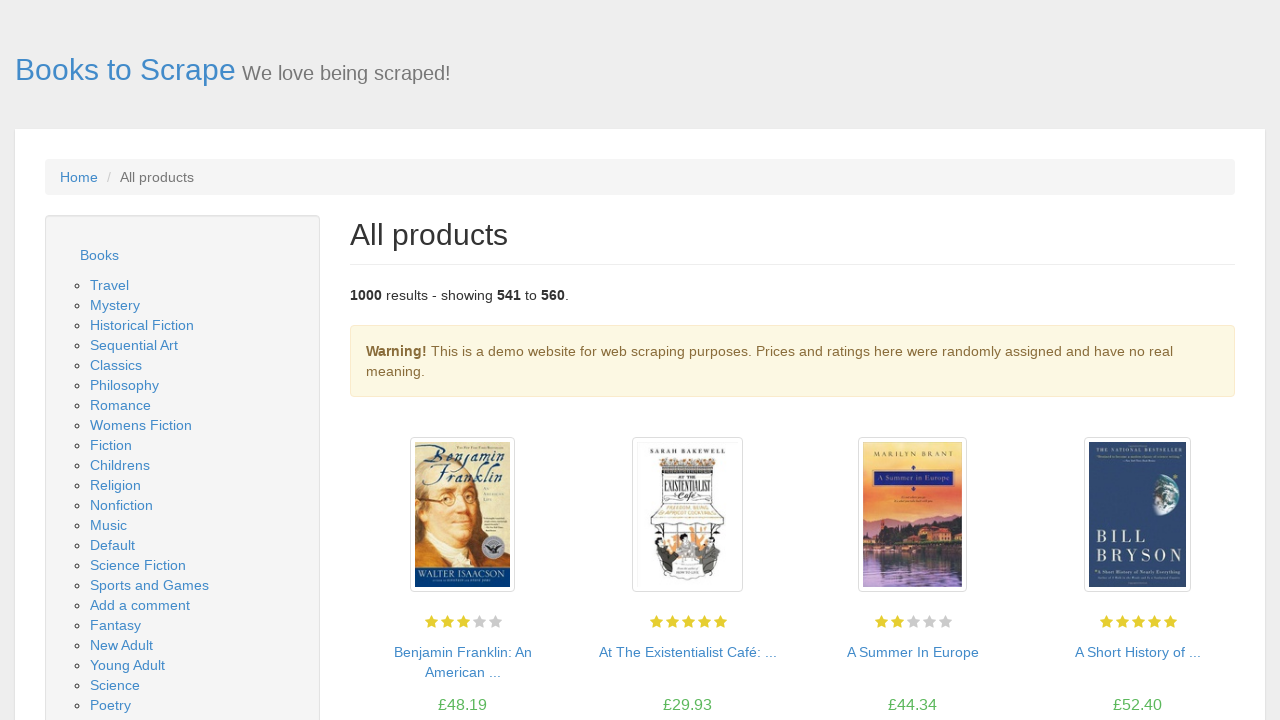

Waited for book titles to load on current page
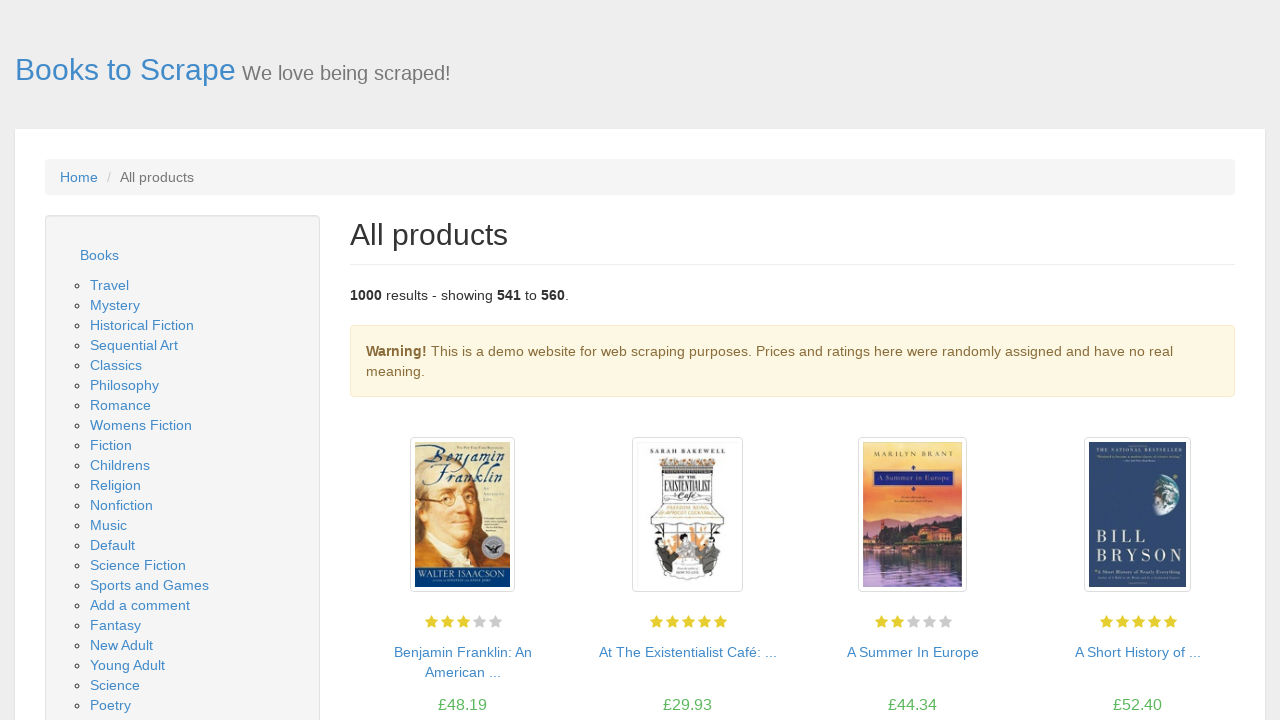

Retrieved all anchor elements from page
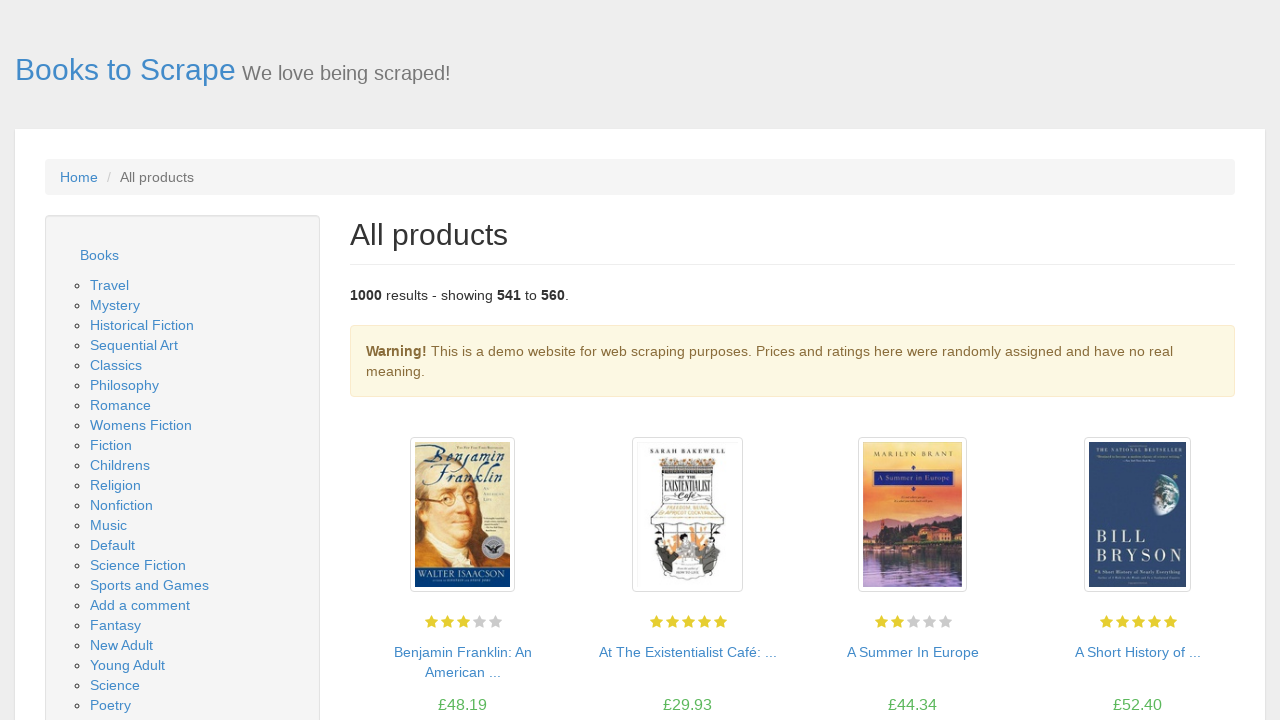

Searched for 'next' pagination button
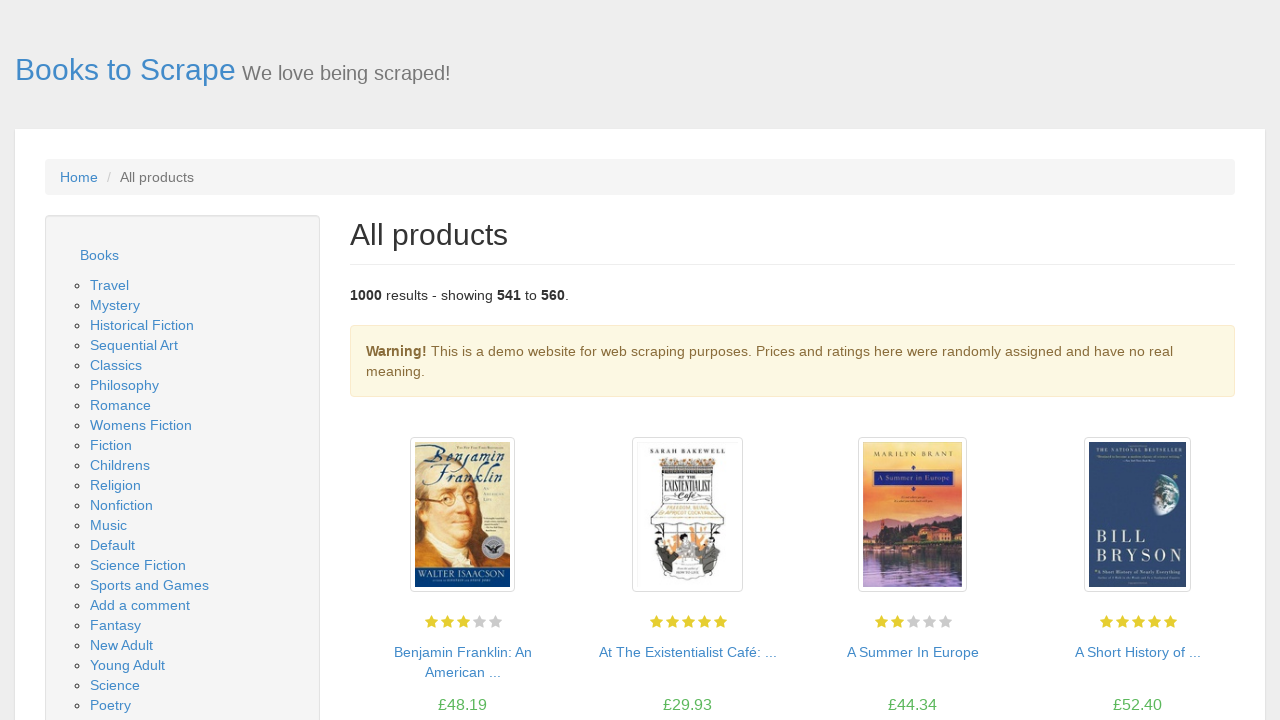

Clicked 'next' pagination button to navigate to next page
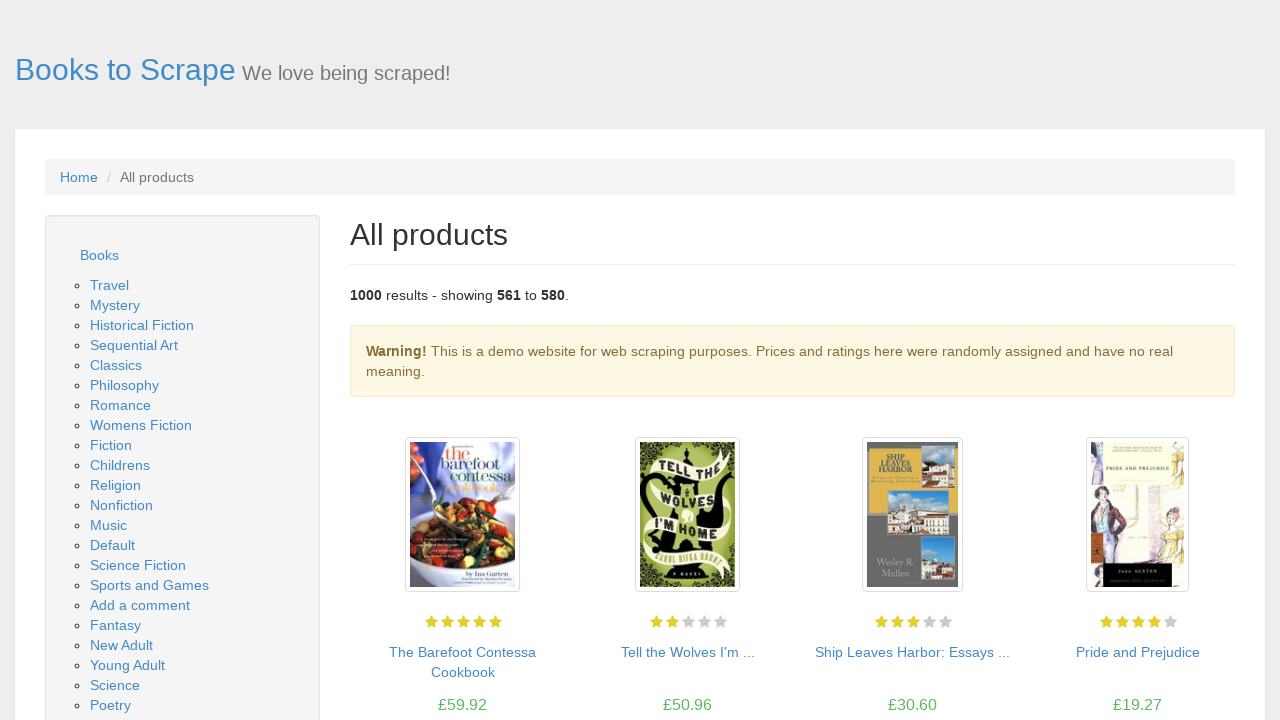

Waited for new page to load (network idle)
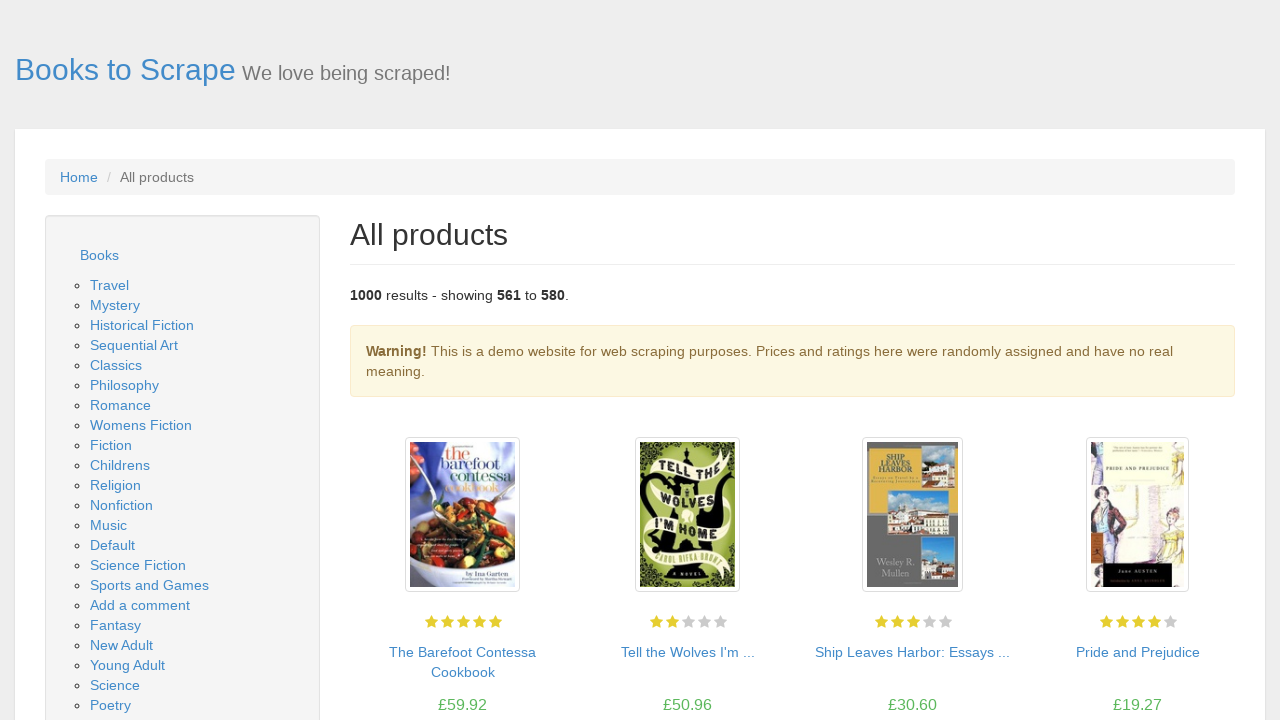

Waited for book titles to load on current page
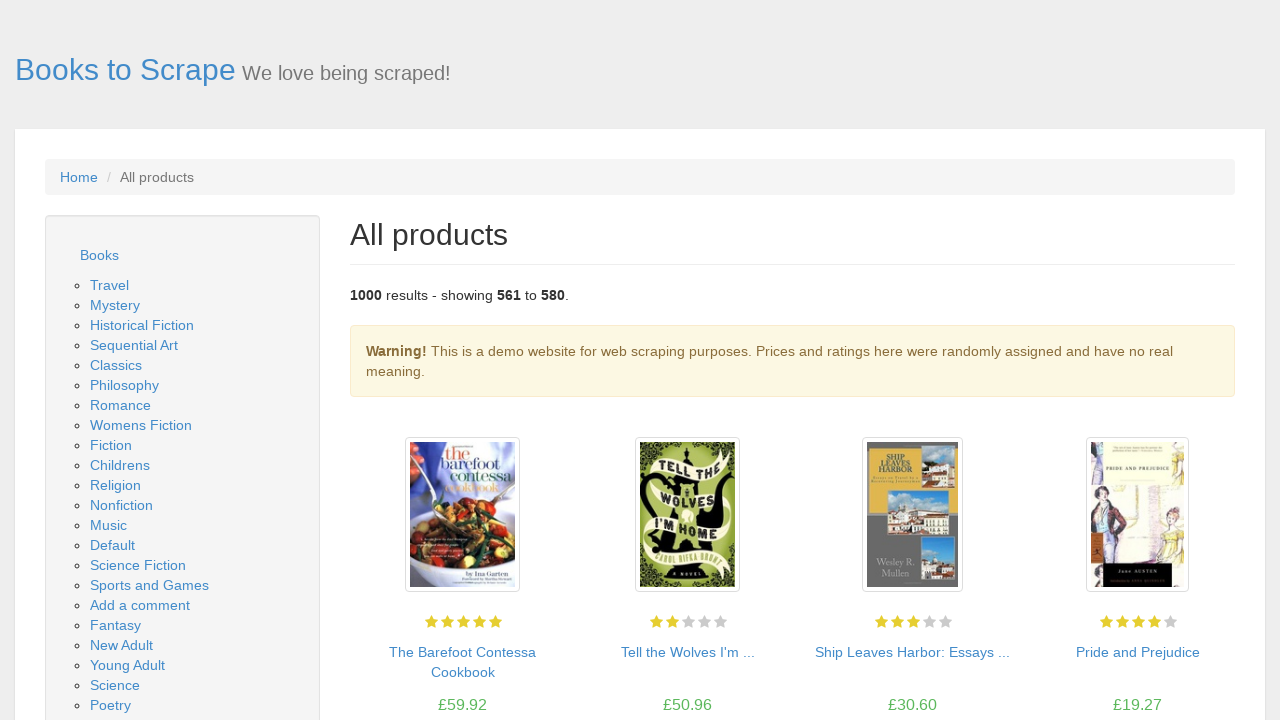

Retrieved all anchor elements from page
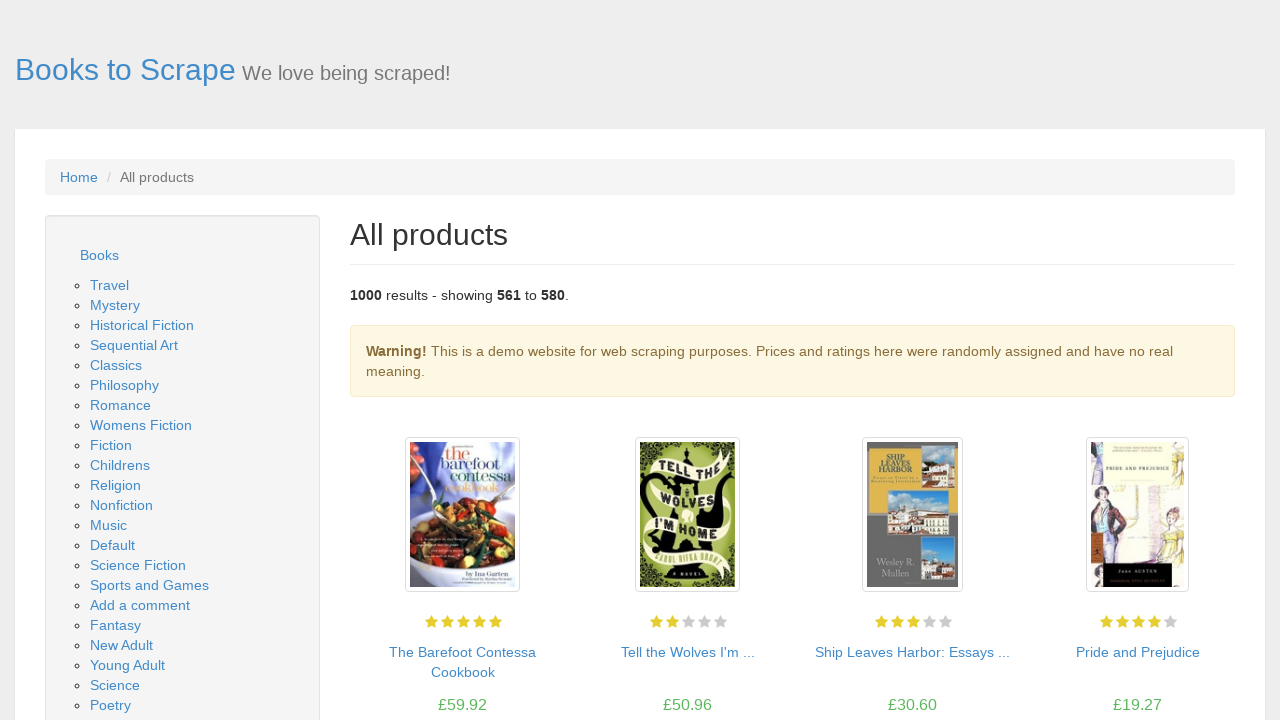

Searched for 'next' pagination button
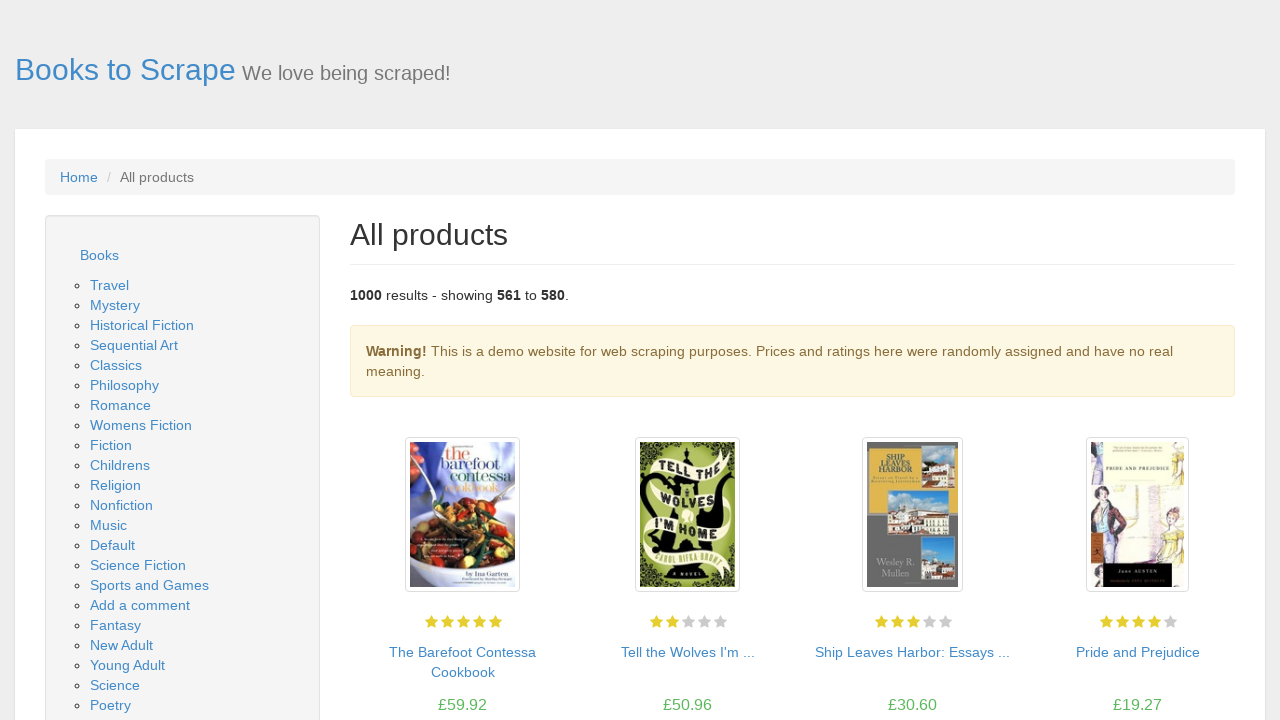

Clicked 'next' pagination button to navigate to next page
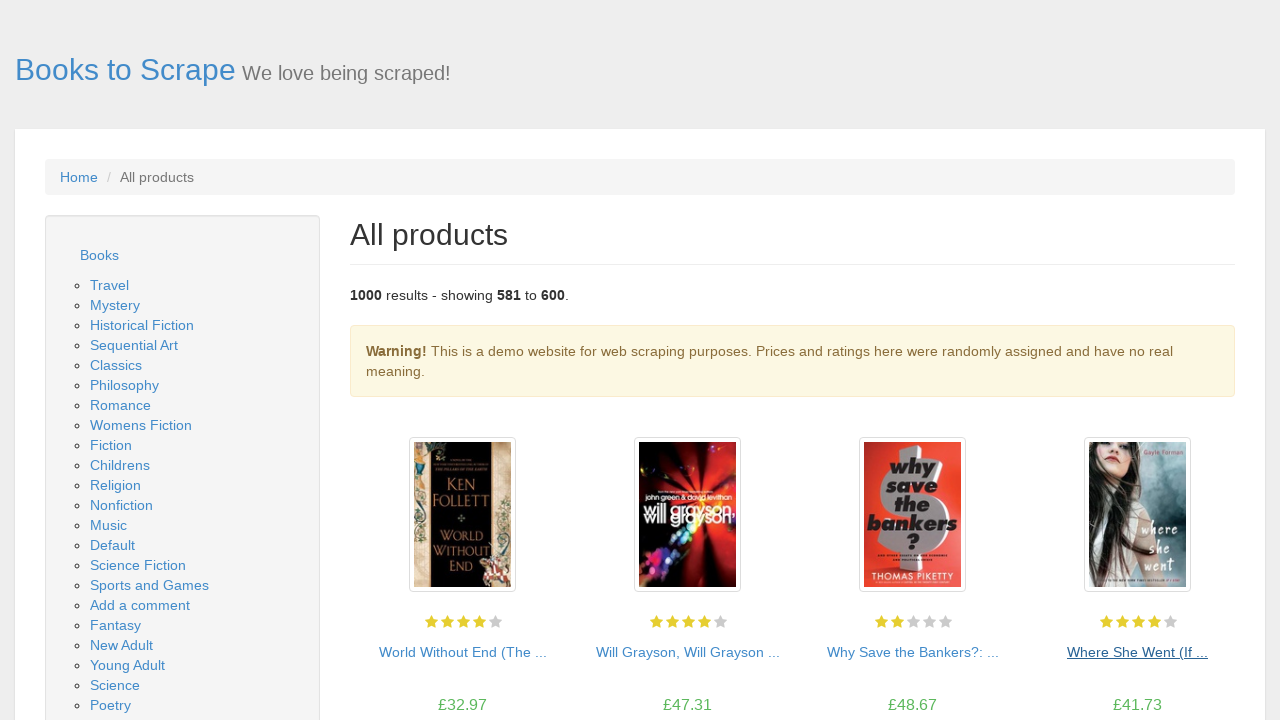

Waited for new page to load (network idle)
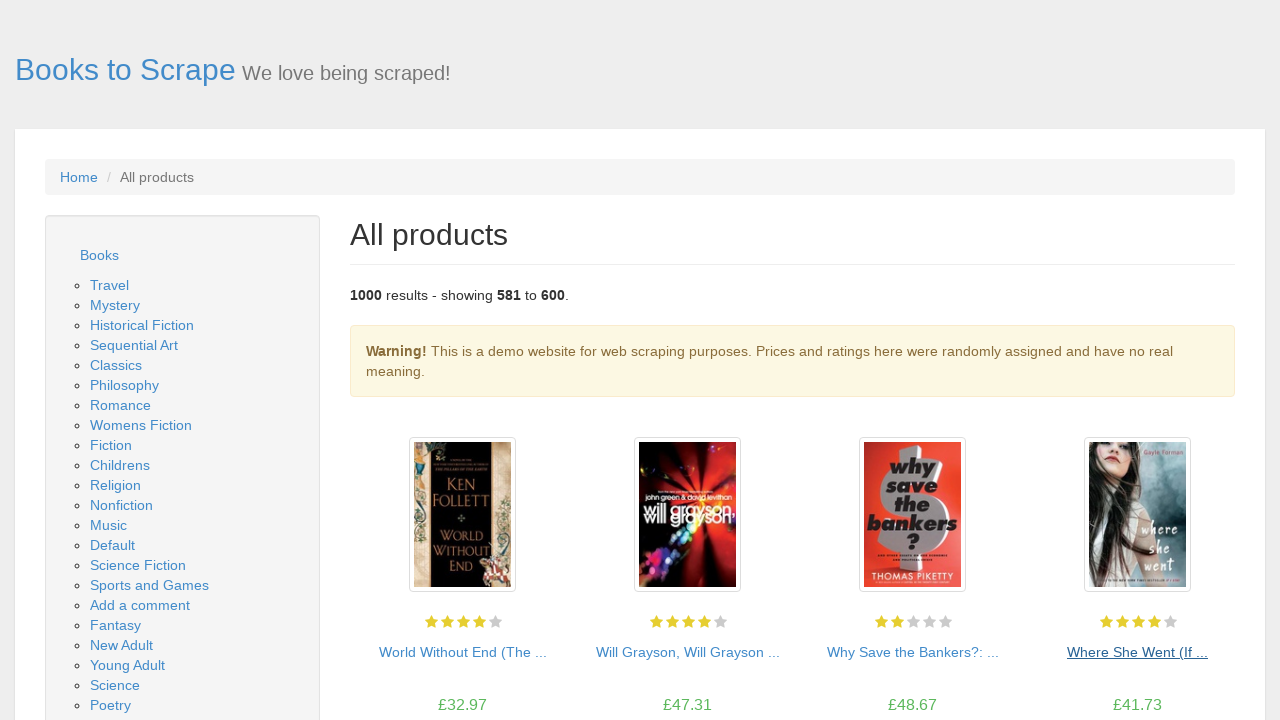

Waited for book titles to load on current page
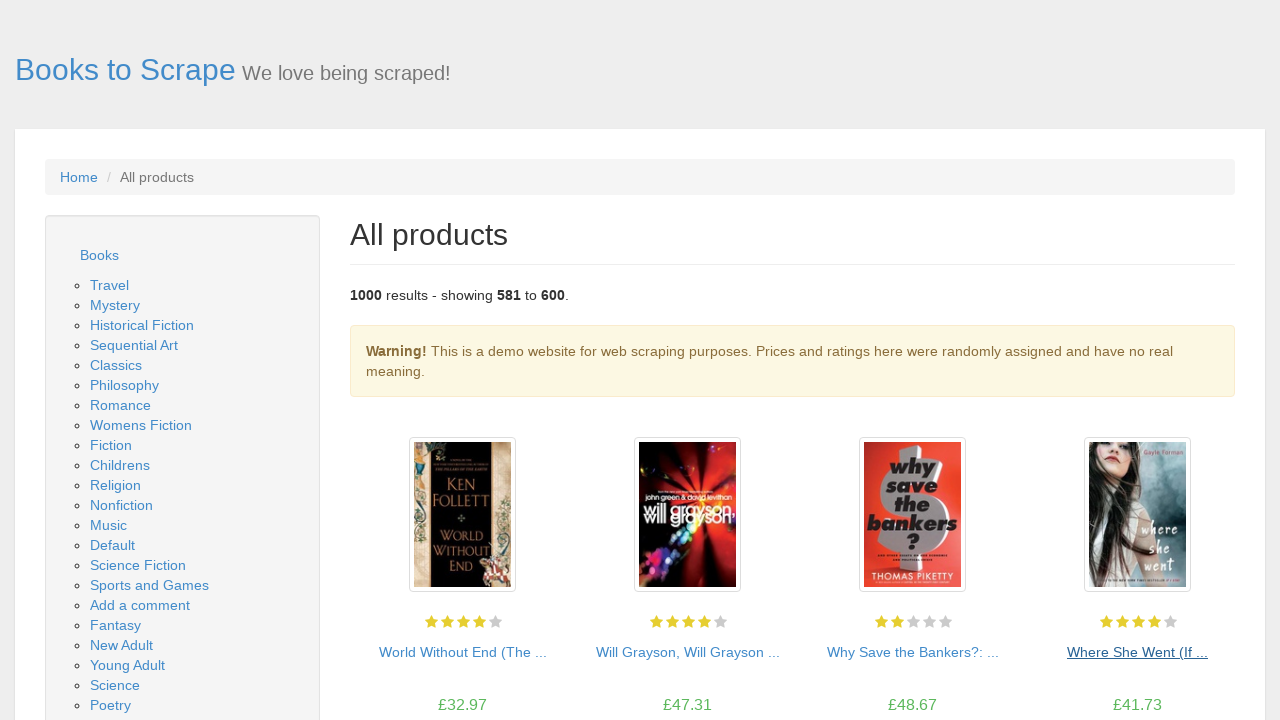

Retrieved all anchor elements from page
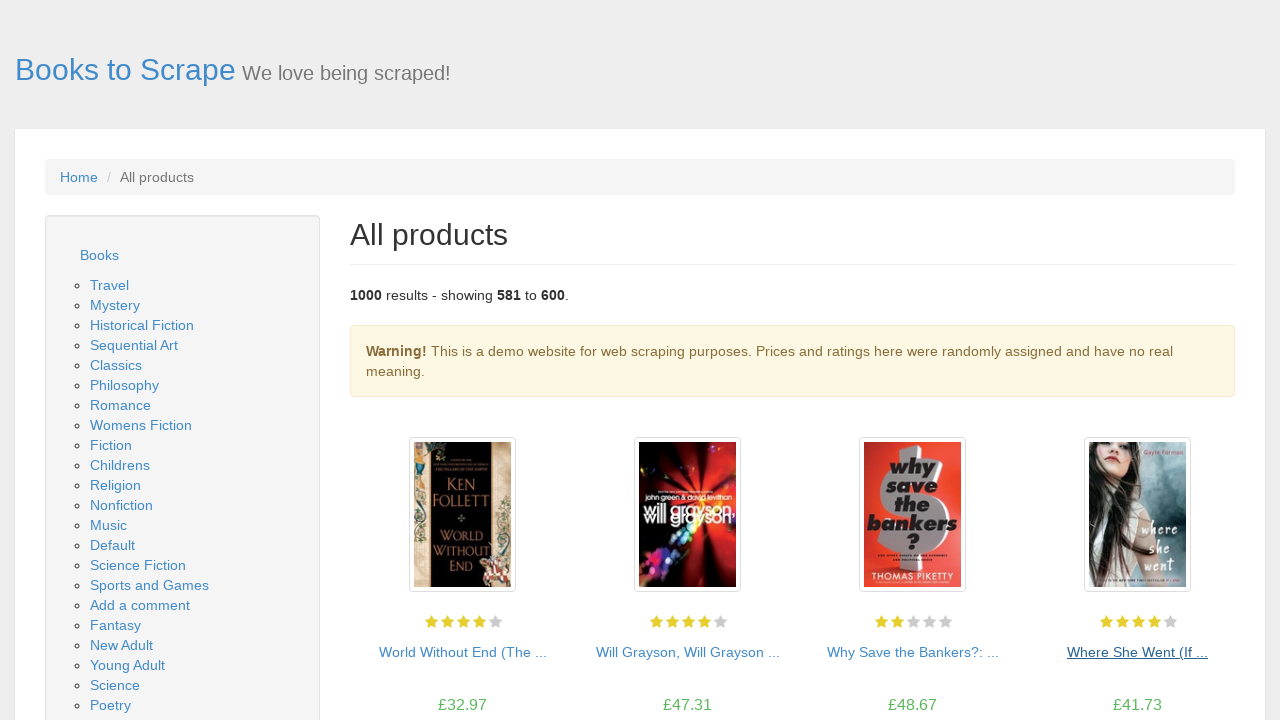

Searched for 'next' pagination button
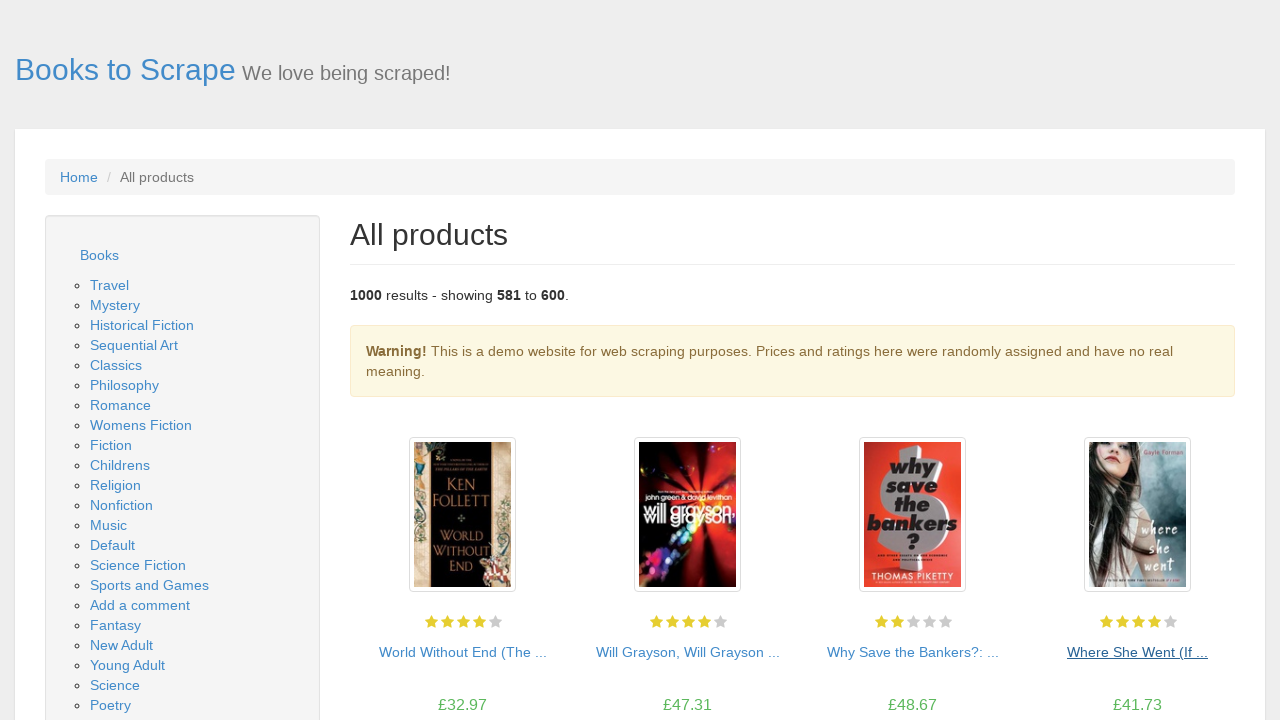

Clicked 'next' pagination button to navigate to next page
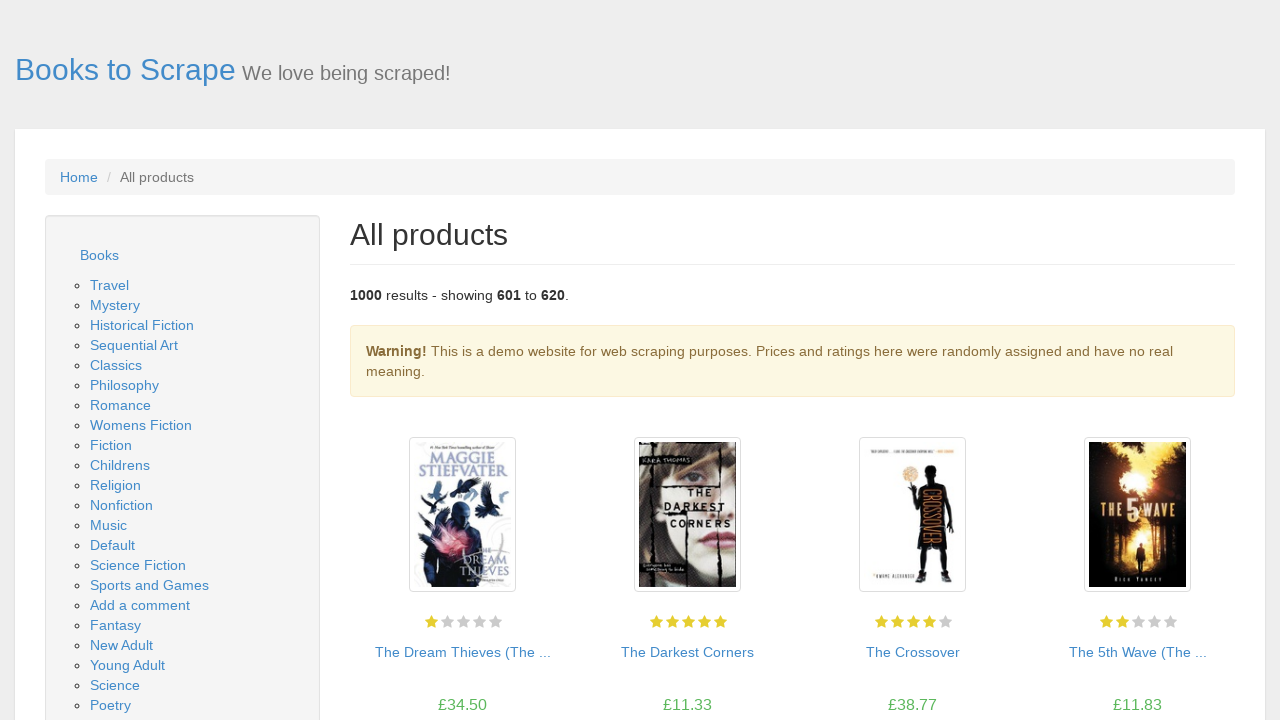

Waited for new page to load (network idle)
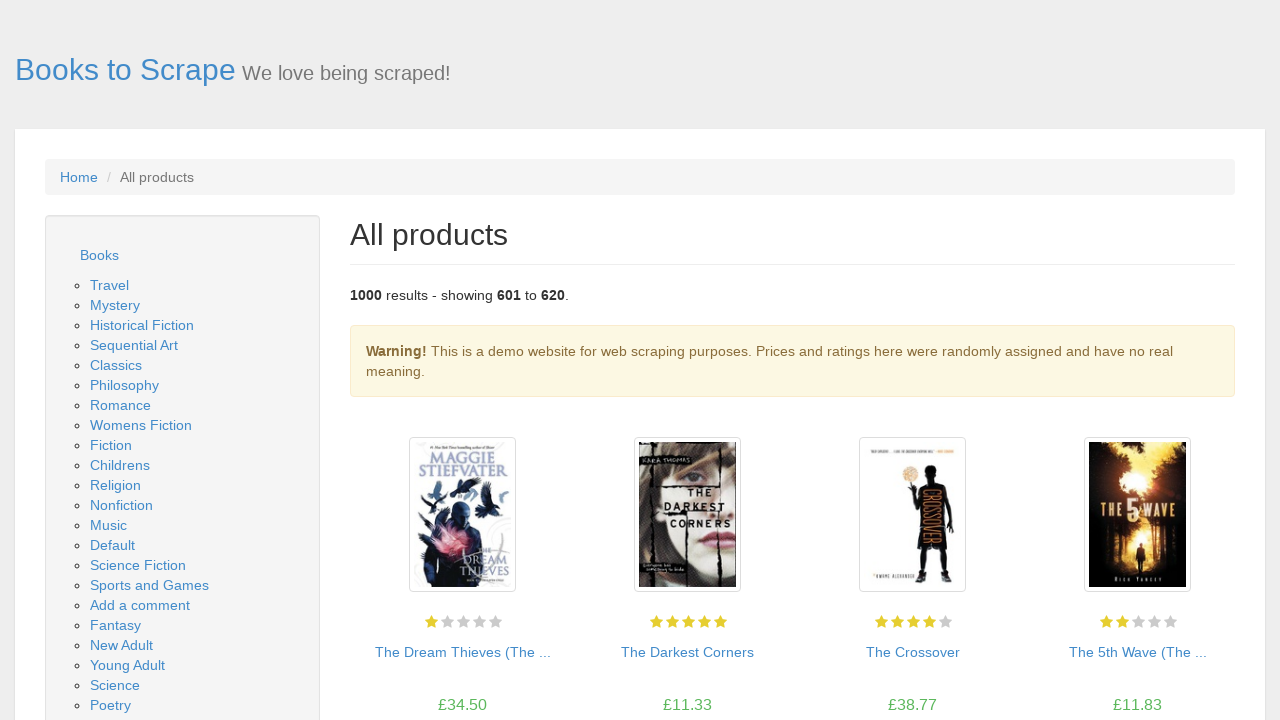

Waited for book titles to load on current page
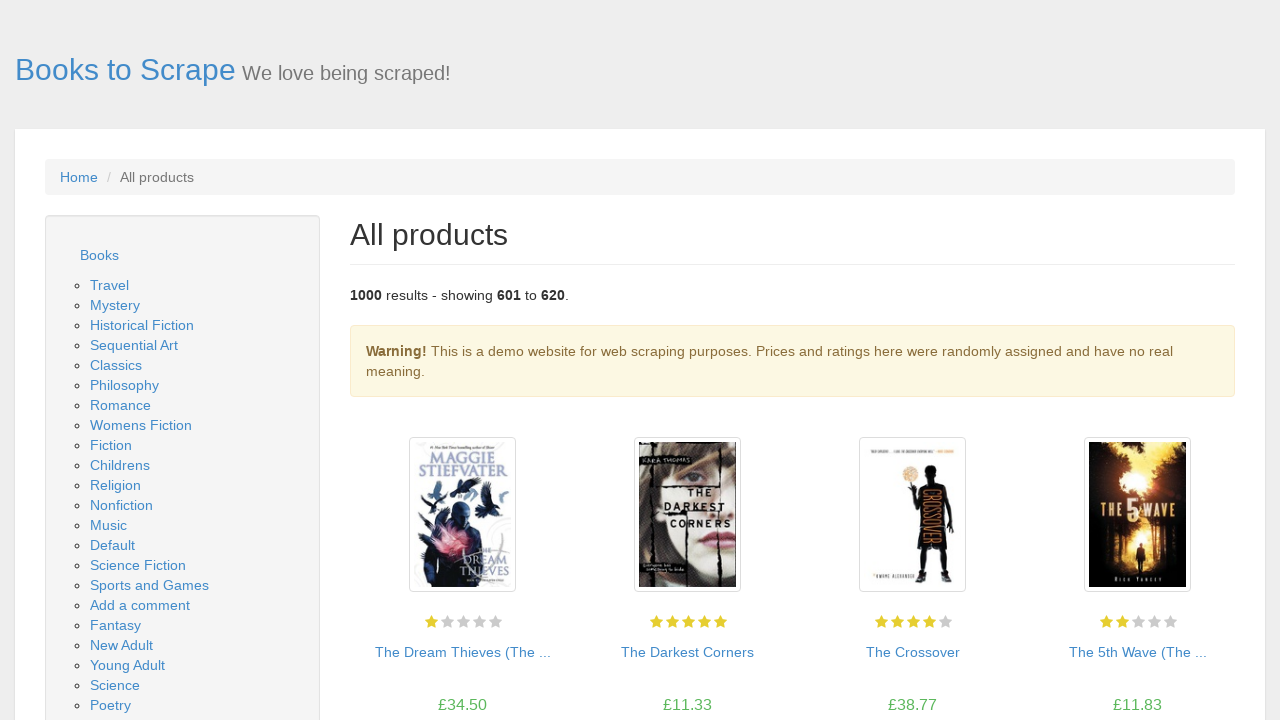

Retrieved all anchor elements from page
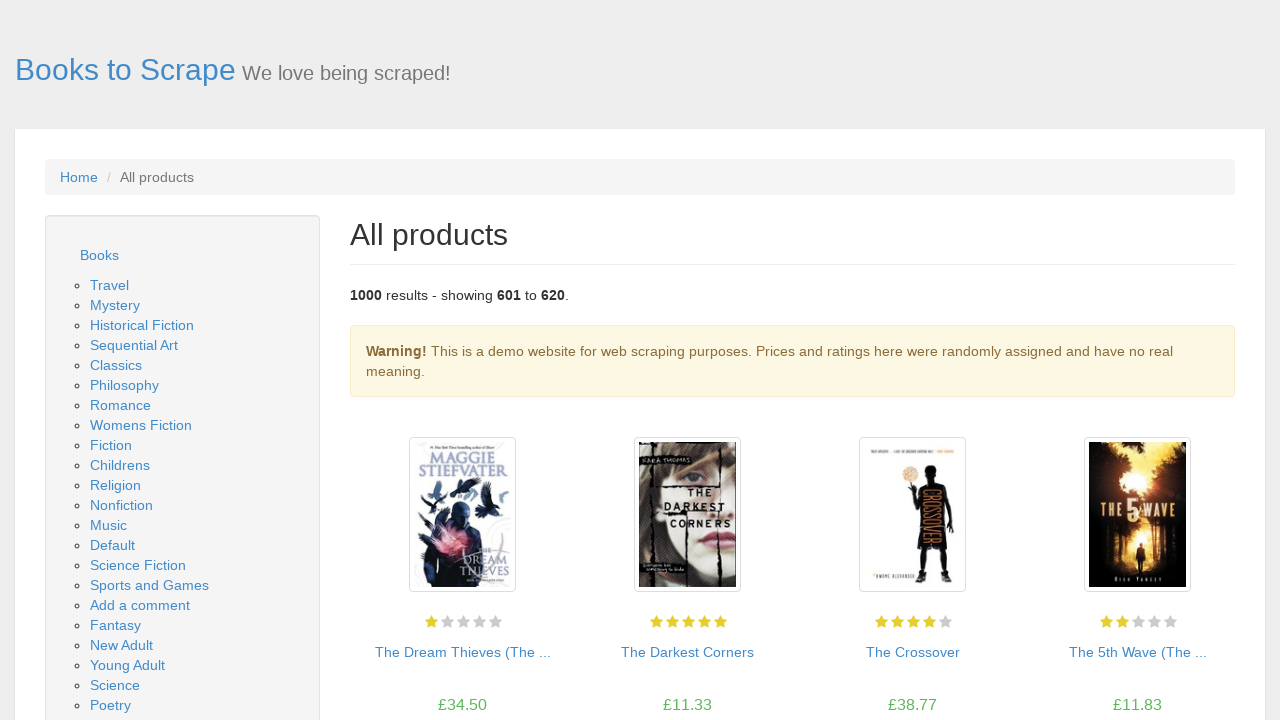

Searched for 'next' pagination button
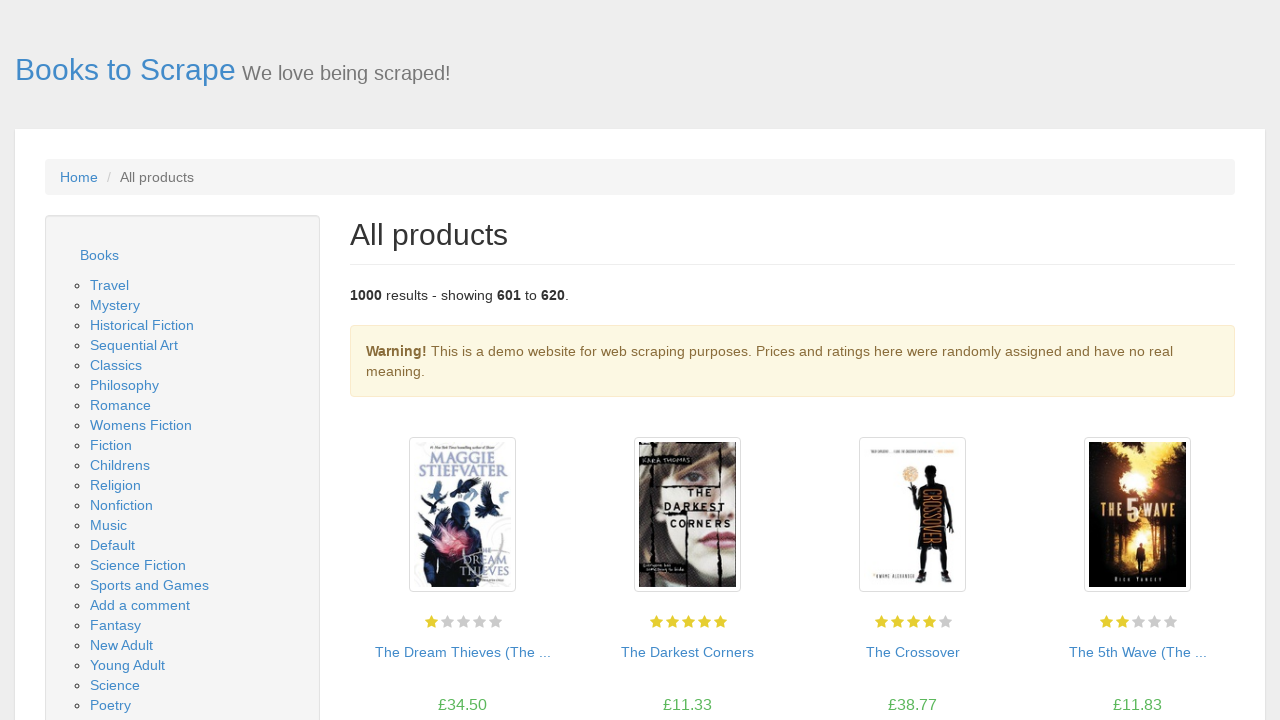

Clicked 'next' pagination button to navigate to next page
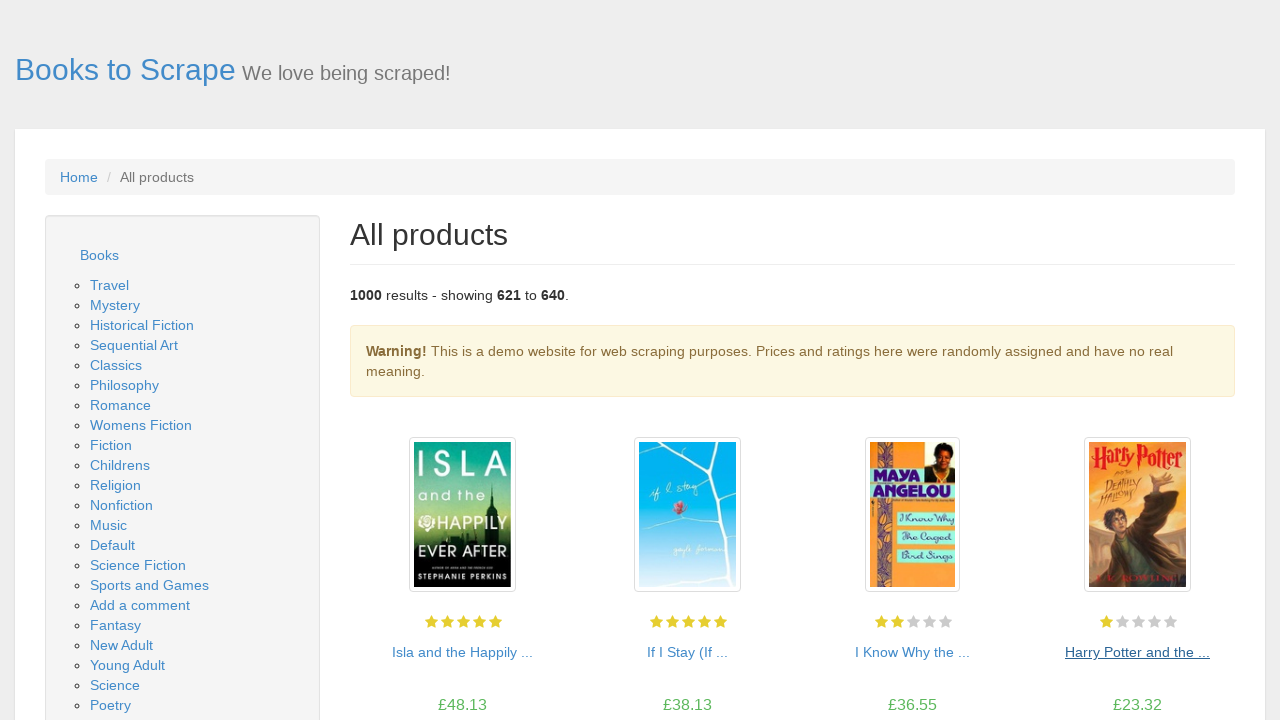

Waited for new page to load (network idle)
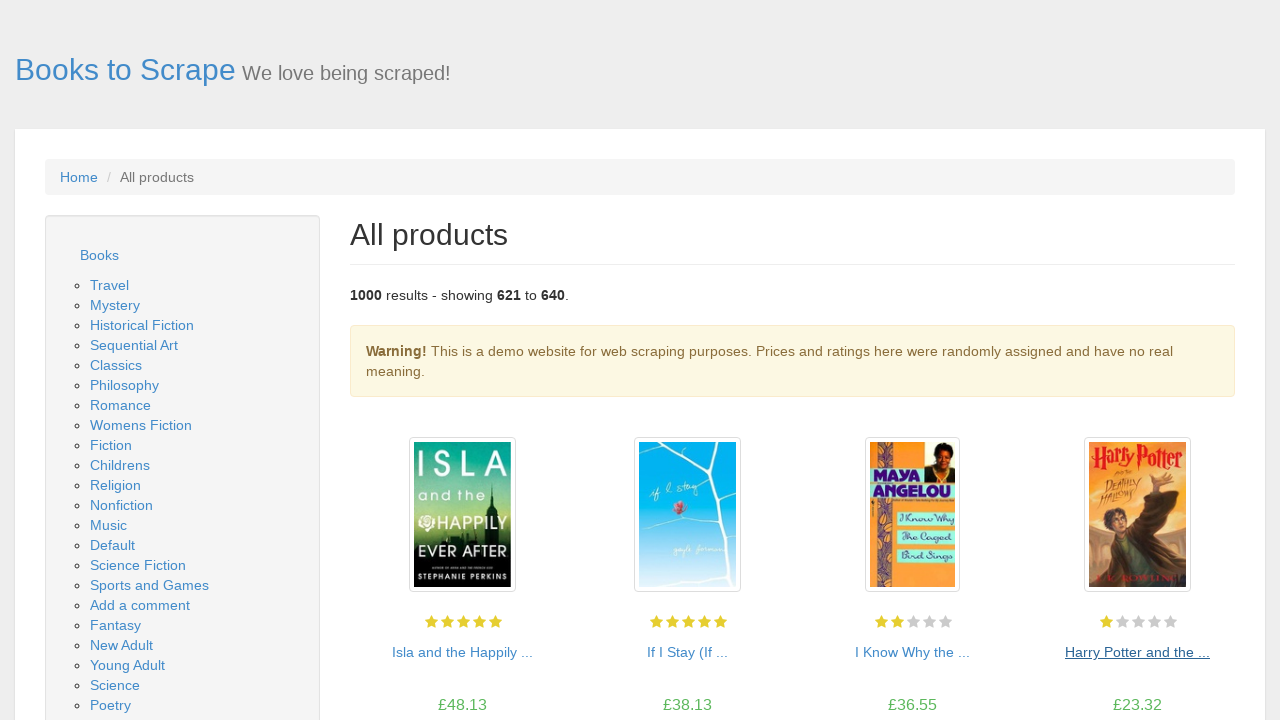

Waited for book titles to load on current page
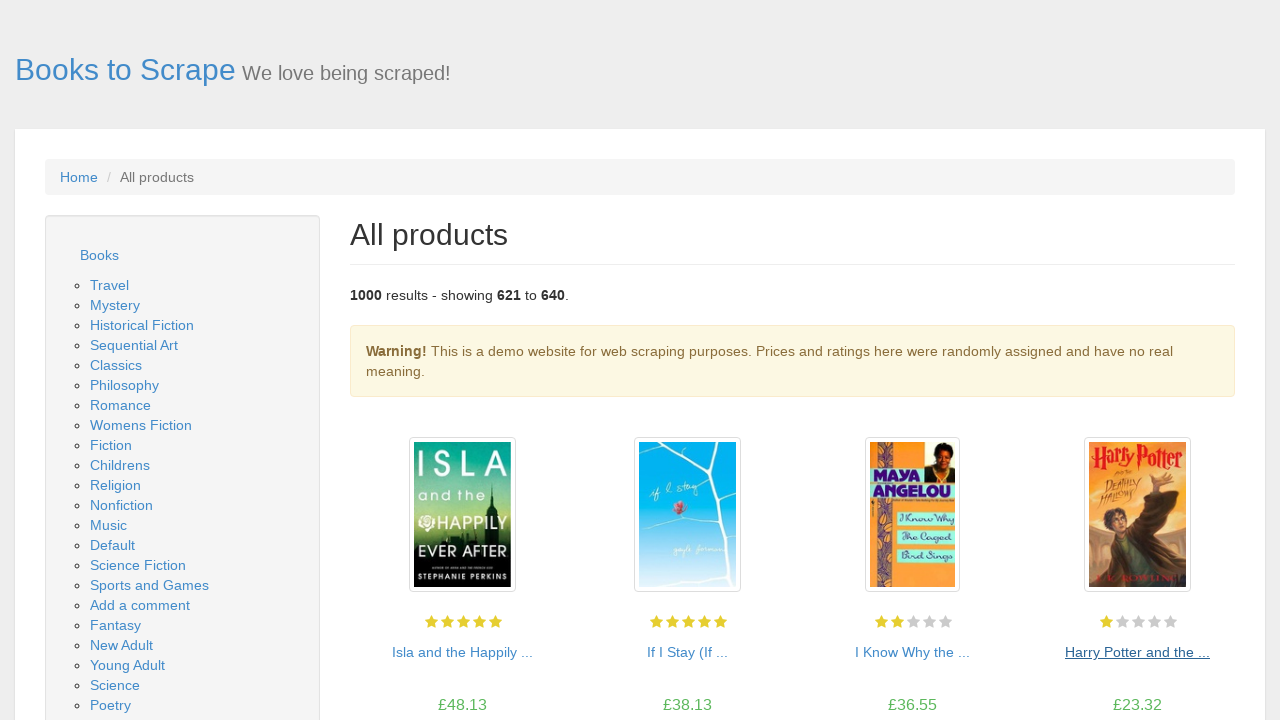

Retrieved all anchor elements from page
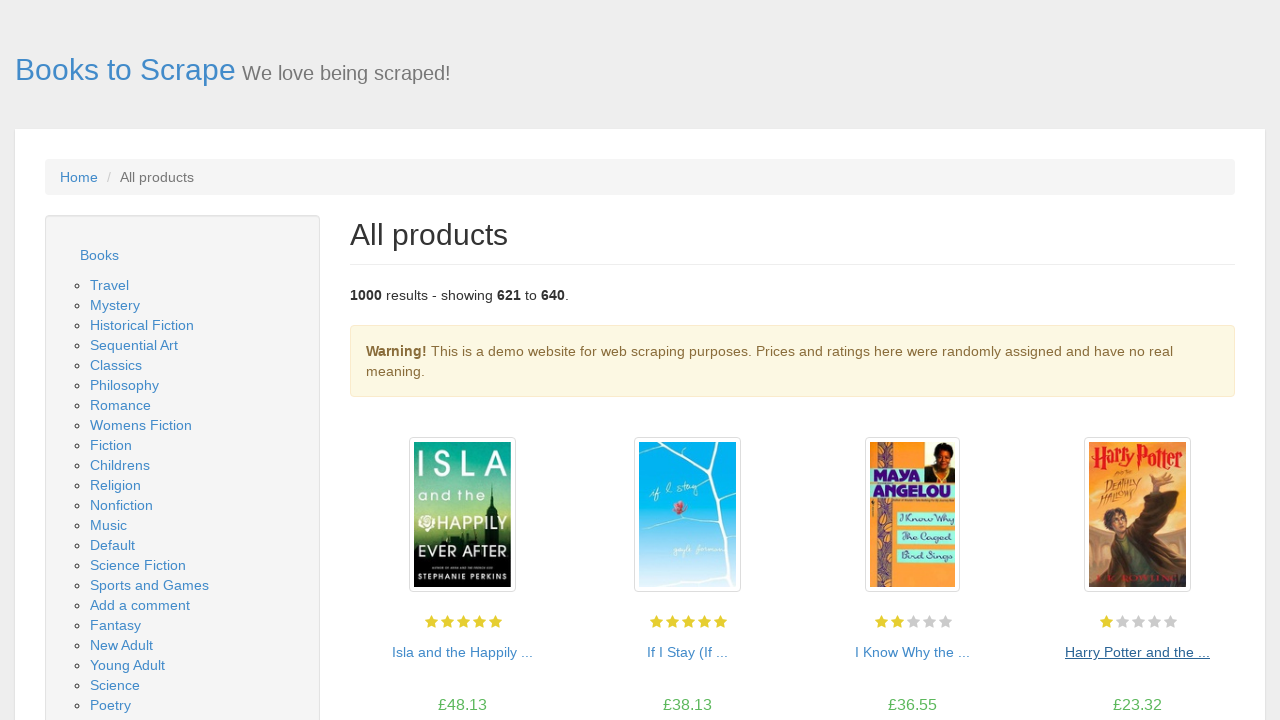

Searched for 'next' pagination button
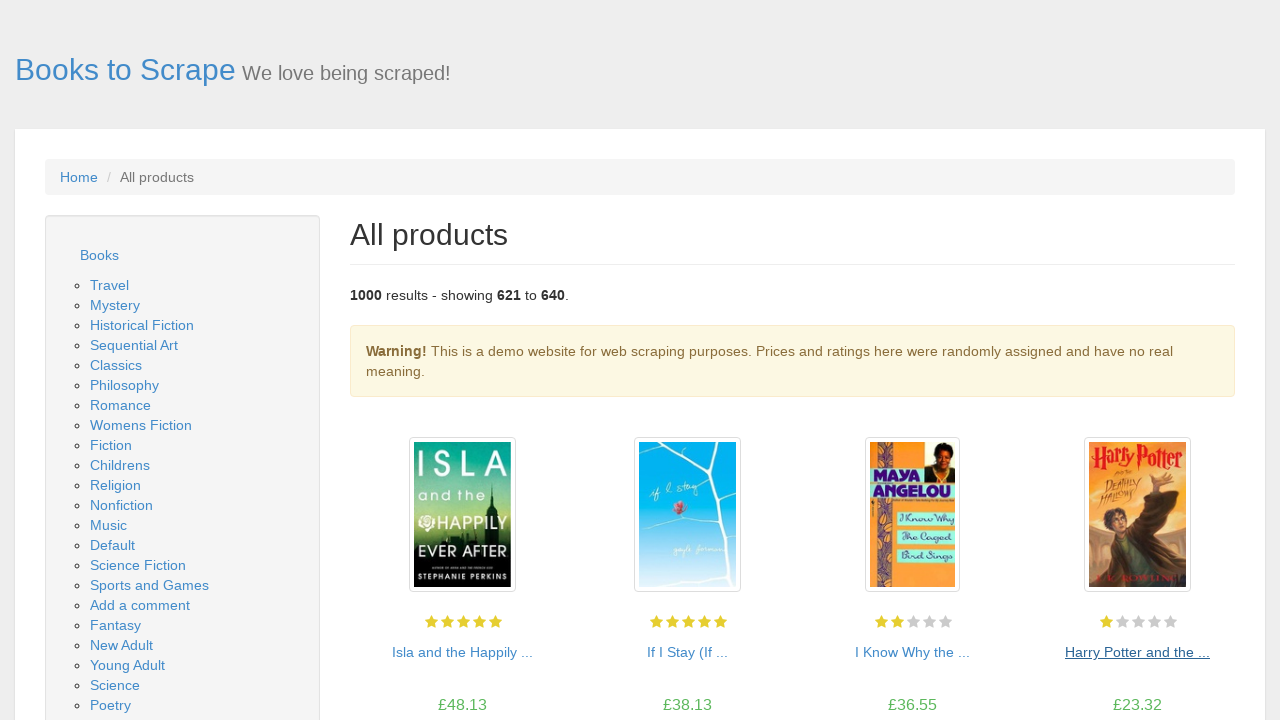

Clicked 'next' pagination button to navigate to next page
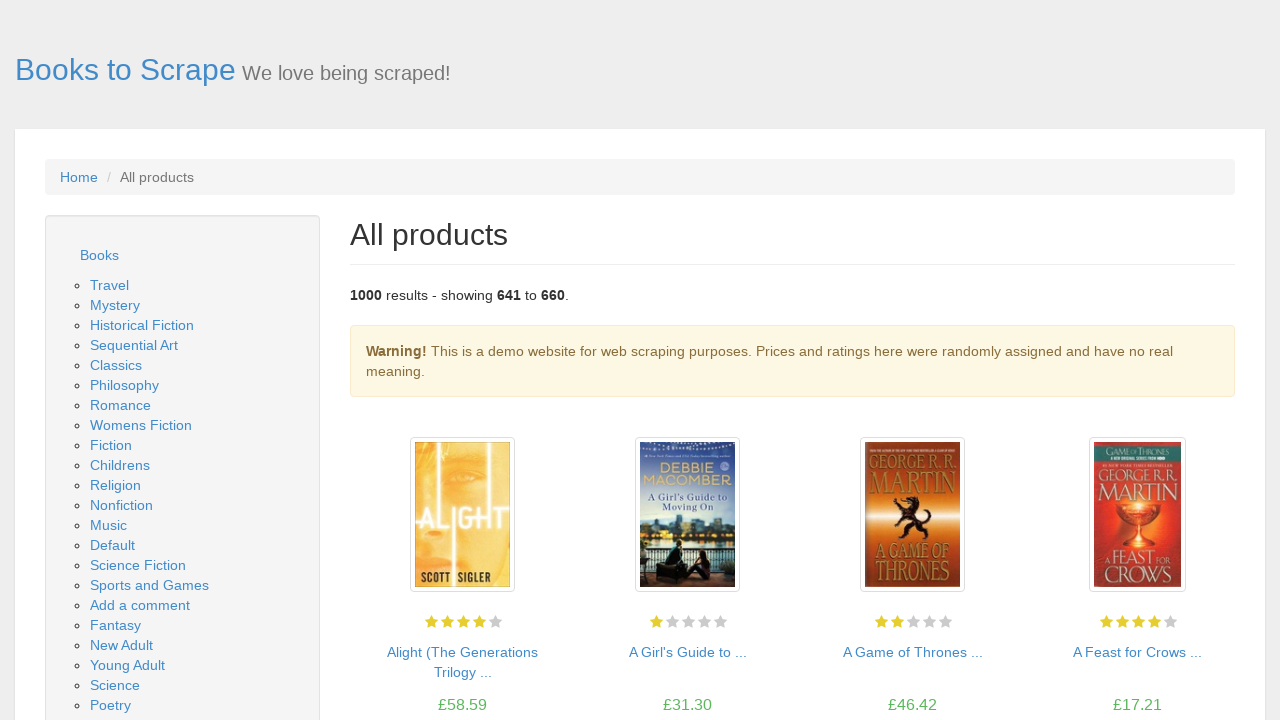

Waited for new page to load (network idle)
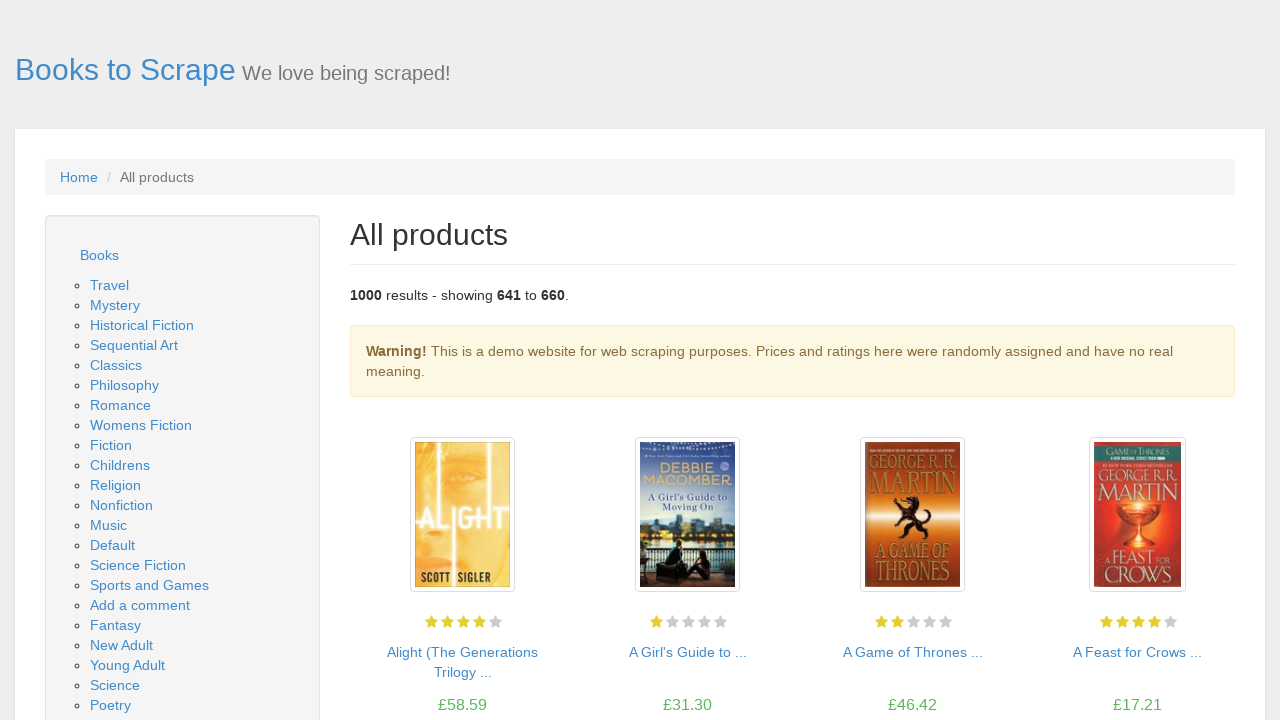

Waited for book titles to load on current page
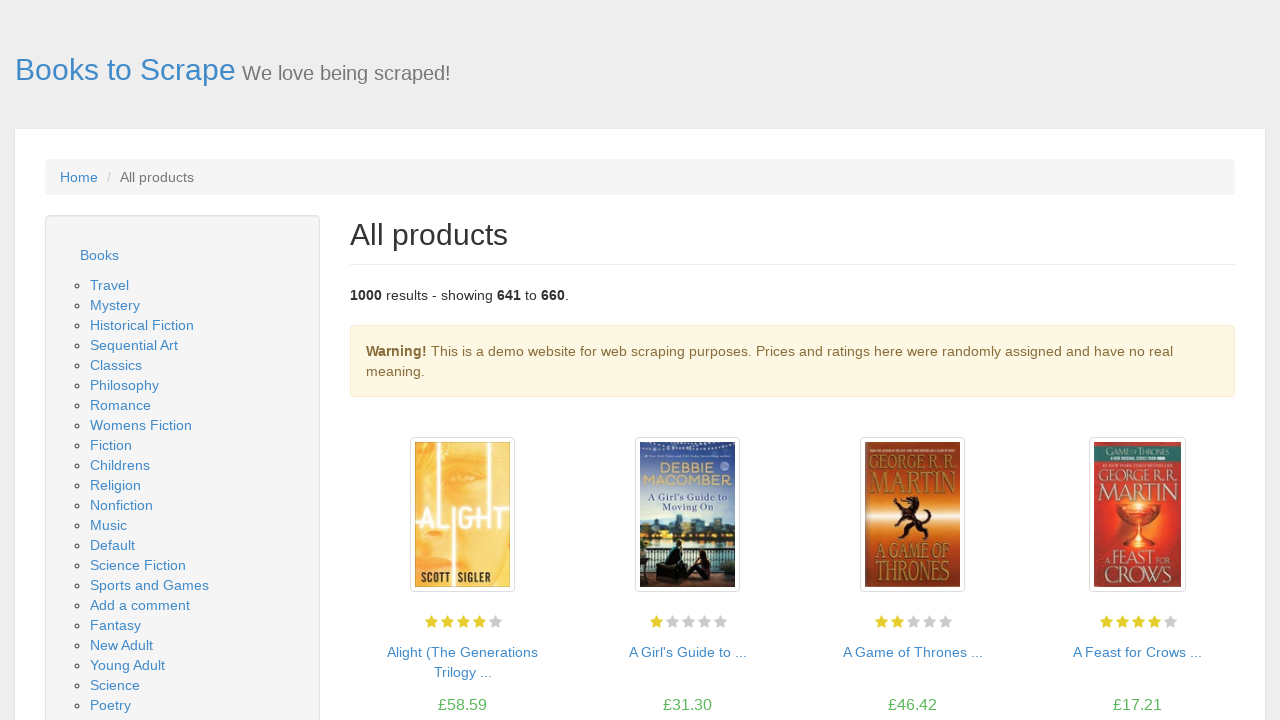

Retrieved all anchor elements from page
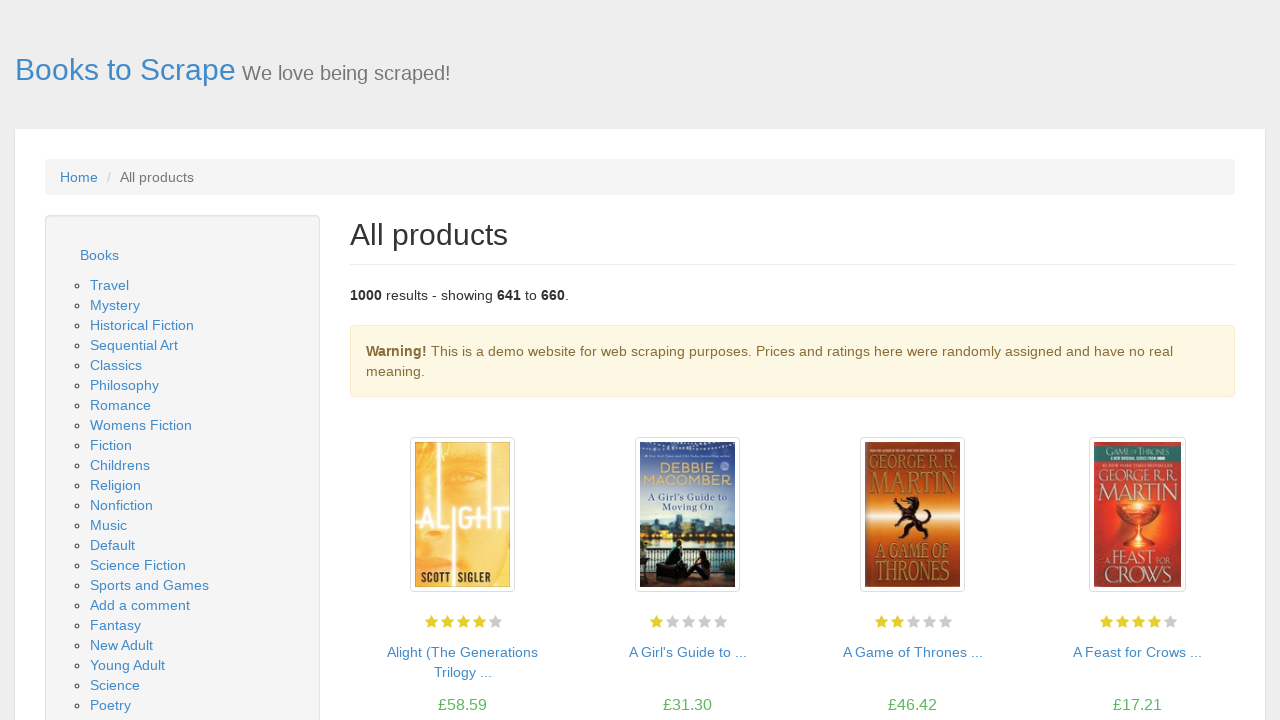

Searched for 'next' pagination button
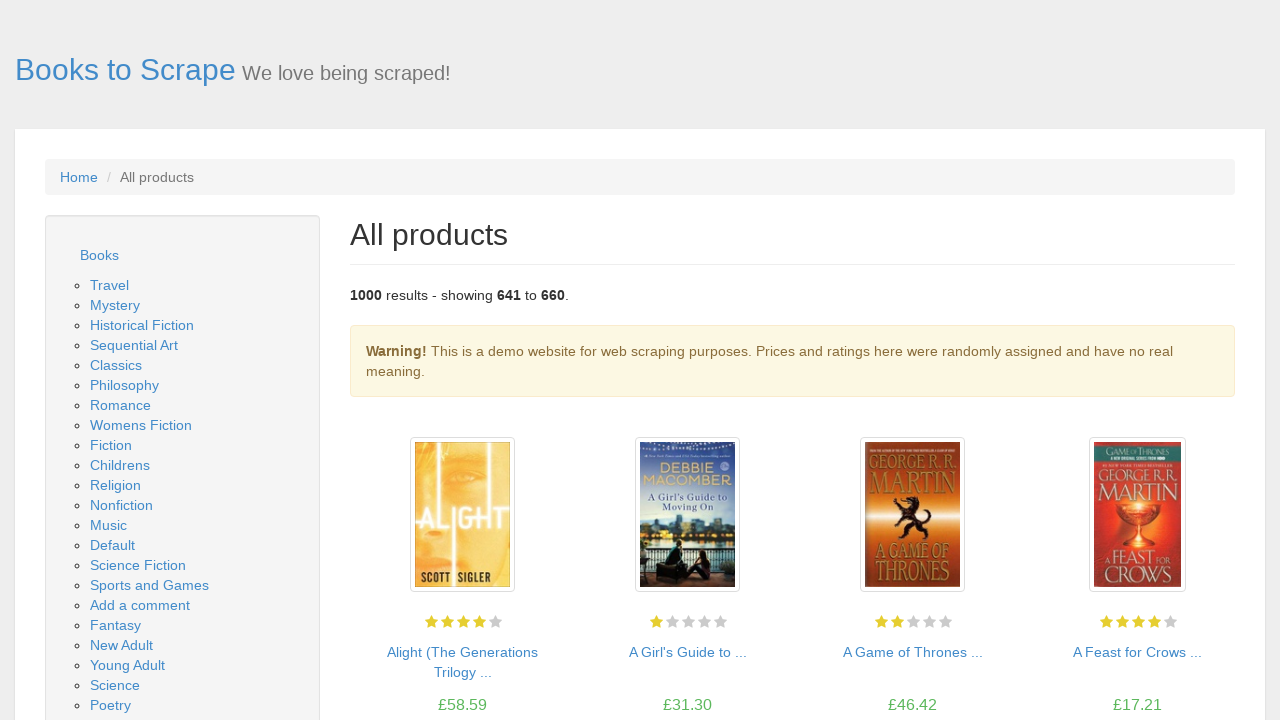

Clicked 'next' pagination button to navigate to next page
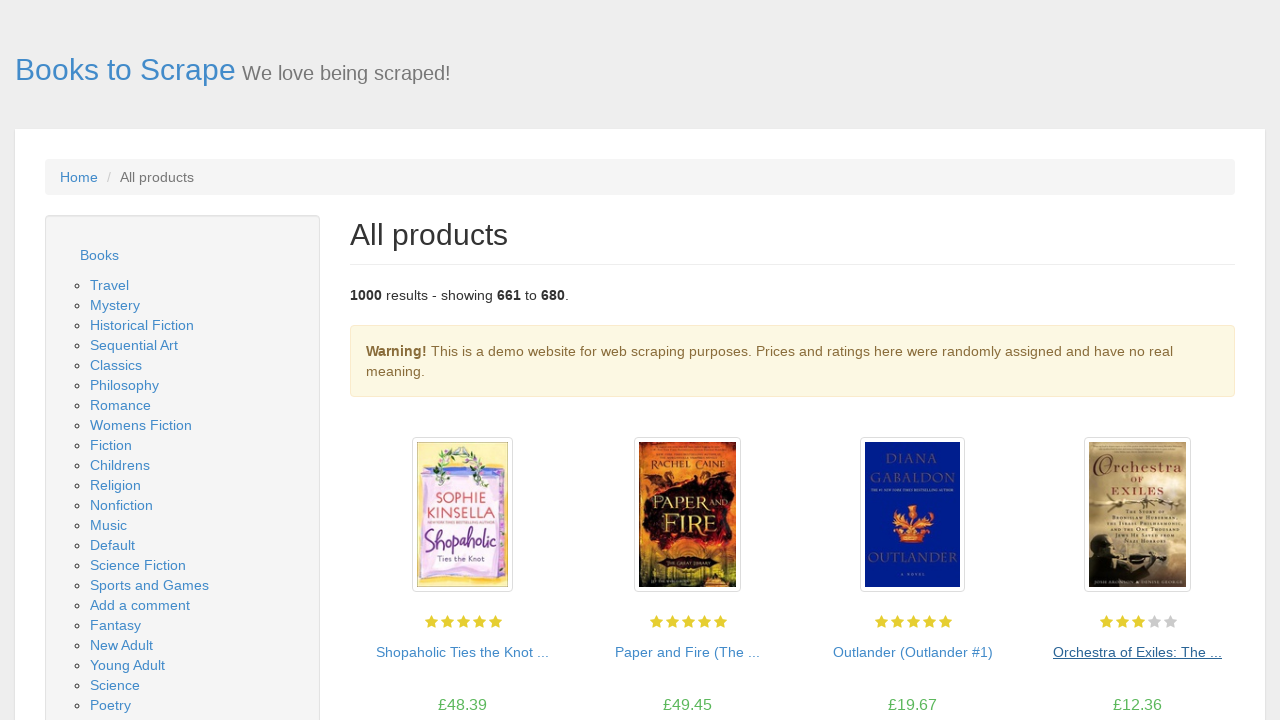

Waited for new page to load (network idle)
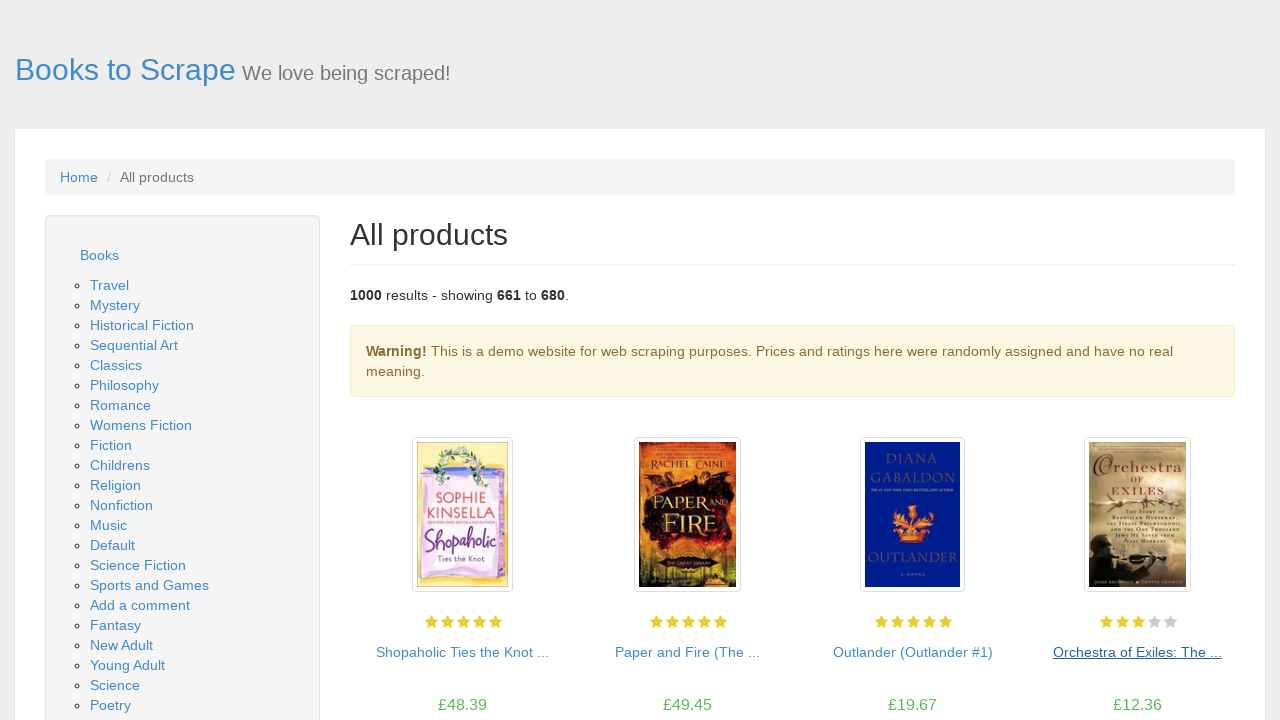

Waited for book titles to load on current page
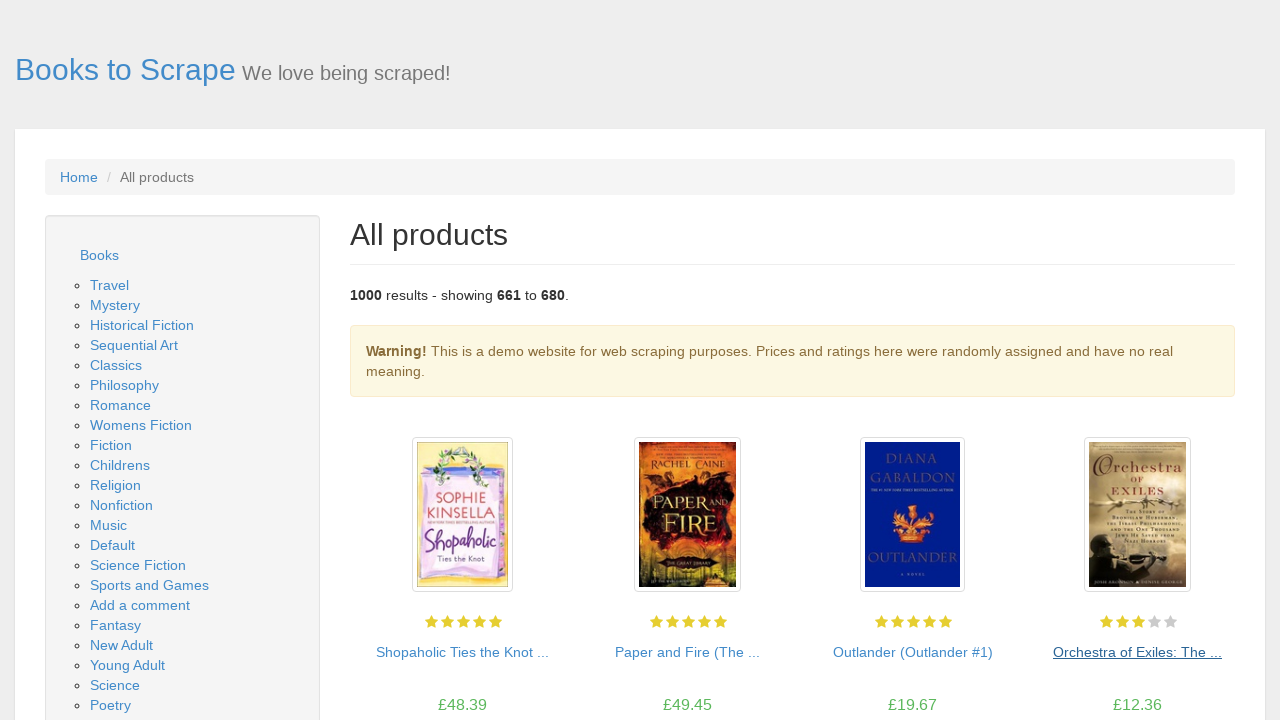

Retrieved all anchor elements from page
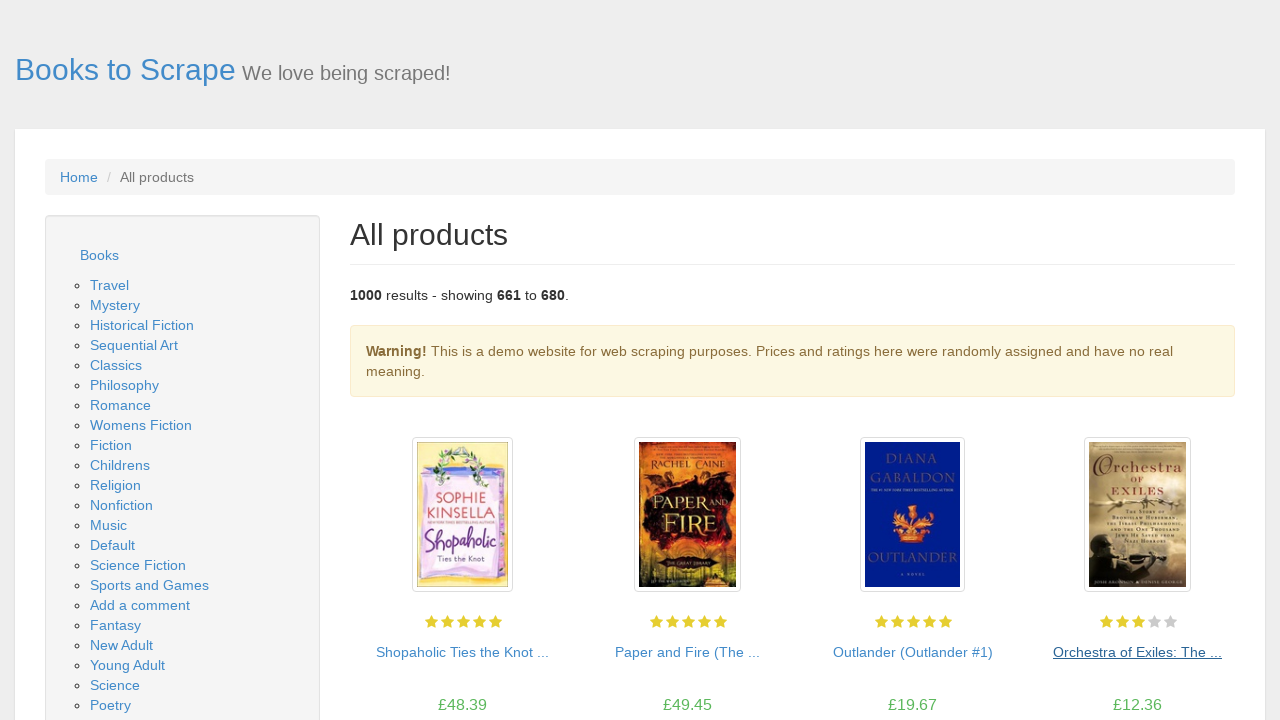

Searched for 'next' pagination button
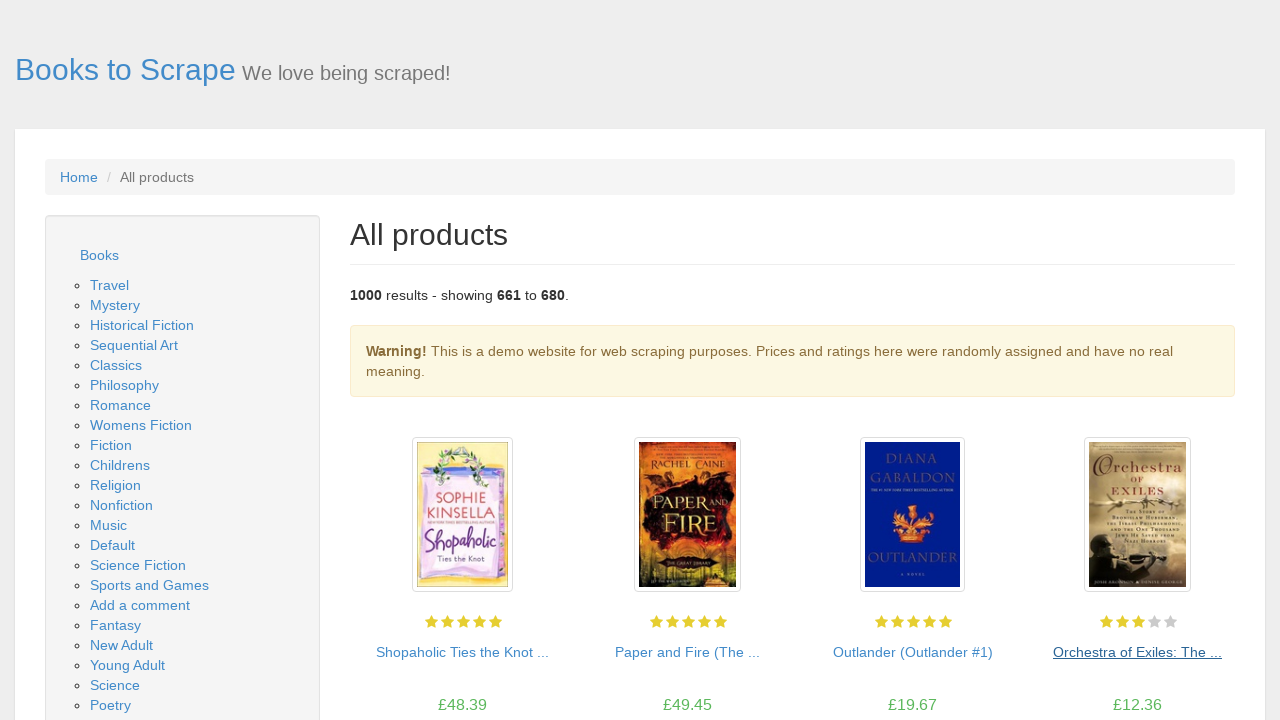

Clicked 'next' pagination button to navigate to next page
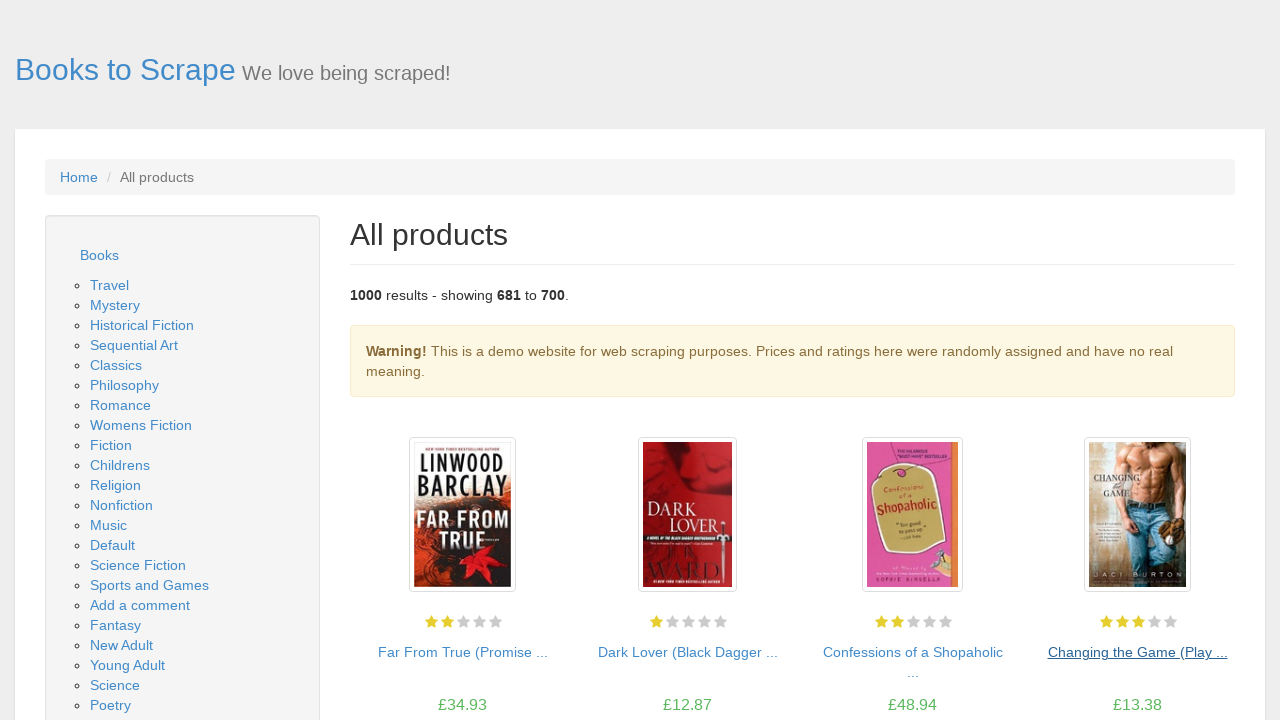

Waited for new page to load (network idle)
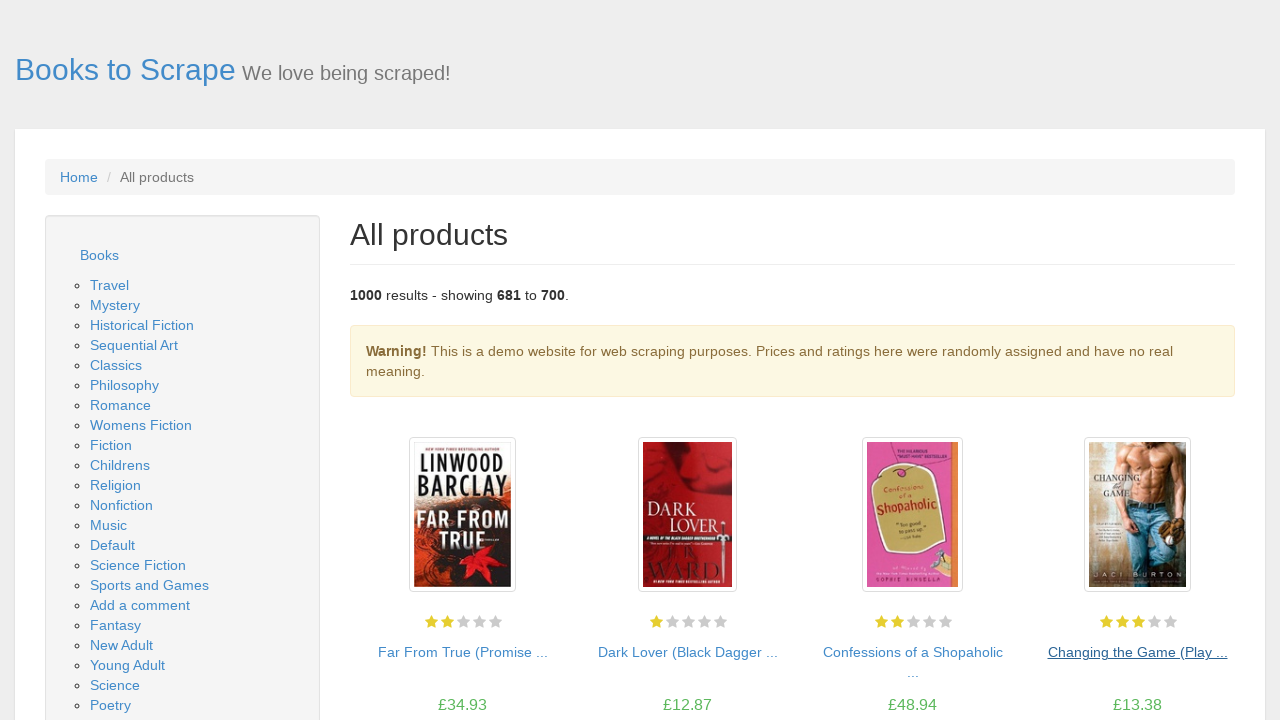

Waited for book titles to load on current page
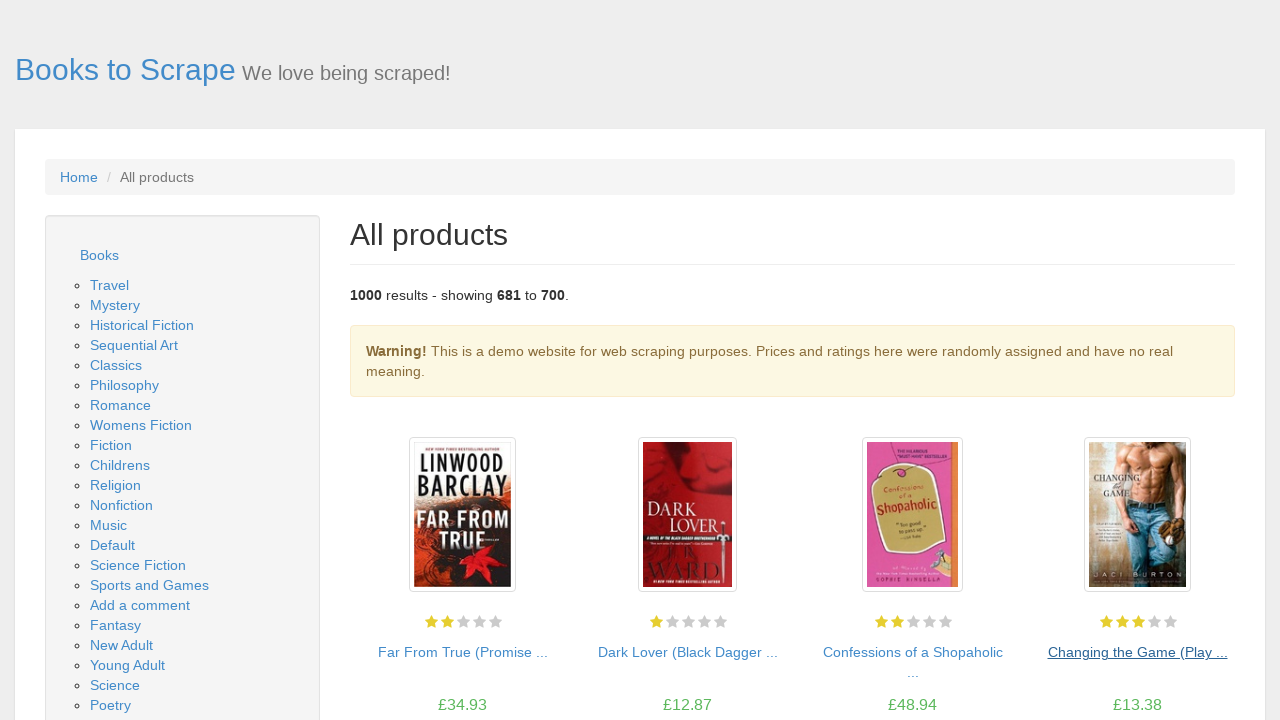

Retrieved all anchor elements from page
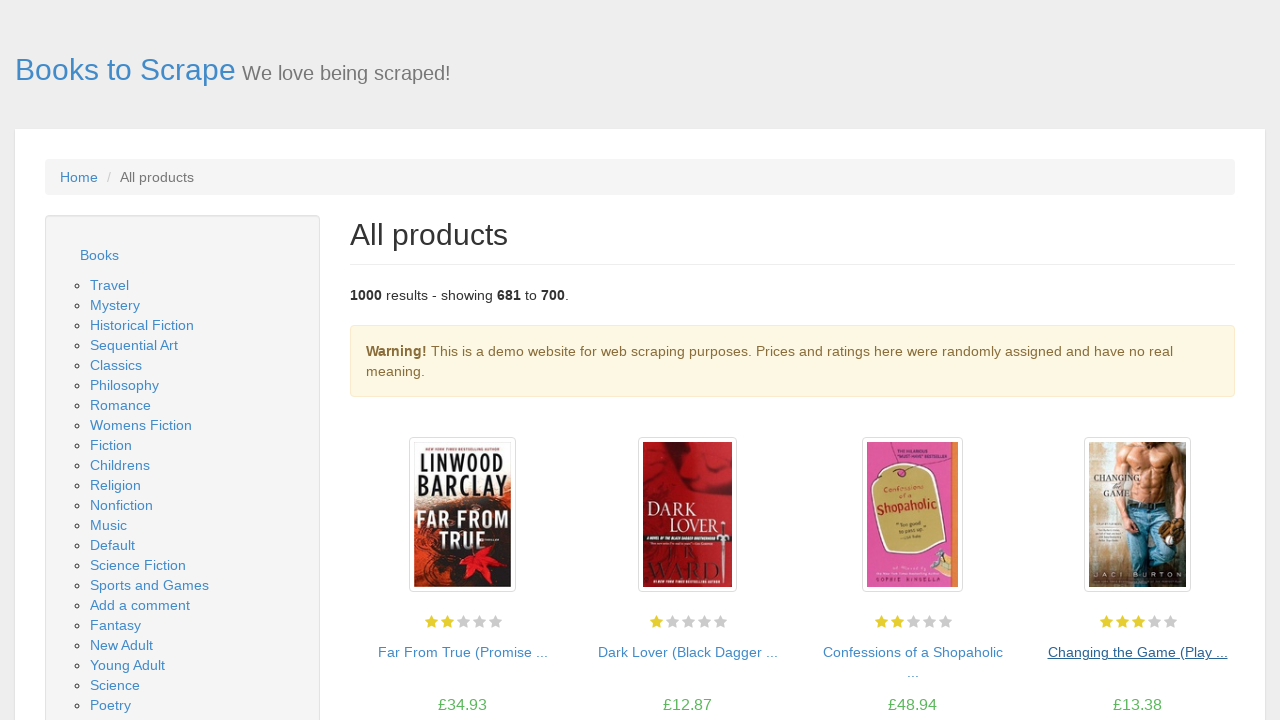

Searched for 'next' pagination button
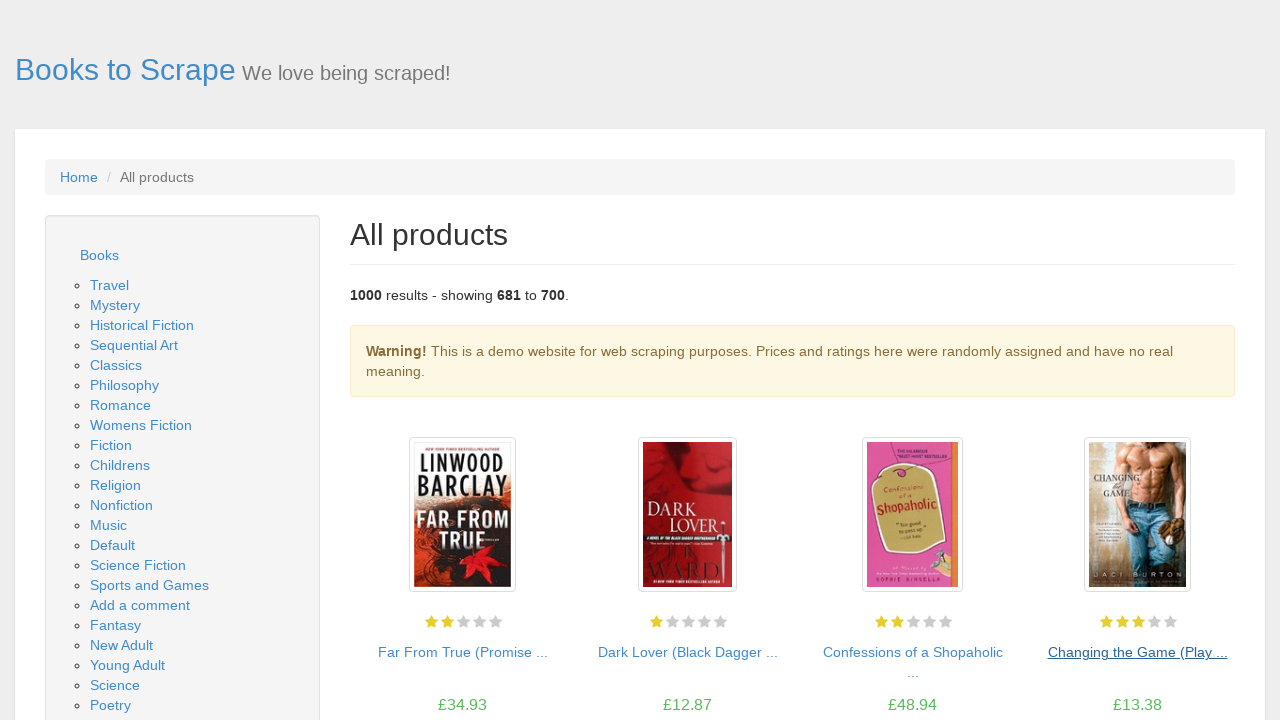

Clicked 'next' pagination button to navigate to next page
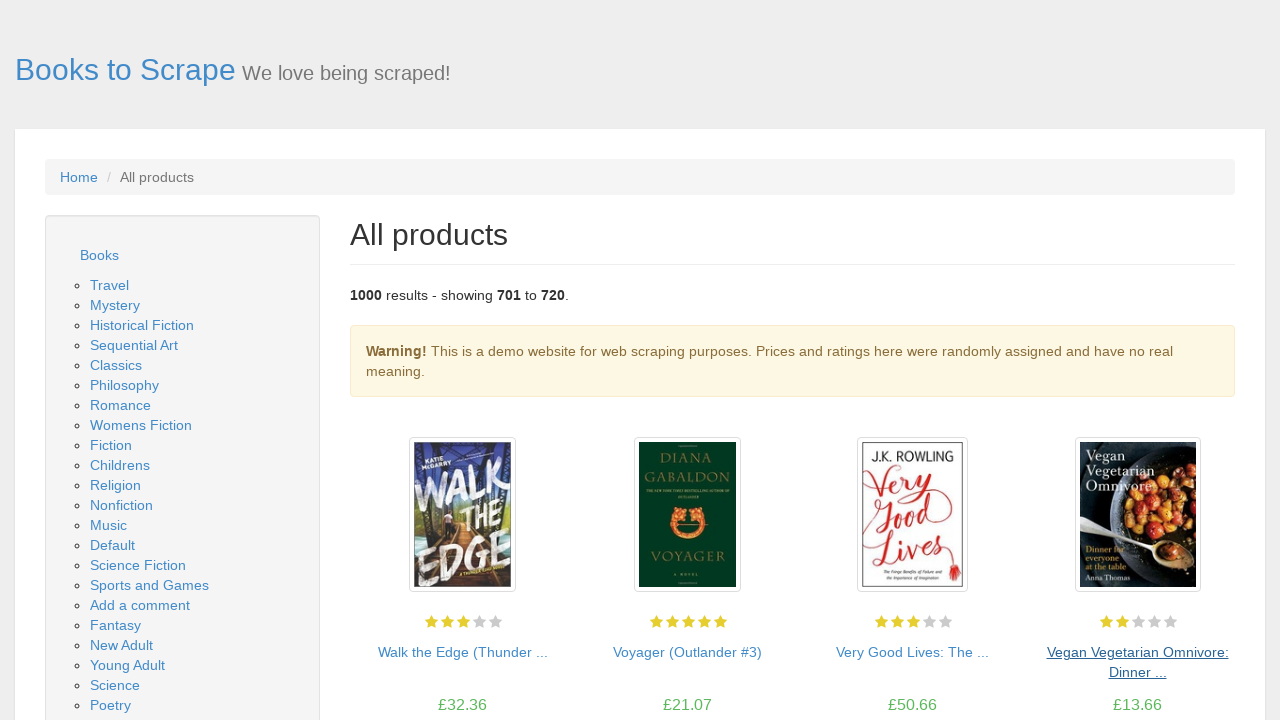

Waited for new page to load (network idle)
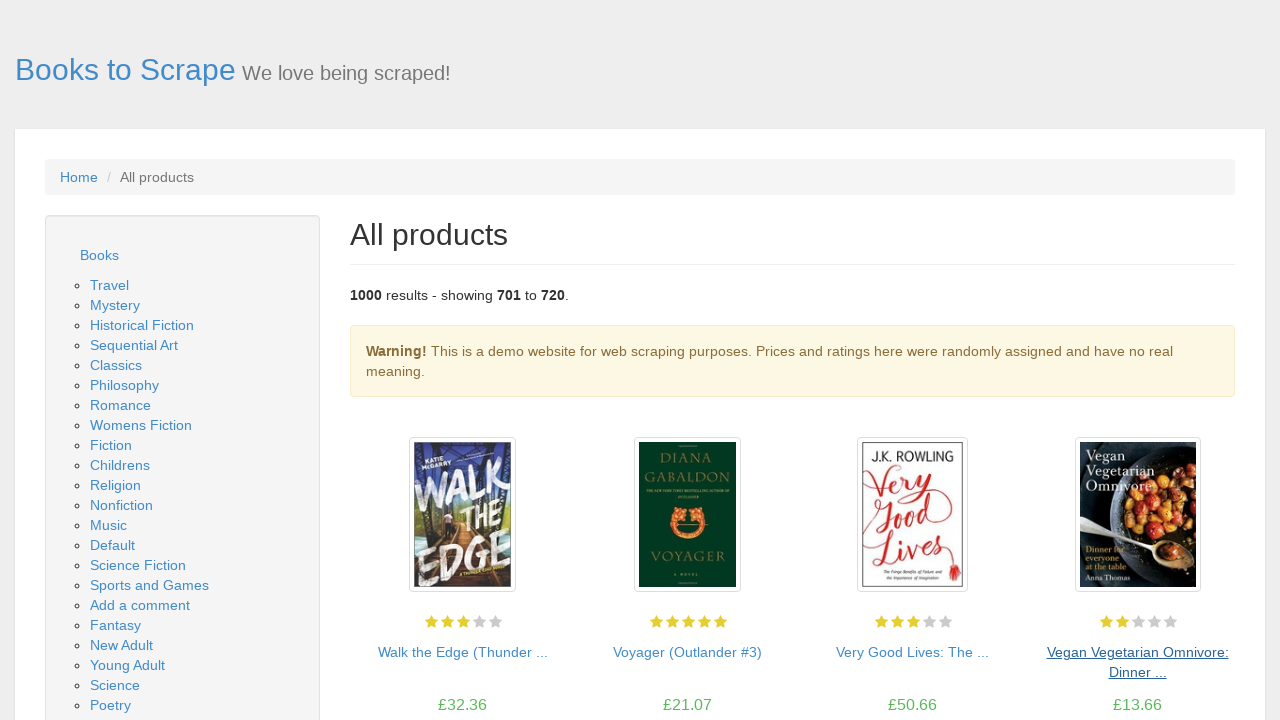

Waited for book titles to load on current page
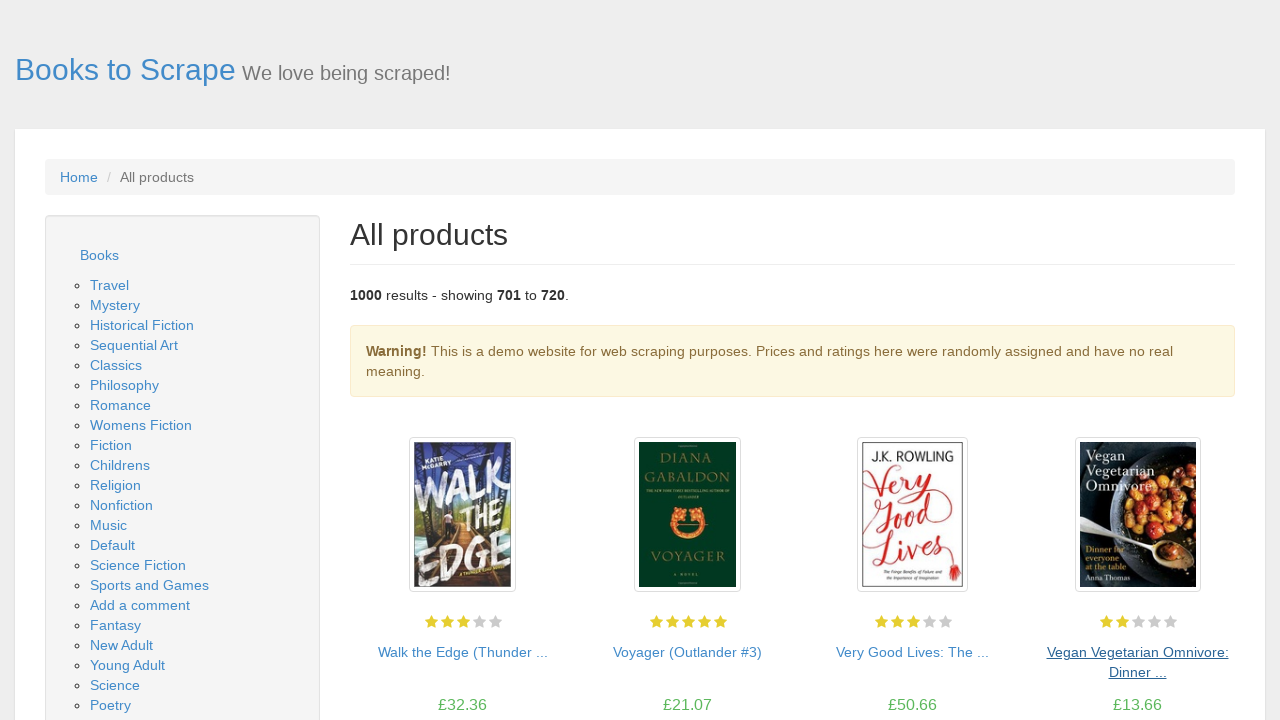

Retrieved all anchor elements from page
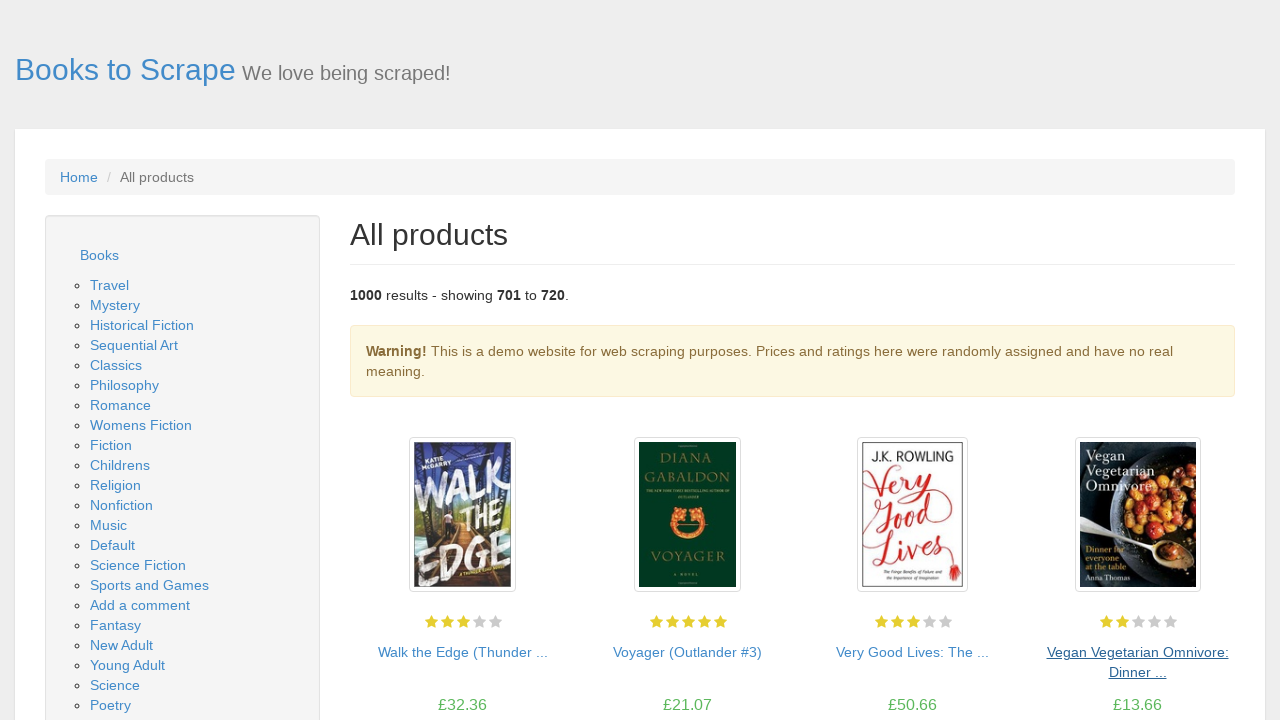

Searched for 'next' pagination button
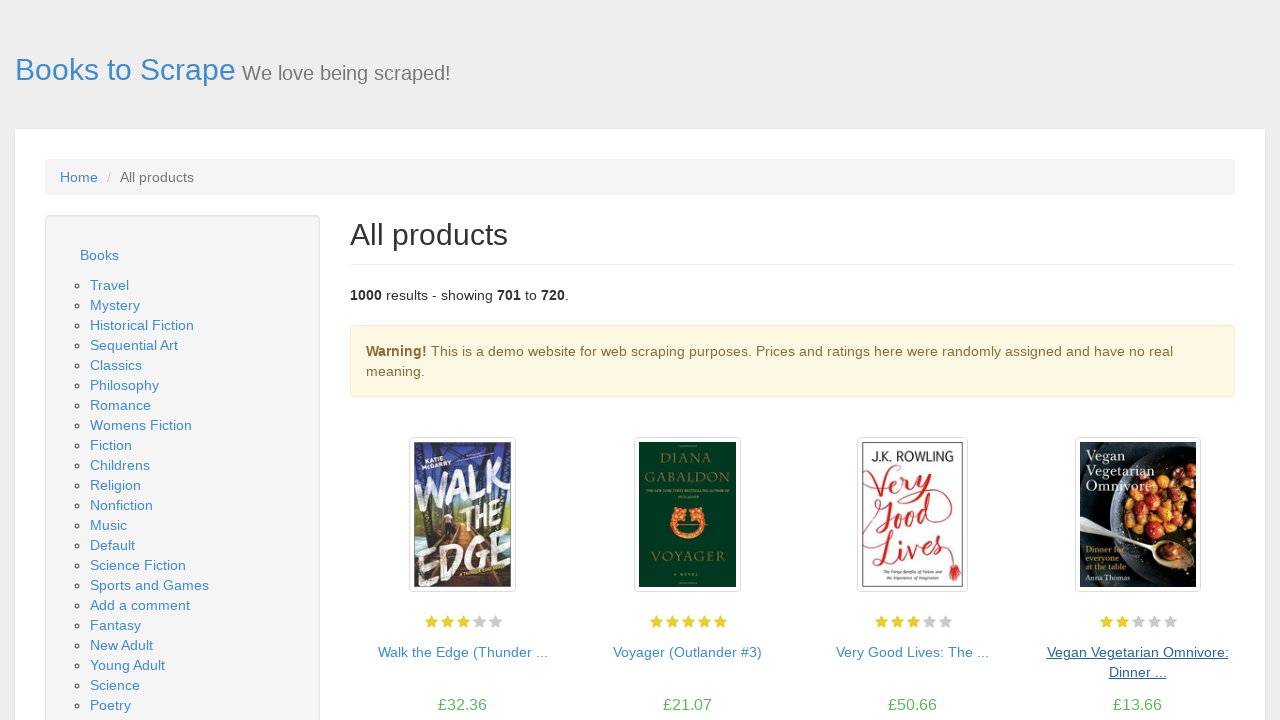

Clicked 'next' pagination button to navigate to next page
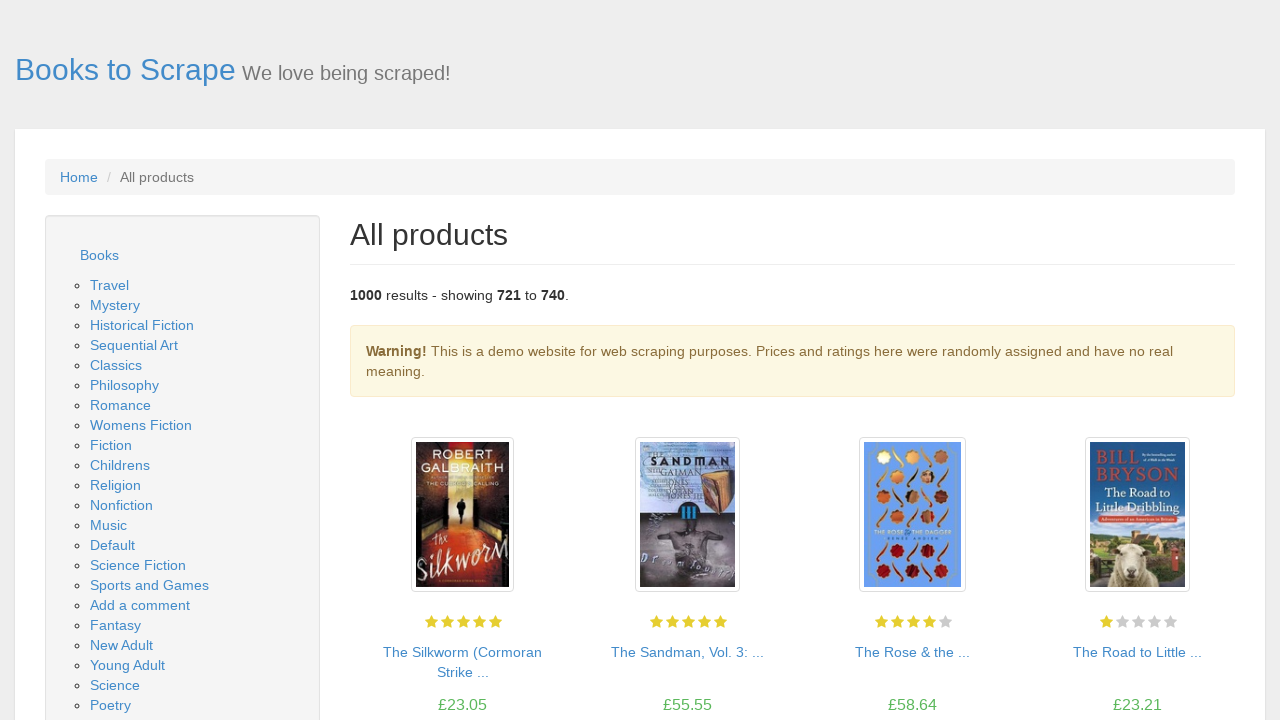

Waited for new page to load (network idle)
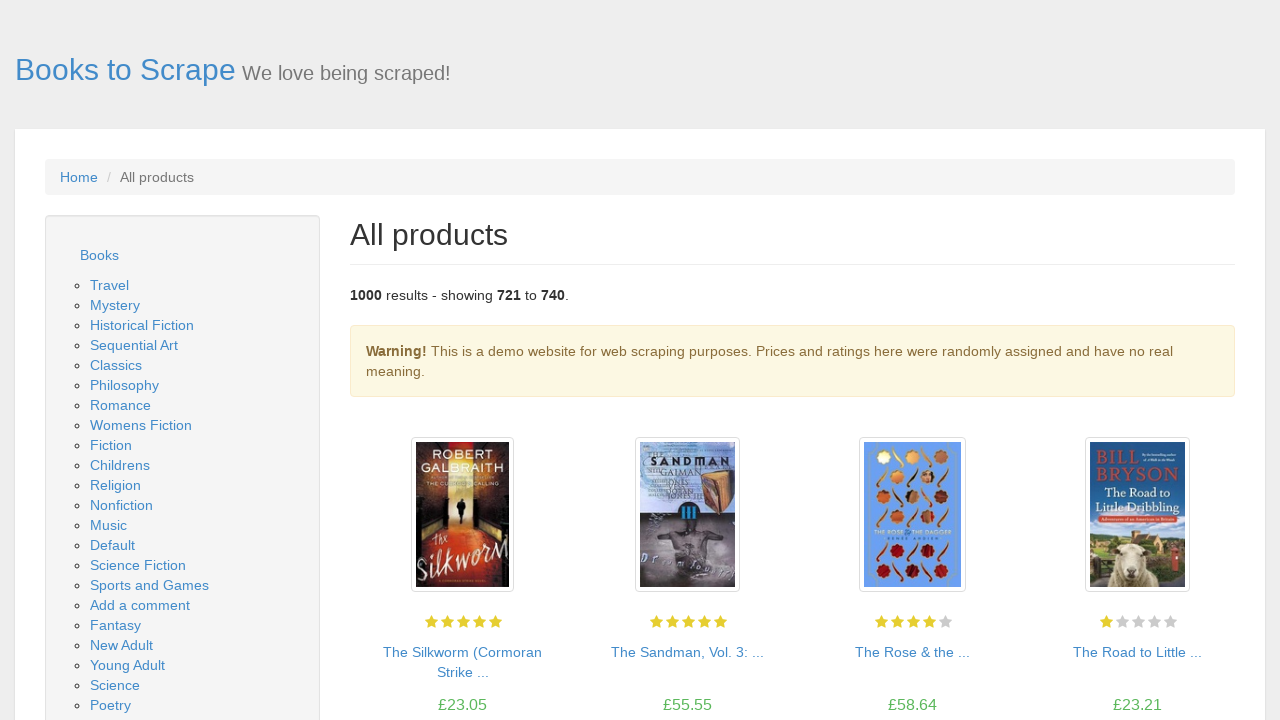

Waited for book titles to load on current page
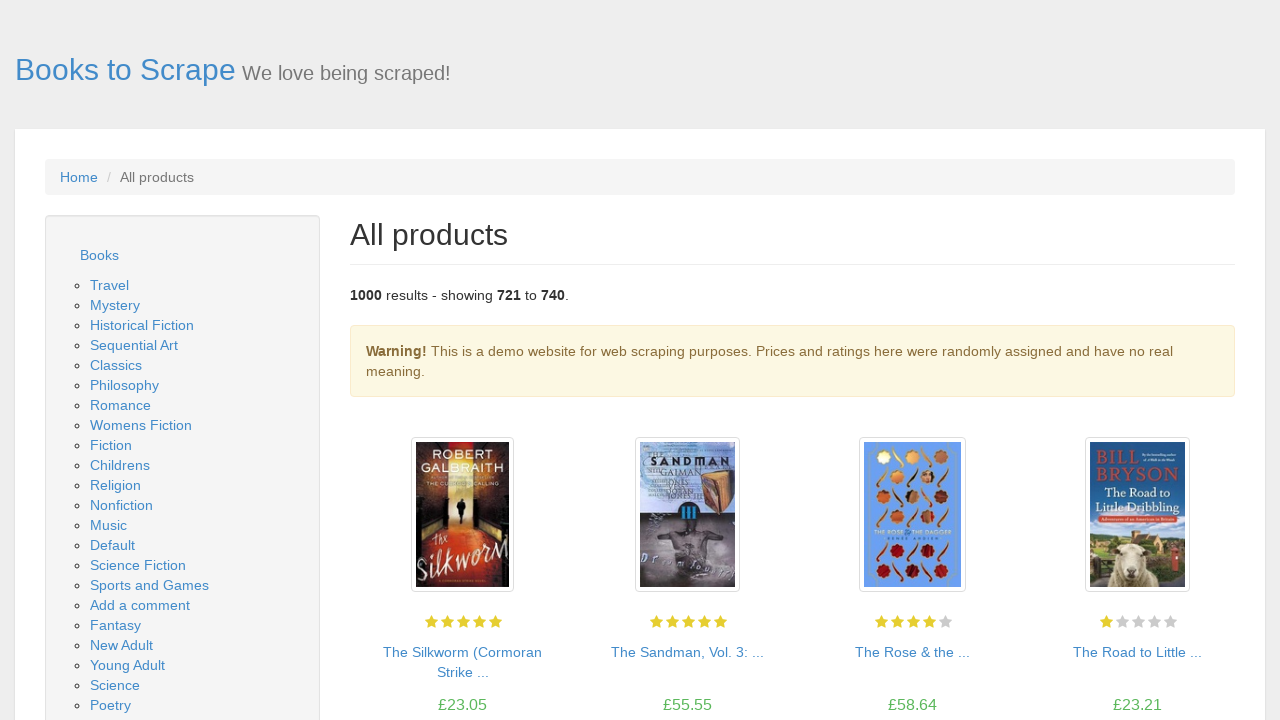

Retrieved all anchor elements from page
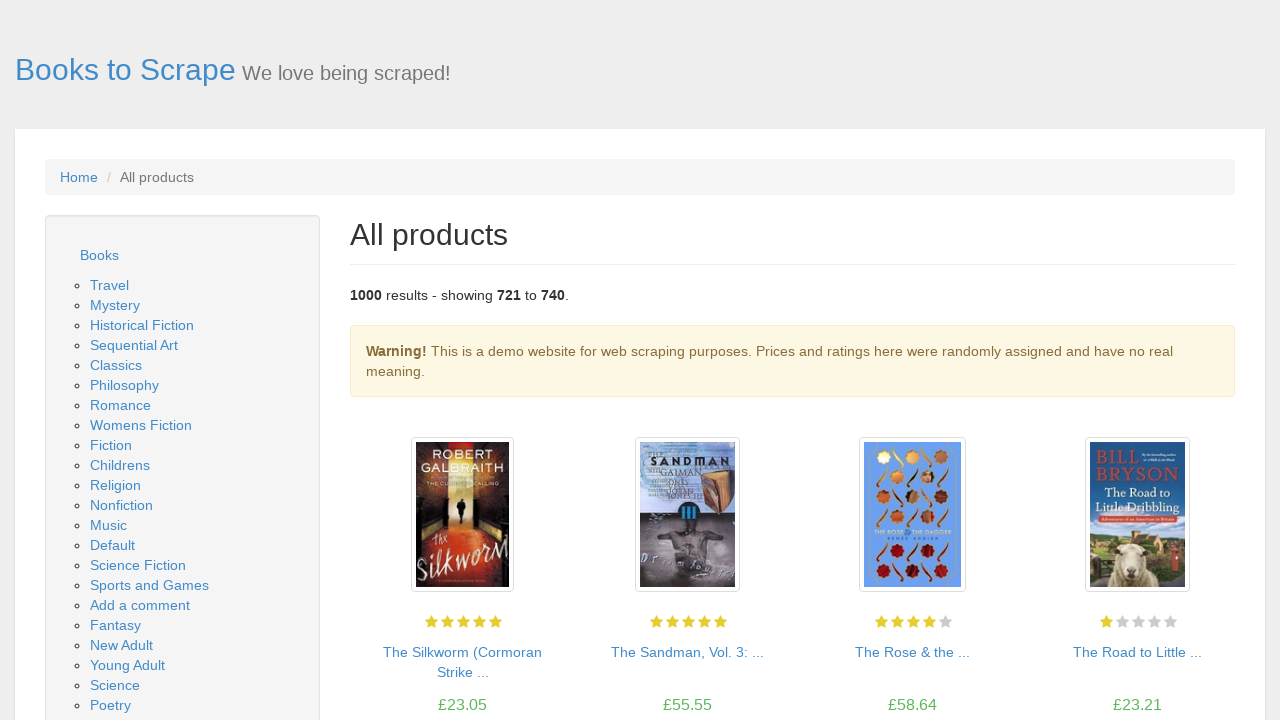

Searched for 'next' pagination button
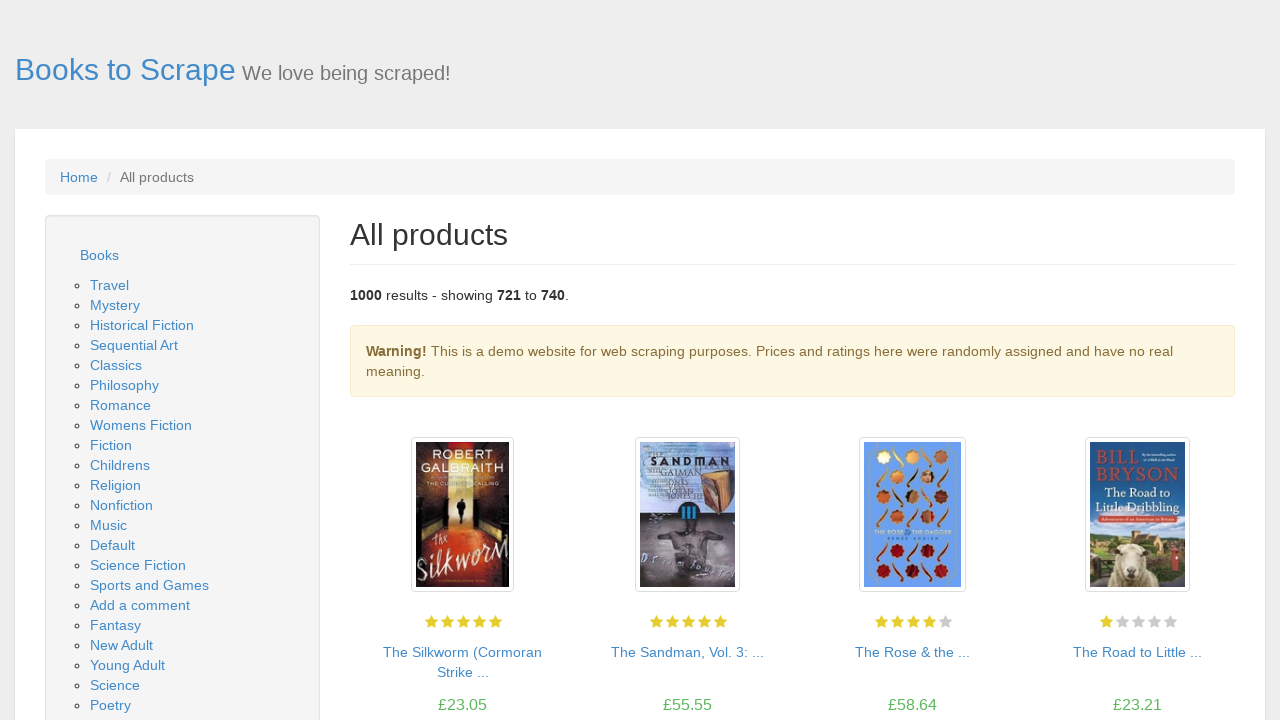

Clicked 'next' pagination button to navigate to next page
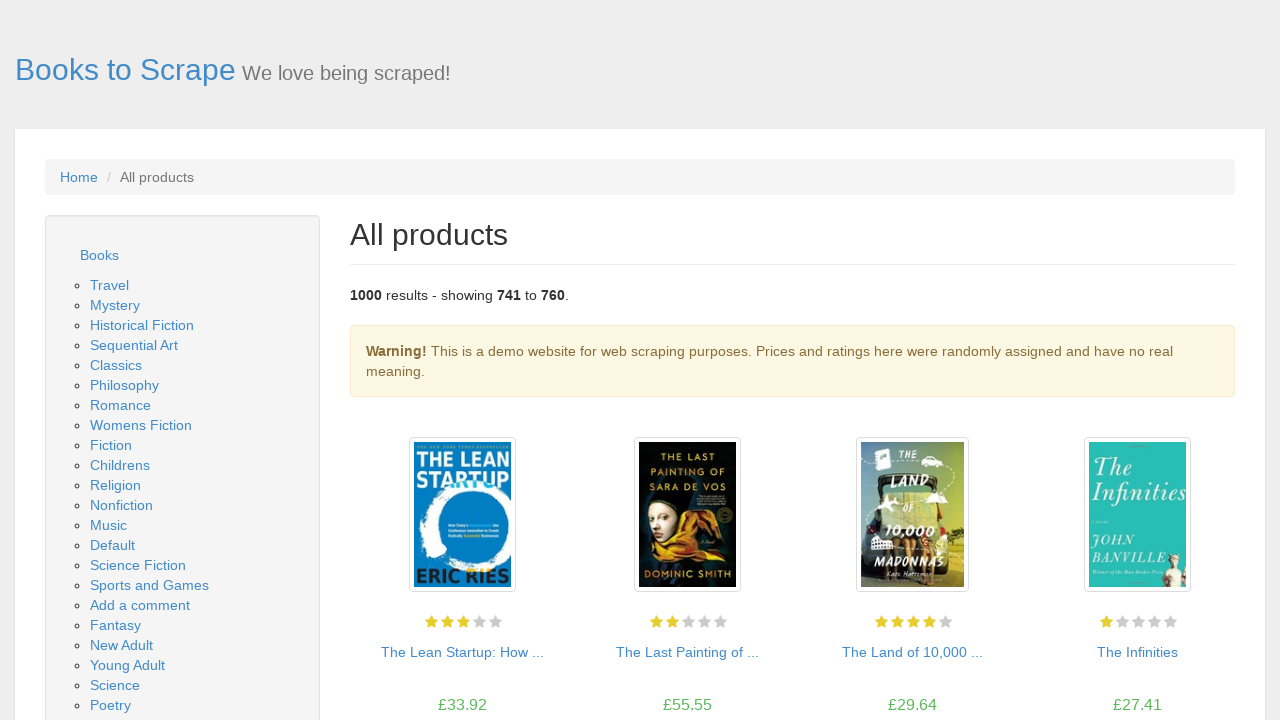

Waited for new page to load (network idle)
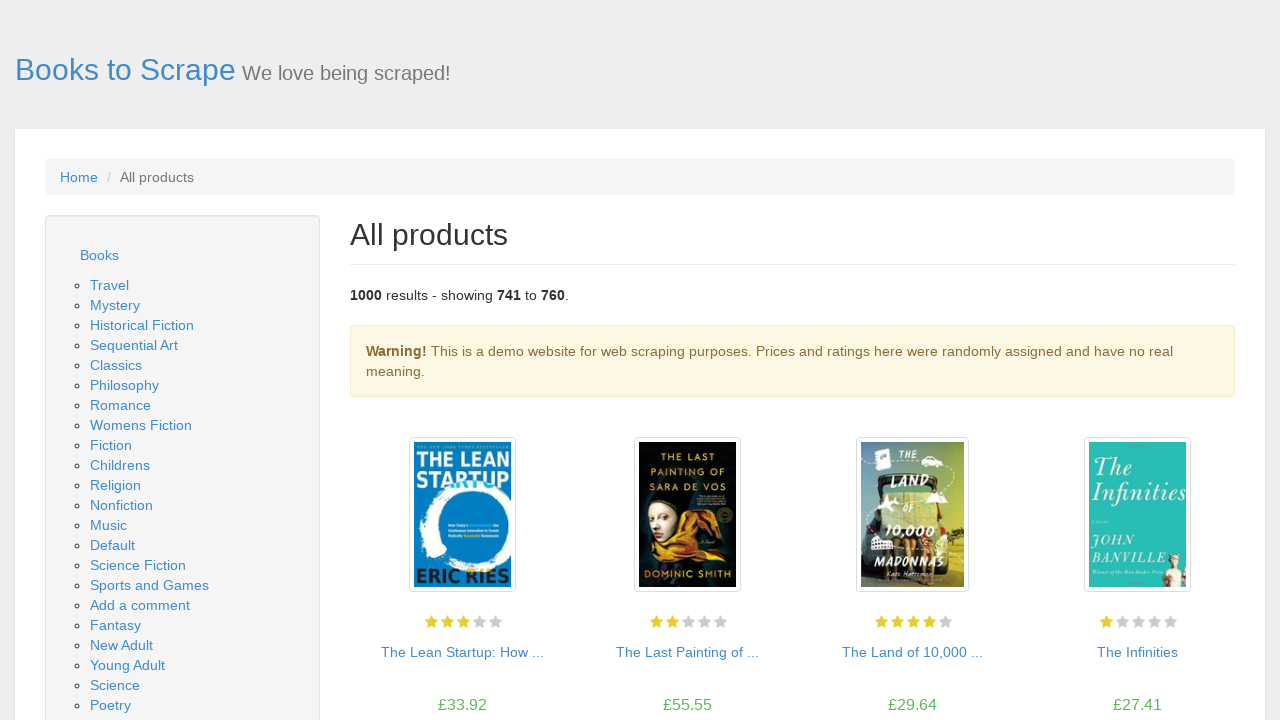

Waited for book titles to load on current page
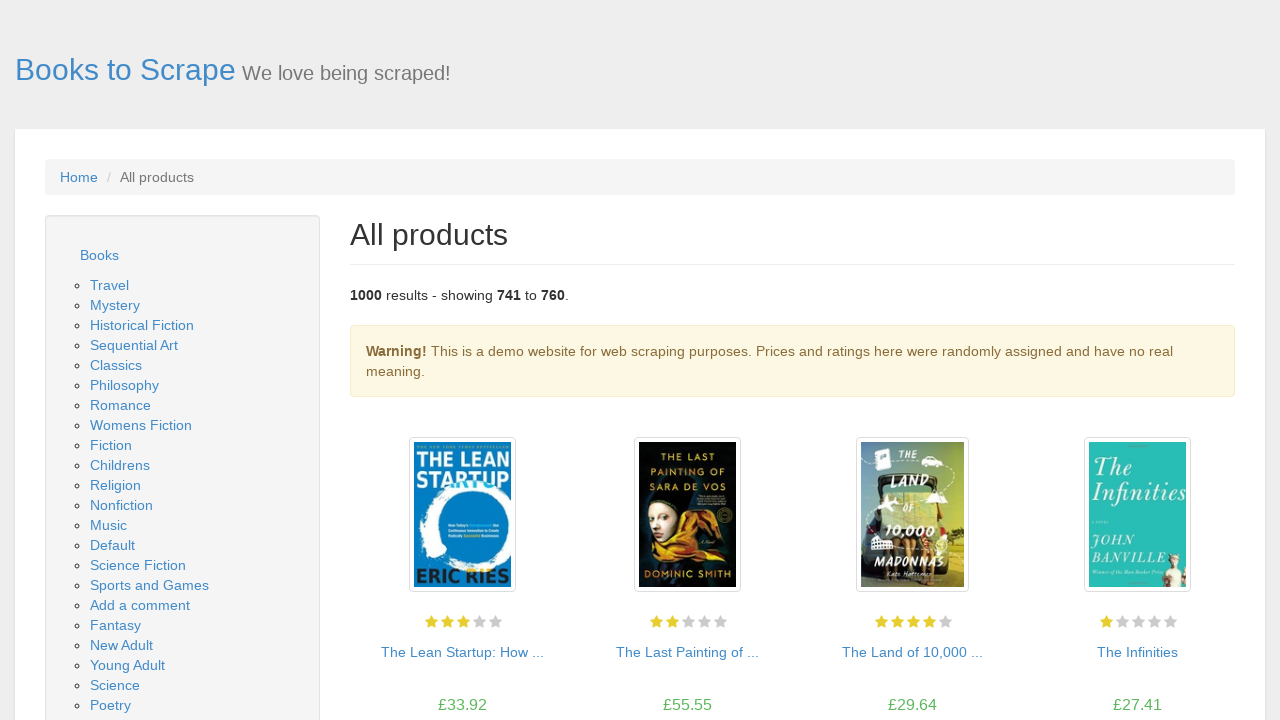

Retrieved all anchor elements from page
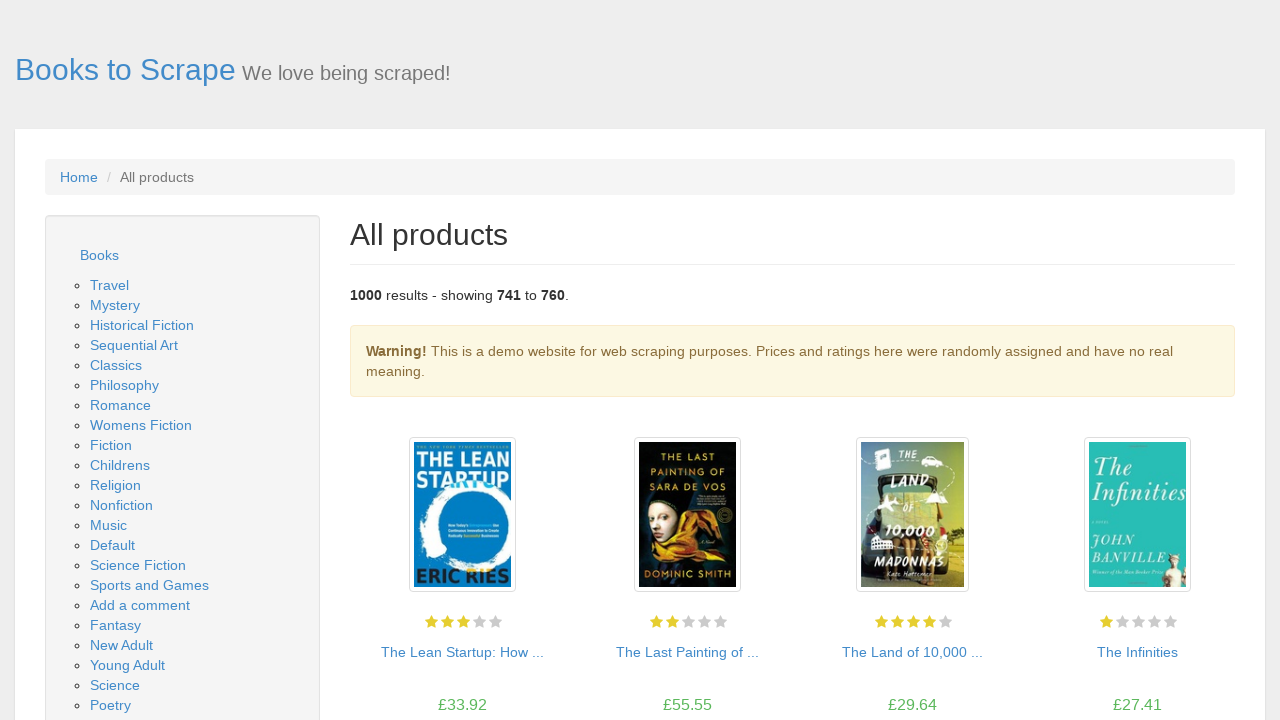

Searched for 'next' pagination button
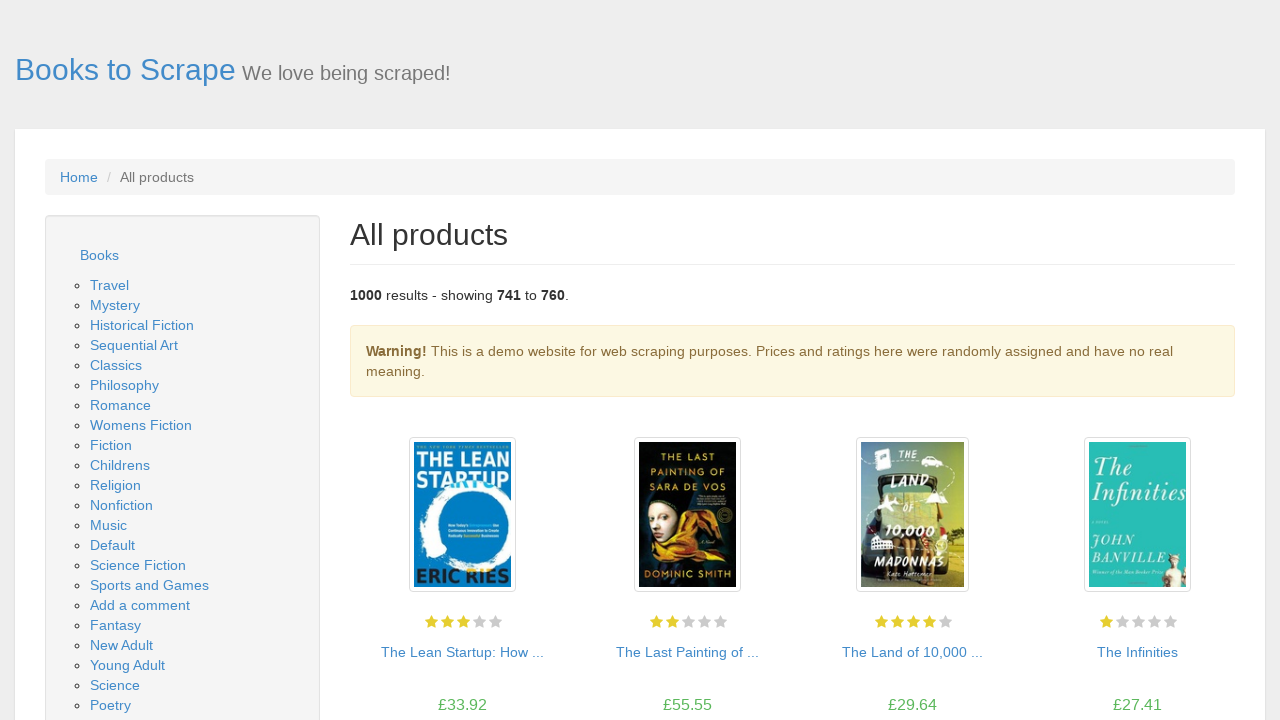

Clicked 'next' pagination button to navigate to next page
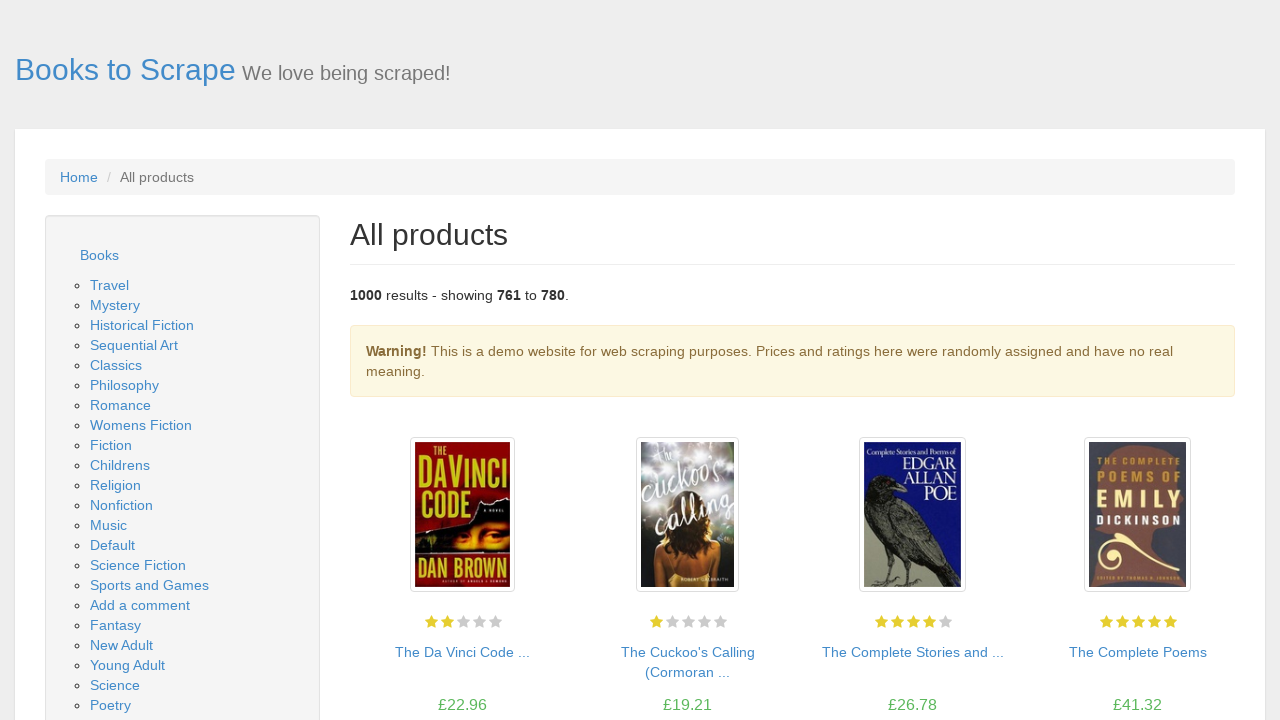

Waited for new page to load (network idle)
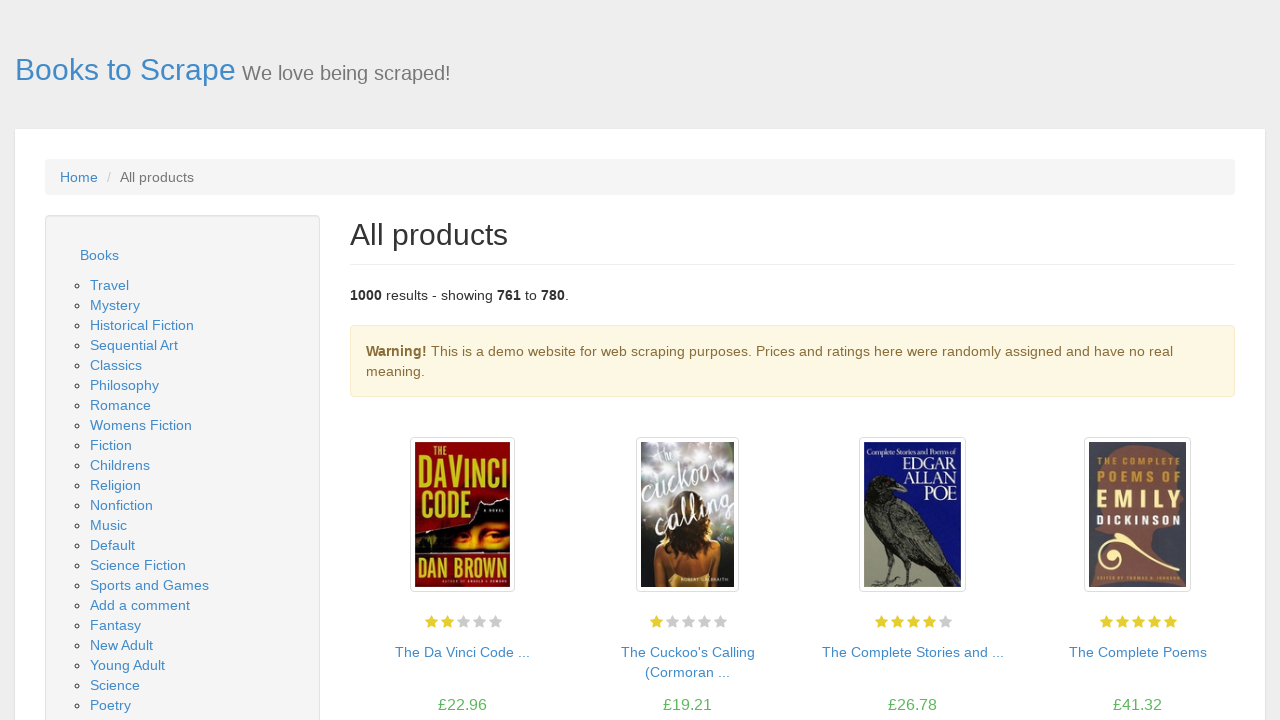

Waited for book titles to load on current page
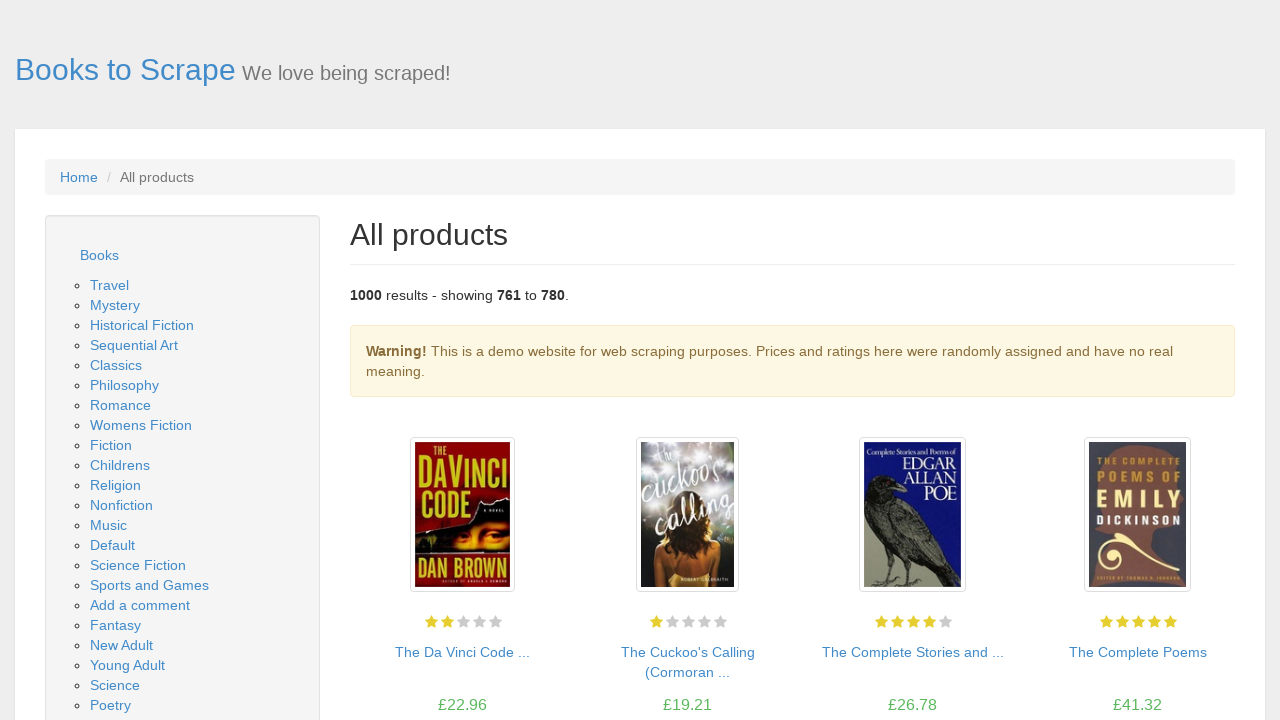

Retrieved all anchor elements from page
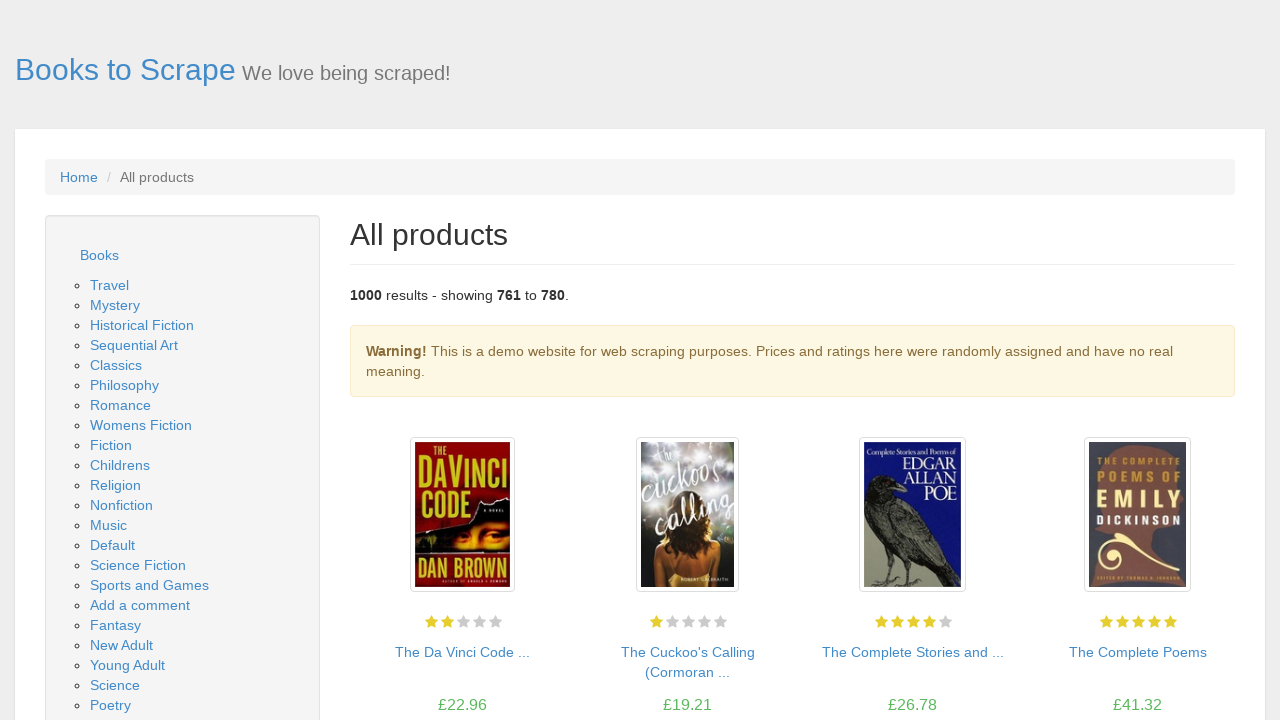

Searched for 'next' pagination button
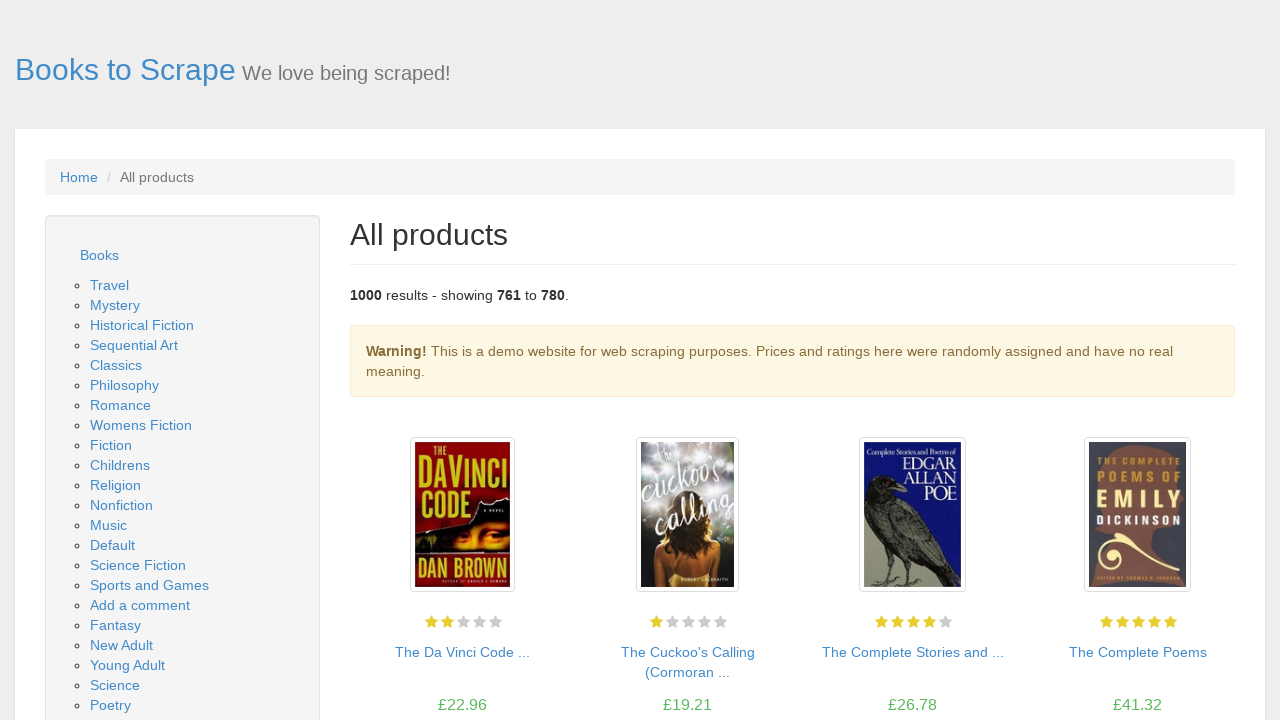

Clicked 'next' pagination button to navigate to next page
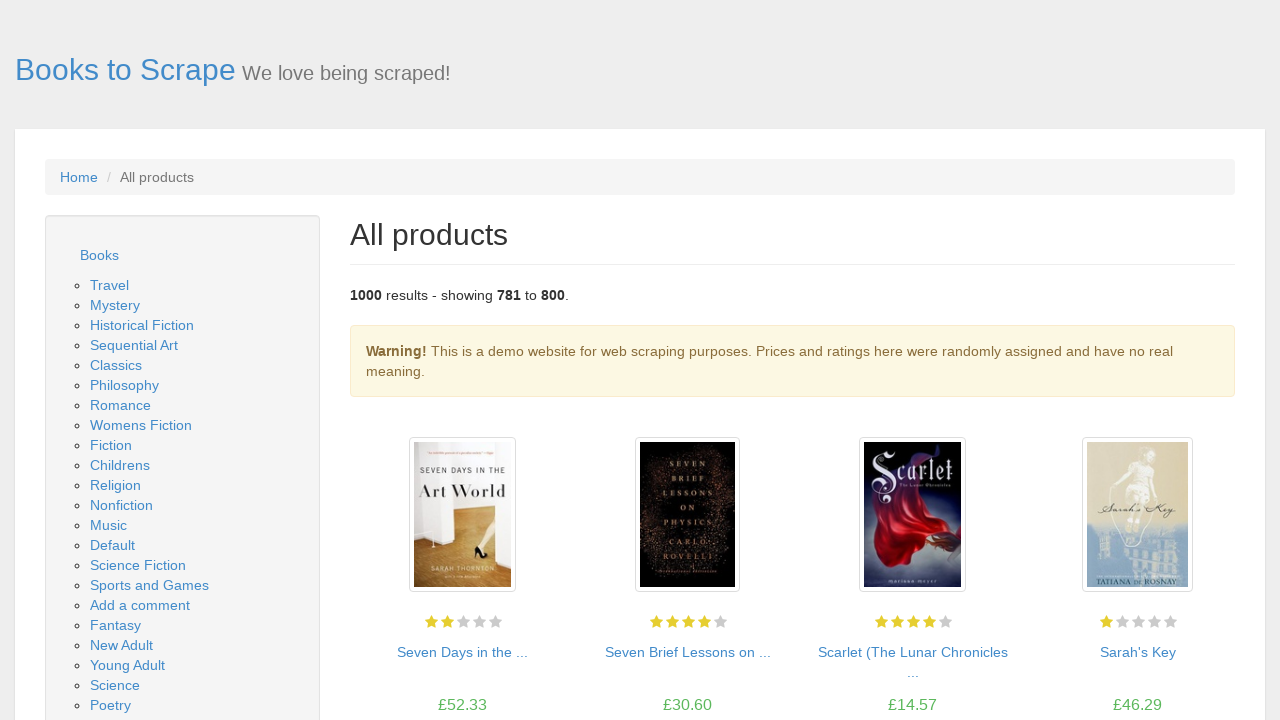

Waited for new page to load (network idle)
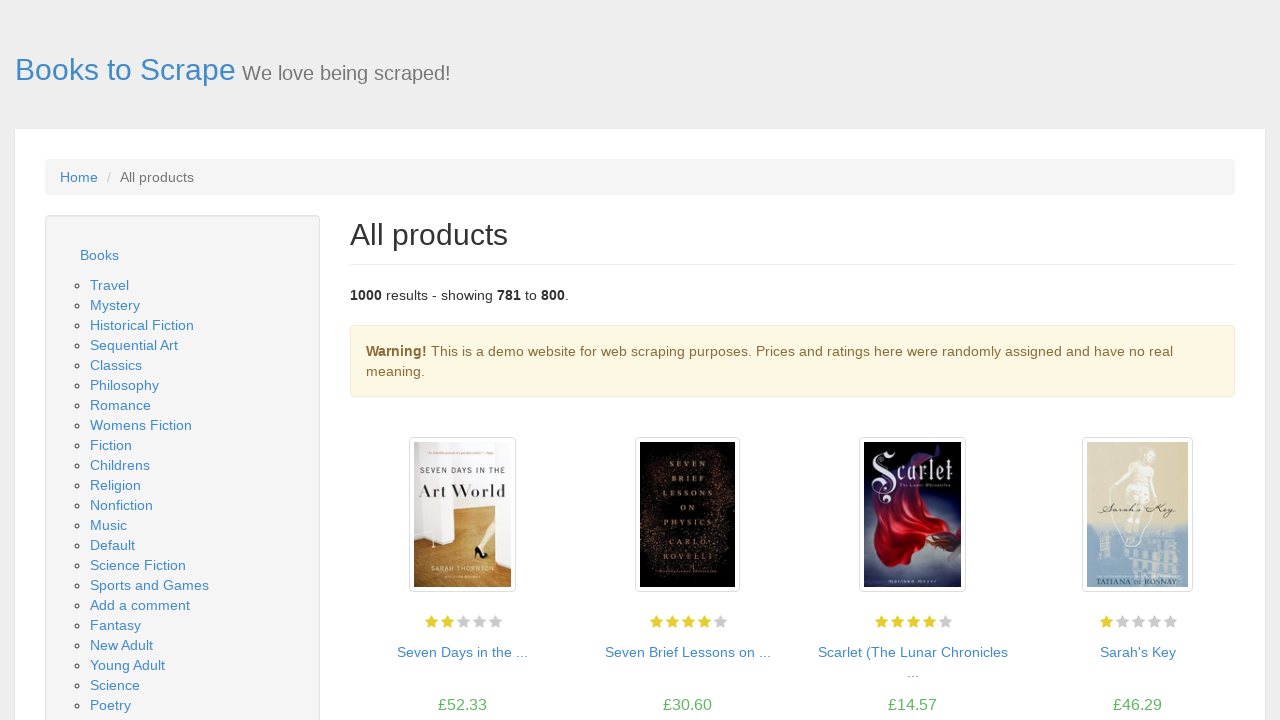

Waited for book titles to load on current page
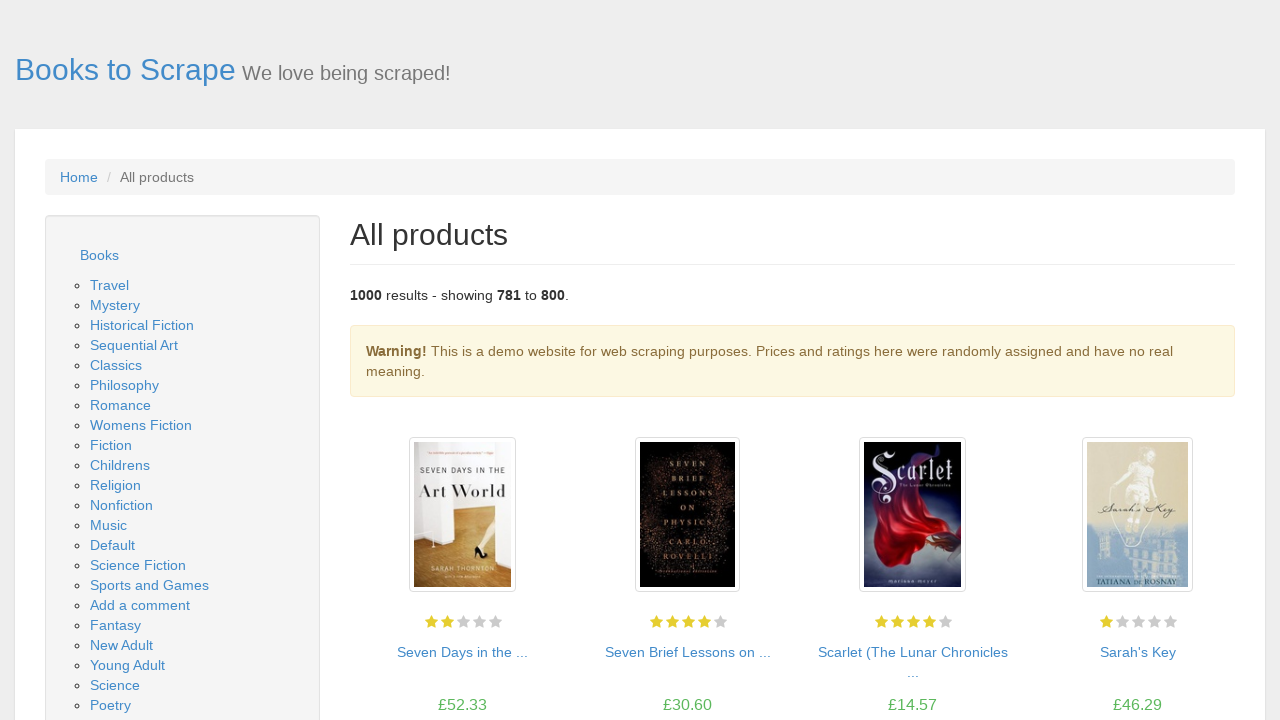

Retrieved all anchor elements from page
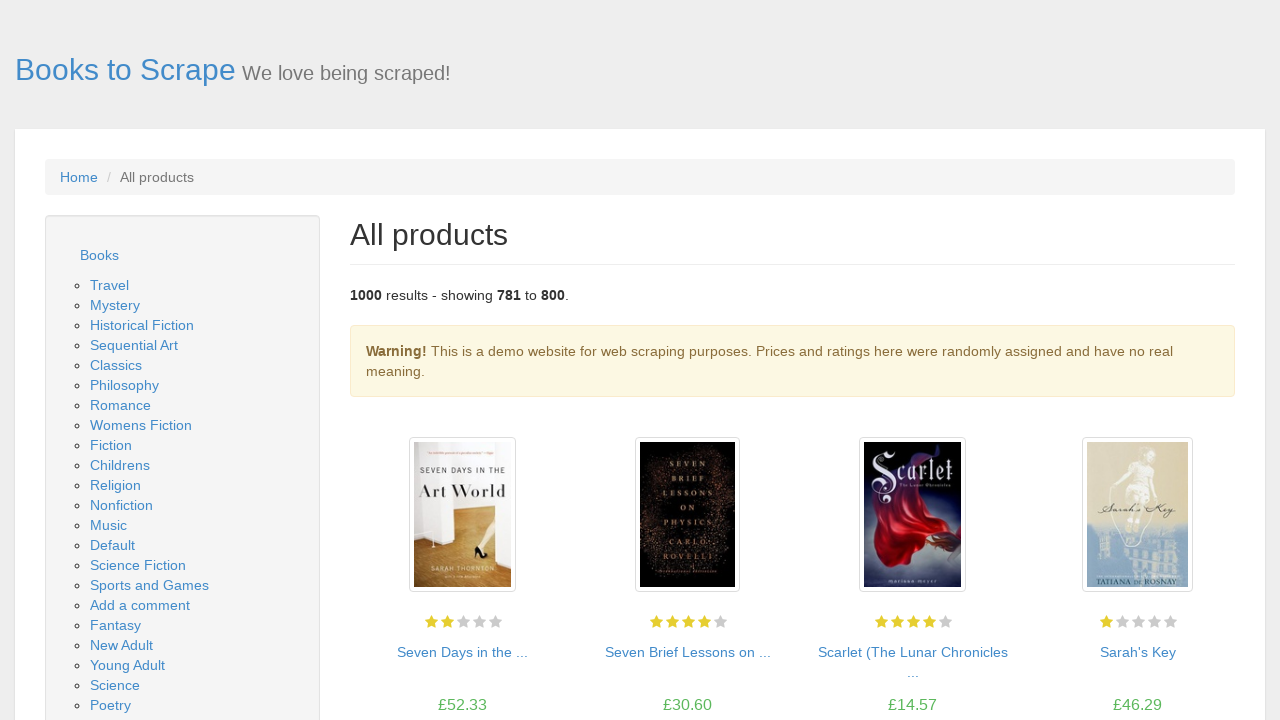

Searched for 'next' pagination button
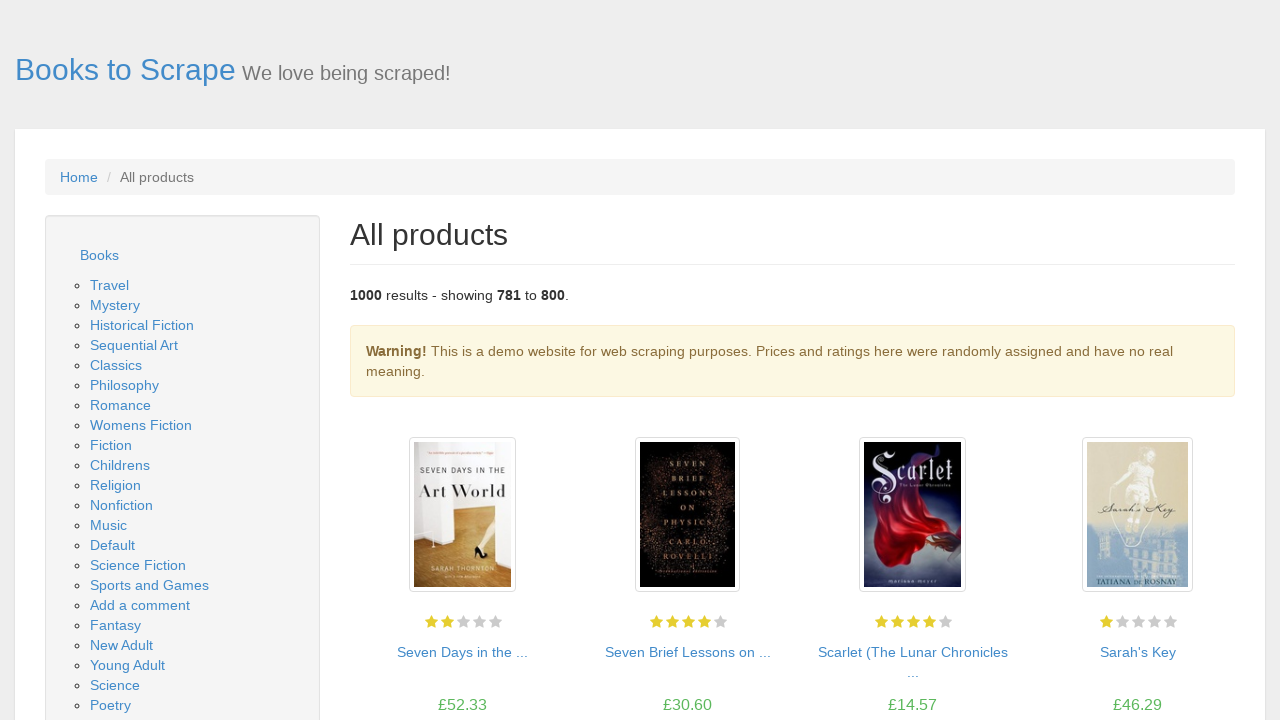

Clicked 'next' pagination button to navigate to next page
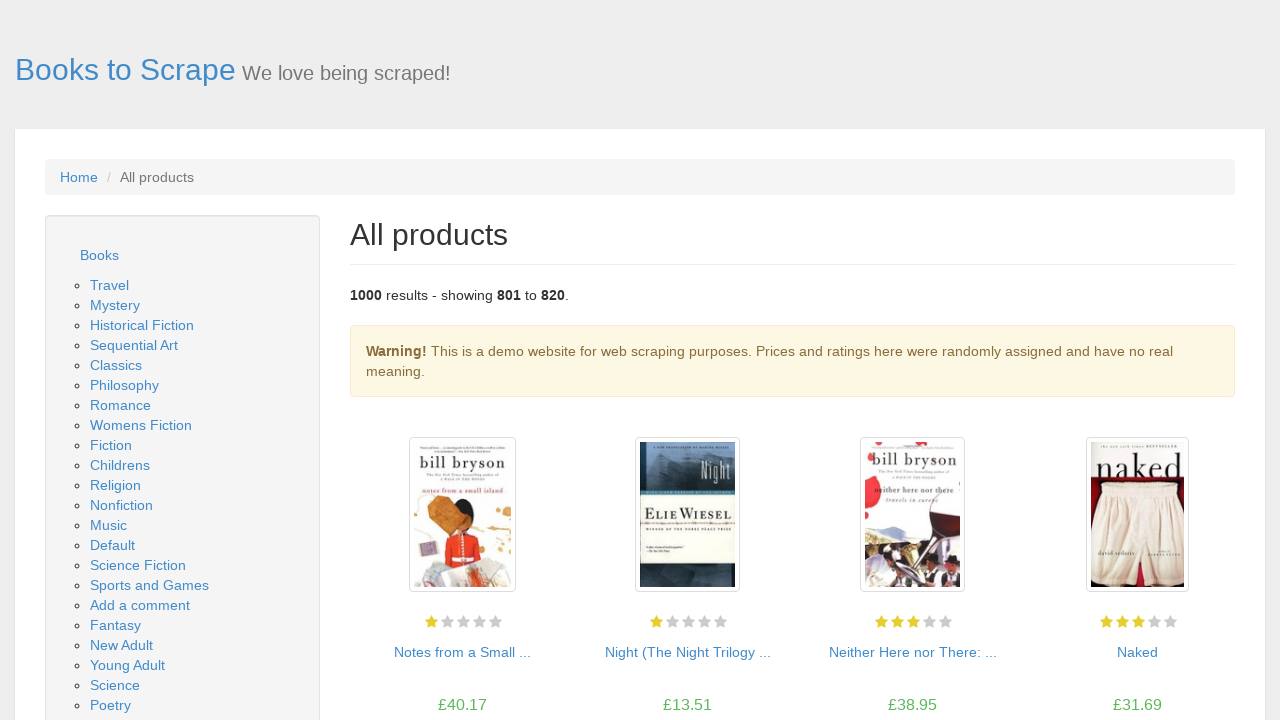

Waited for new page to load (network idle)
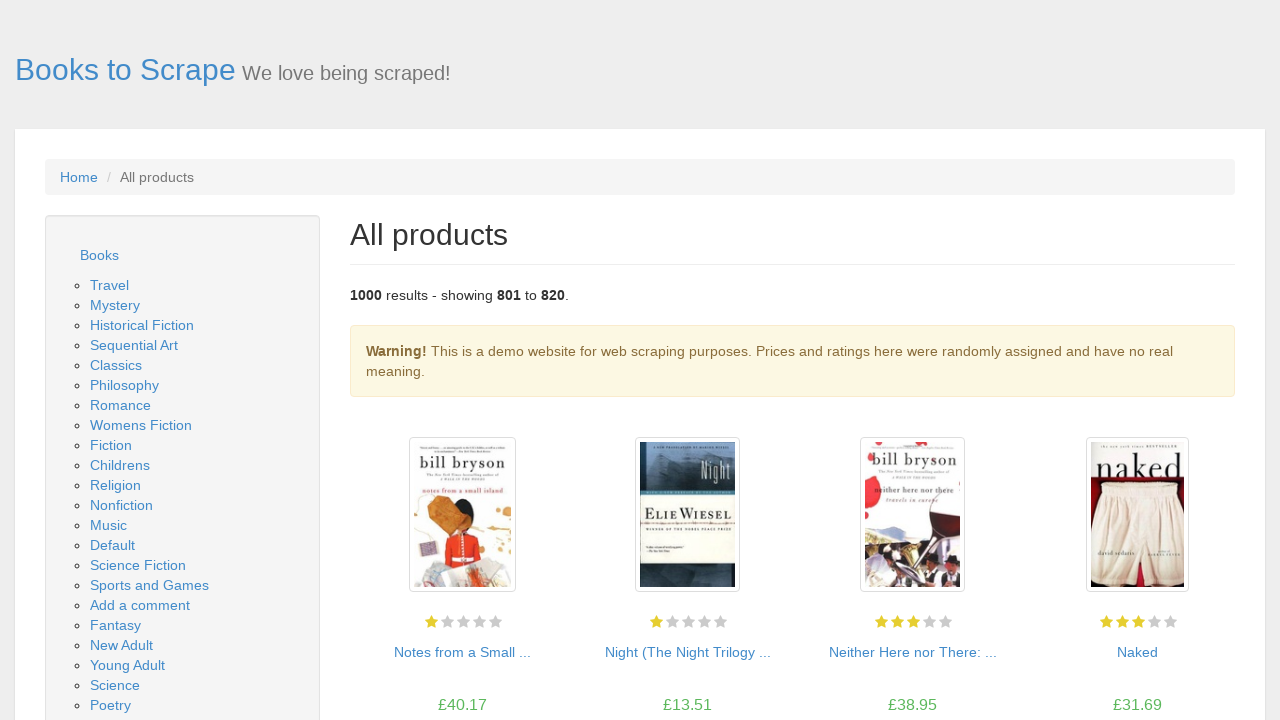

Waited for book titles to load on current page
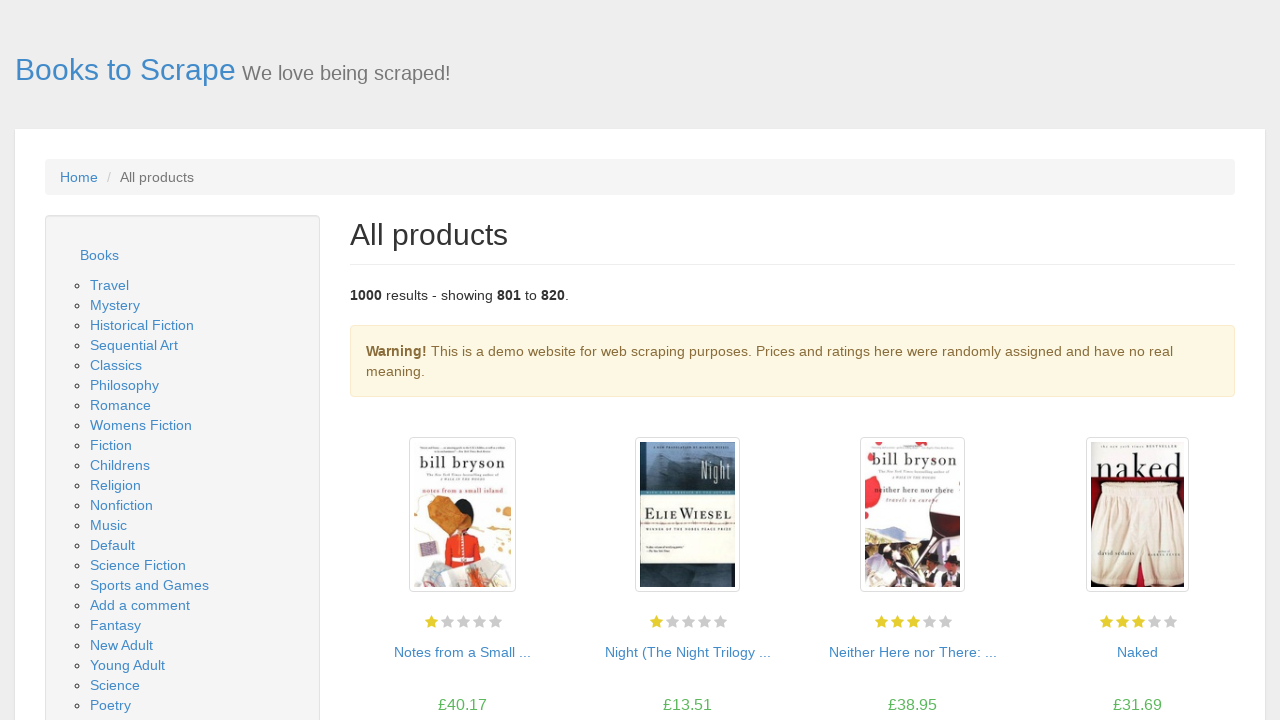

Retrieved all anchor elements from page
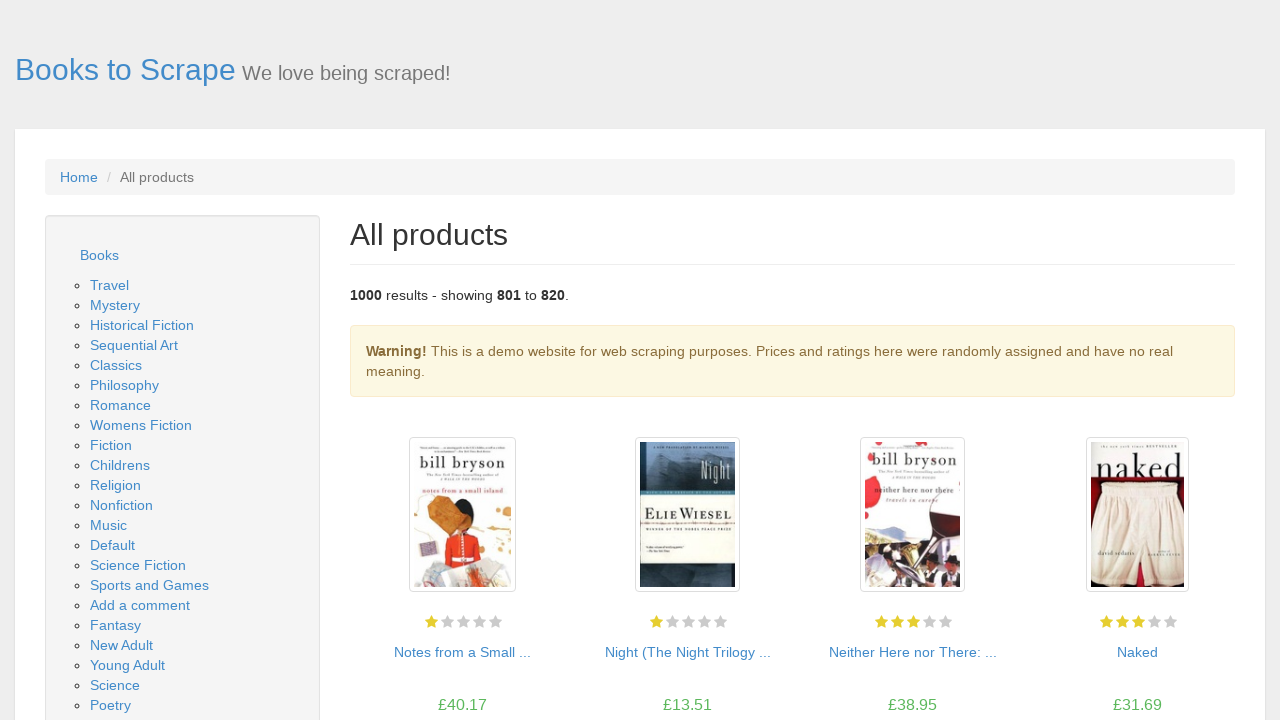

Searched for 'next' pagination button
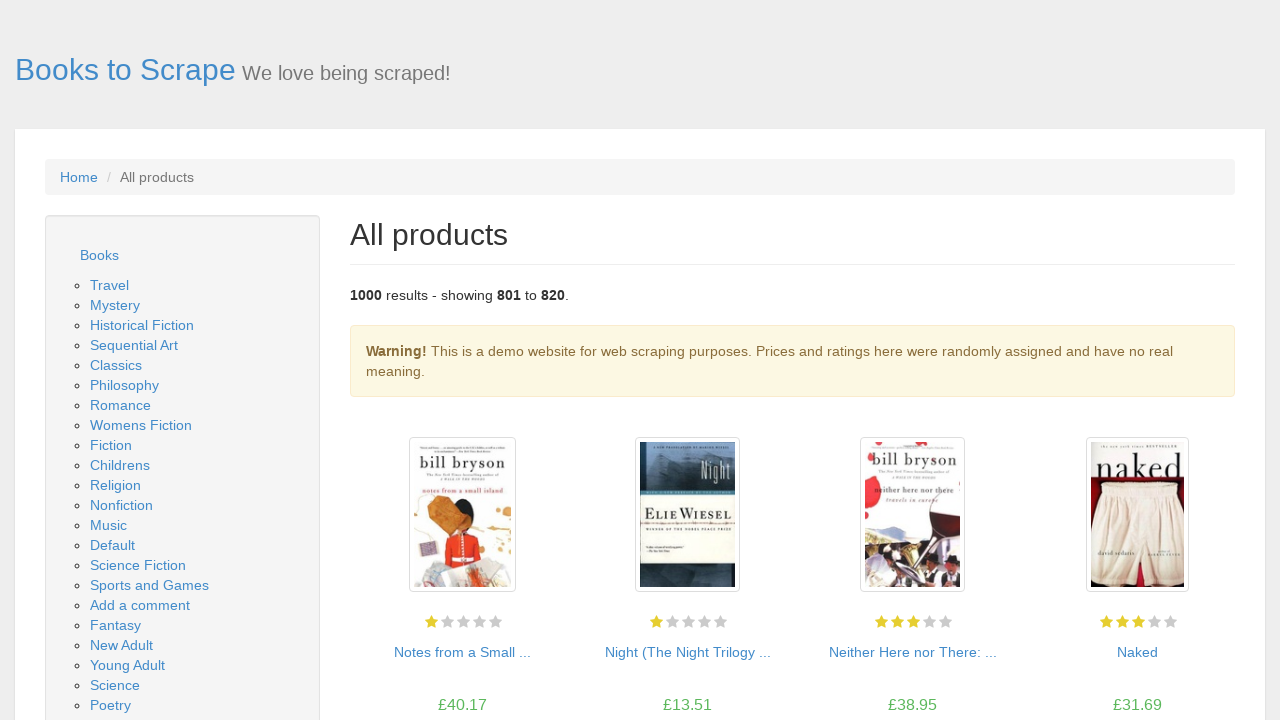

Clicked 'next' pagination button to navigate to next page
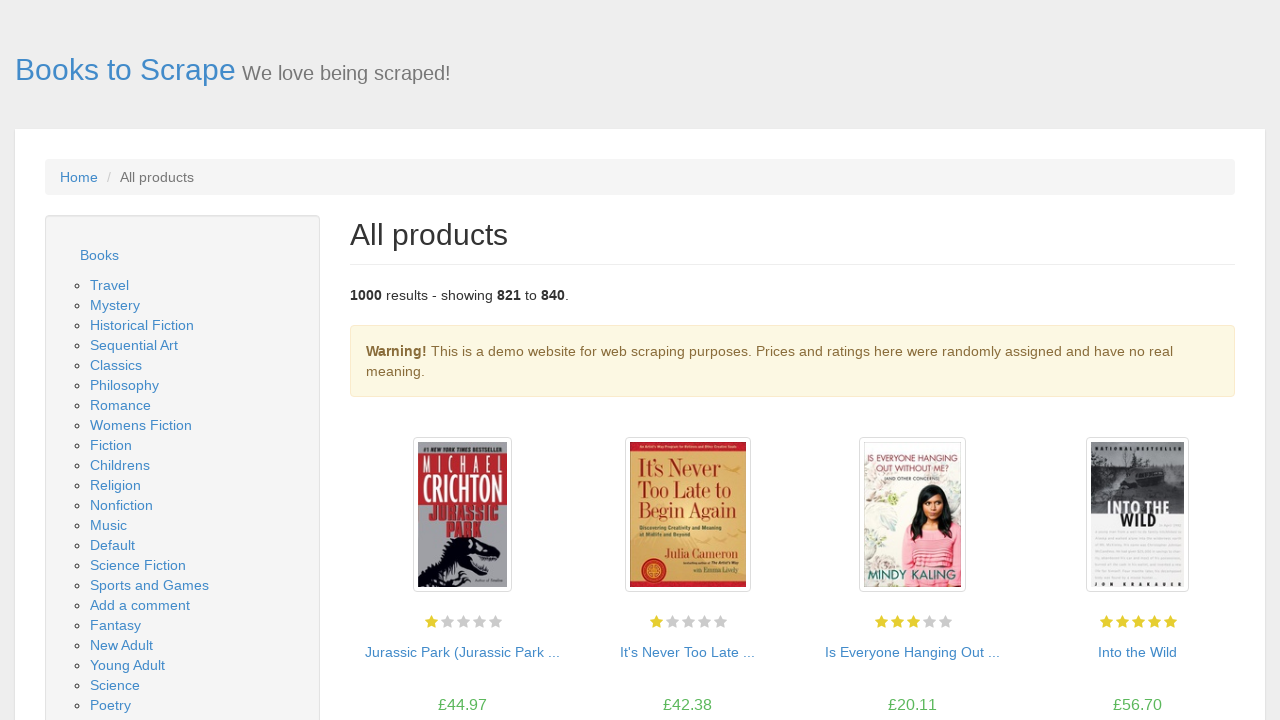

Waited for new page to load (network idle)
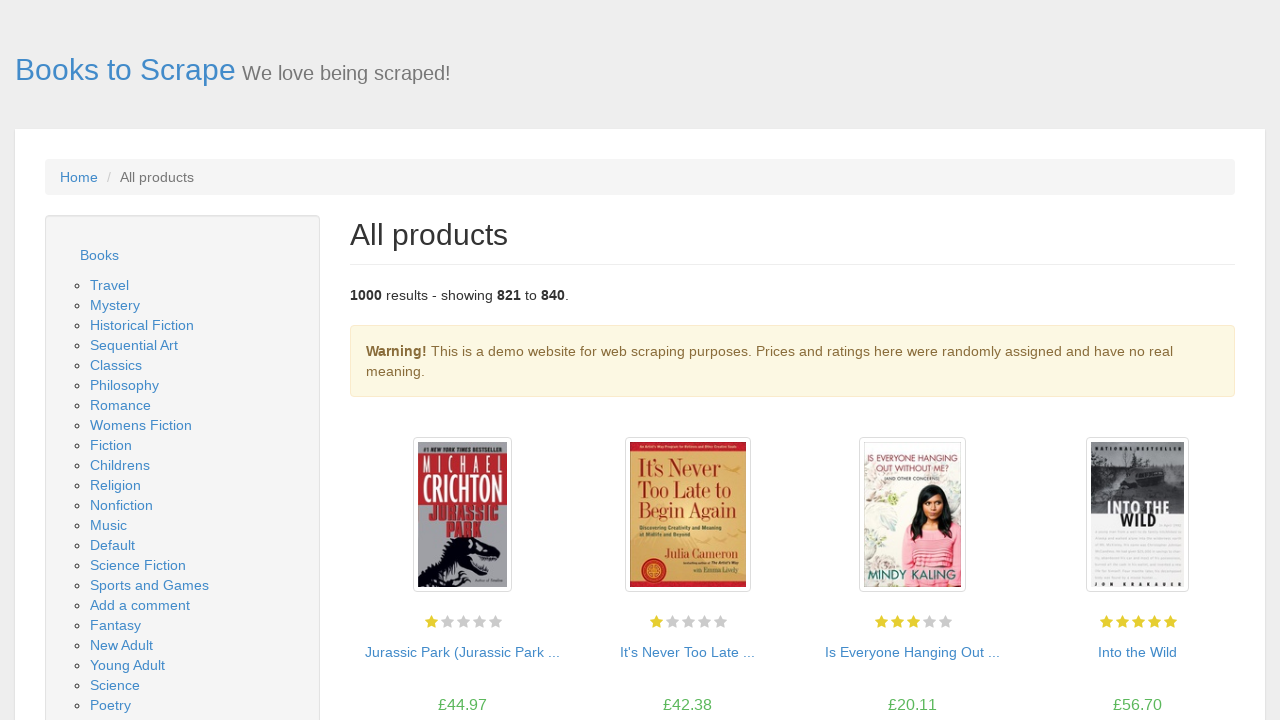

Waited for book titles to load on current page
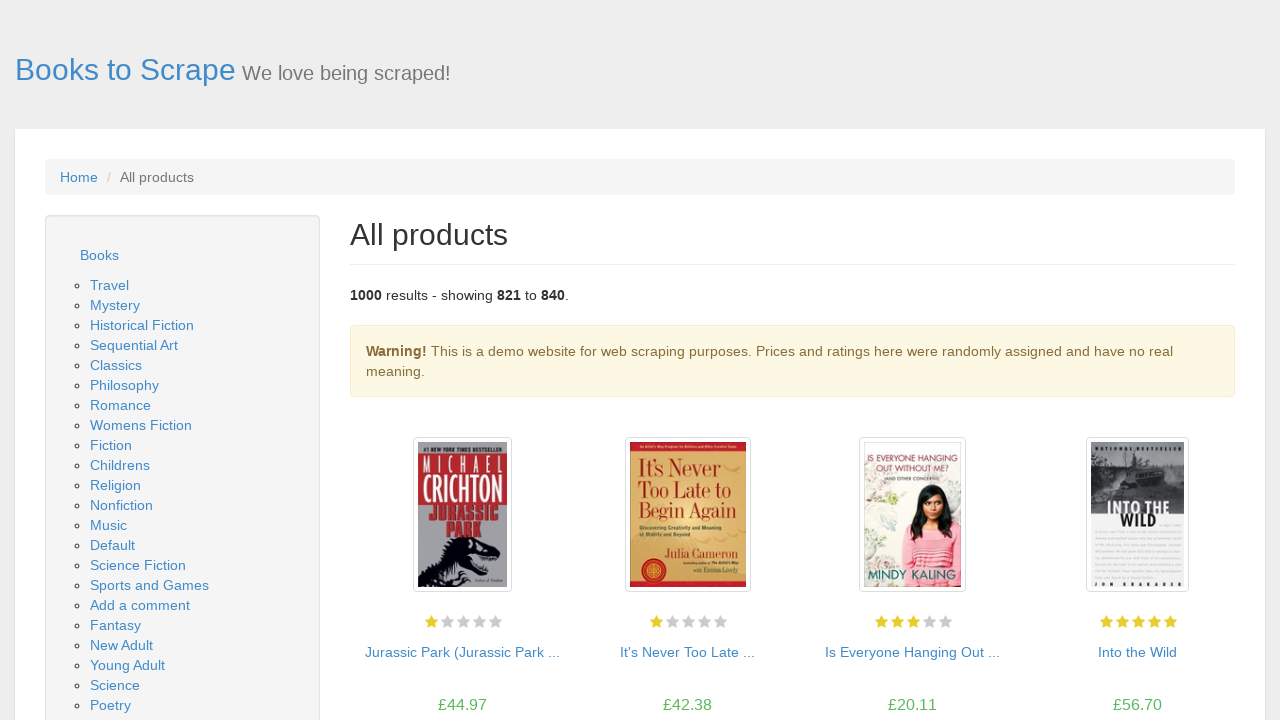

Retrieved all anchor elements from page
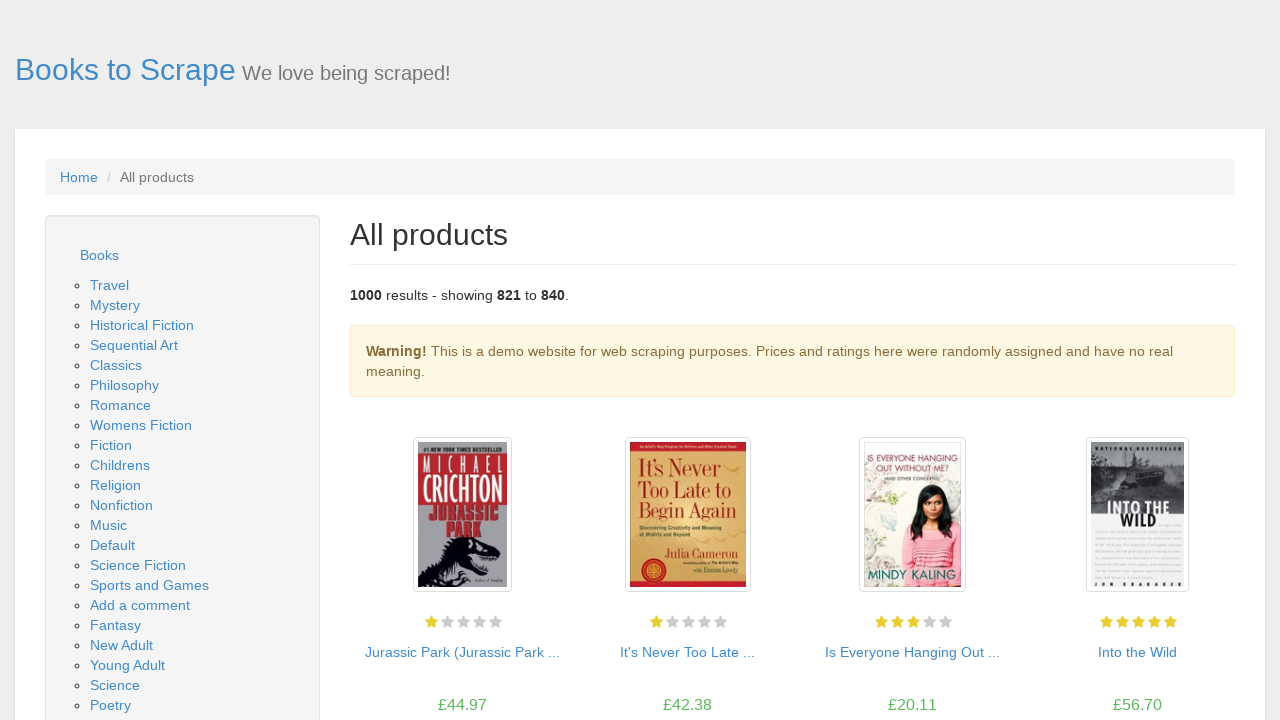

Searched for 'next' pagination button
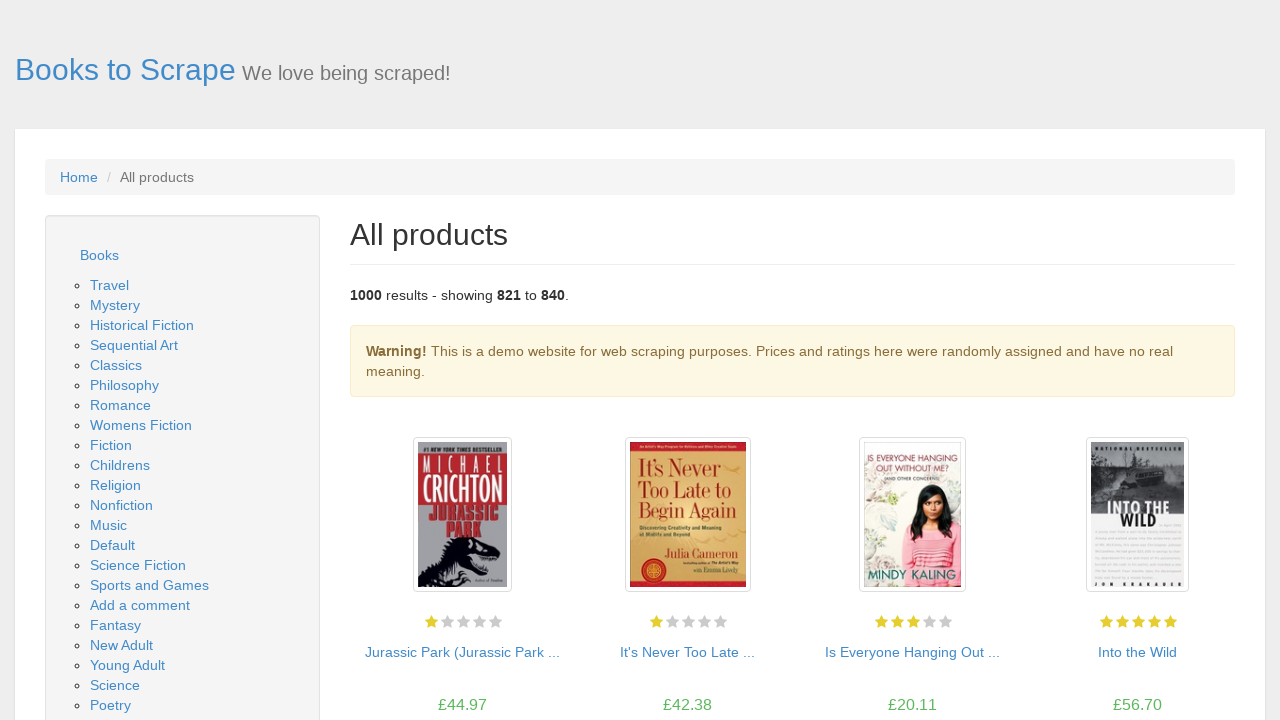

Clicked 'next' pagination button to navigate to next page
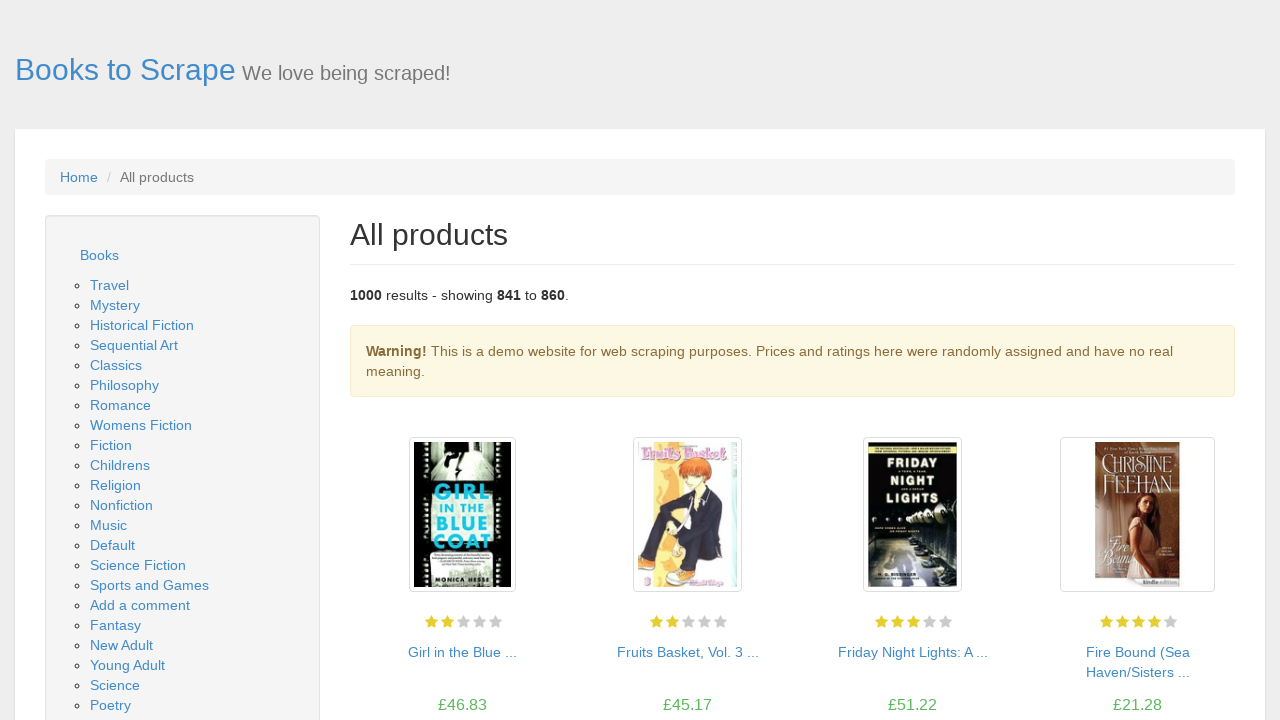

Waited for new page to load (network idle)
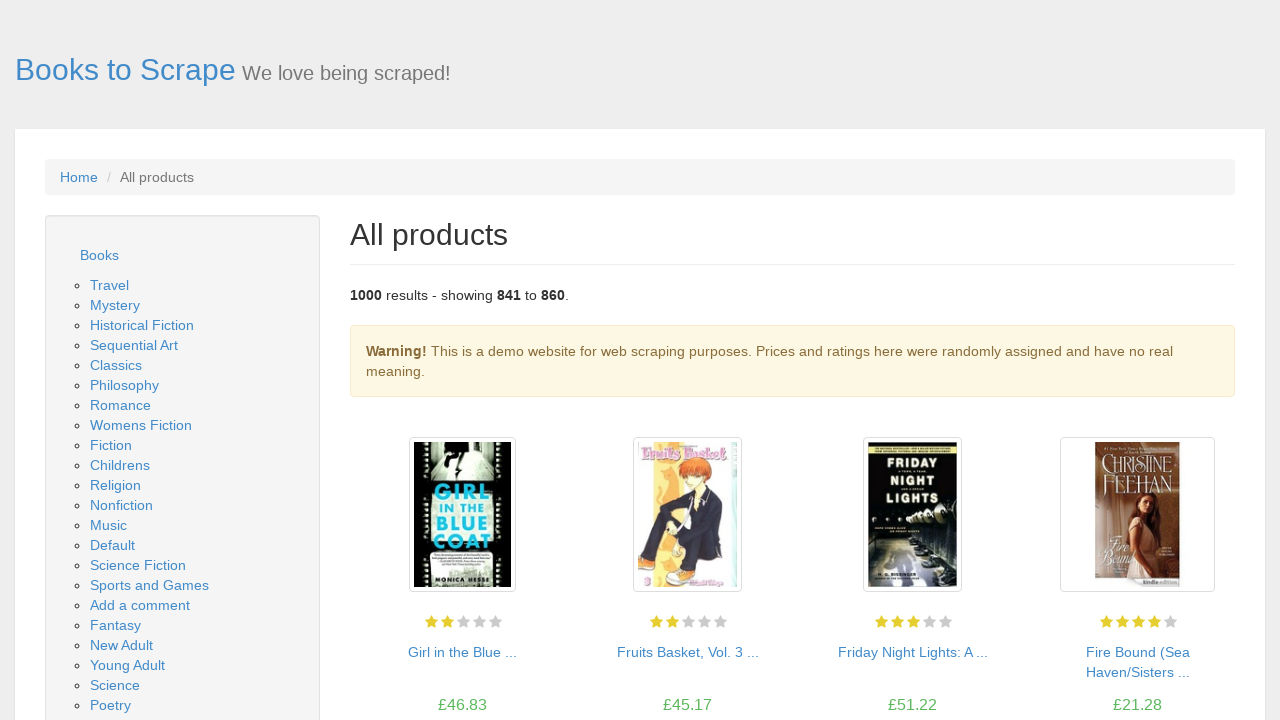

Waited for book titles to load on current page
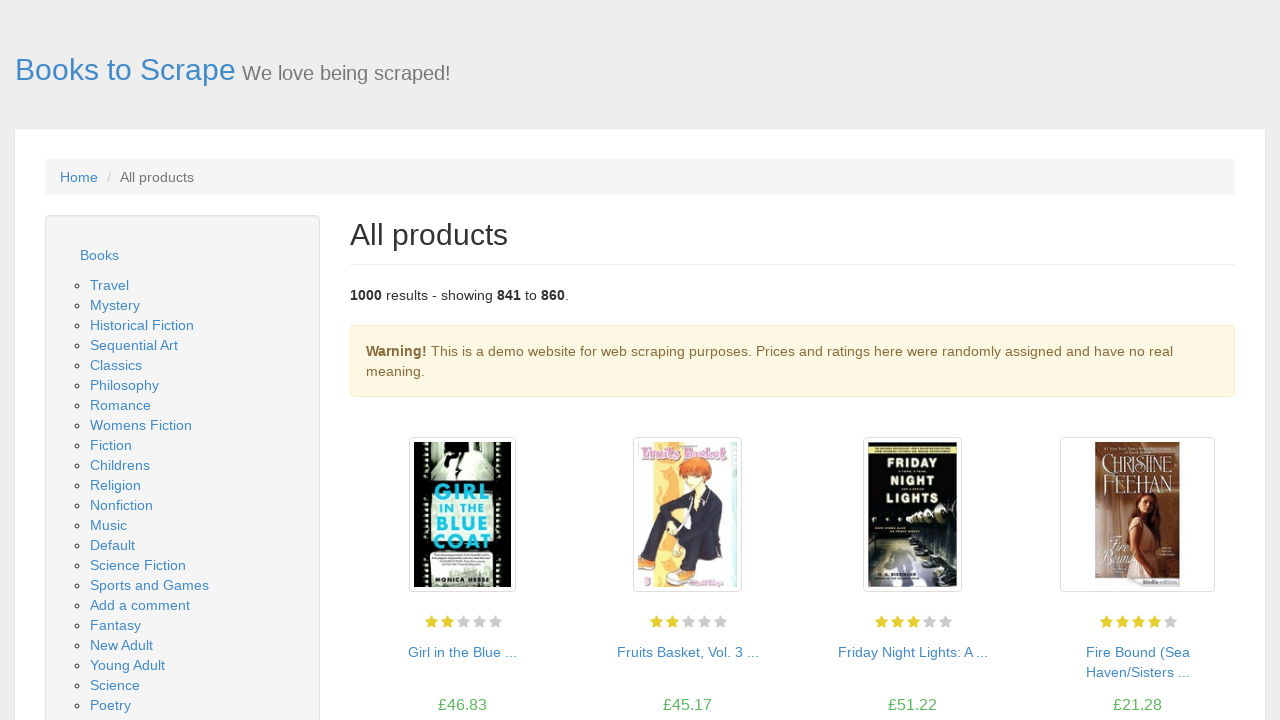

Retrieved all anchor elements from page
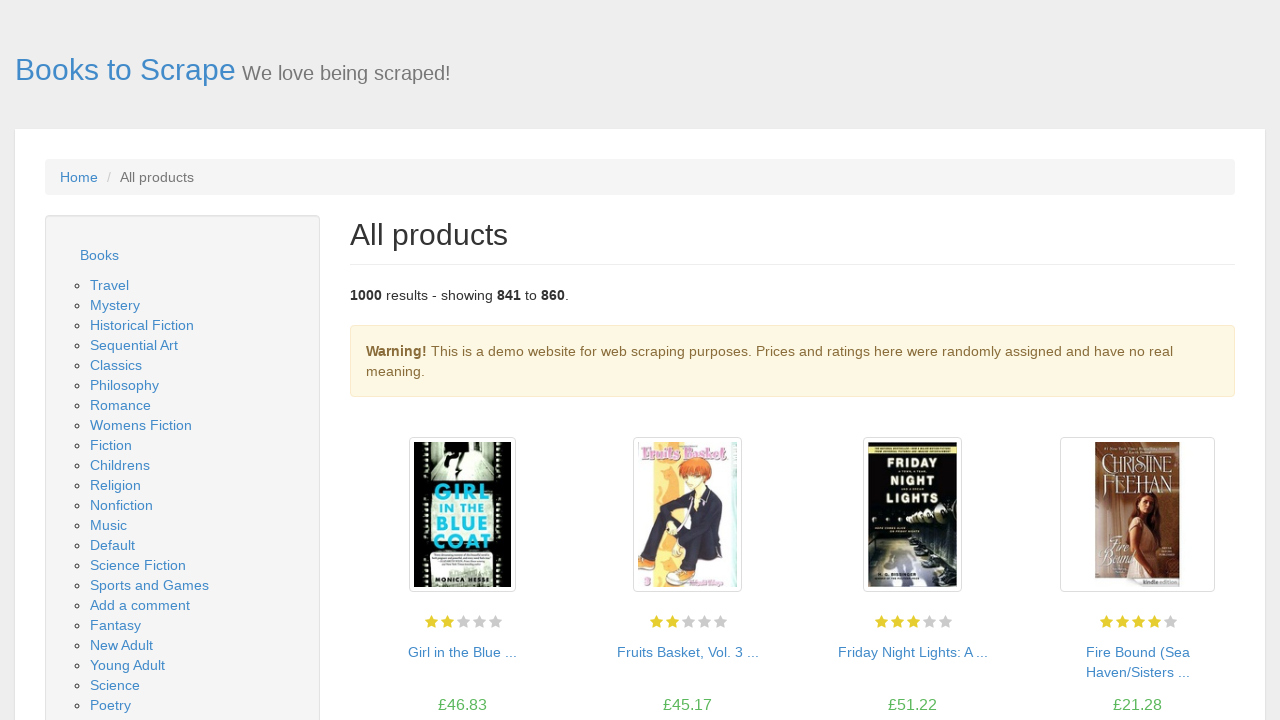

Searched for 'next' pagination button
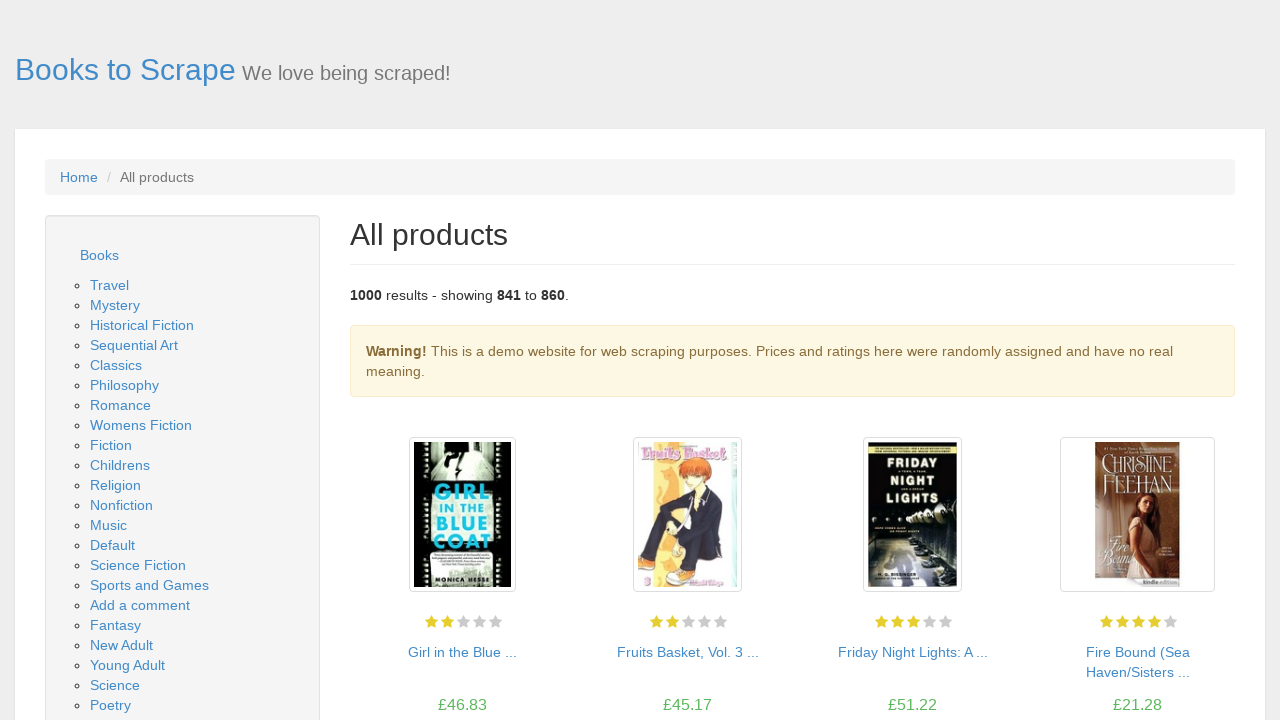

Clicked 'next' pagination button to navigate to next page
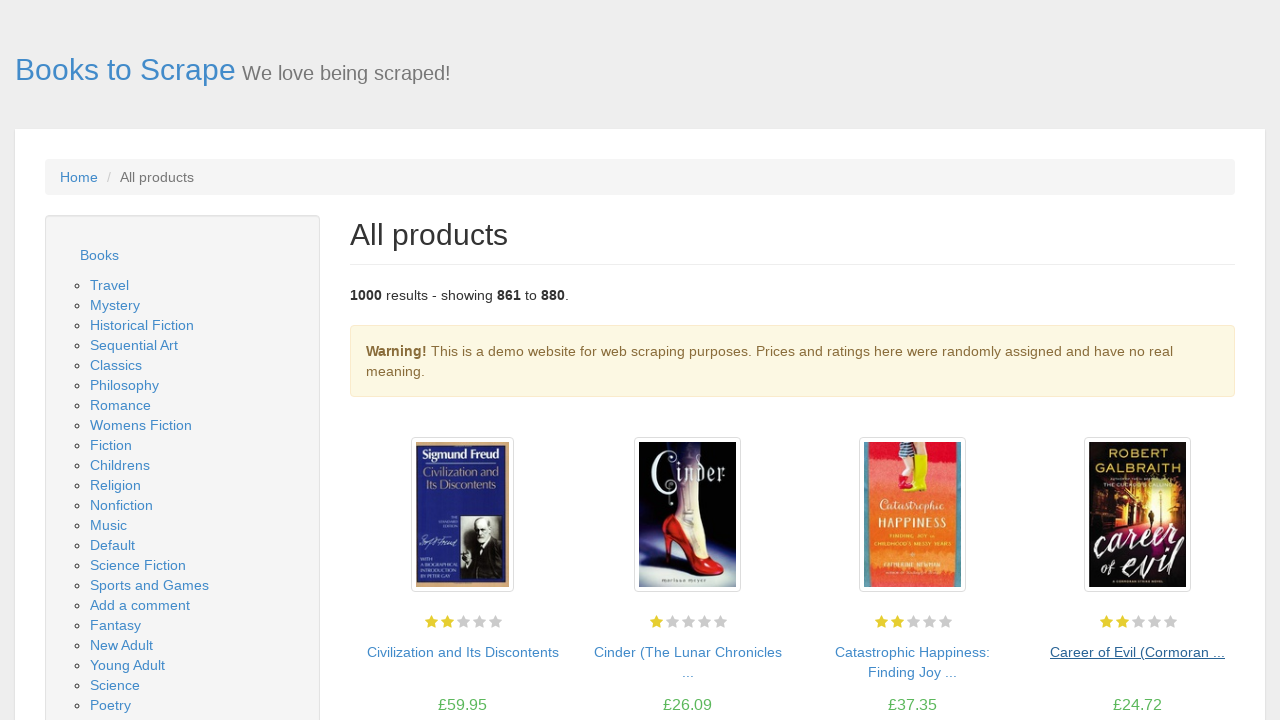

Waited for new page to load (network idle)
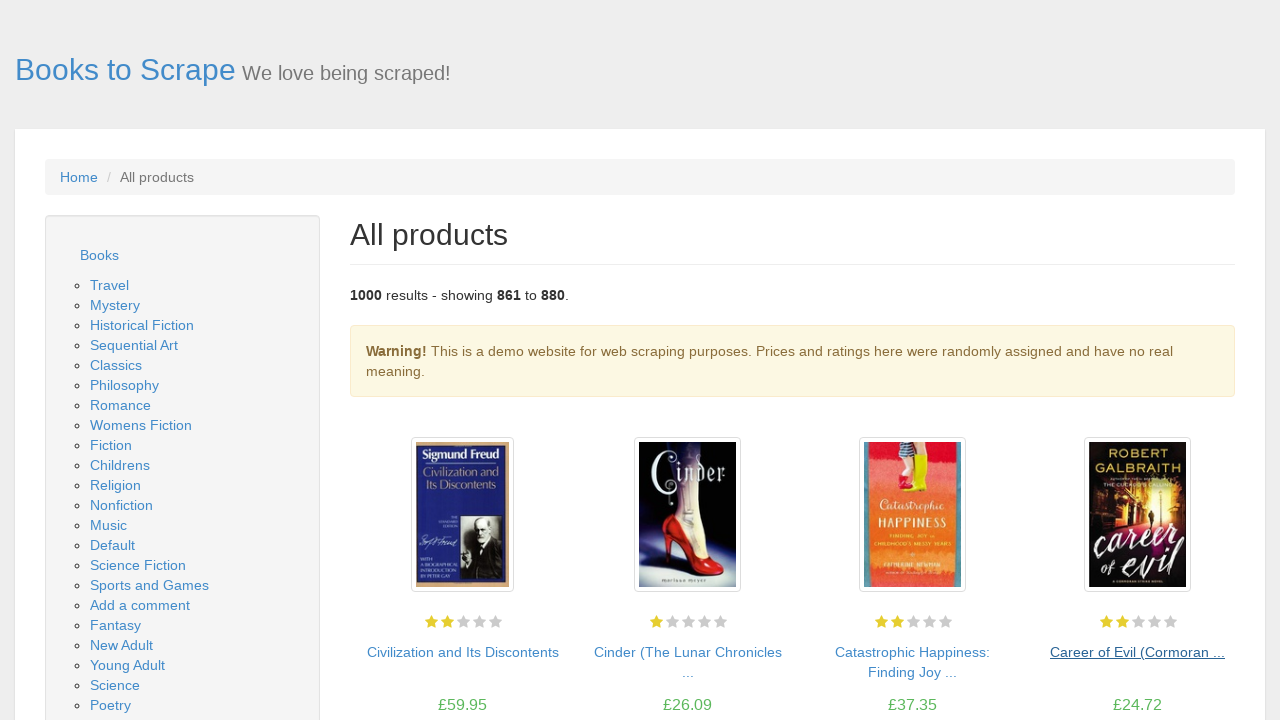

Waited for book titles to load on current page
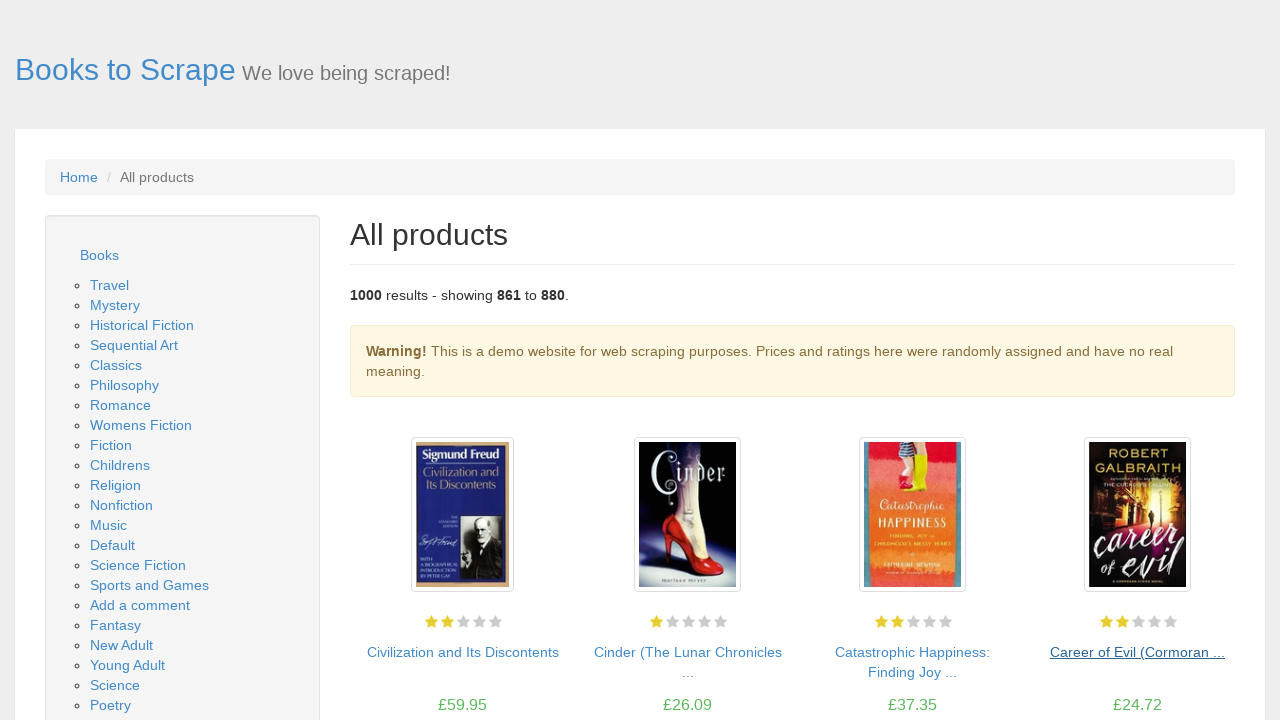

Retrieved all anchor elements from page
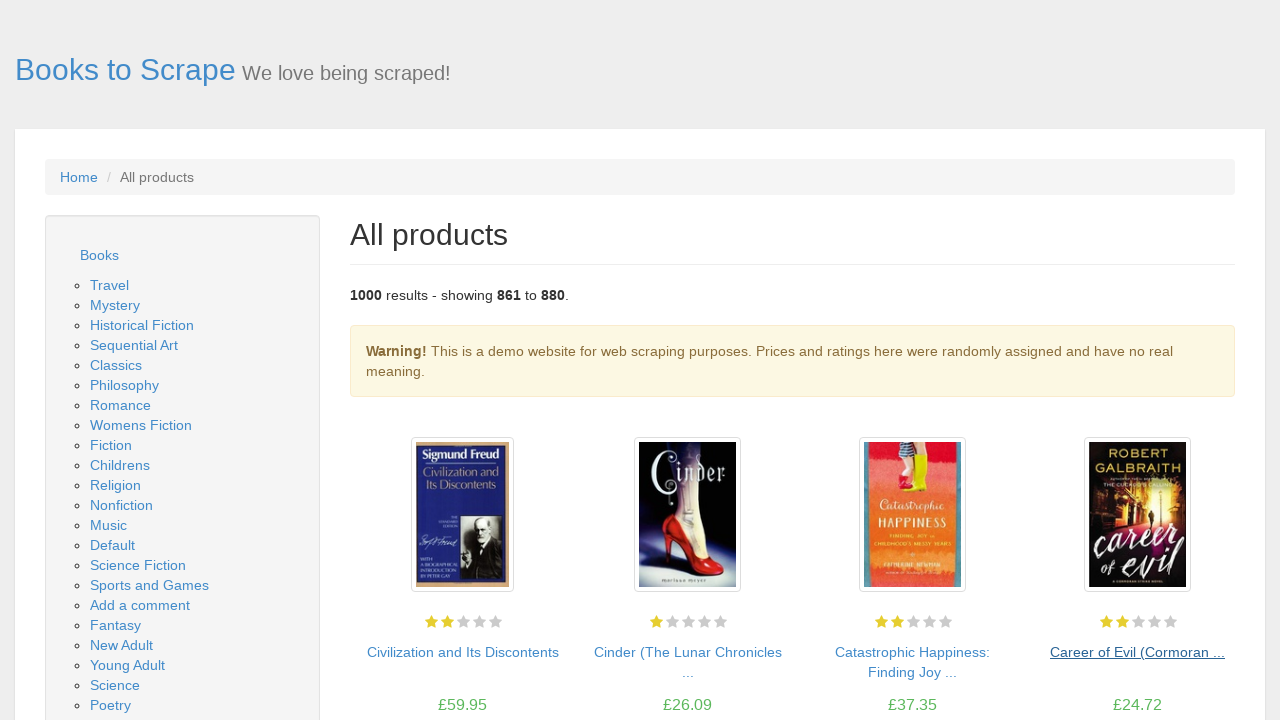

Searched for 'next' pagination button
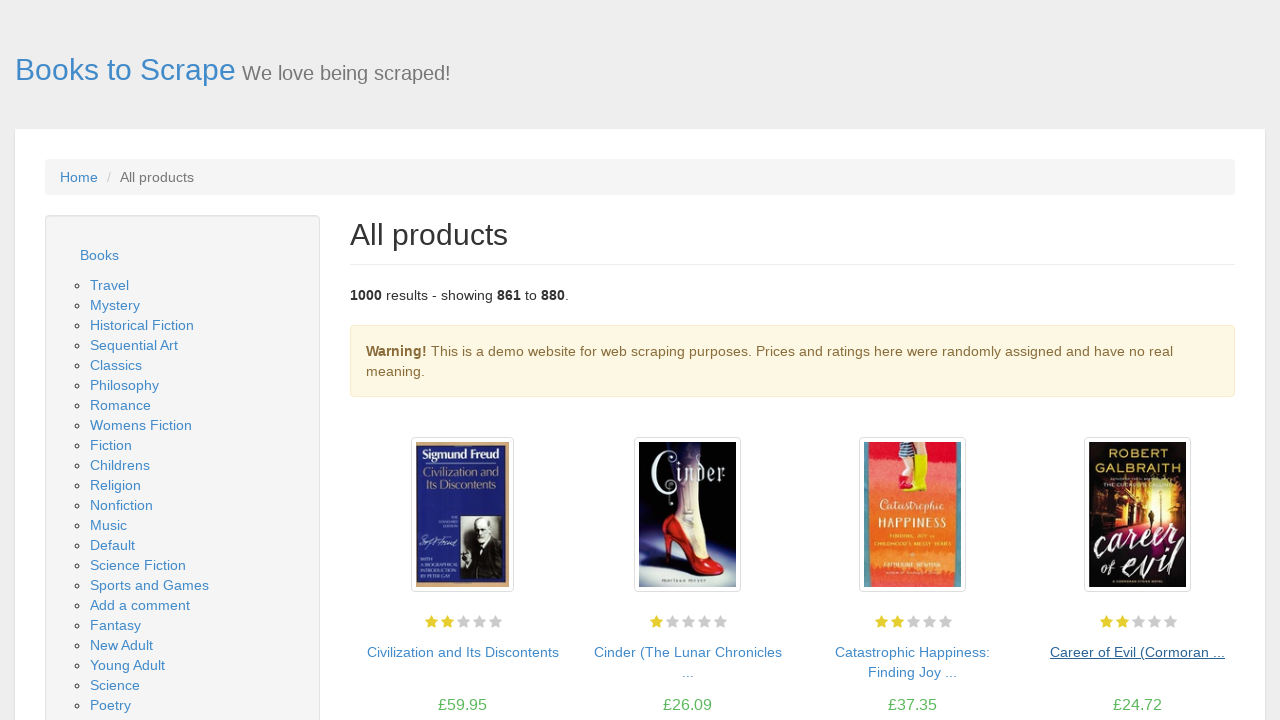

Clicked 'next' pagination button to navigate to next page
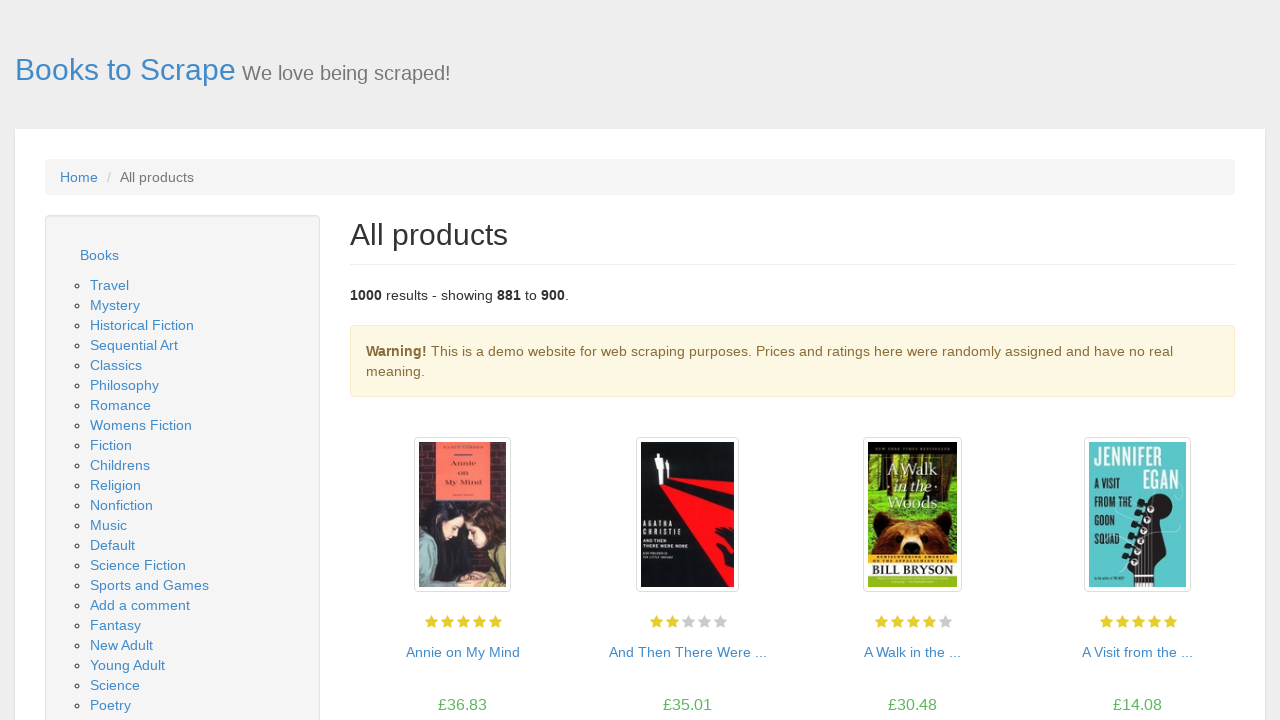

Waited for new page to load (network idle)
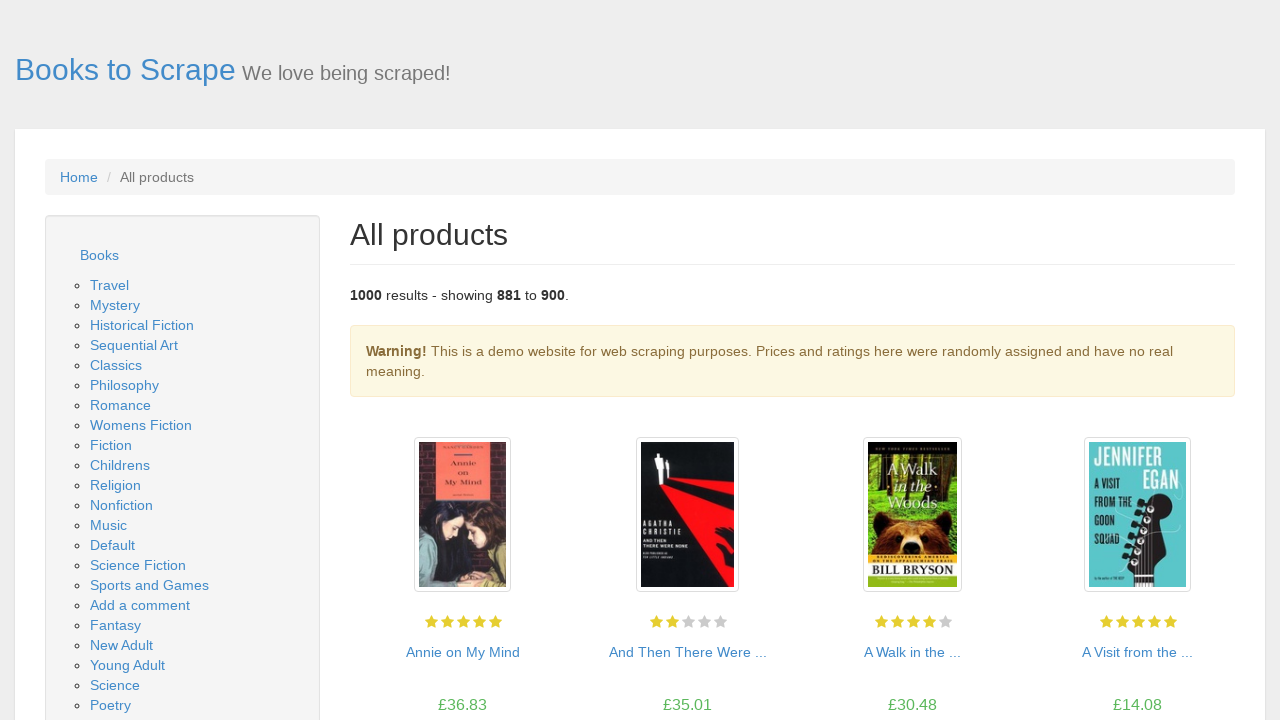

Waited for book titles to load on current page
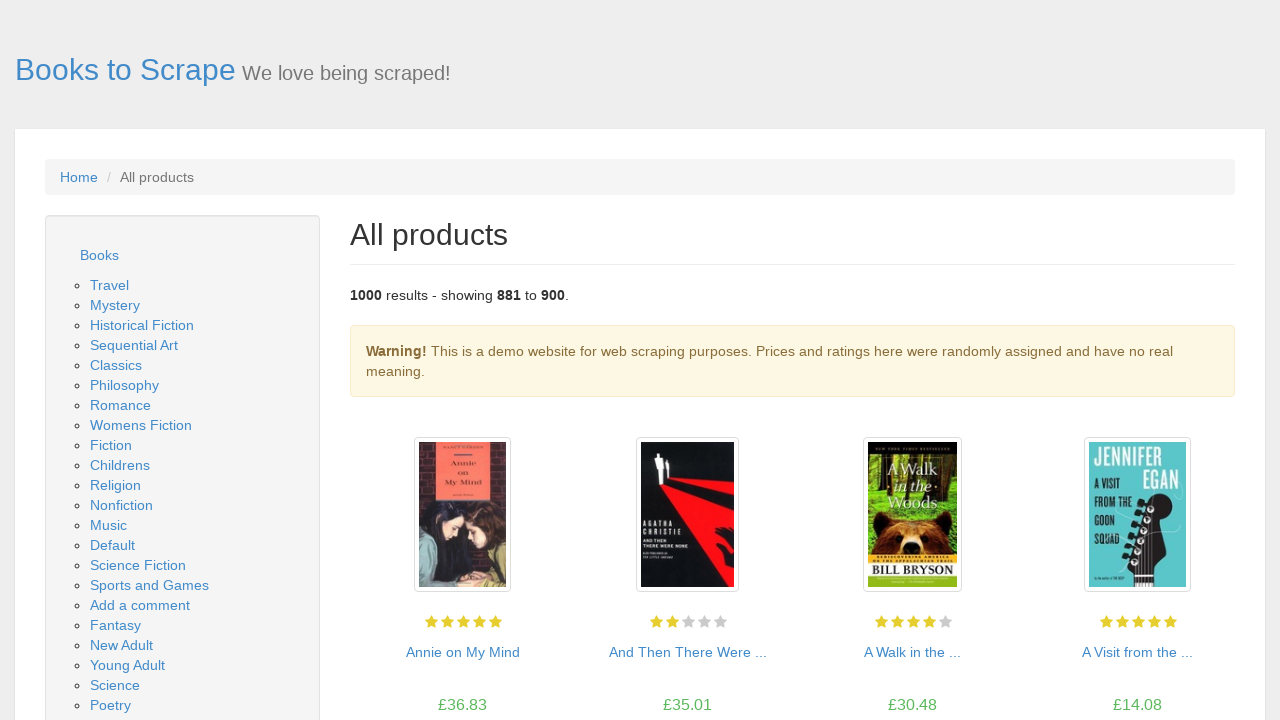

Retrieved all anchor elements from page
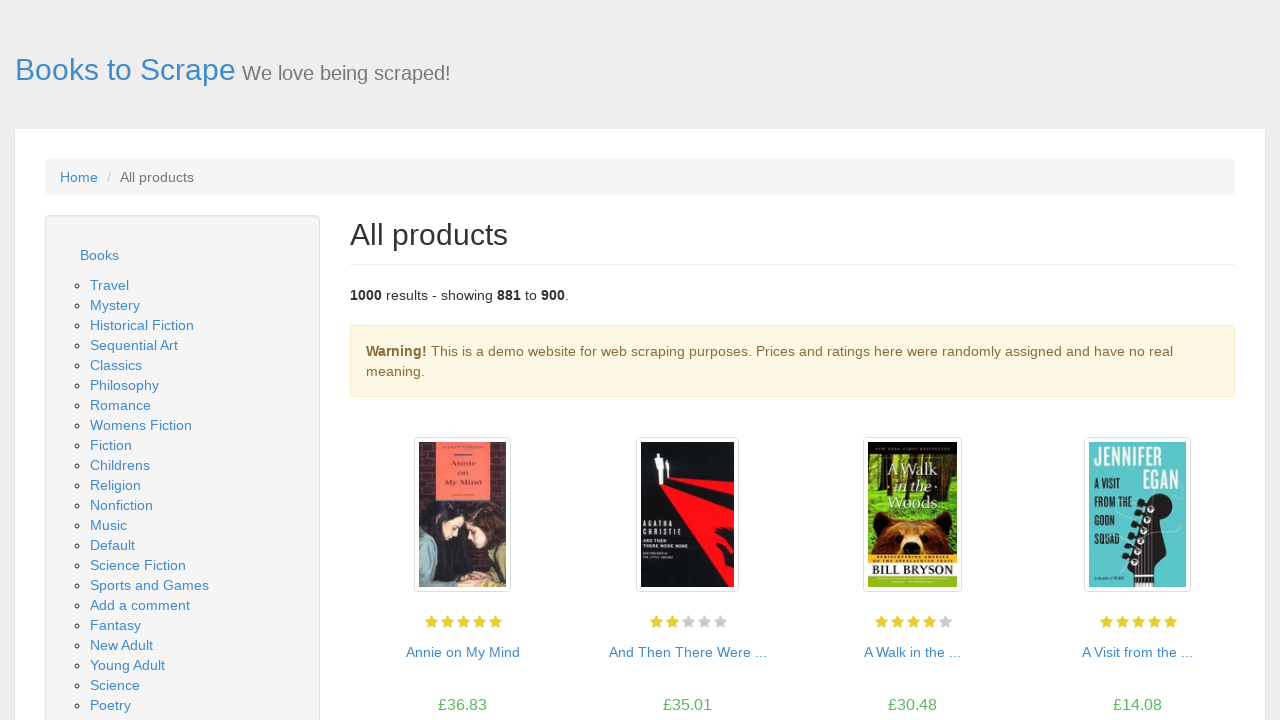

Searched for 'next' pagination button
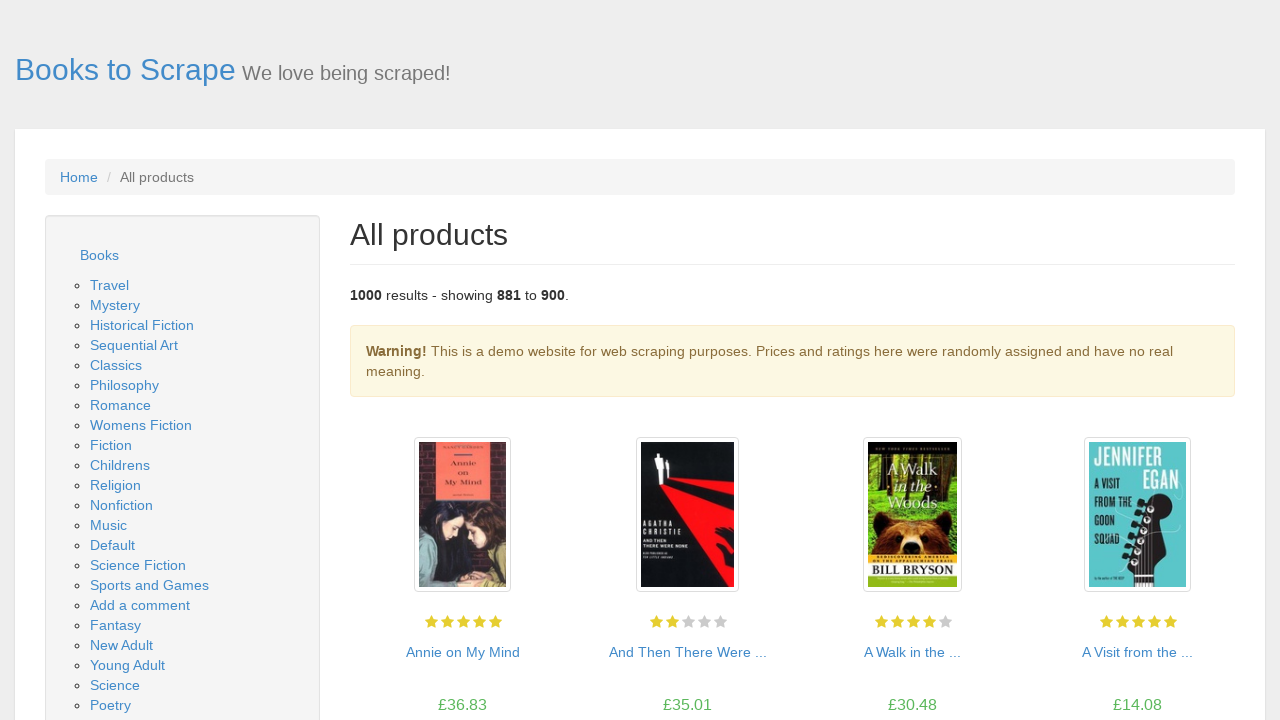

Clicked 'next' pagination button to navigate to next page
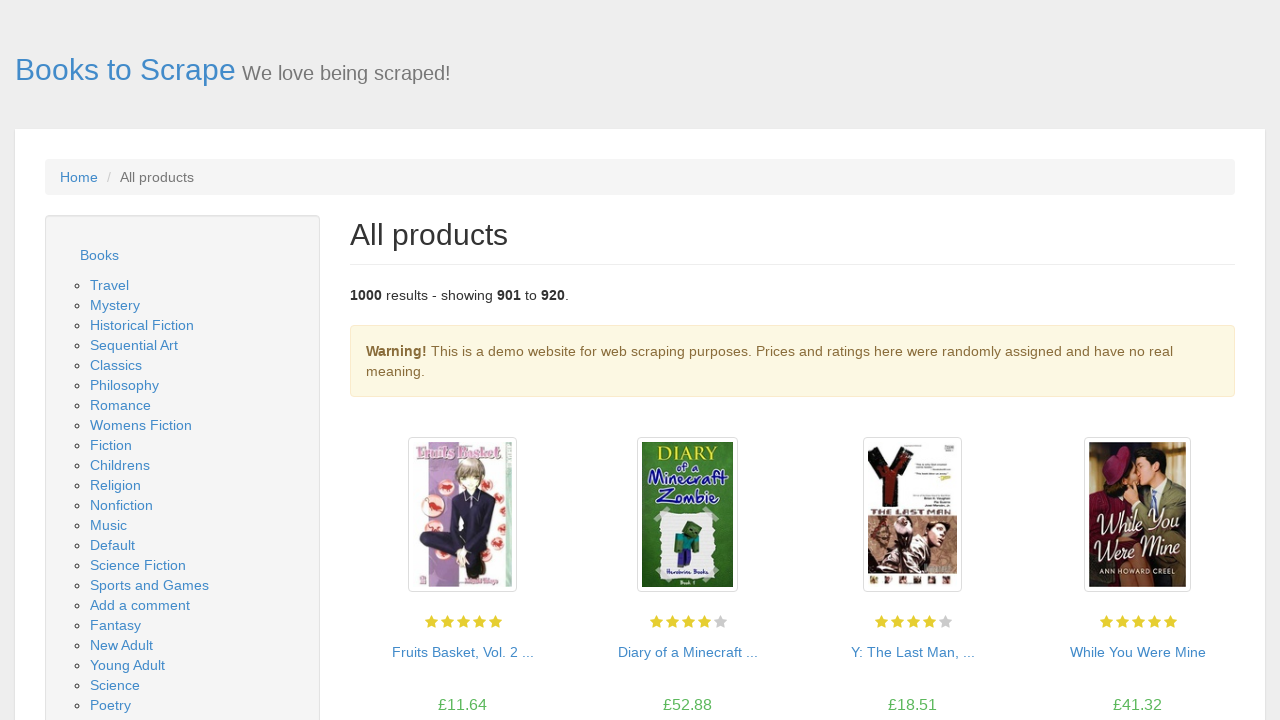

Waited for new page to load (network idle)
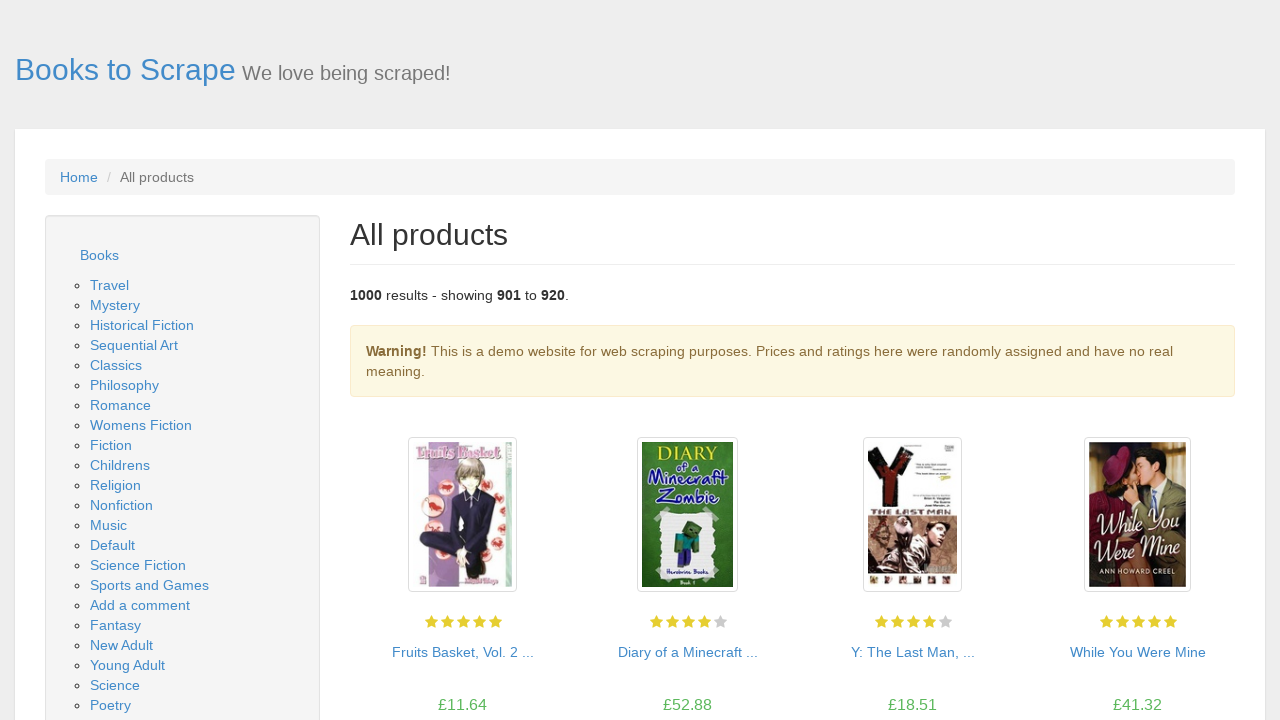

Waited for book titles to load on current page
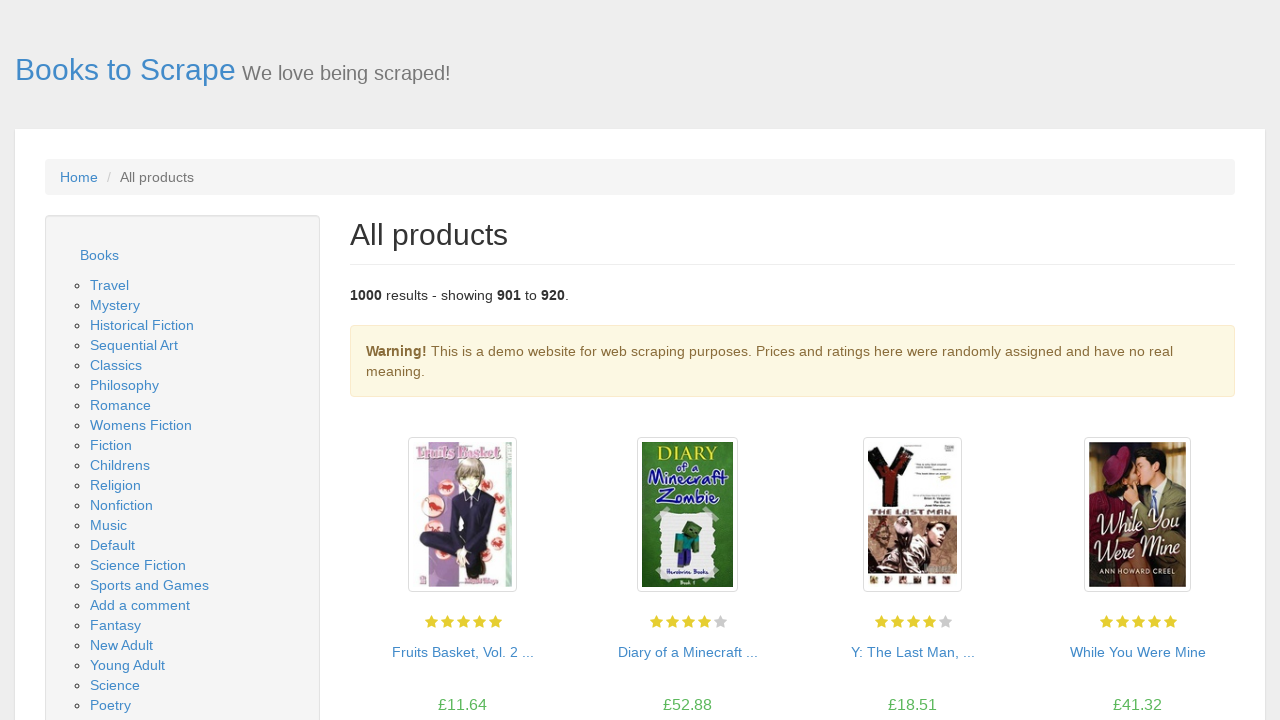

Retrieved all anchor elements from page
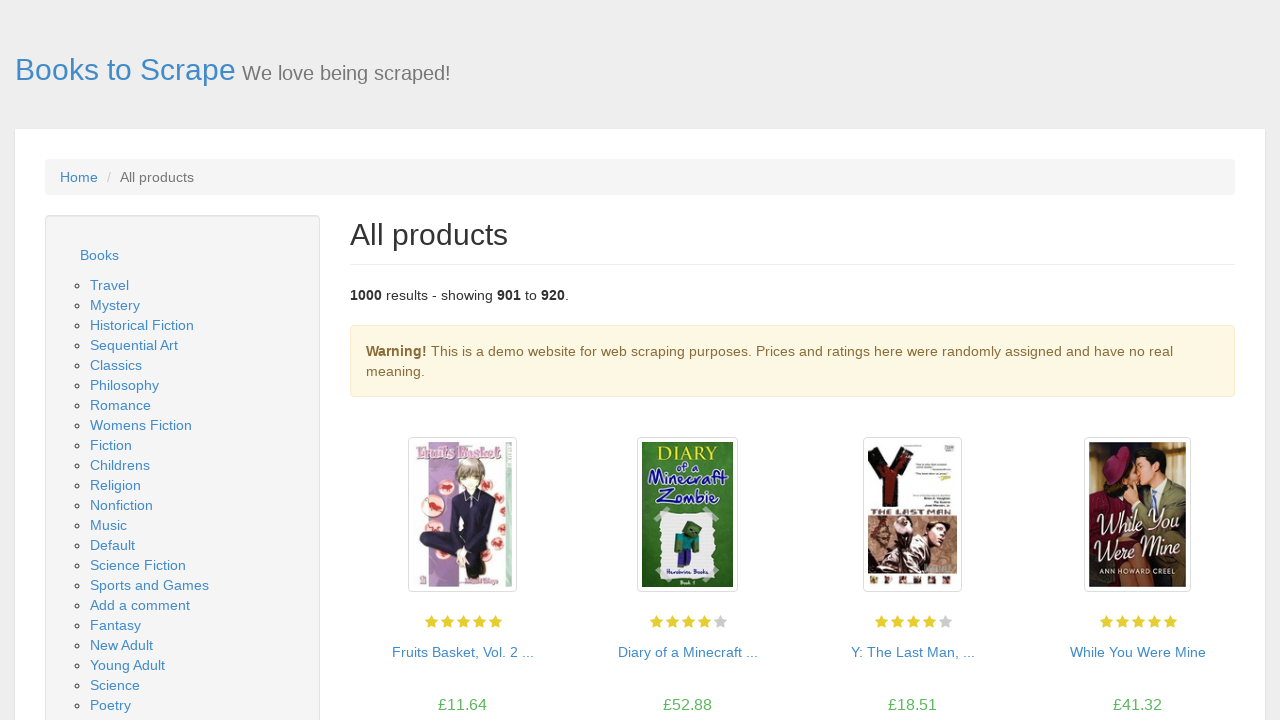

Searched for 'next' pagination button
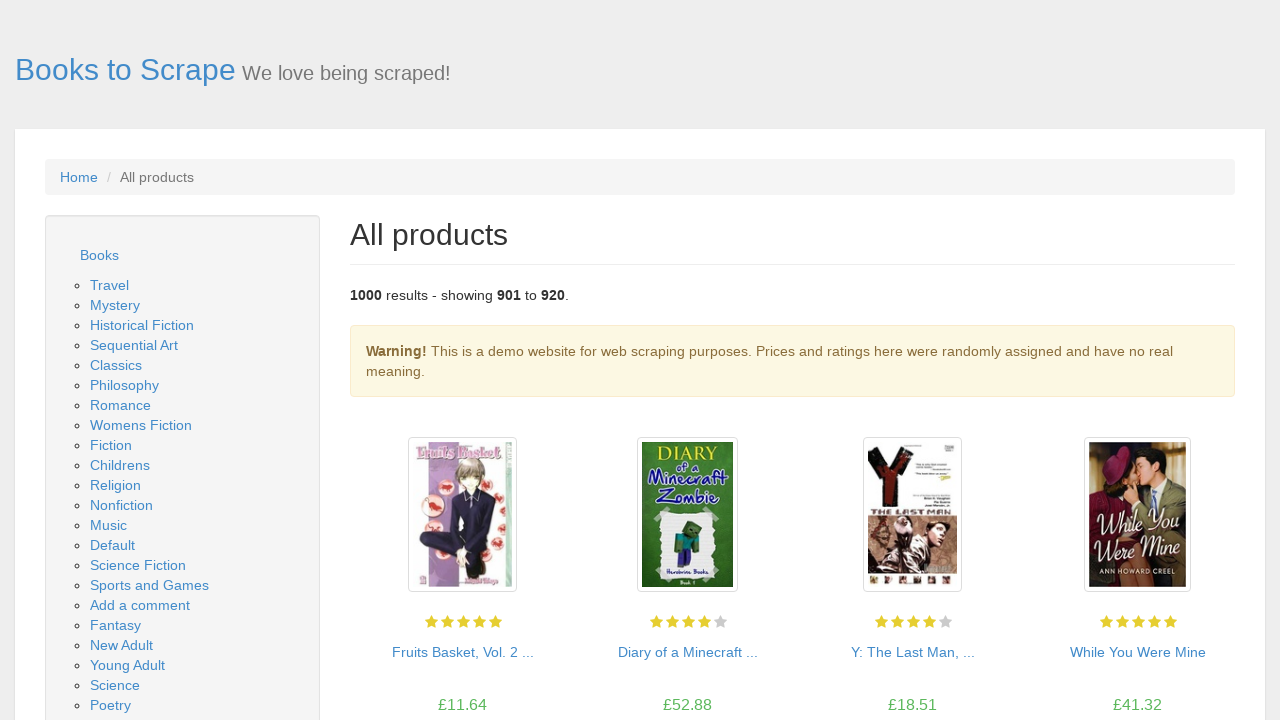

Clicked 'next' pagination button to navigate to next page
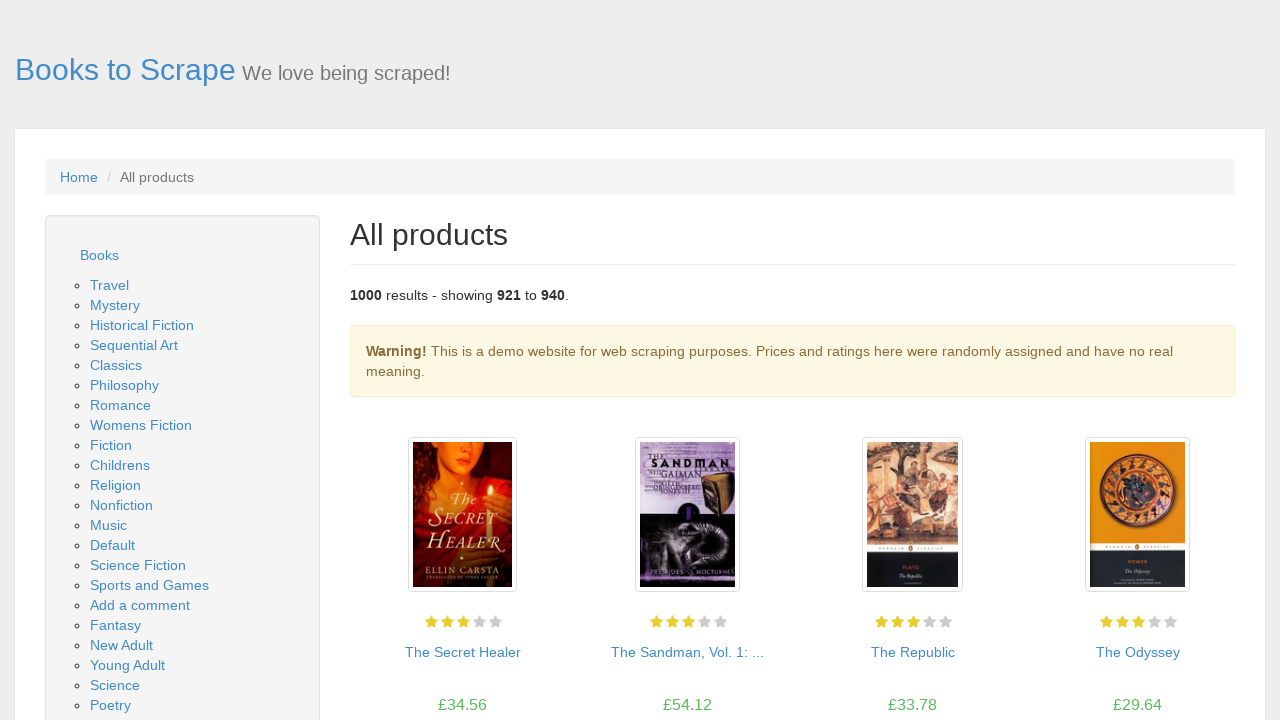

Waited for new page to load (network idle)
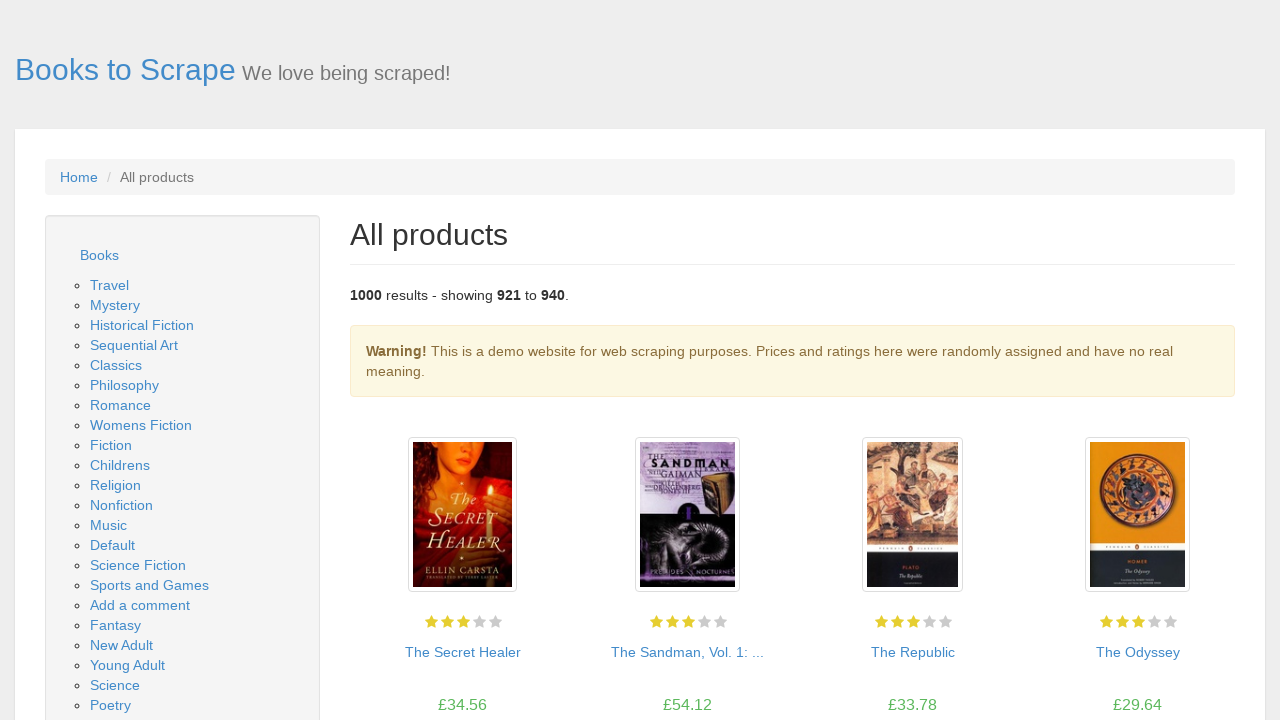

Waited for book titles to load on current page
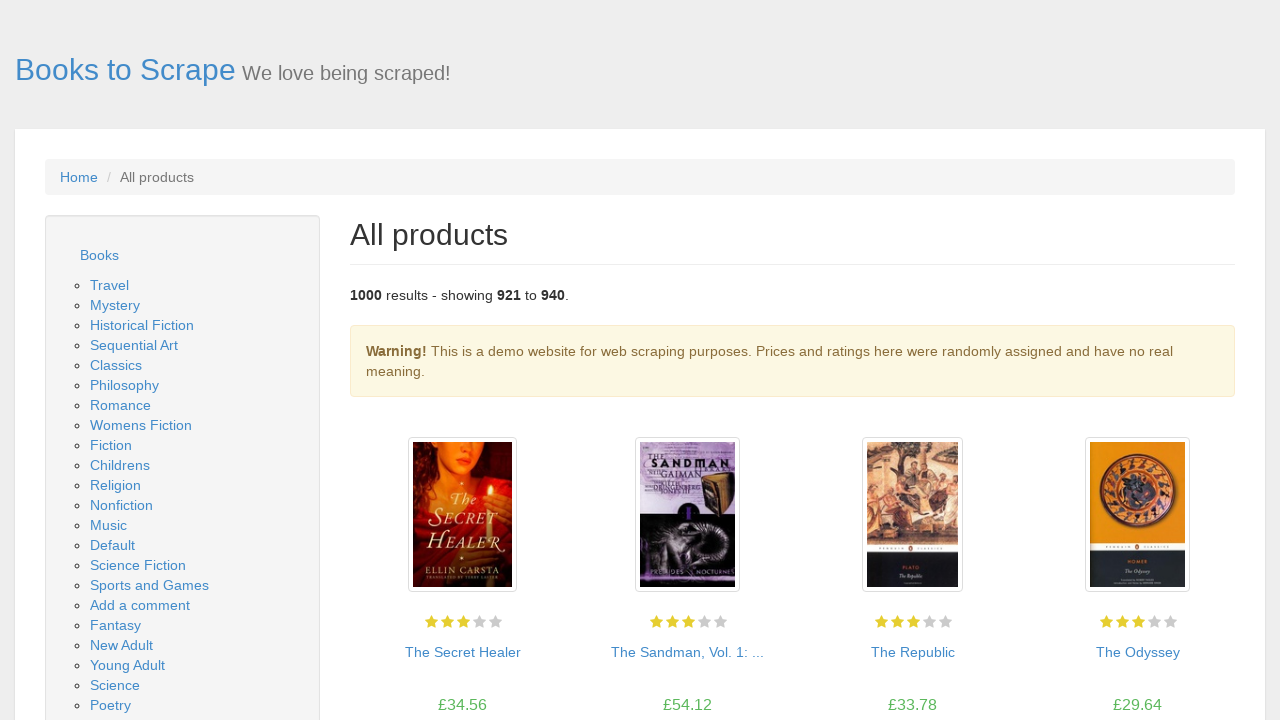

Retrieved all anchor elements from page
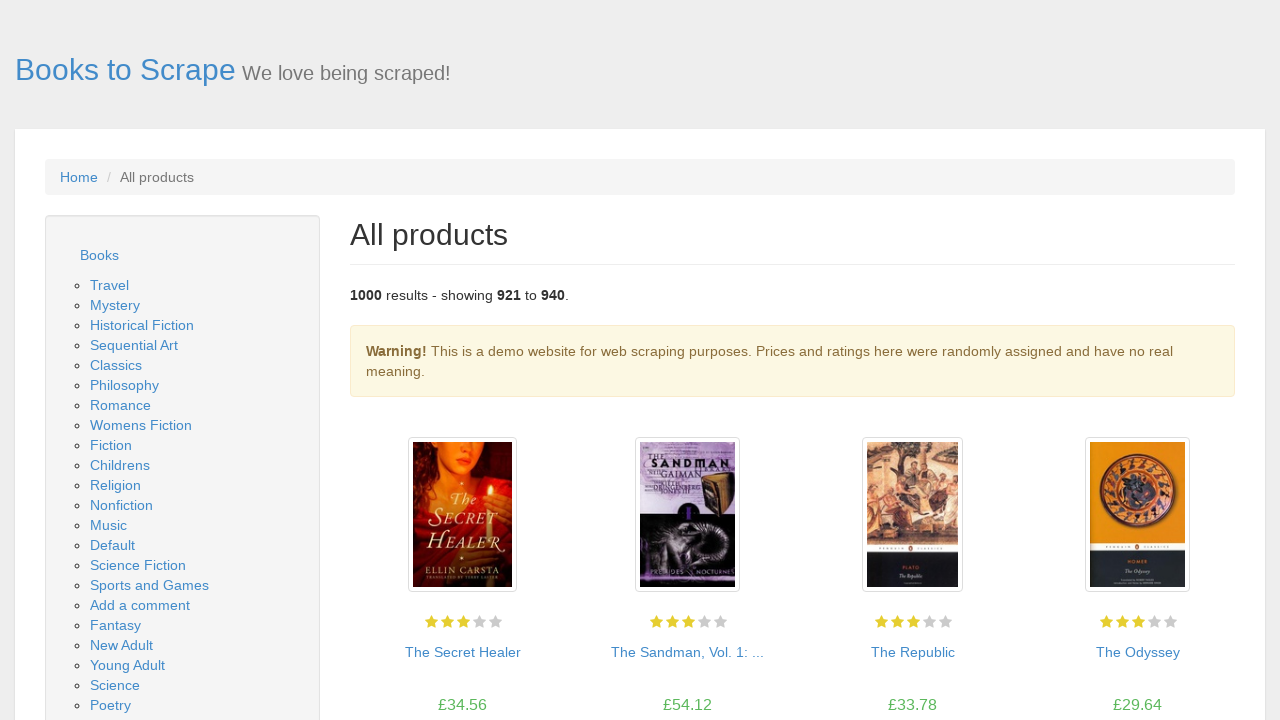

Searched for 'next' pagination button
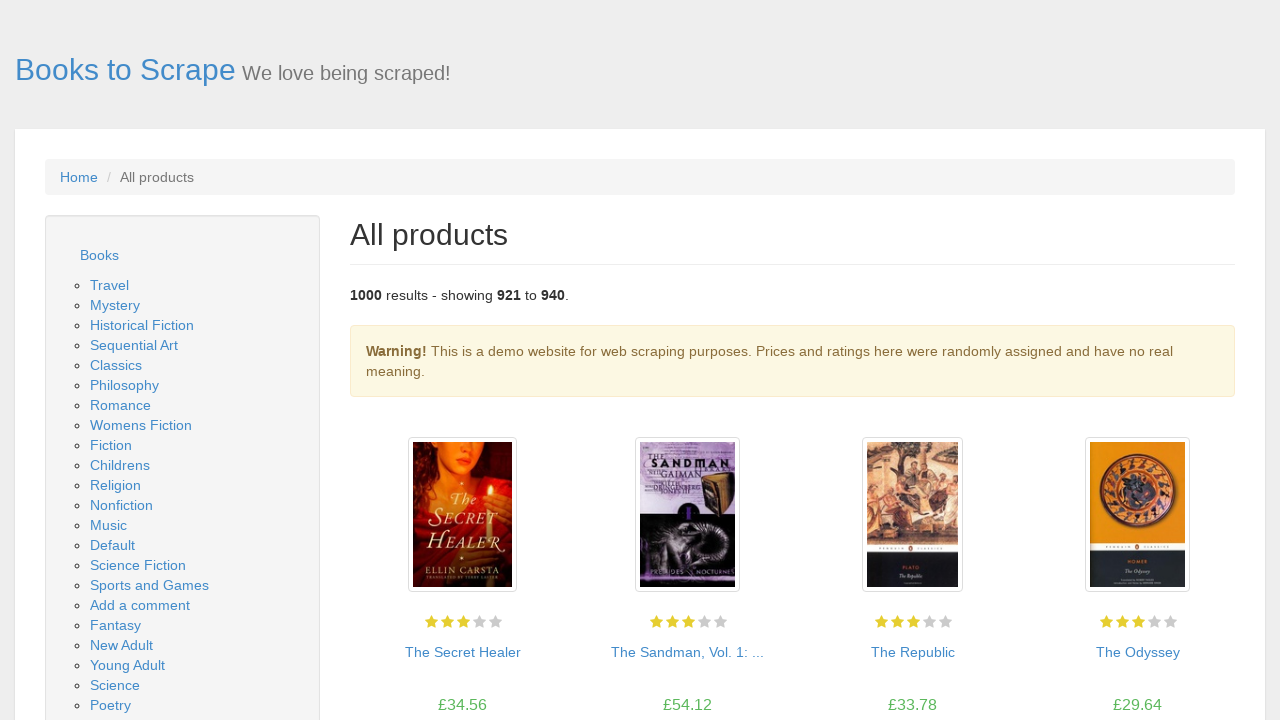

Clicked 'next' pagination button to navigate to next page
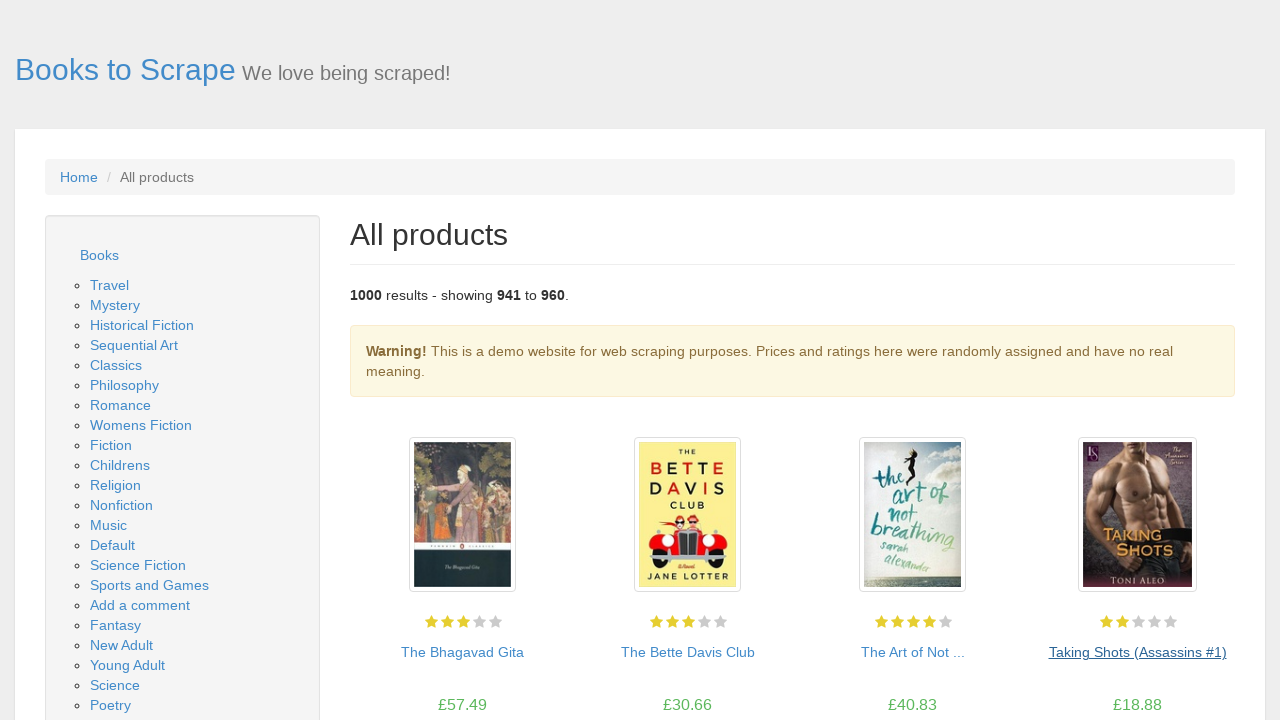

Waited for new page to load (network idle)
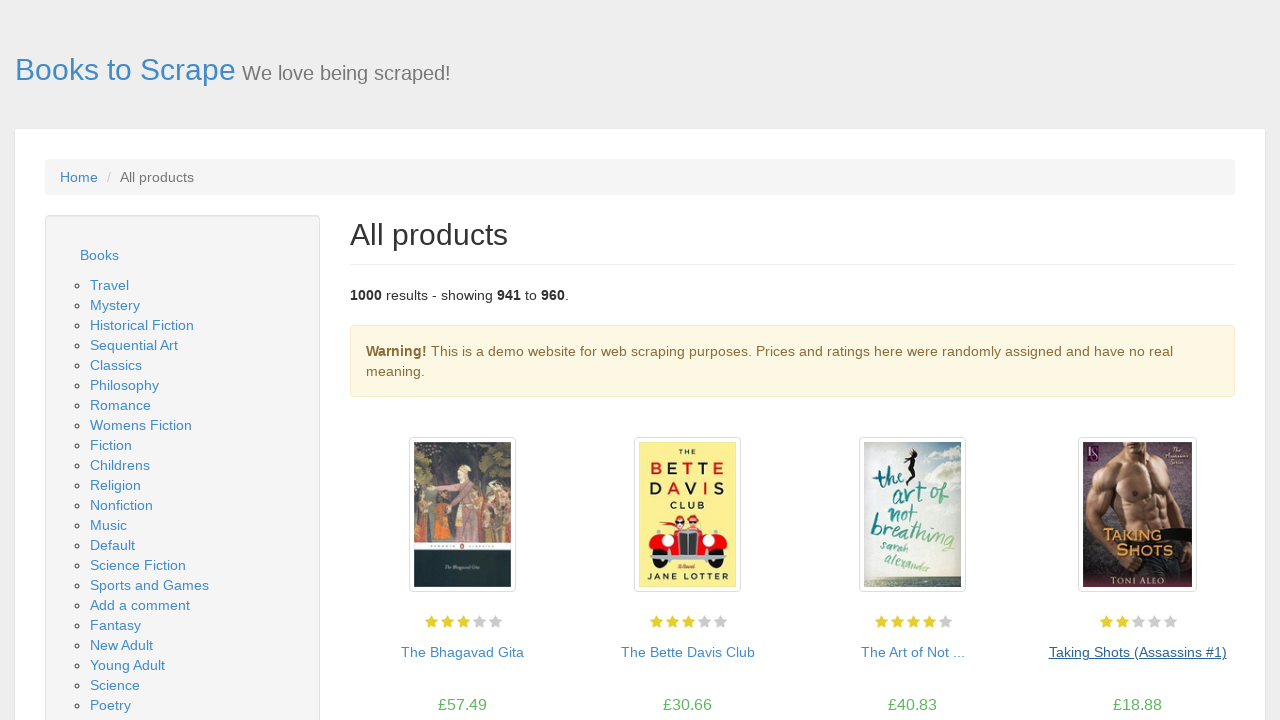

Waited for book titles to load on current page
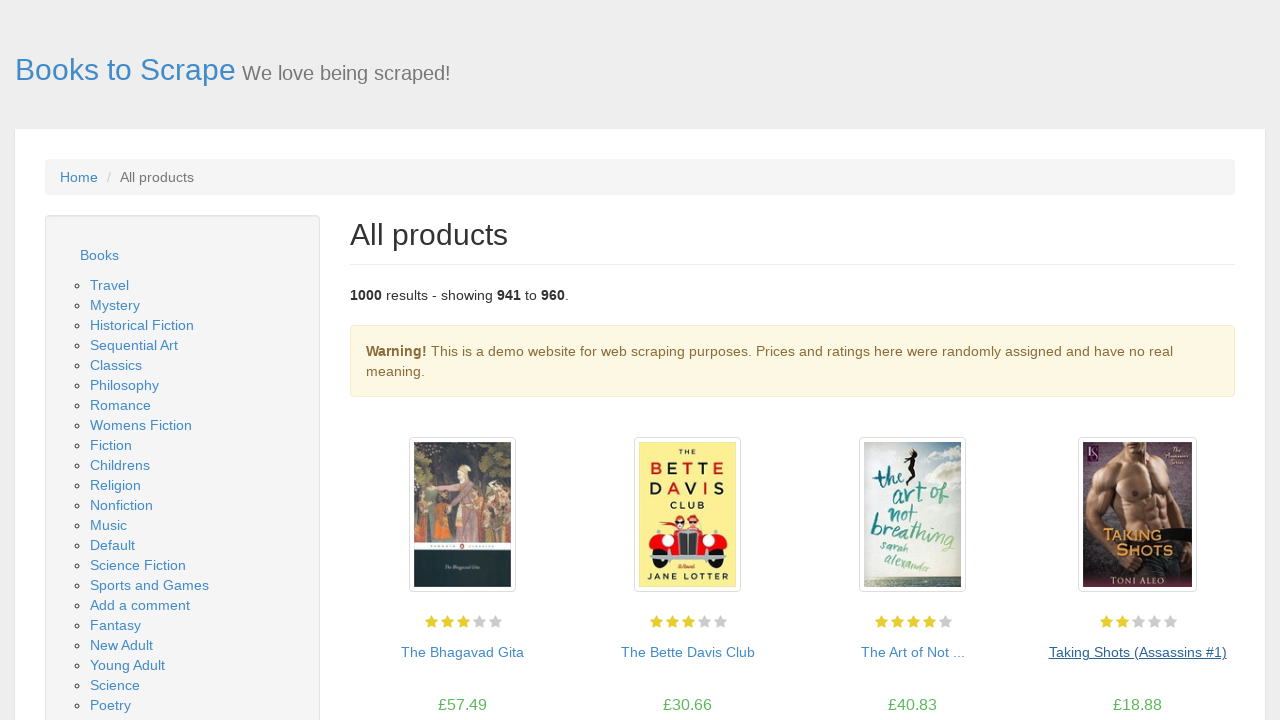

Retrieved all anchor elements from page
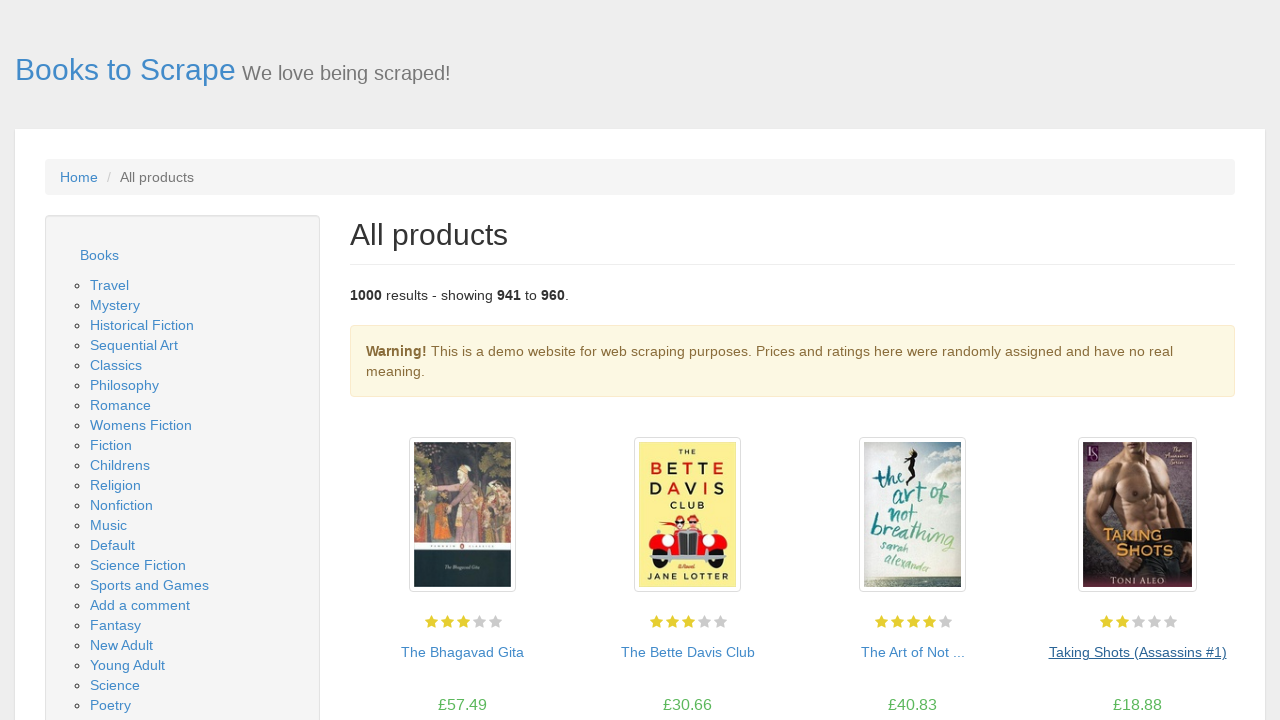

Searched for 'next' pagination button
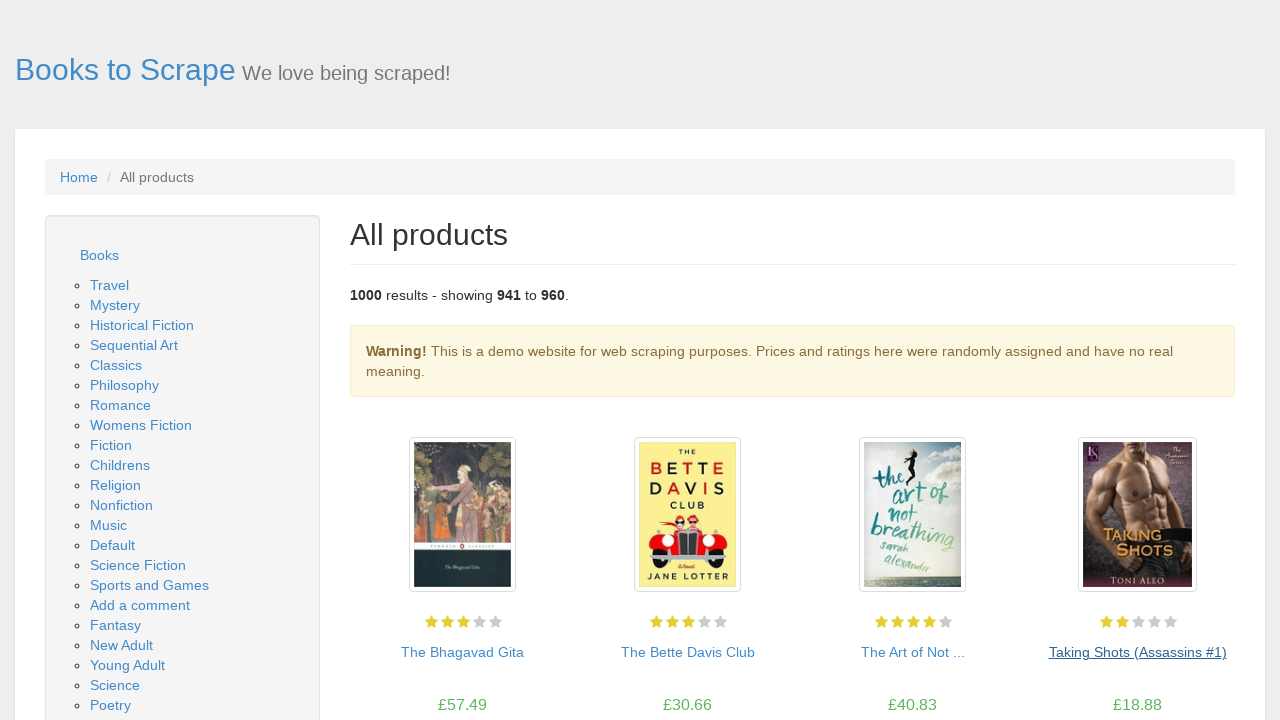

Clicked 'next' pagination button to navigate to next page
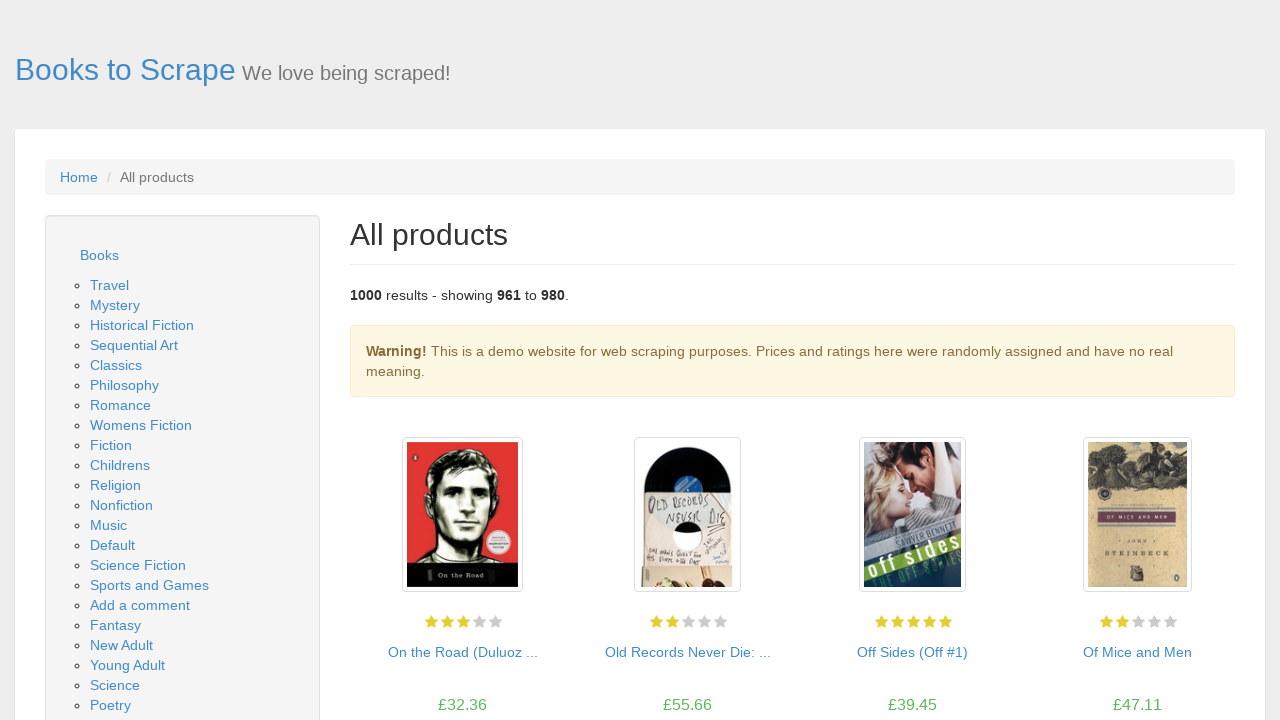

Waited for new page to load (network idle)
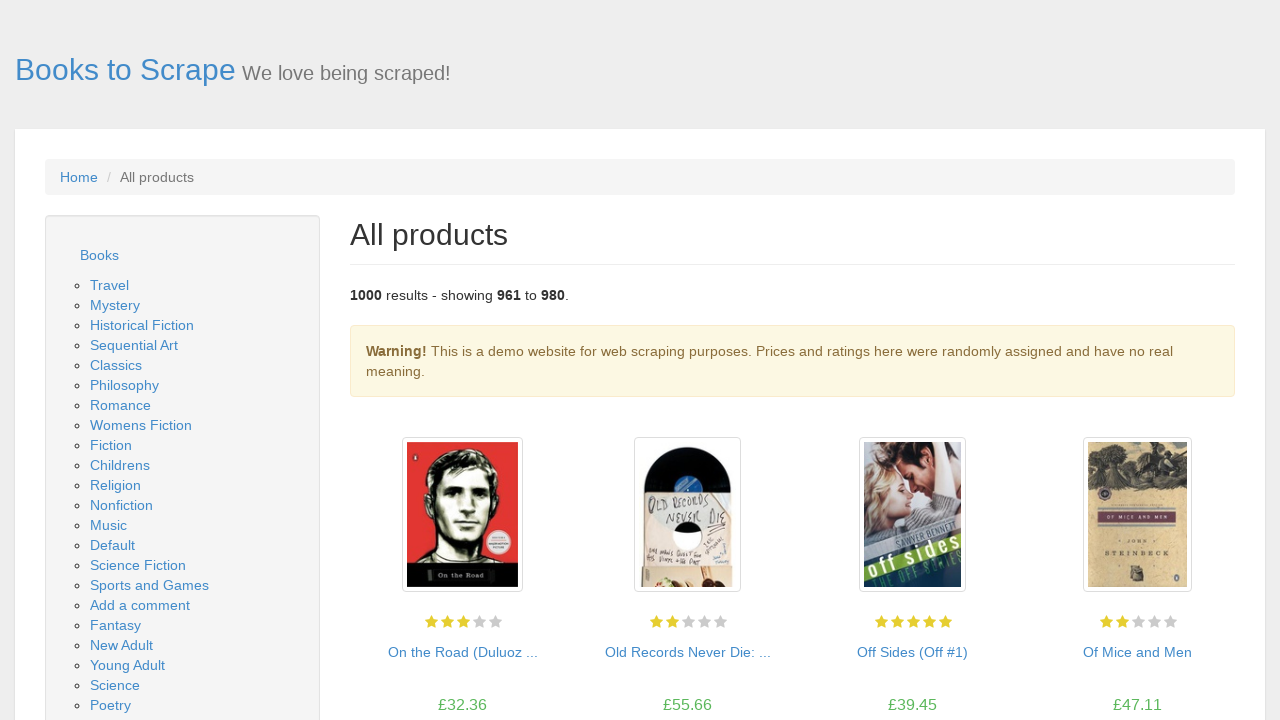

Waited for book titles to load on current page
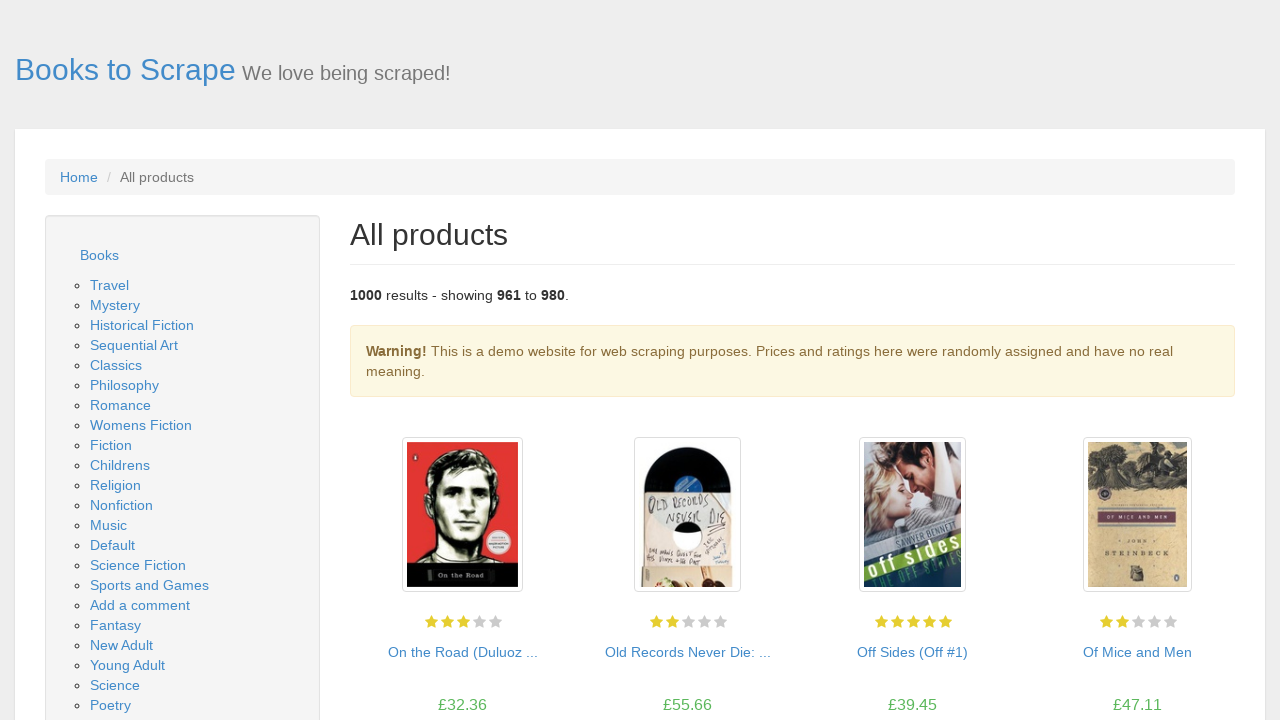

Retrieved all anchor elements from page
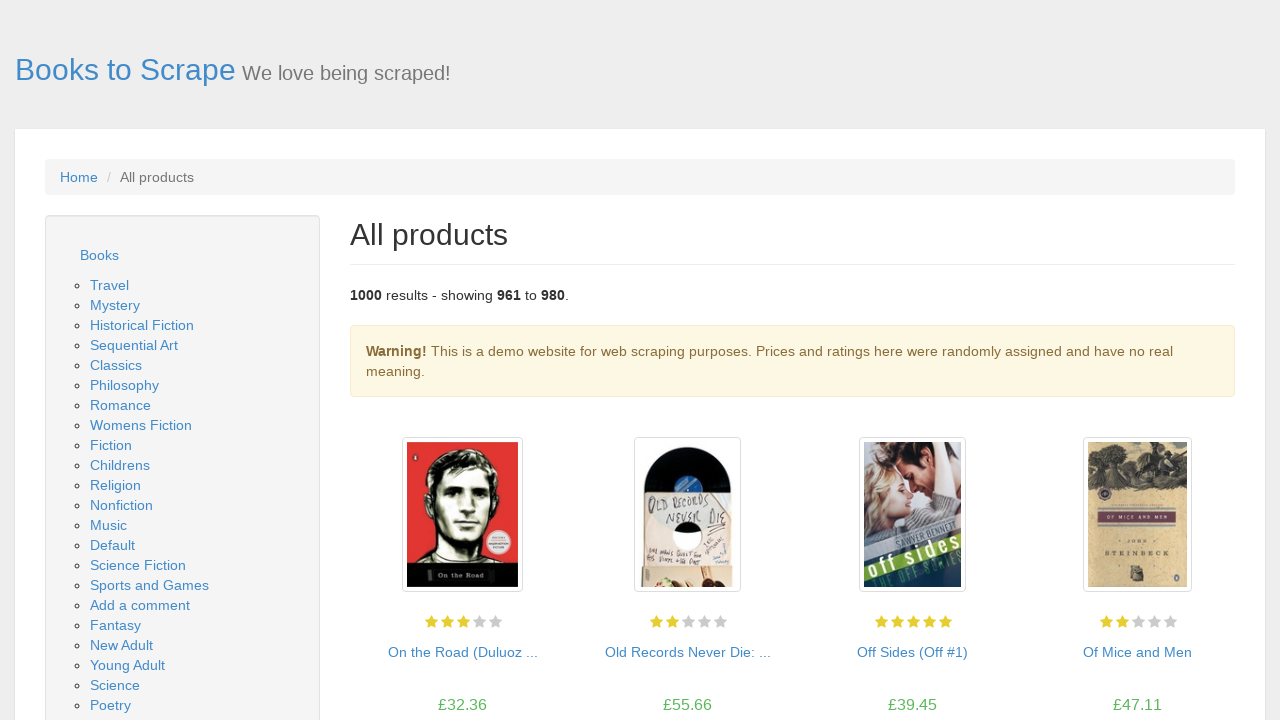

Searched for 'next' pagination button
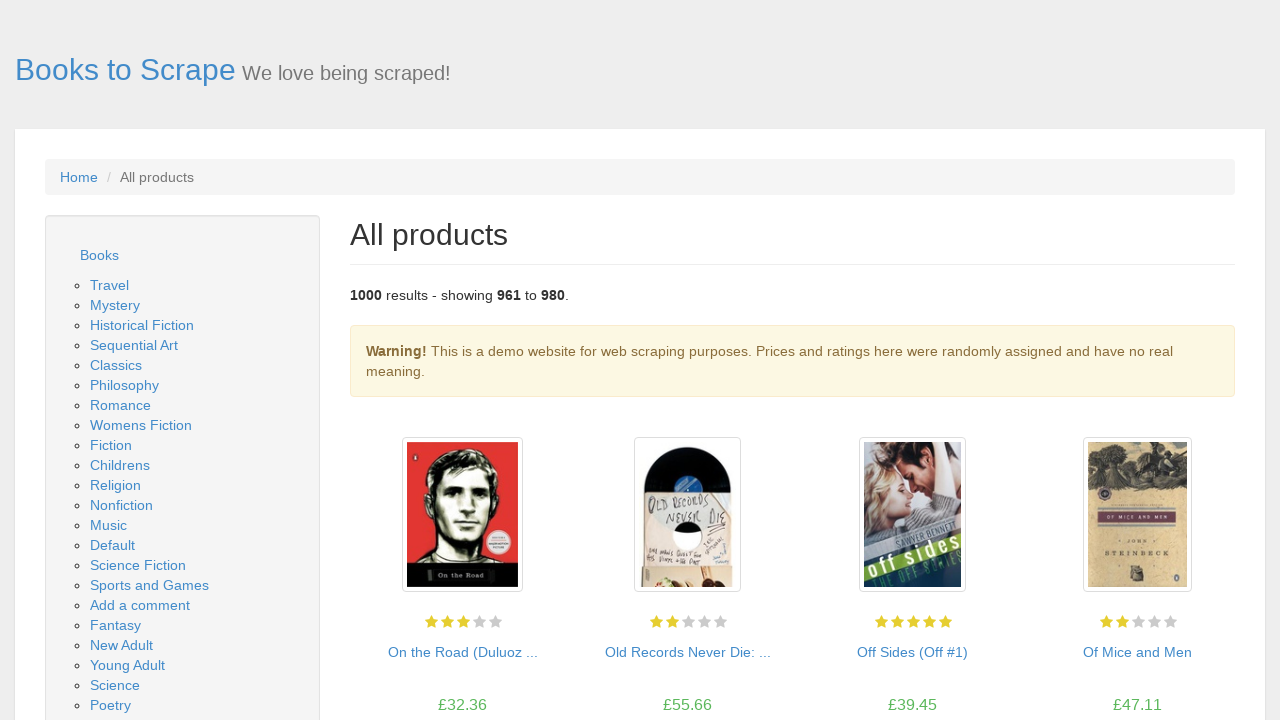

Clicked 'next' pagination button to navigate to next page
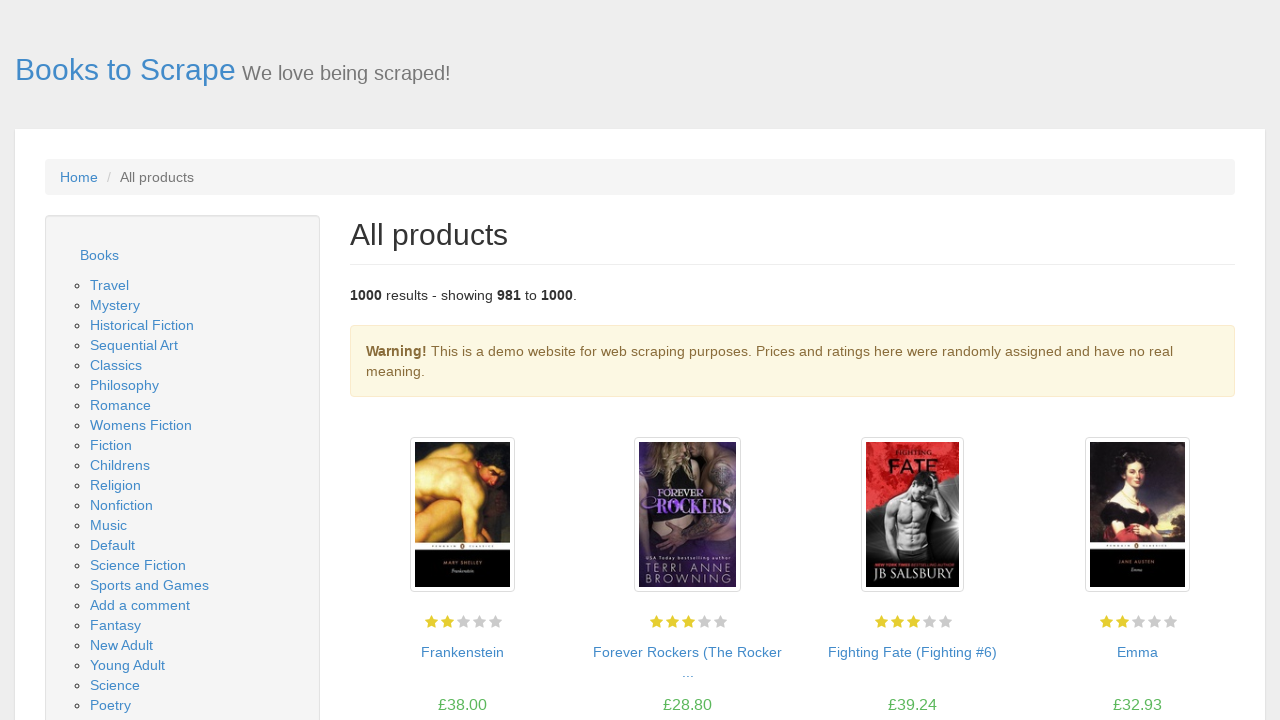

Waited for new page to load (network idle)
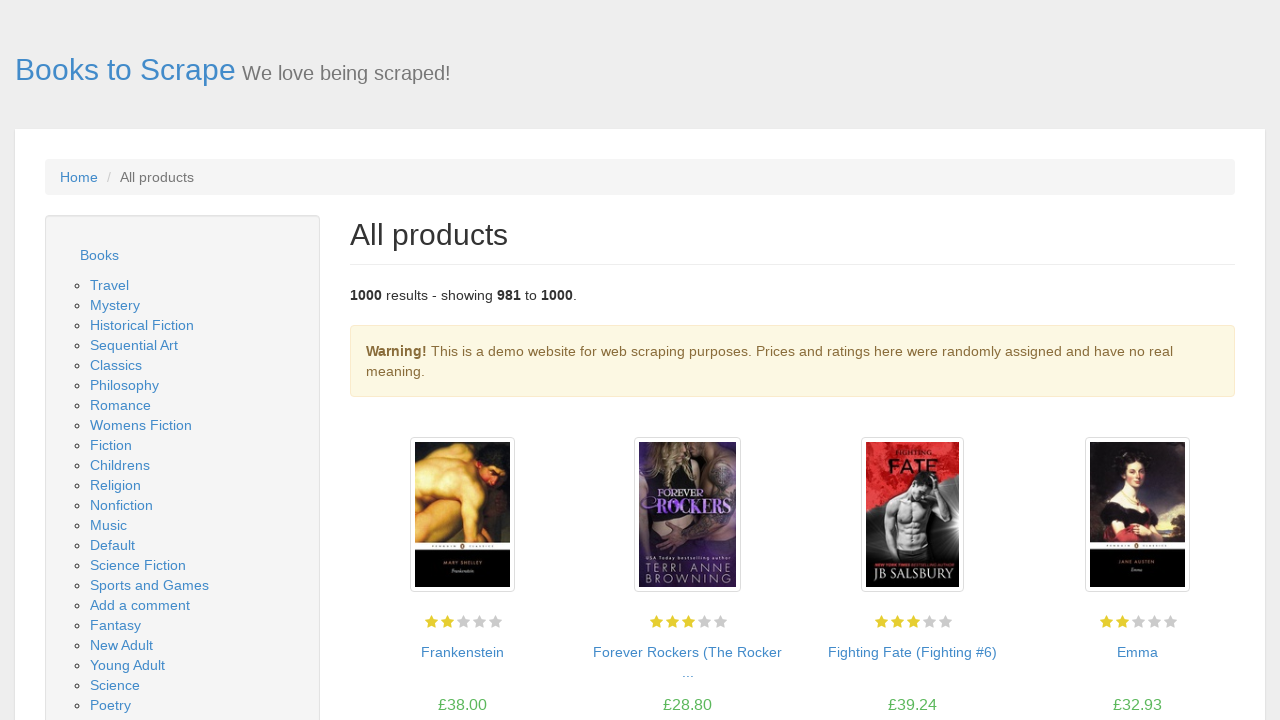

Waited for book titles to load on current page
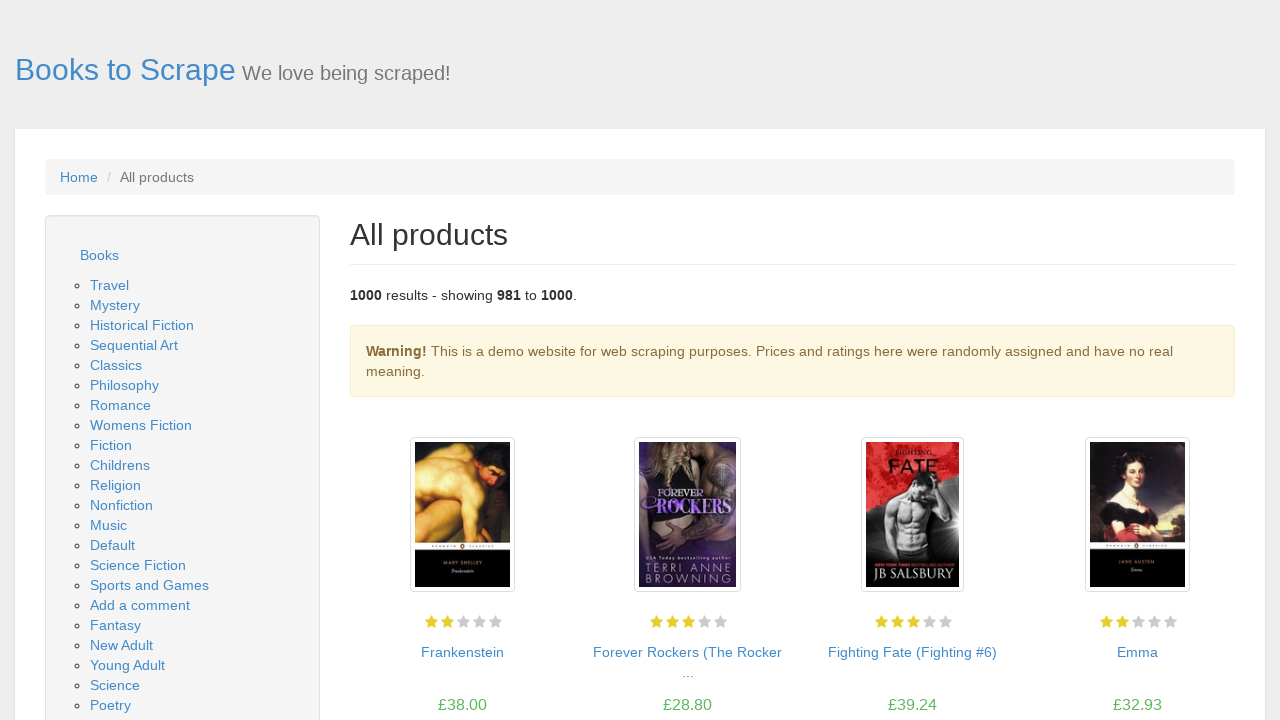

Retrieved all anchor elements from page
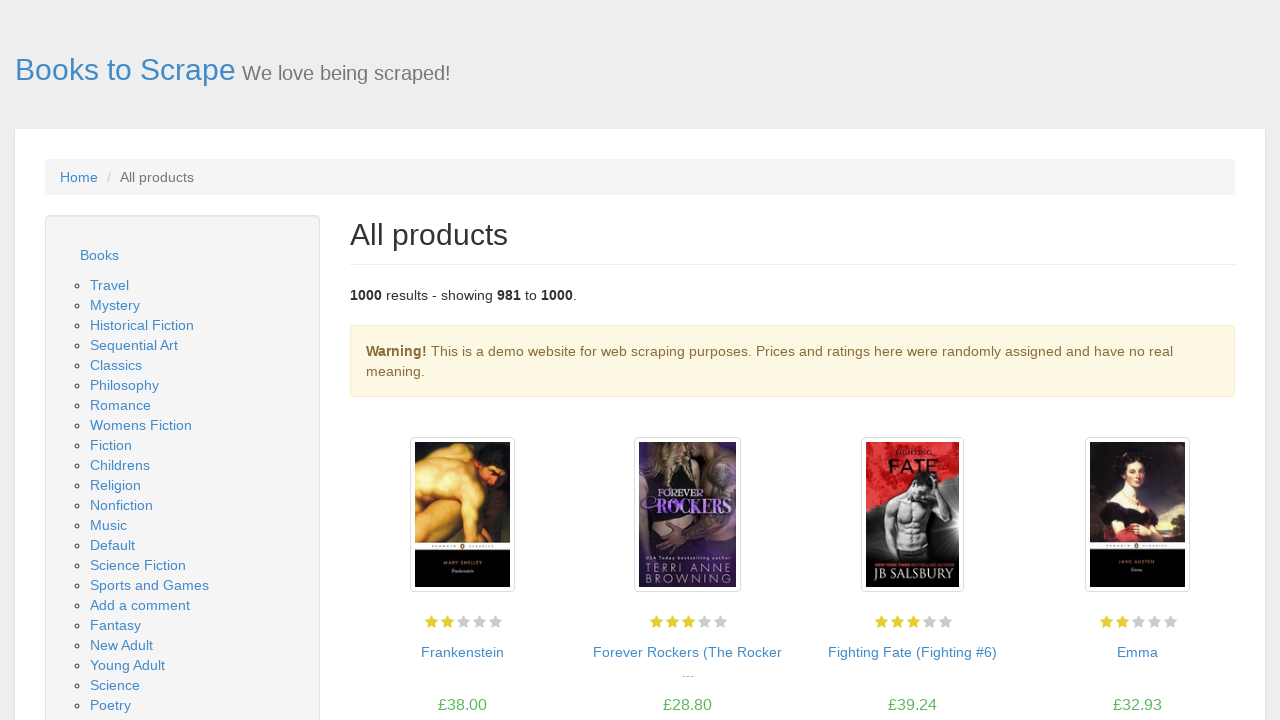

Searched for 'next' pagination button
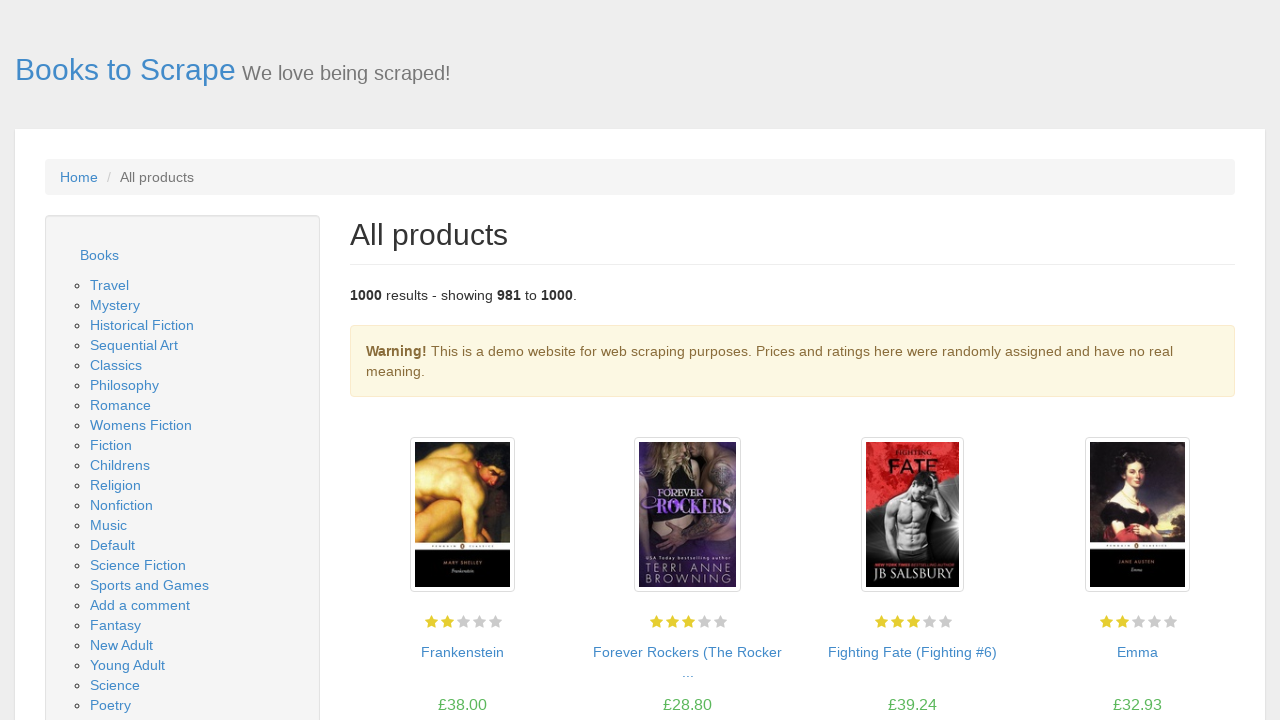

Reached last page - no 'next' button found
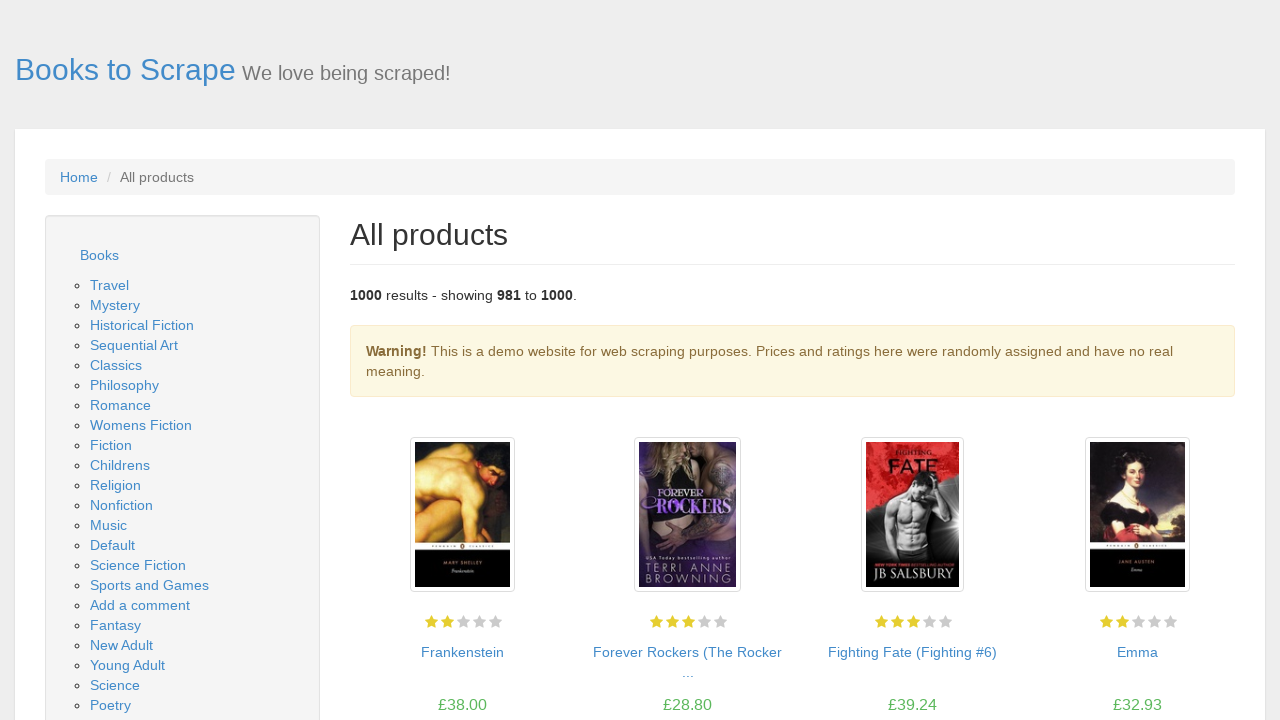

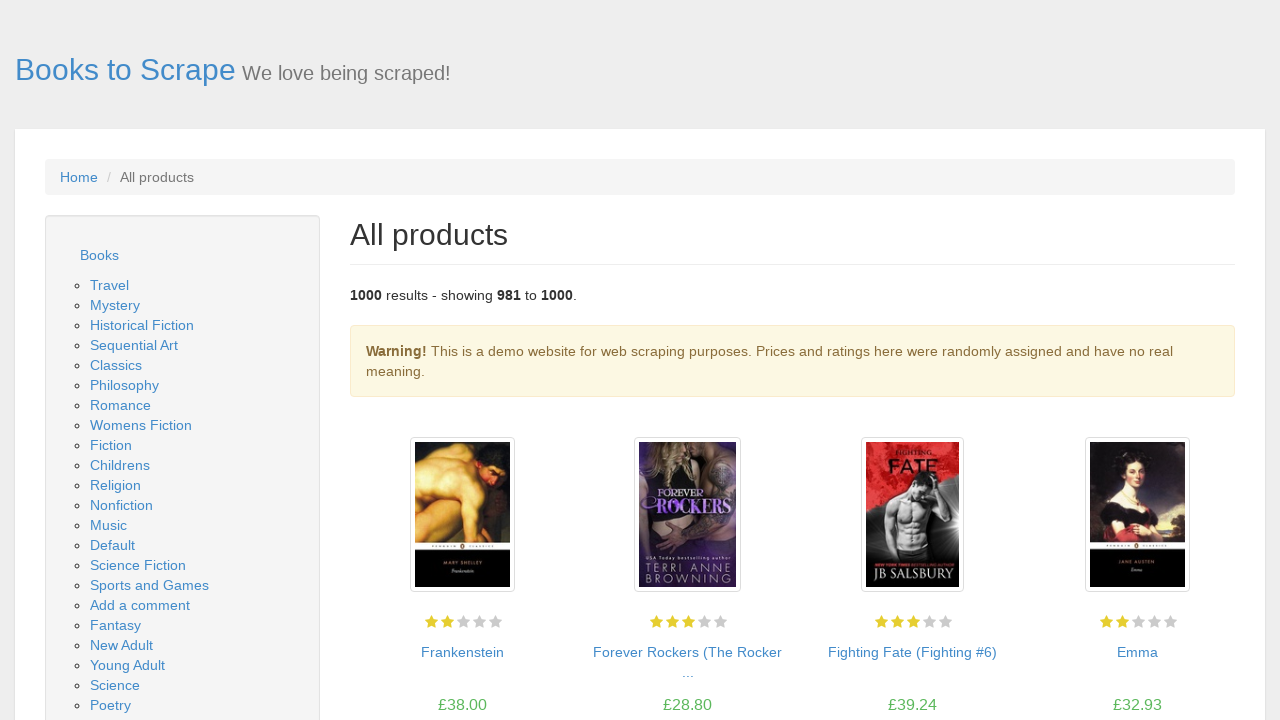